Tests adding 100 elements and then deleting all of them by clicking each delete button

Starting URL: http://the-internet.herokuapp.com/add_remove_elements/

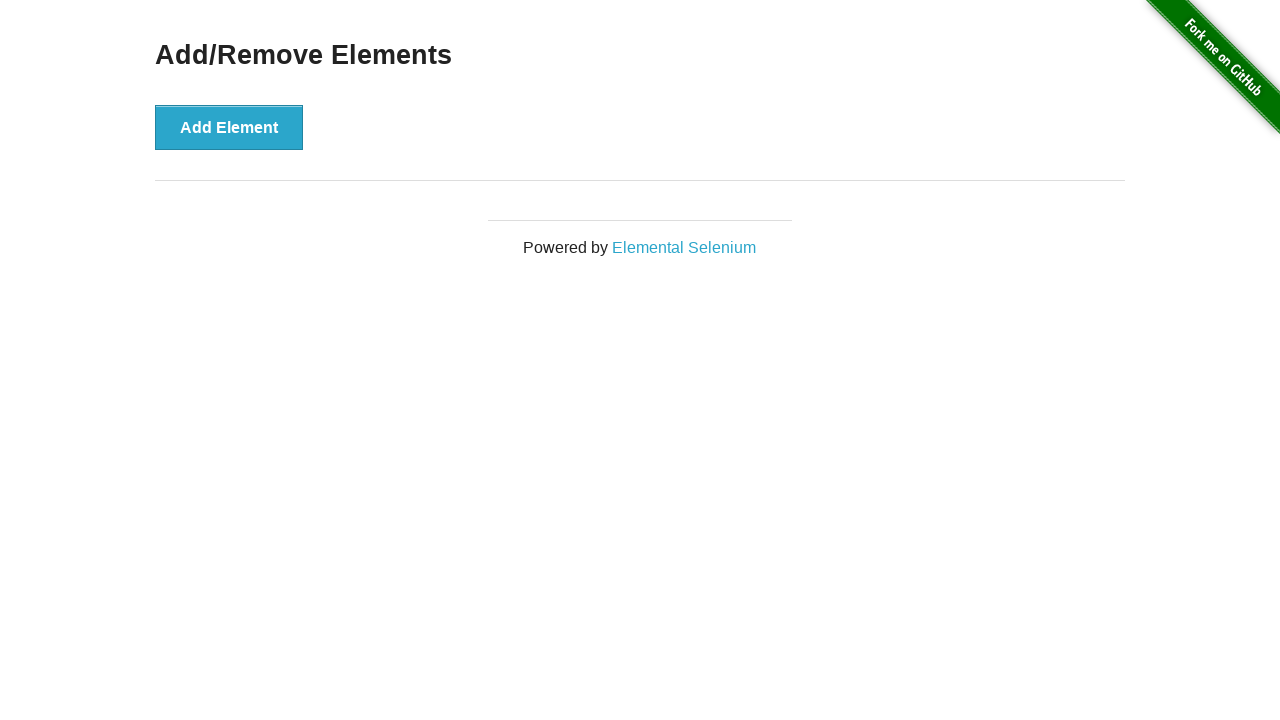

Clicked add element button (iteration 1/100) at (229, 127) on button[onclick='addElement()']
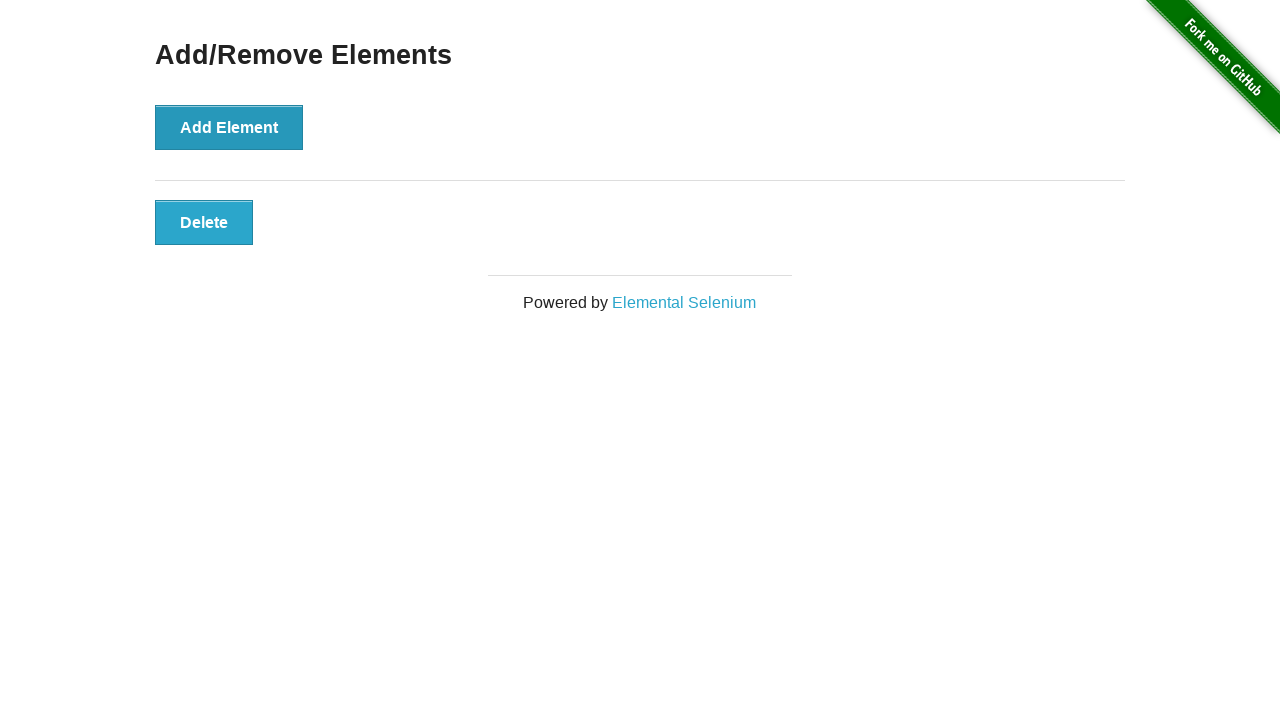

Clicked add element button (iteration 2/100) at (229, 127) on button[onclick='addElement()']
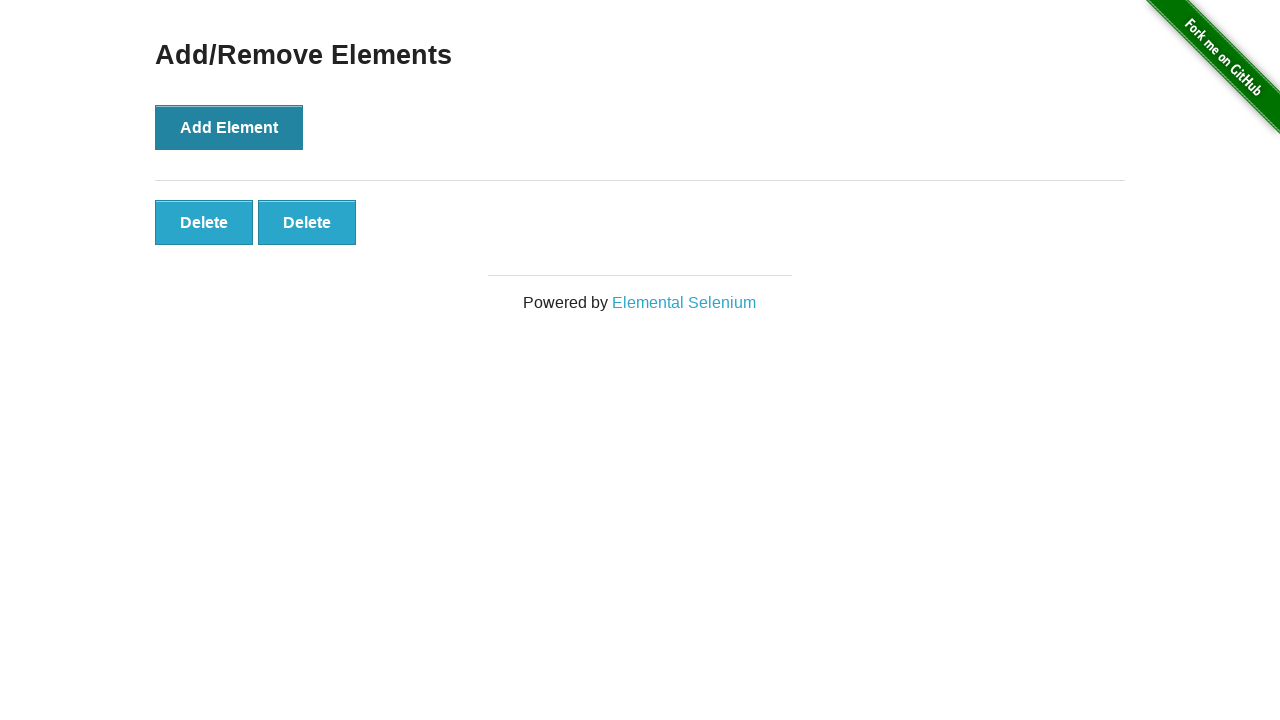

Clicked add element button (iteration 3/100) at (229, 127) on button[onclick='addElement()']
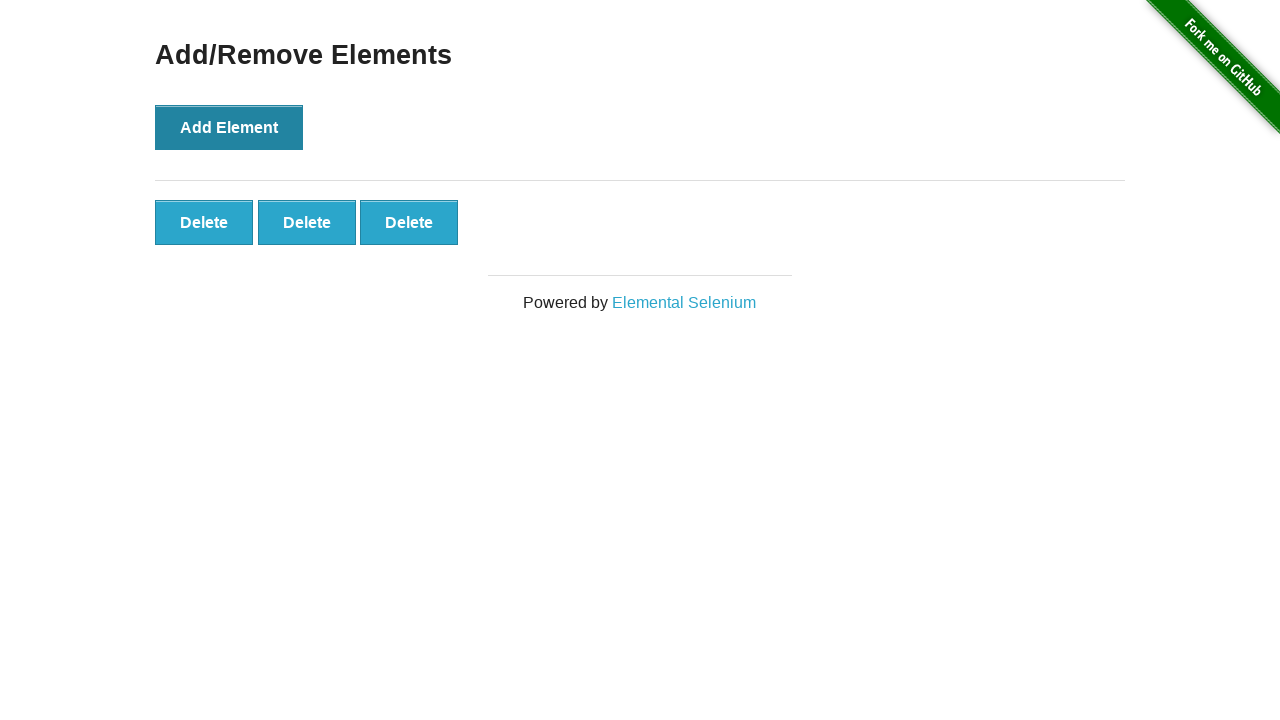

Clicked add element button (iteration 4/100) at (229, 127) on button[onclick='addElement()']
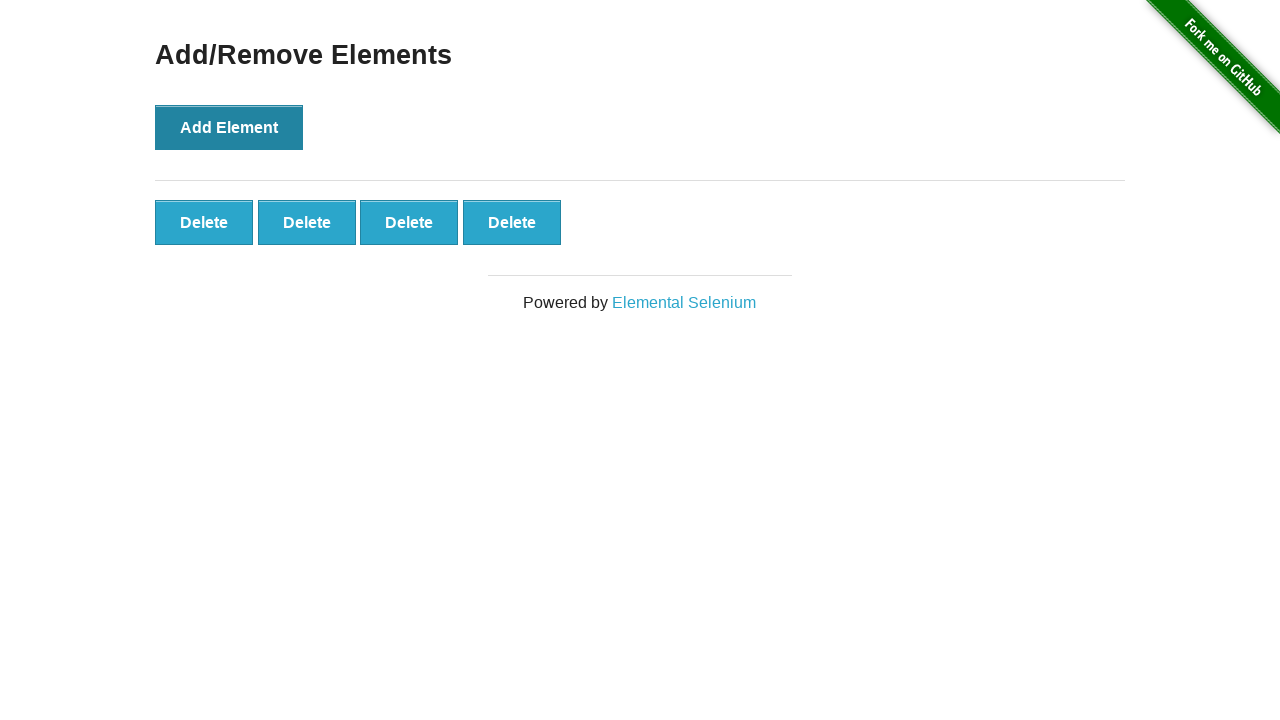

Clicked add element button (iteration 5/100) at (229, 127) on button[onclick='addElement()']
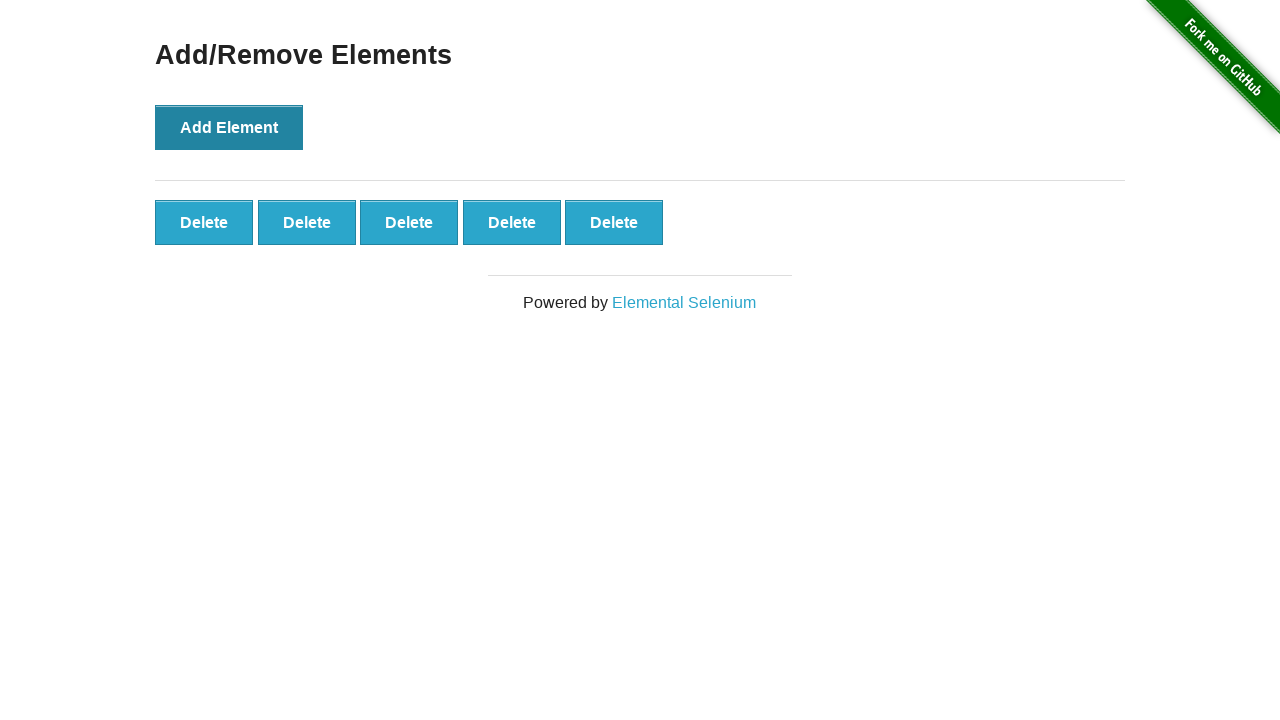

Clicked add element button (iteration 6/100) at (229, 127) on button[onclick='addElement()']
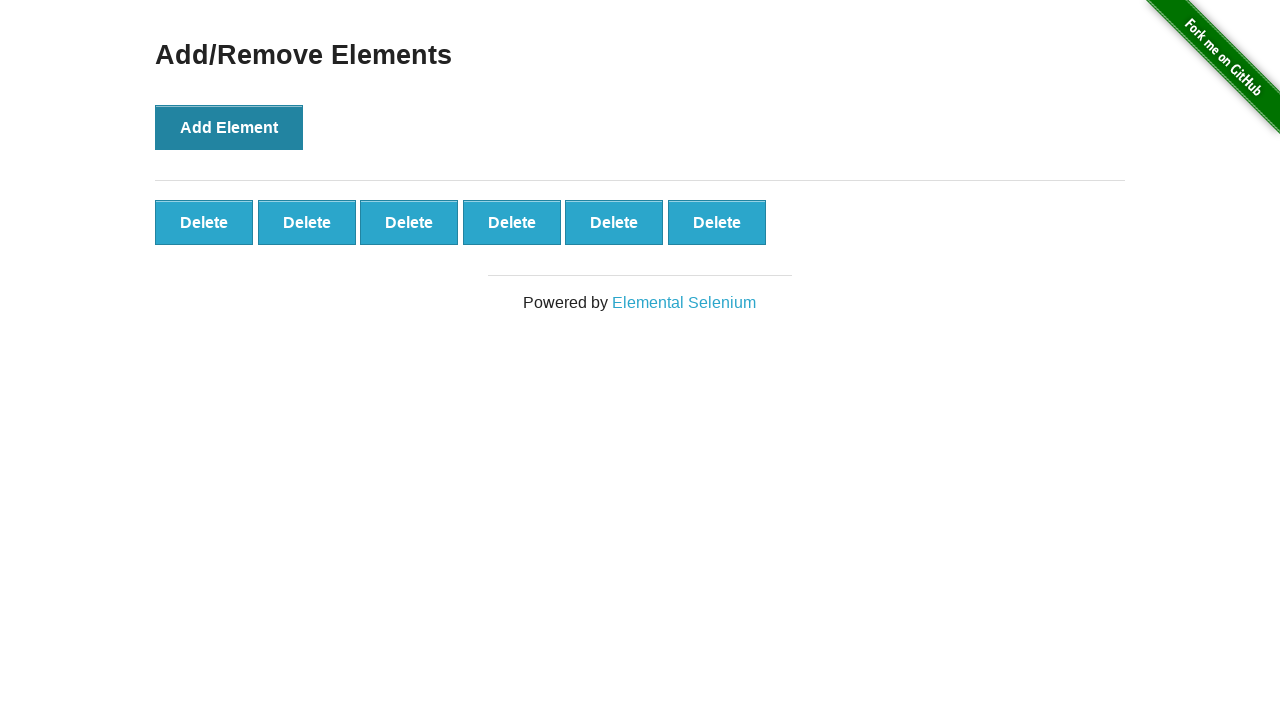

Clicked add element button (iteration 7/100) at (229, 127) on button[onclick='addElement()']
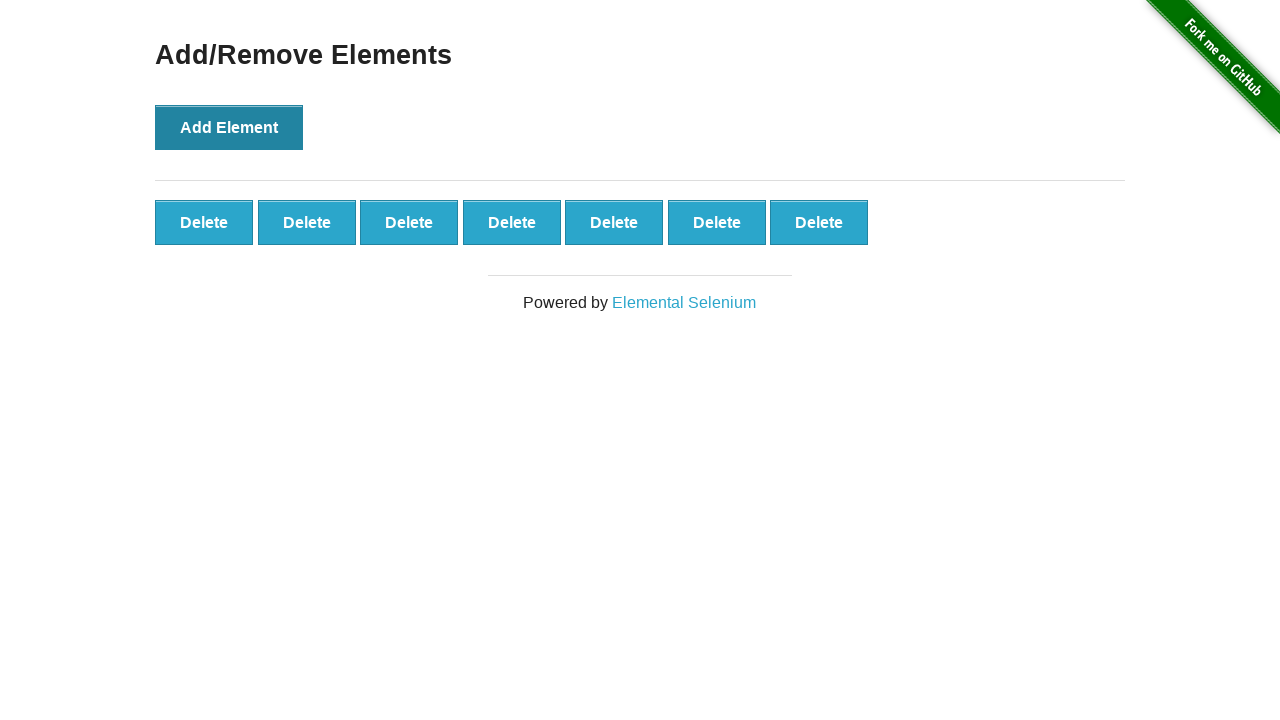

Clicked add element button (iteration 8/100) at (229, 127) on button[onclick='addElement()']
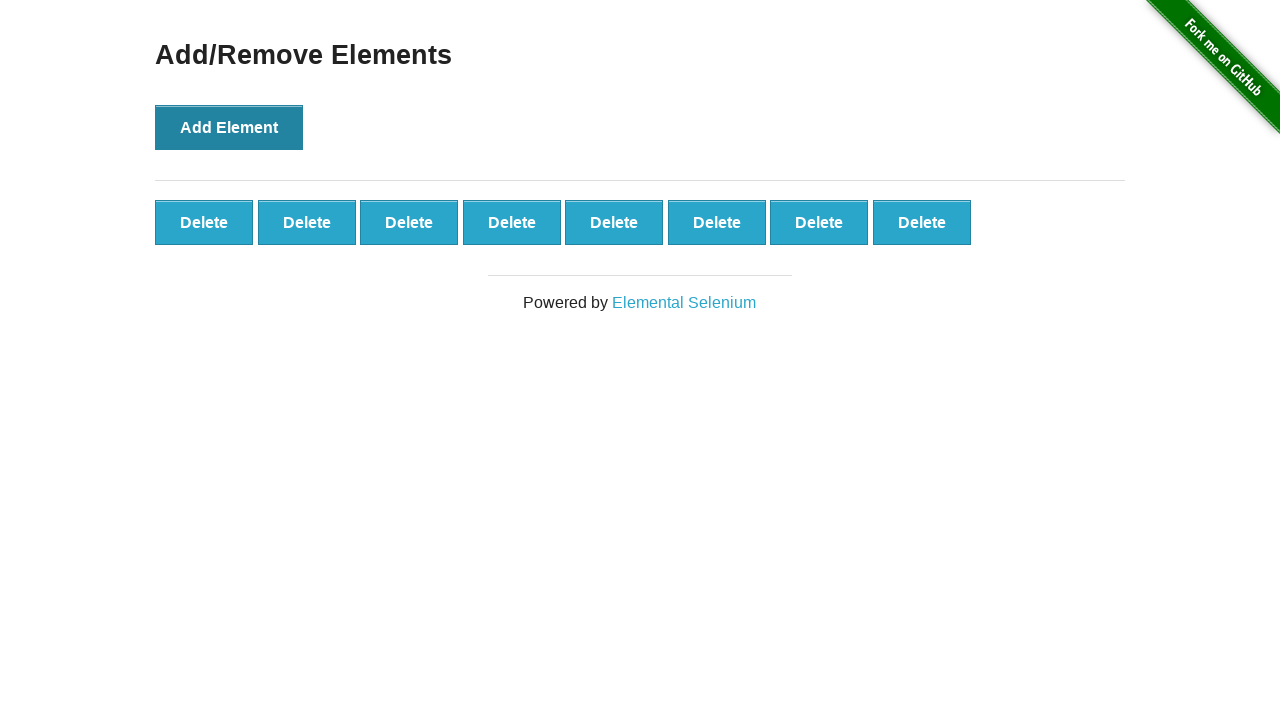

Clicked add element button (iteration 9/100) at (229, 127) on button[onclick='addElement()']
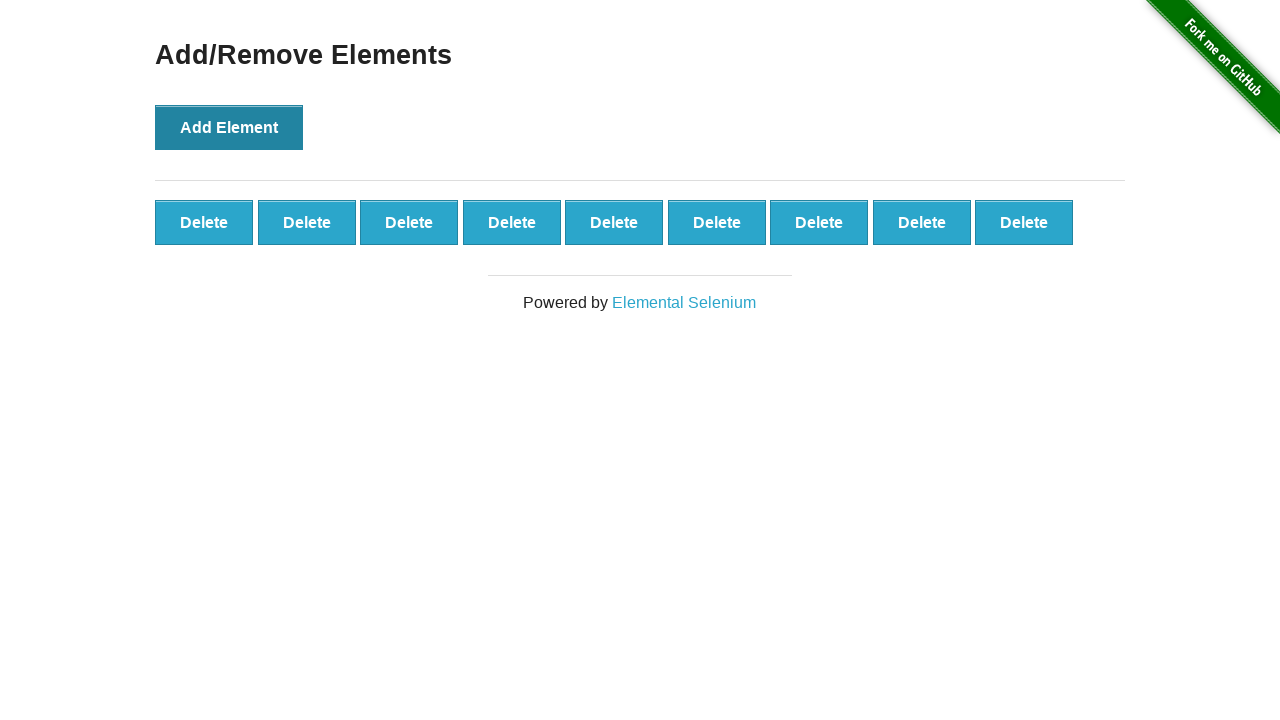

Clicked add element button (iteration 10/100) at (229, 127) on button[onclick='addElement()']
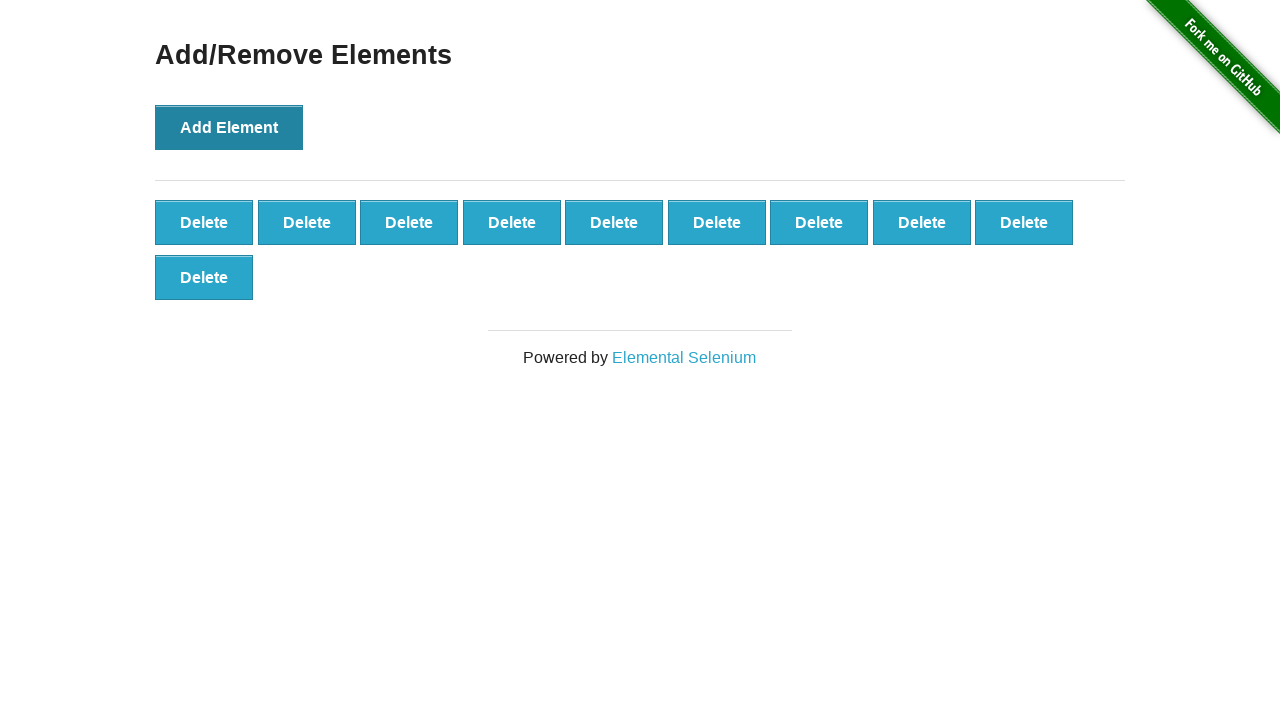

Clicked add element button (iteration 11/100) at (229, 127) on button[onclick='addElement()']
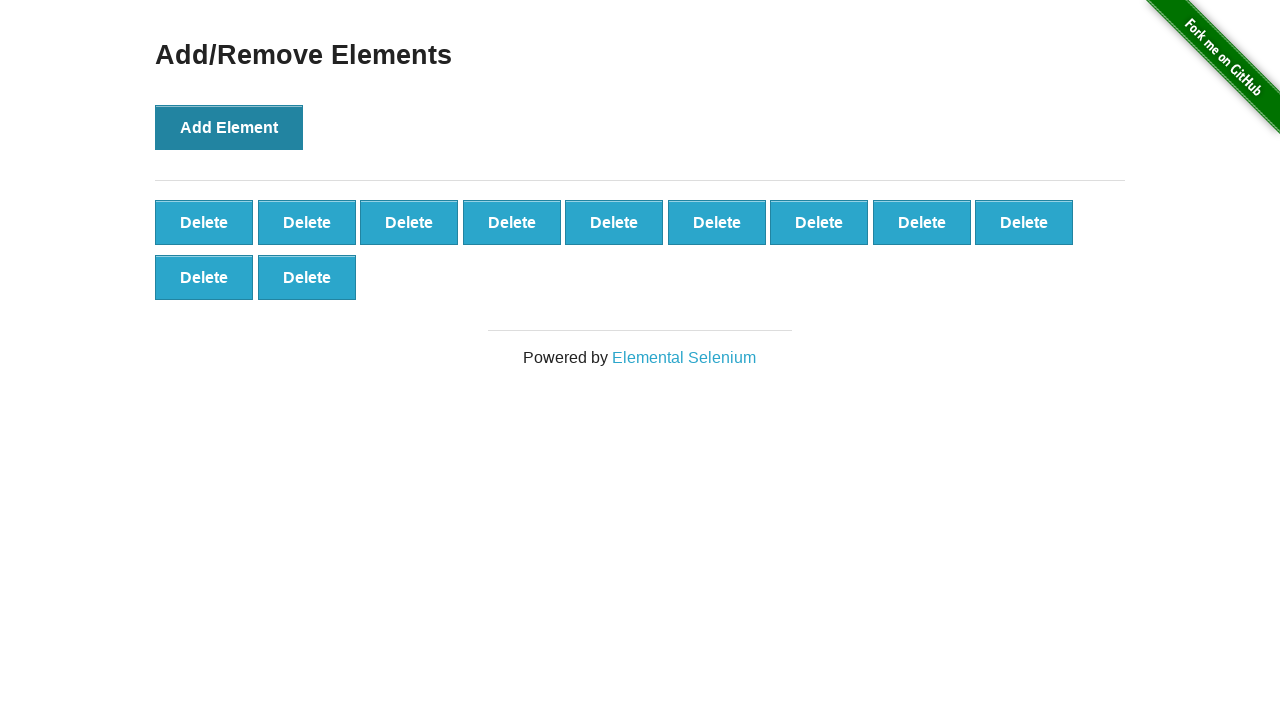

Clicked add element button (iteration 12/100) at (229, 127) on button[onclick='addElement()']
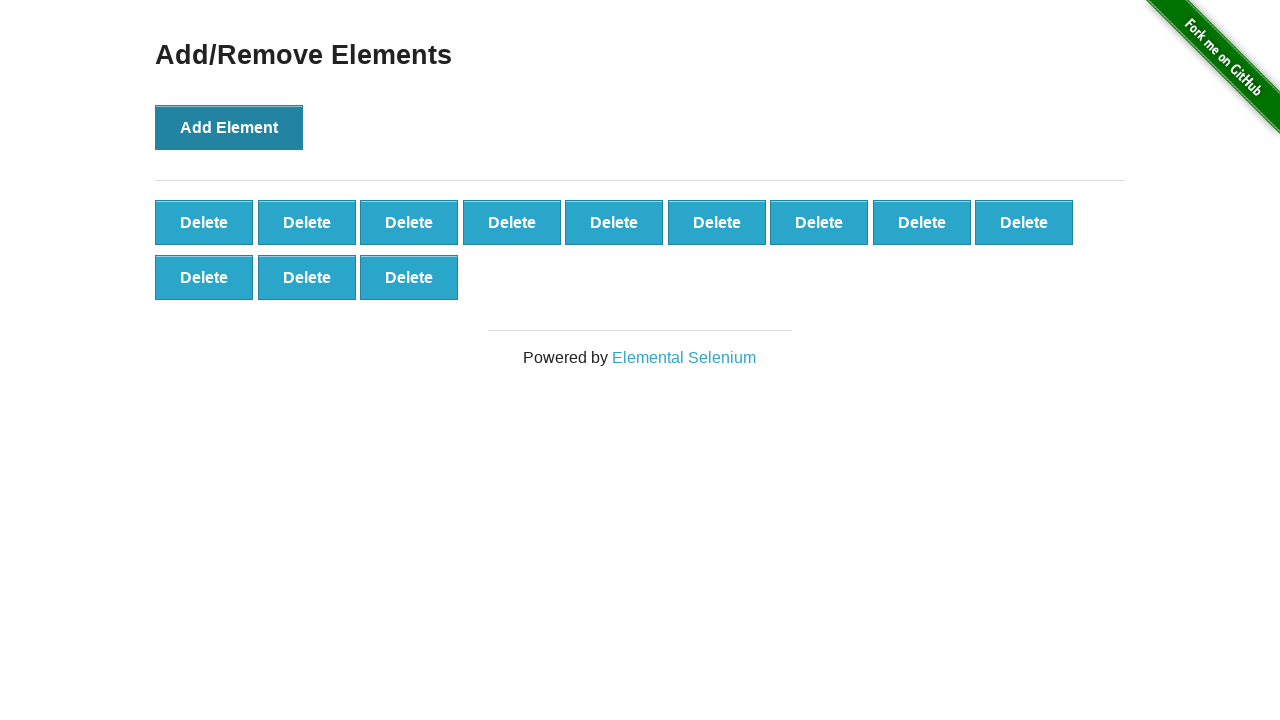

Clicked add element button (iteration 13/100) at (229, 127) on button[onclick='addElement()']
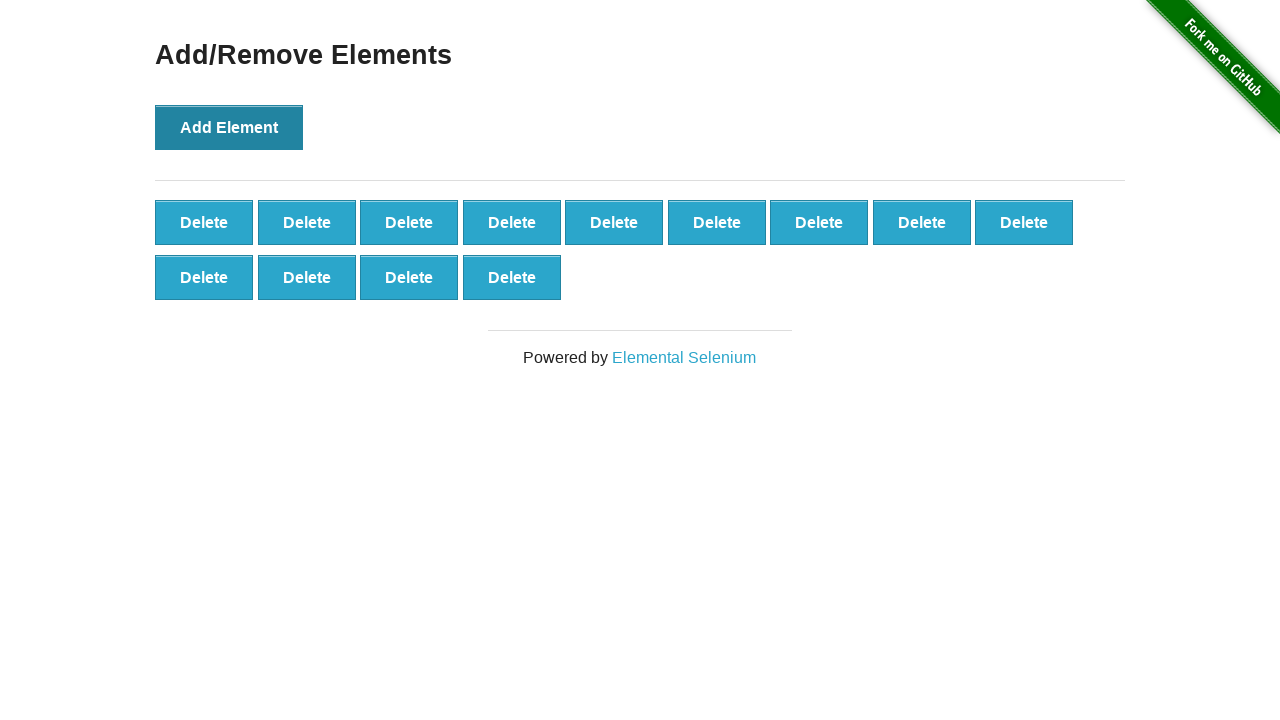

Clicked add element button (iteration 14/100) at (229, 127) on button[onclick='addElement()']
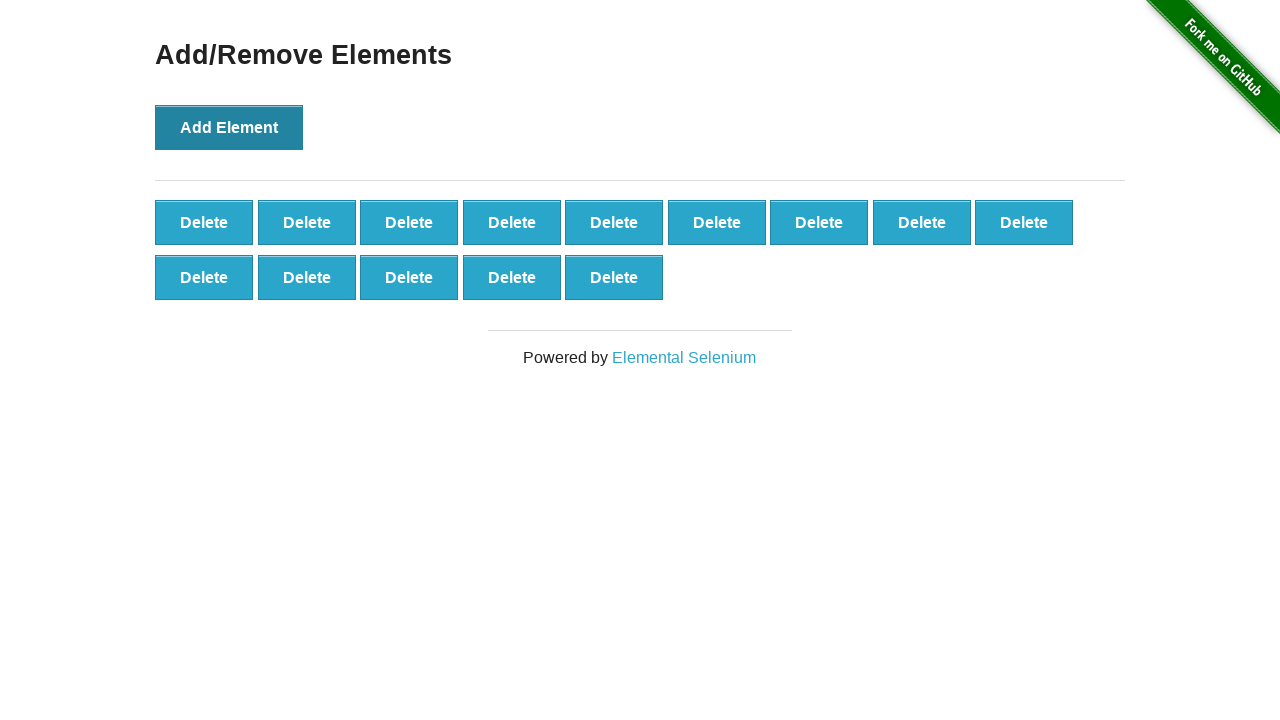

Clicked add element button (iteration 15/100) at (229, 127) on button[onclick='addElement()']
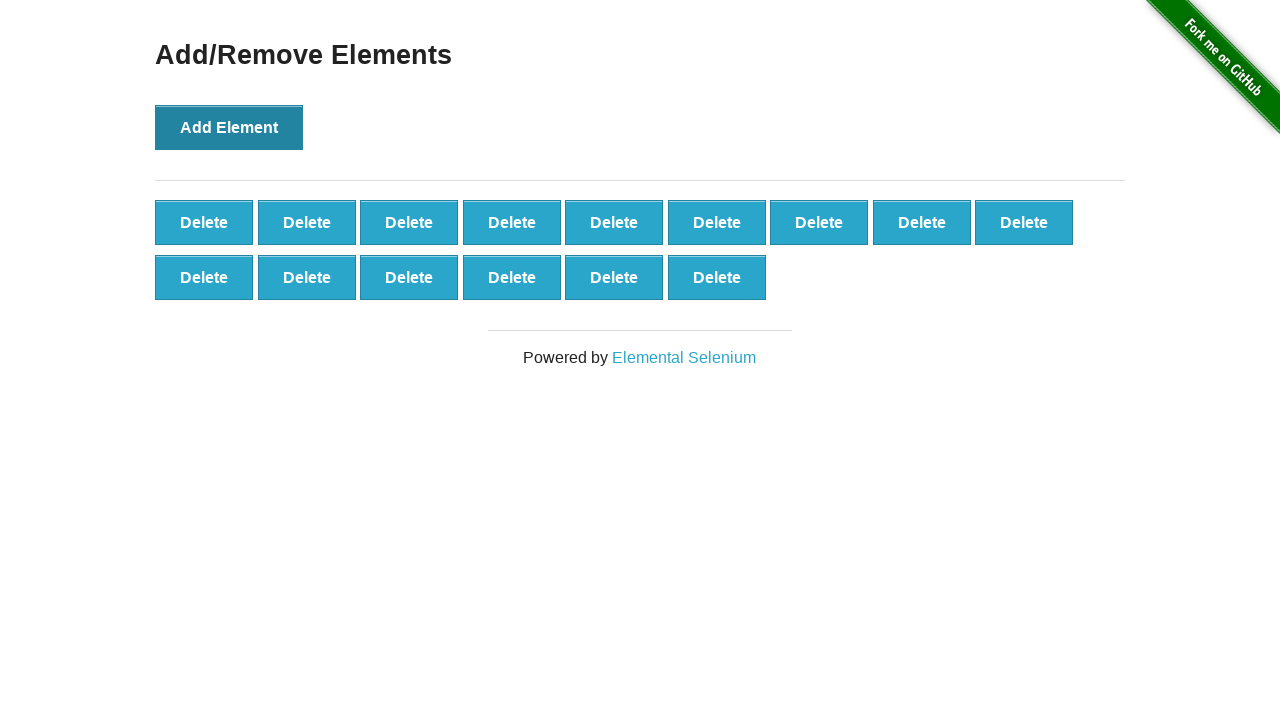

Clicked add element button (iteration 16/100) at (229, 127) on button[onclick='addElement()']
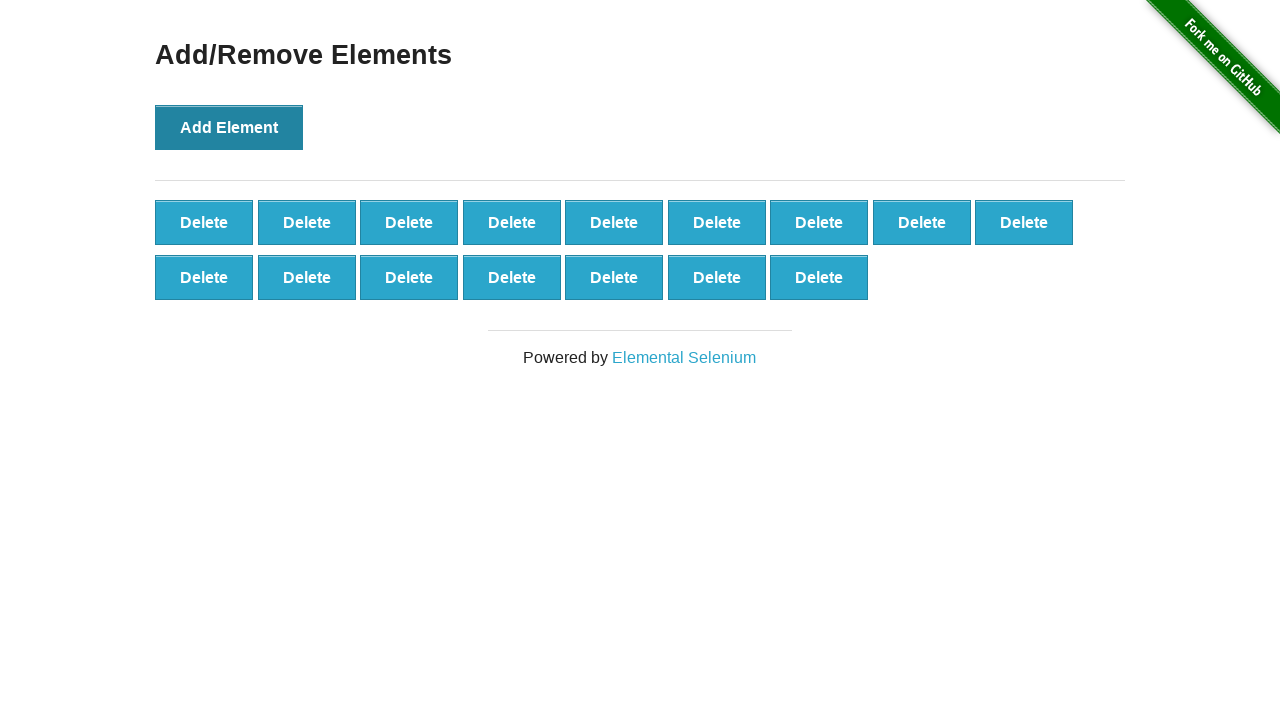

Clicked add element button (iteration 17/100) at (229, 127) on button[onclick='addElement()']
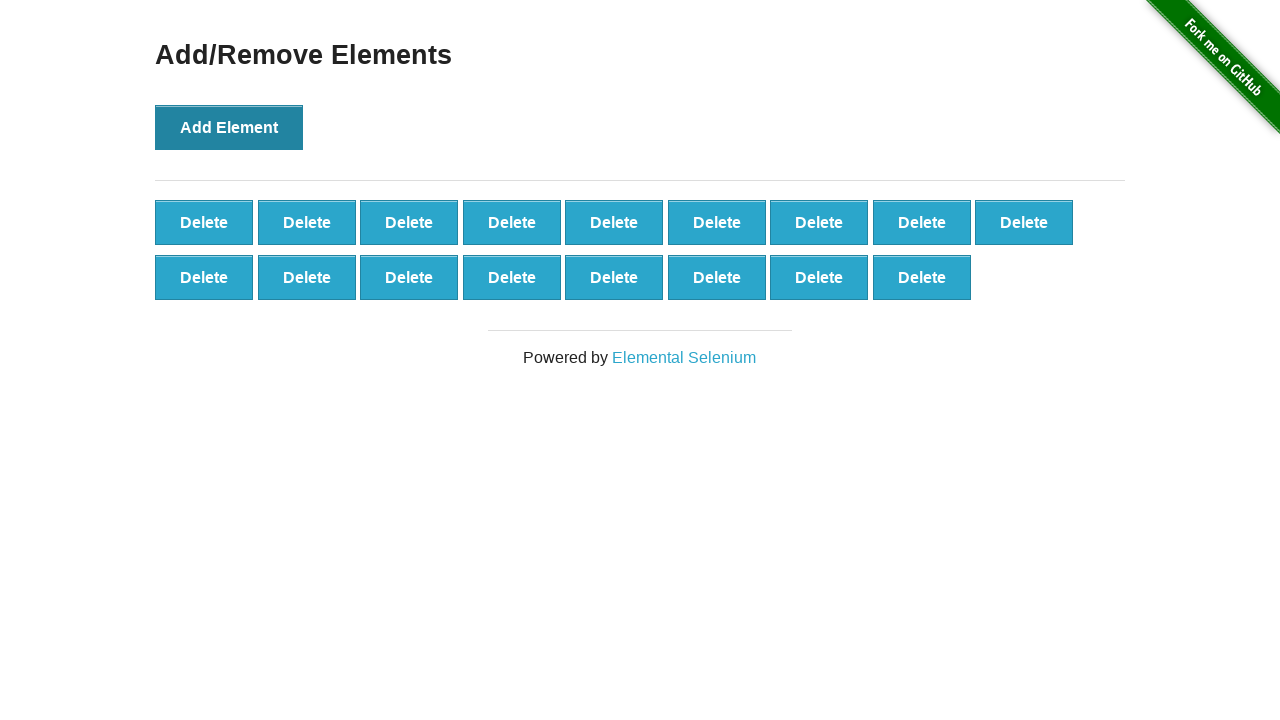

Clicked add element button (iteration 18/100) at (229, 127) on button[onclick='addElement()']
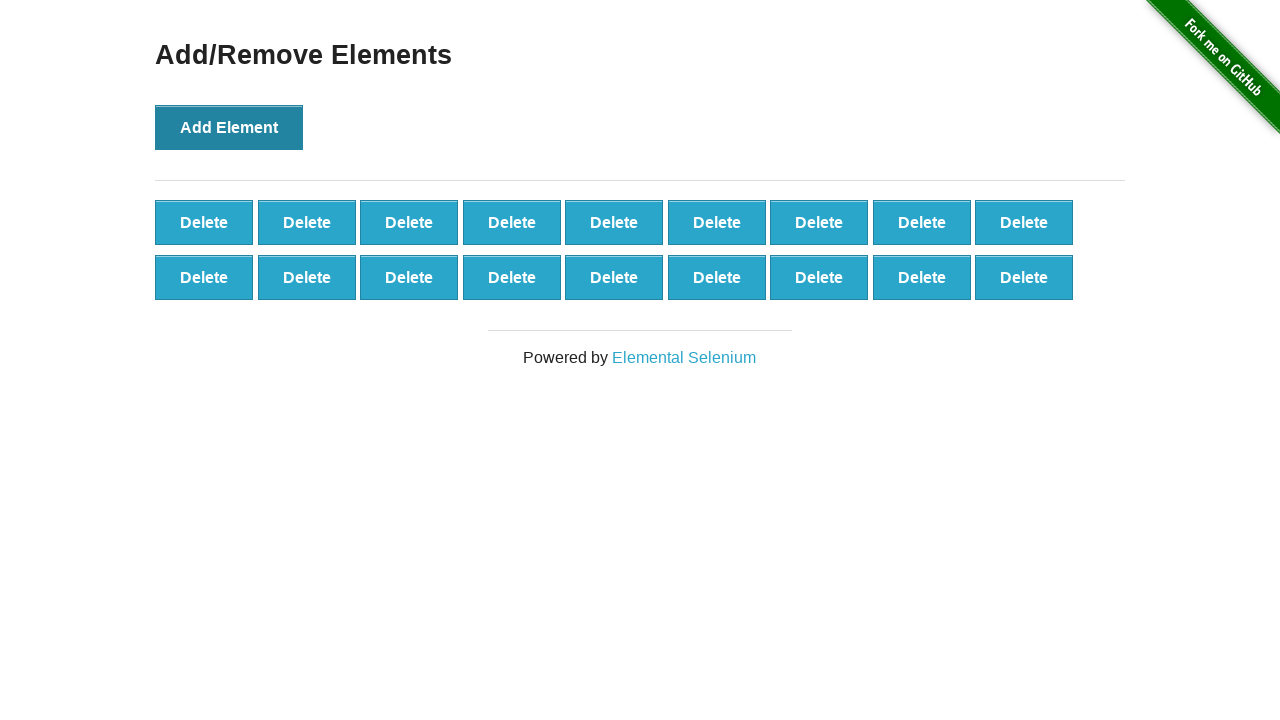

Clicked add element button (iteration 19/100) at (229, 127) on button[onclick='addElement()']
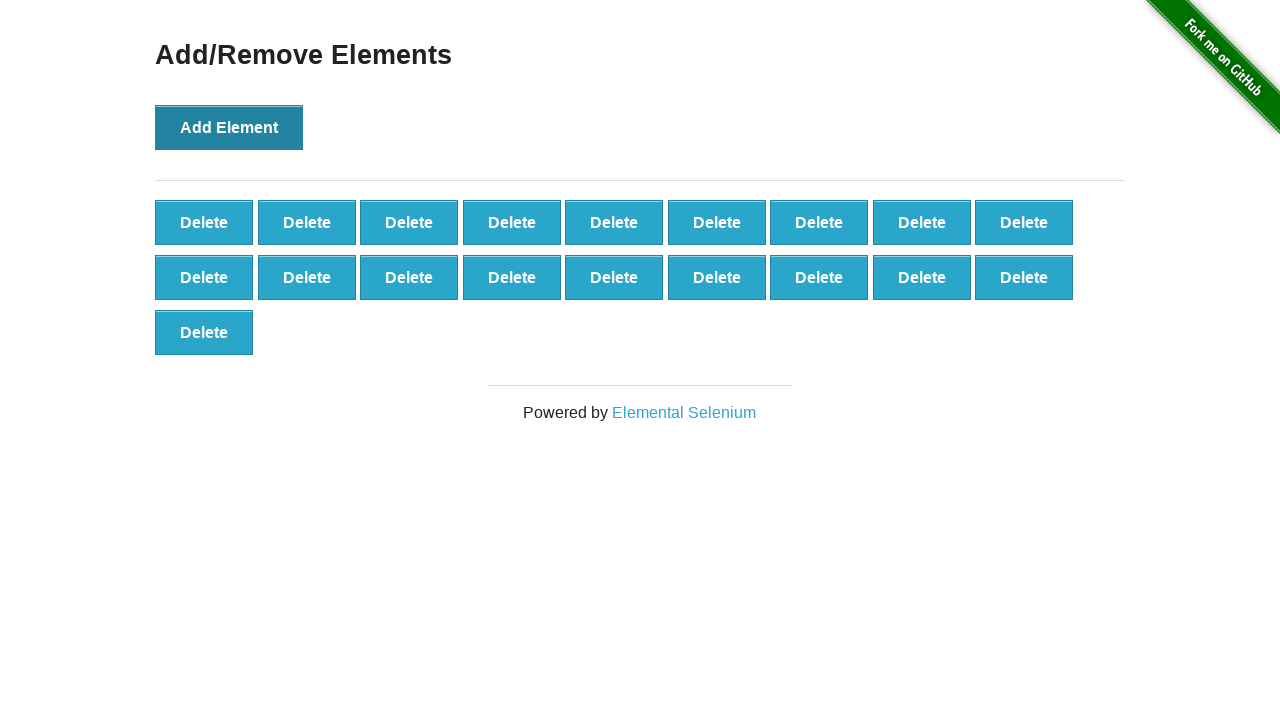

Clicked add element button (iteration 20/100) at (229, 127) on button[onclick='addElement()']
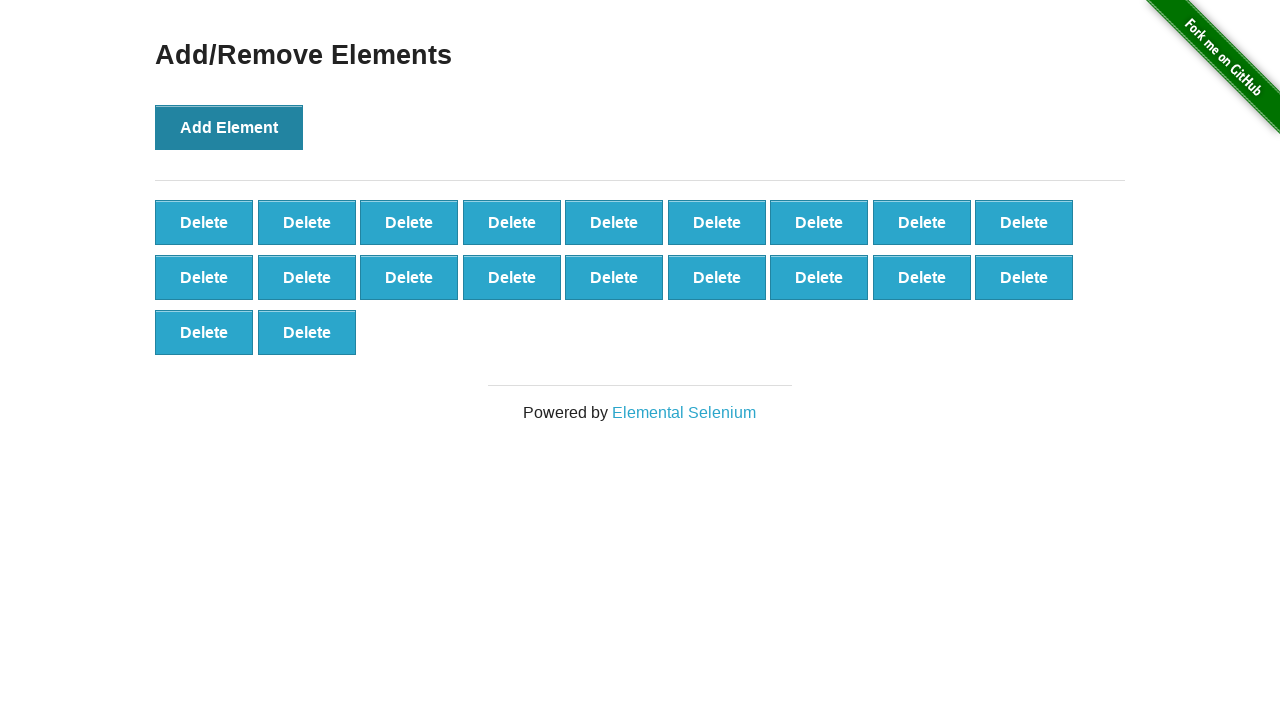

Clicked add element button (iteration 21/100) at (229, 127) on button[onclick='addElement()']
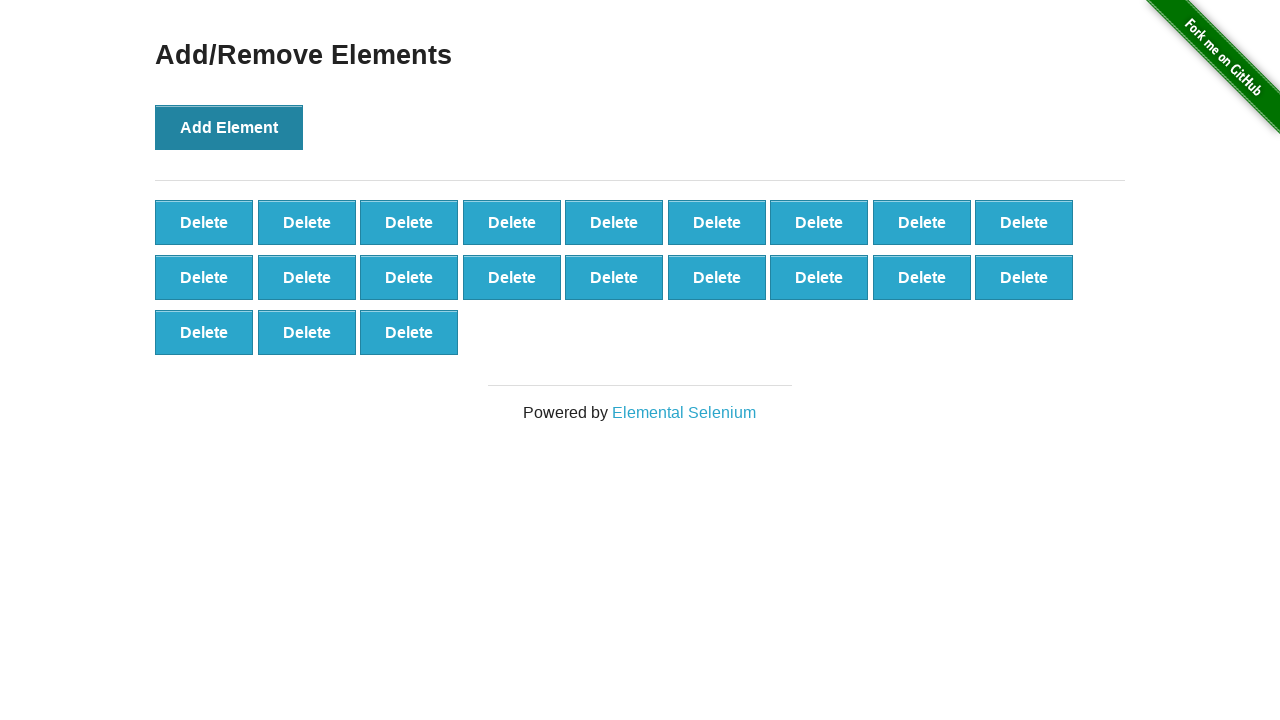

Clicked add element button (iteration 22/100) at (229, 127) on button[onclick='addElement()']
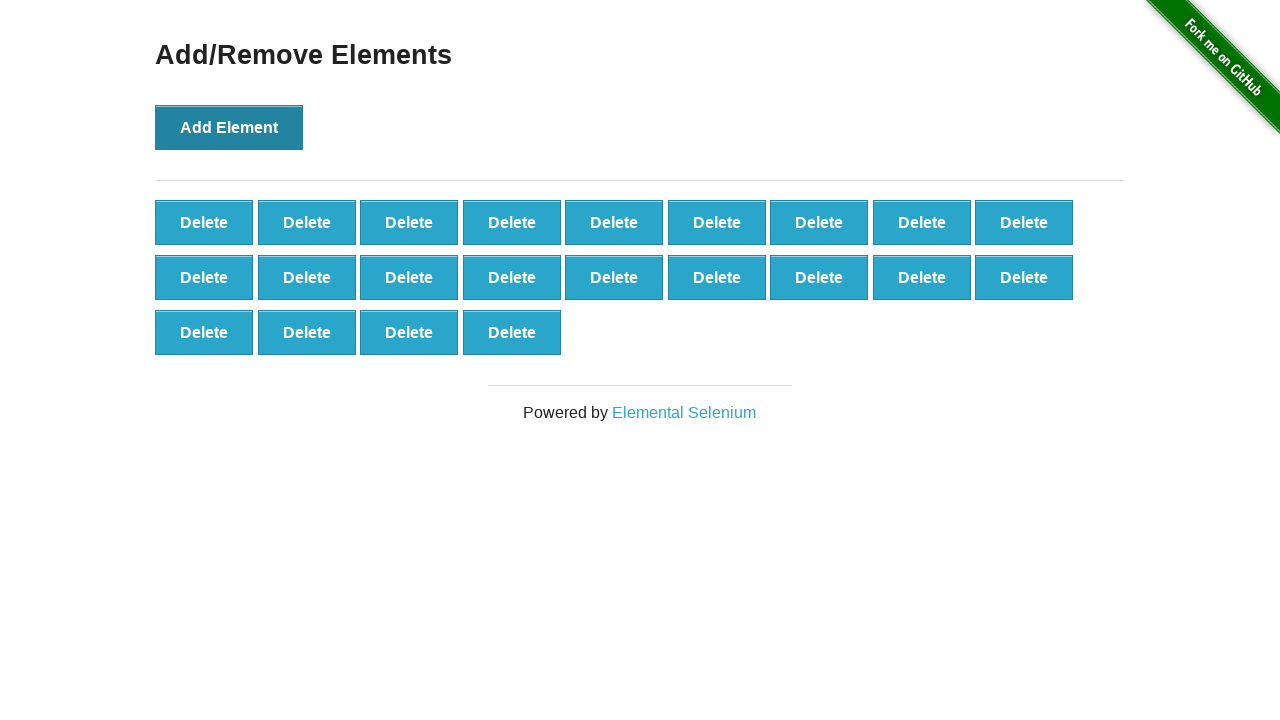

Clicked add element button (iteration 23/100) at (229, 127) on button[onclick='addElement()']
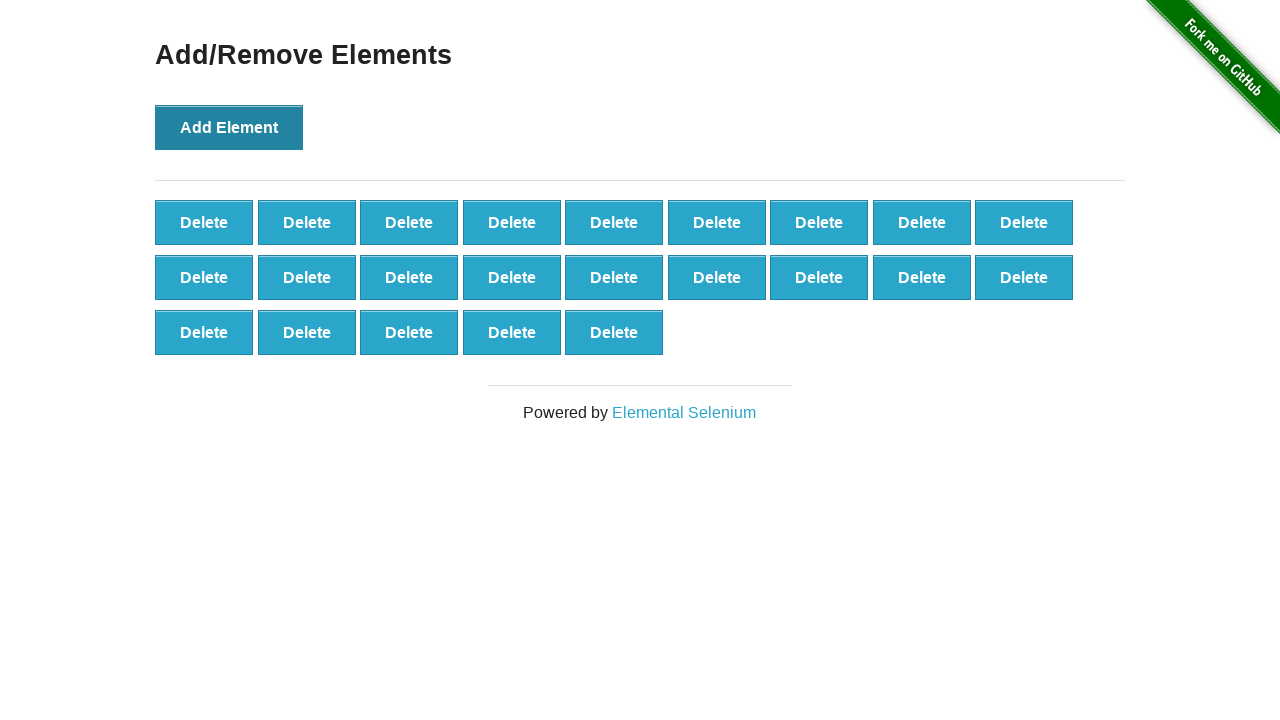

Clicked add element button (iteration 24/100) at (229, 127) on button[onclick='addElement()']
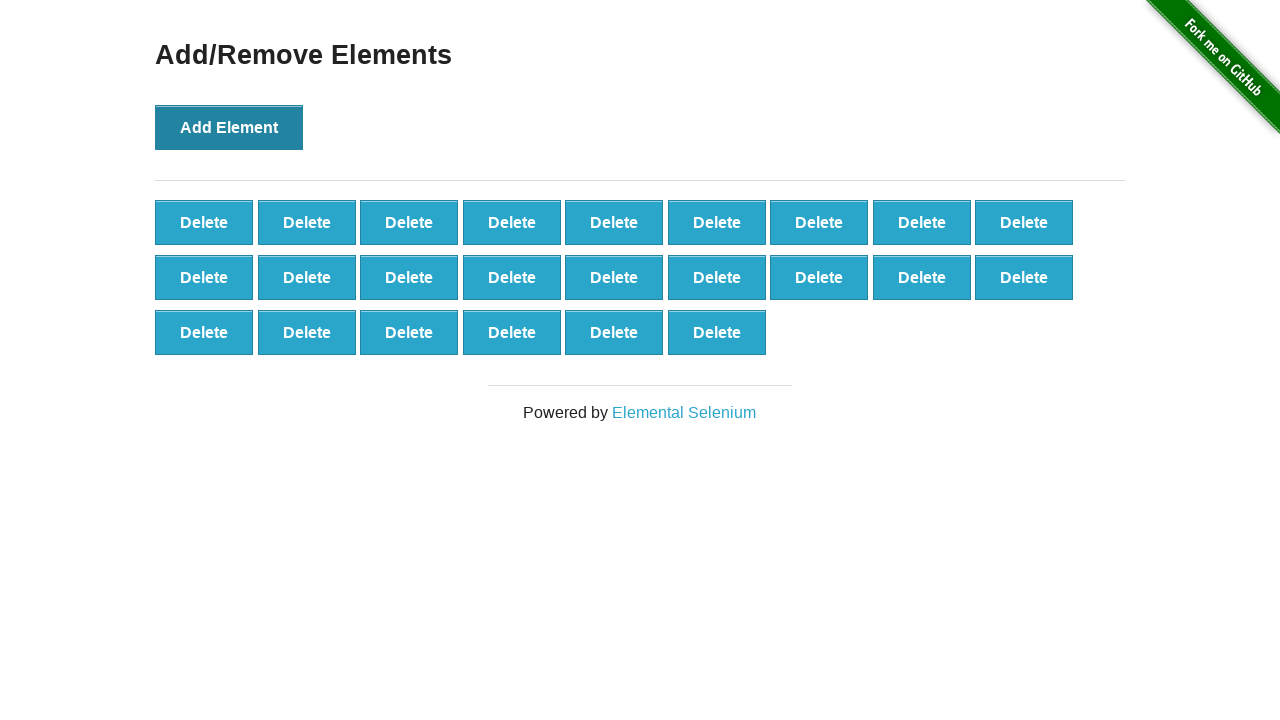

Clicked add element button (iteration 25/100) at (229, 127) on button[onclick='addElement()']
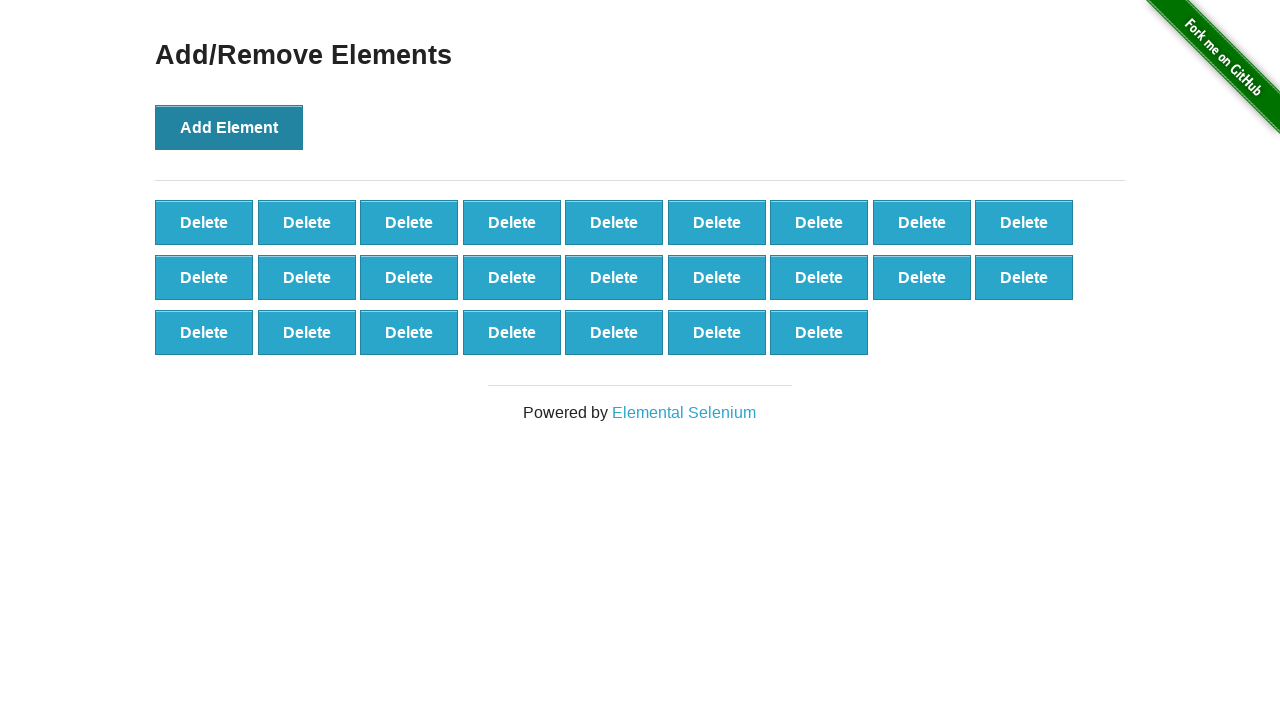

Clicked add element button (iteration 26/100) at (229, 127) on button[onclick='addElement()']
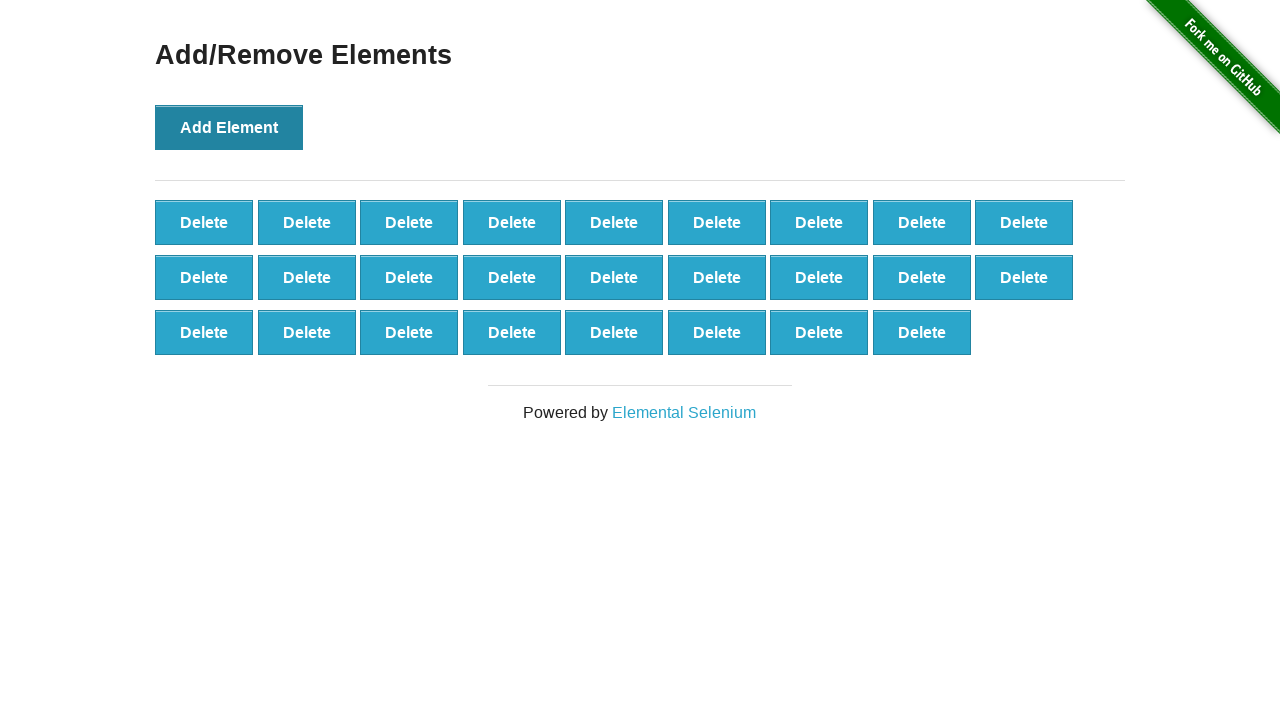

Clicked add element button (iteration 27/100) at (229, 127) on button[onclick='addElement()']
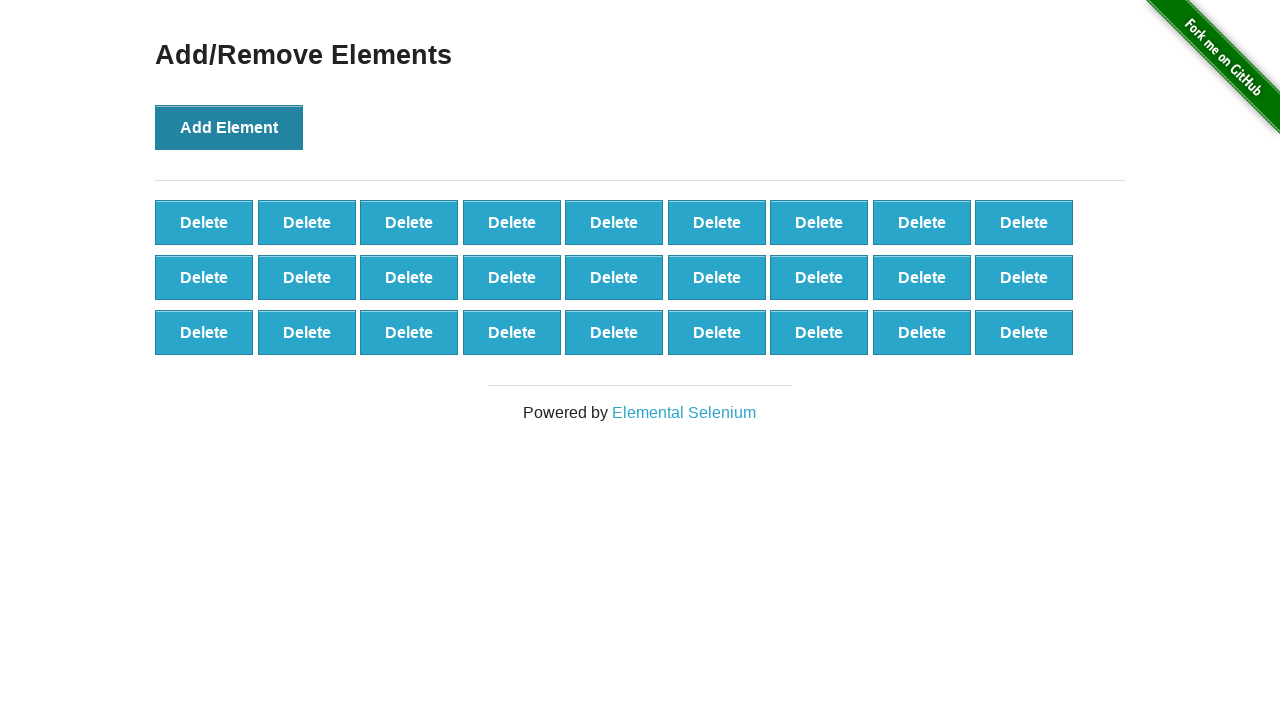

Clicked add element button (iteration 28/100) at (229, 127) on button[onclick='addElement()']
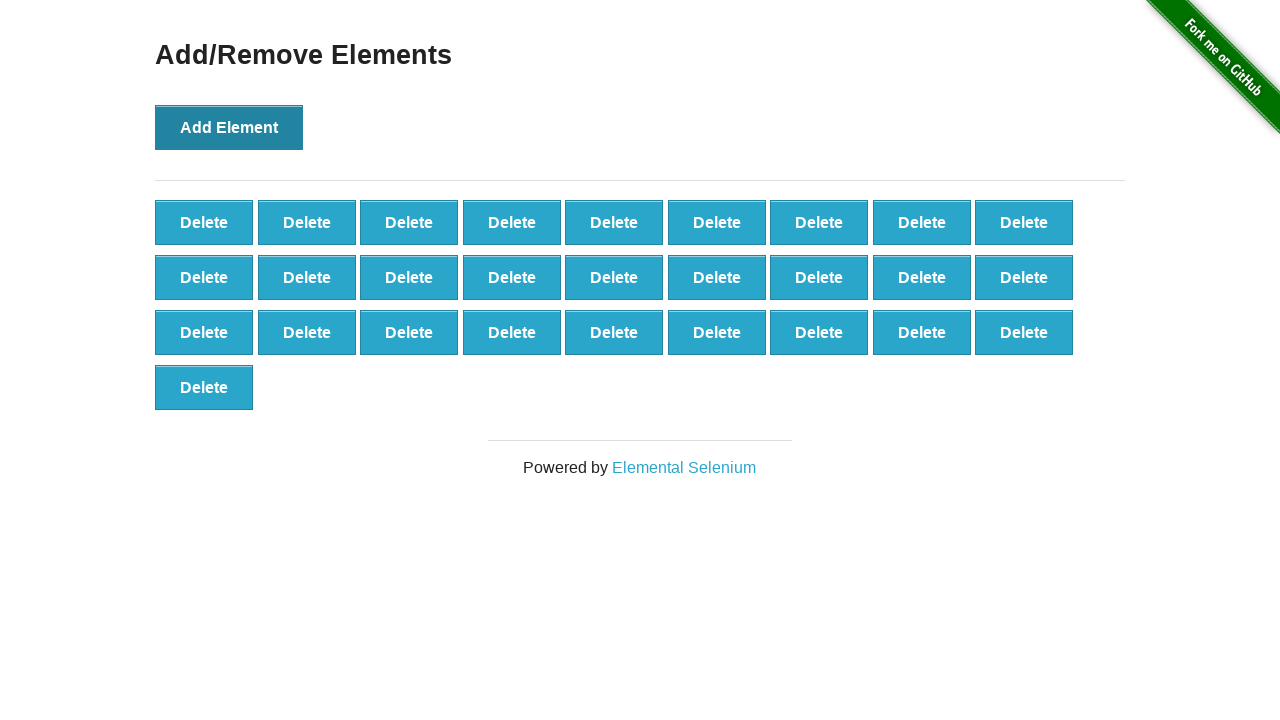

Clicked add element button (iteration 29/100) at (229, 127) on button[onclick='addElement()']
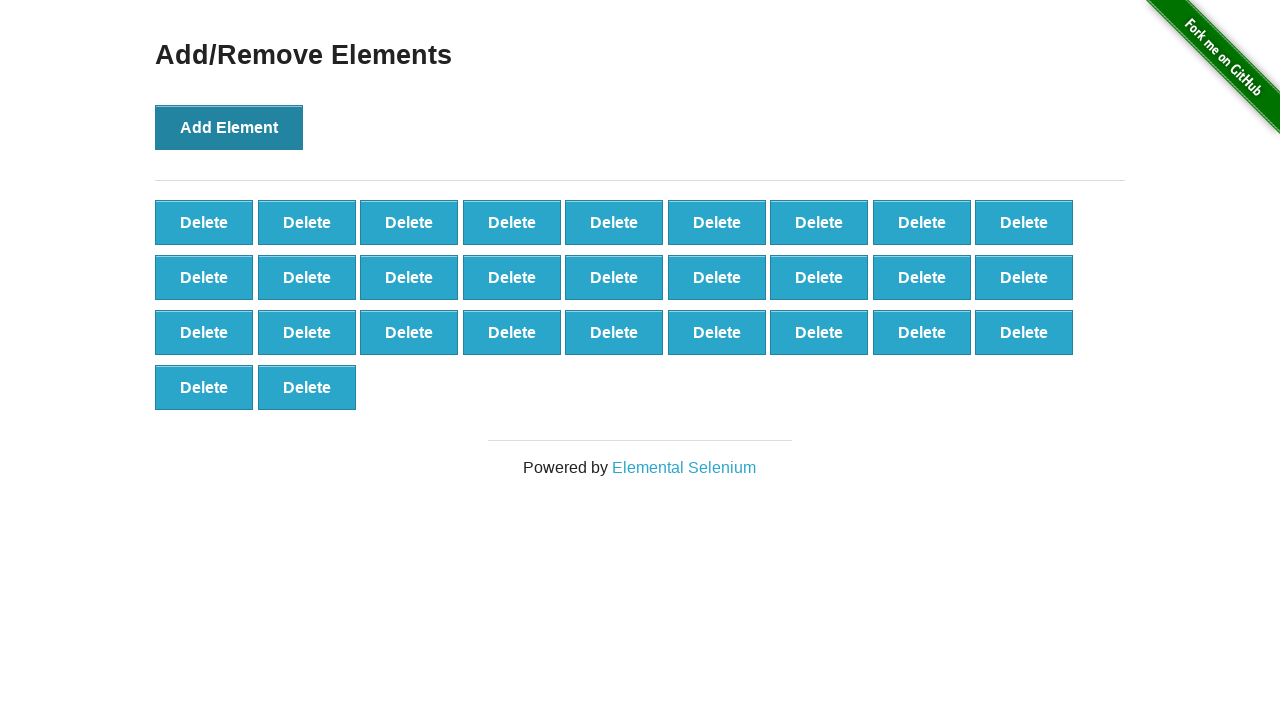

Clicked add element button (iteration 30/100) at (229, 127) on button[onclick='addElement()']
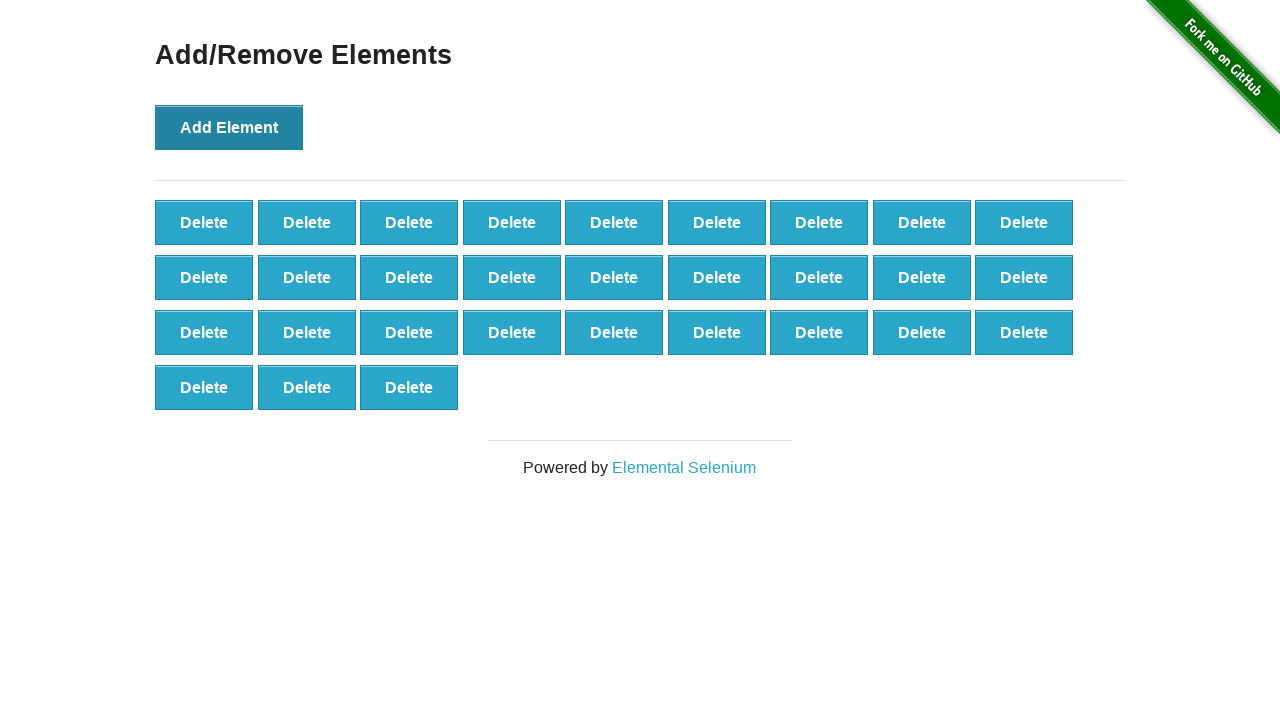

Clicked add element button (iteration 31/100) at (229, 127) on button[onclick='addElement()']
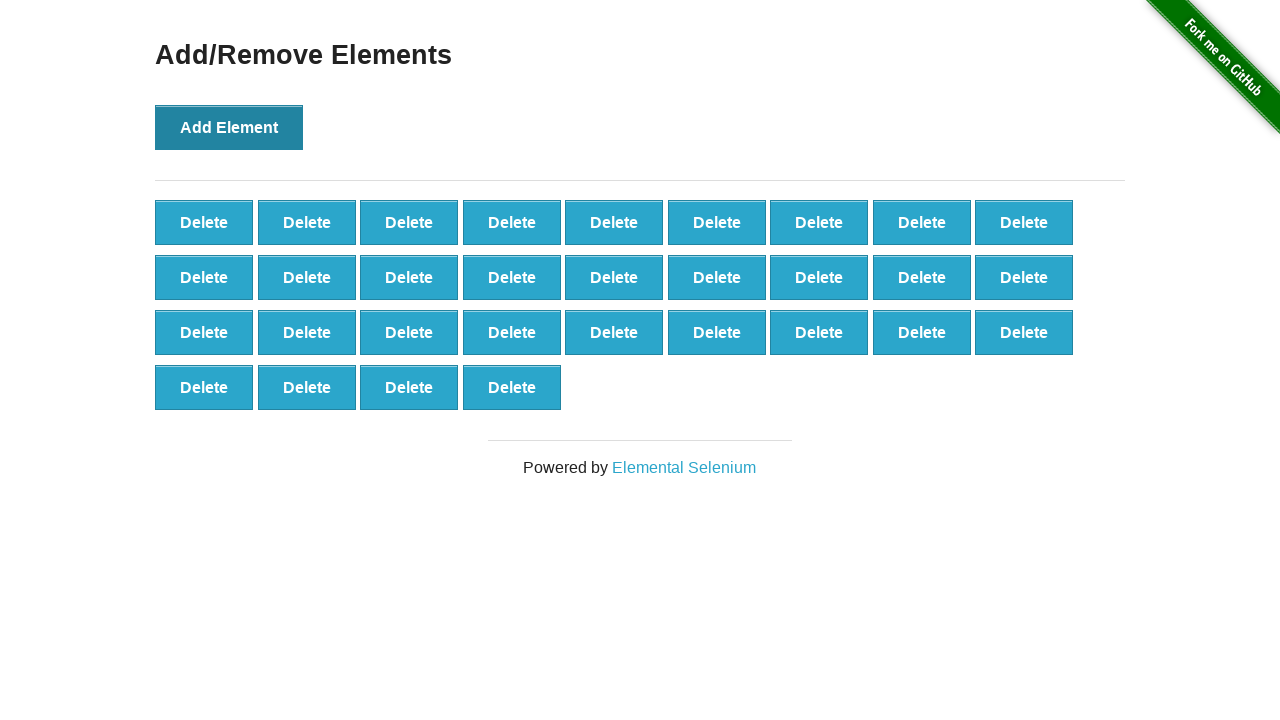

Clicked add element button (iteration 32/100) at (229, 127) on button[onclick='addElement()']
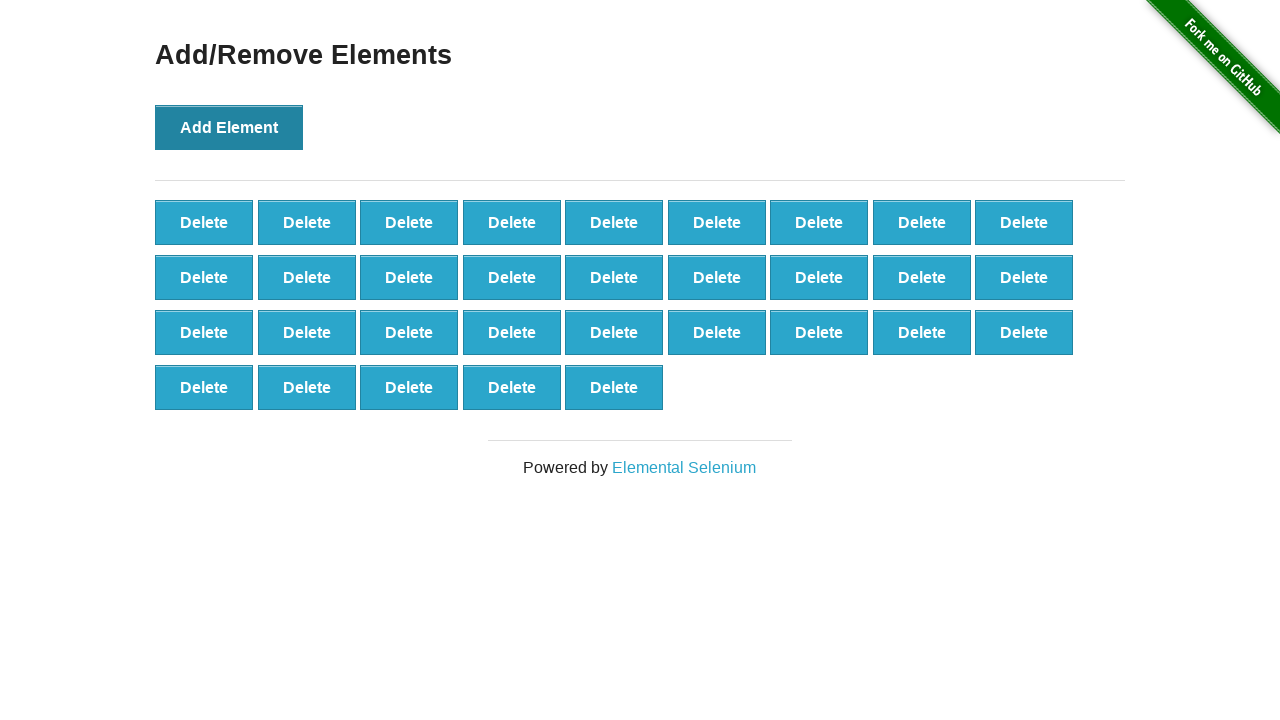

Clicked add element button (iteration 33/100) at (229, 127) on button[onclick='addElement()']
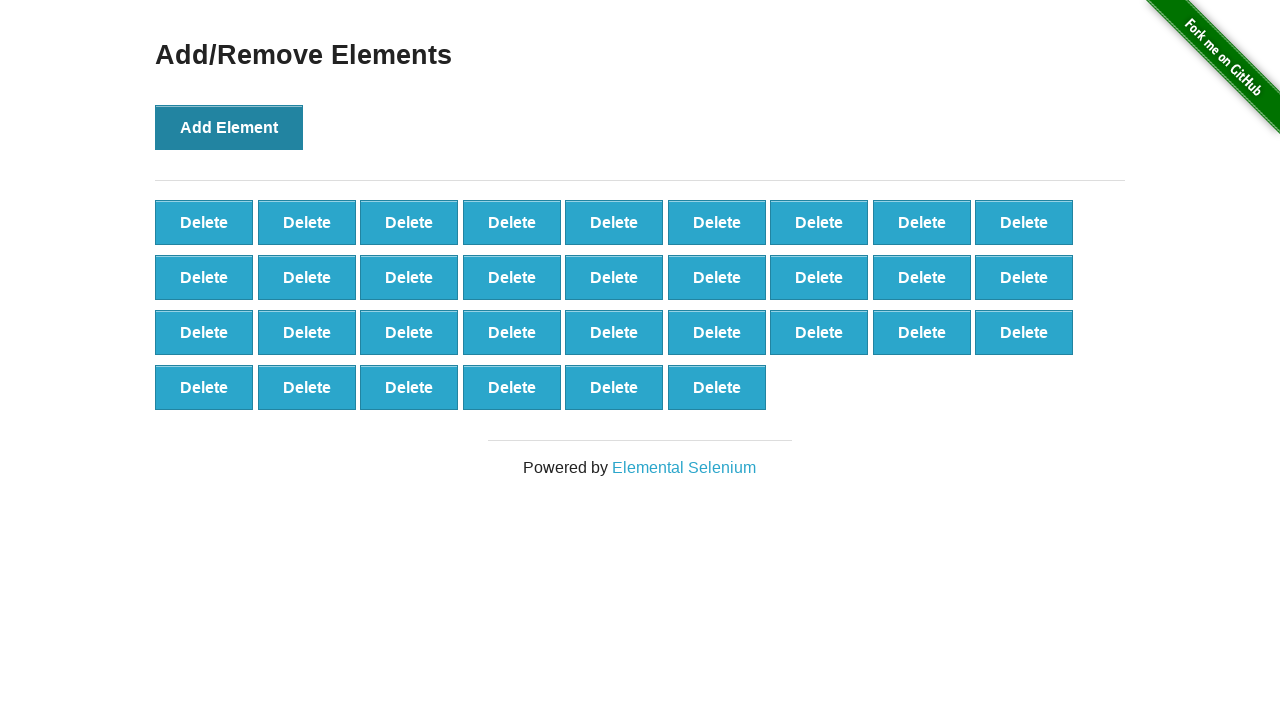

Clicked add element button (iteration 34/100) at (229, 127) on button[onclick='addElement()']
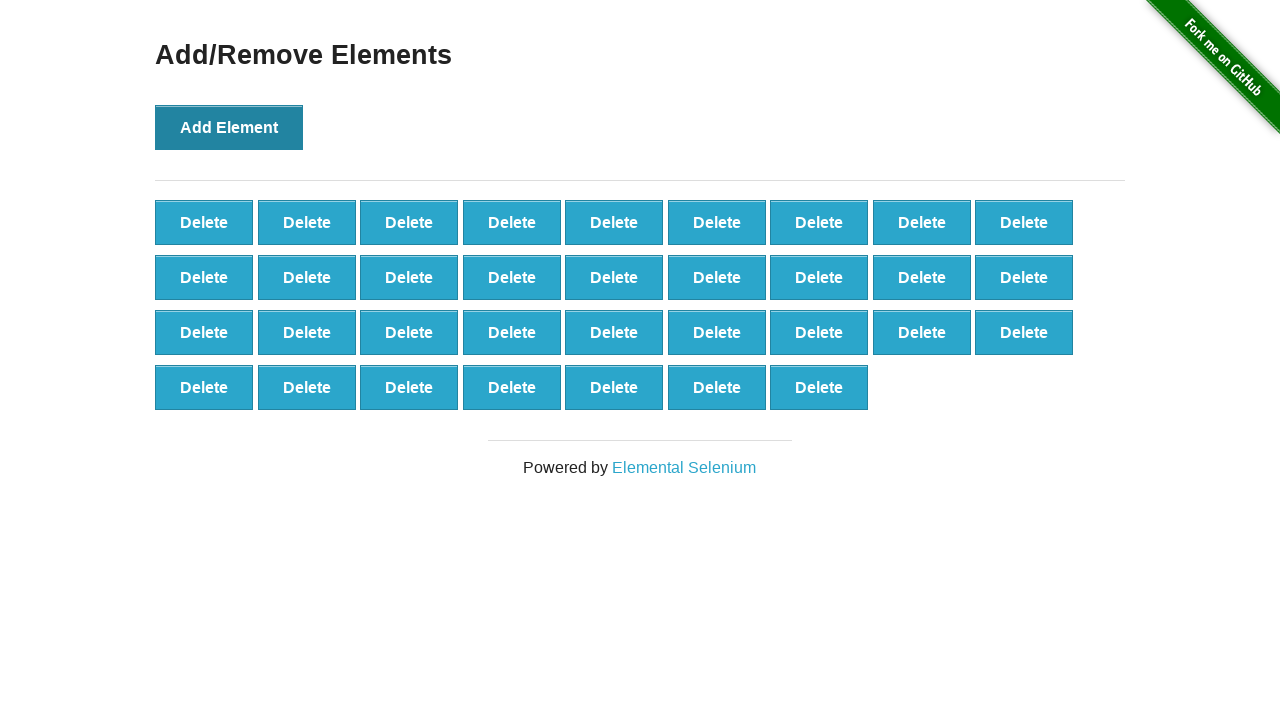

Clicked add element button (iteration 35/100) at (229, 127) on button[onclick='addElement()']
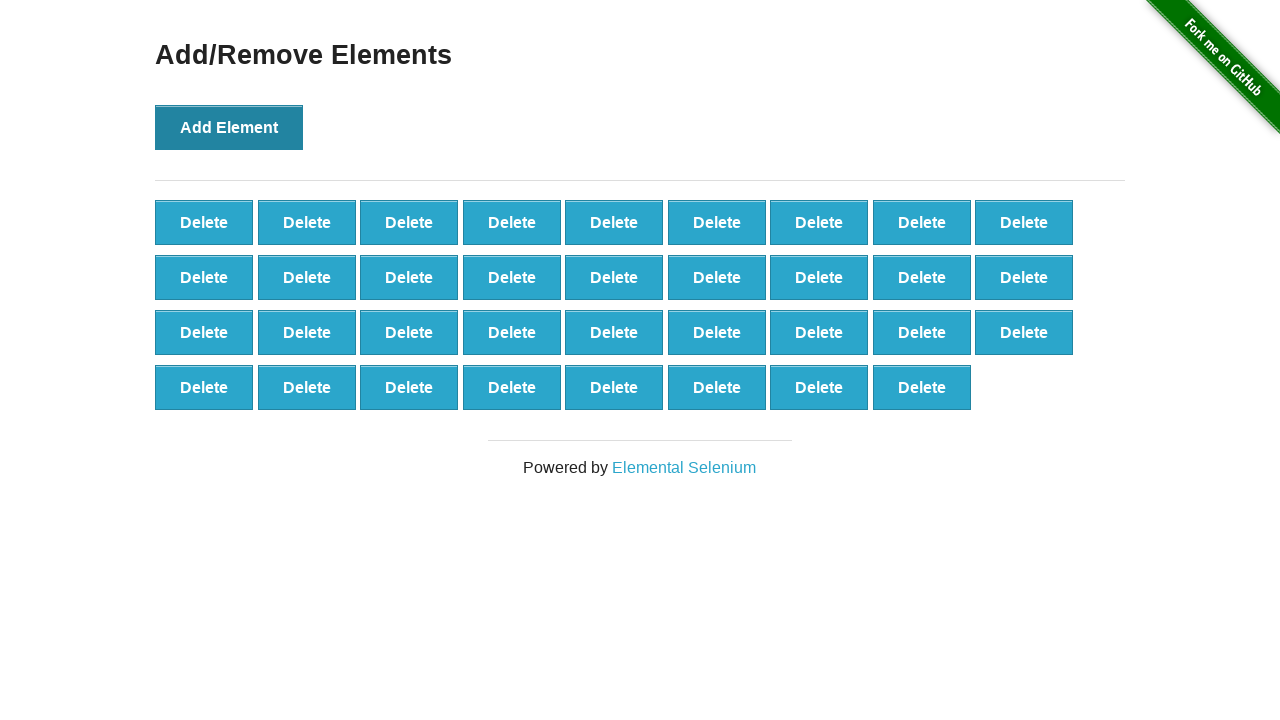

Clicked add element button (iteration 36/100) at (229, 127) on button[onclick='addElement()']
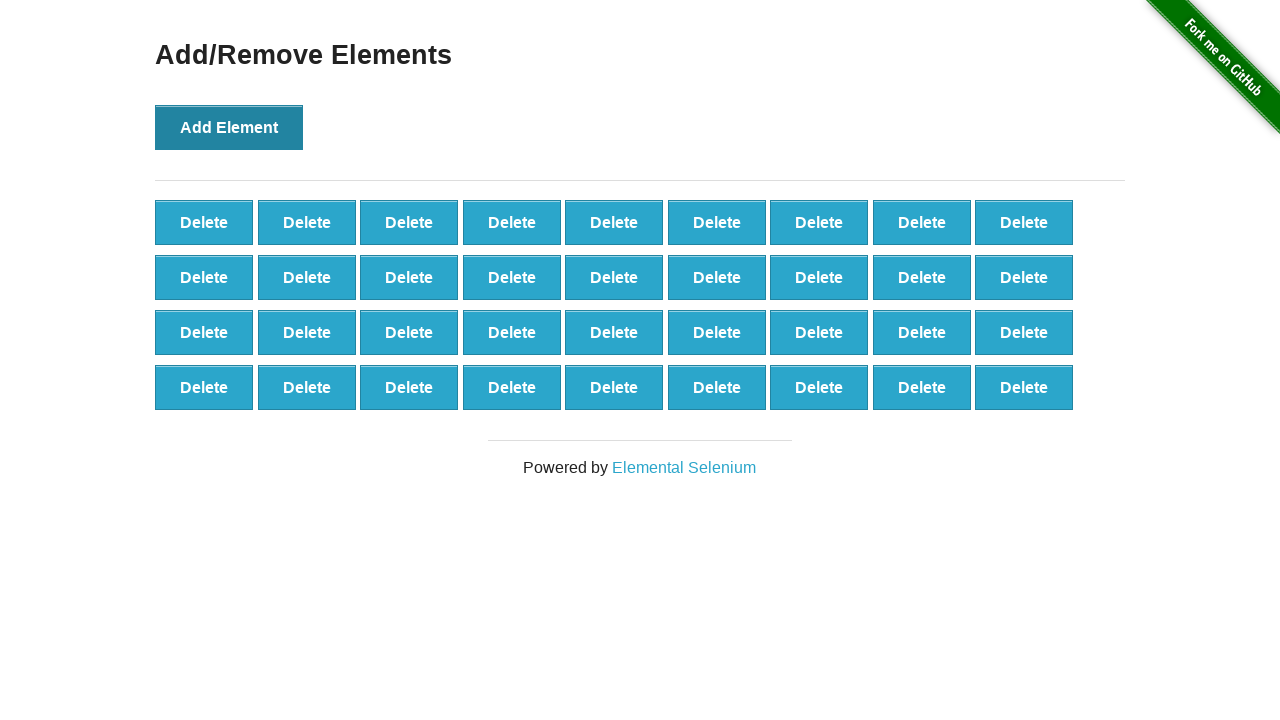

Clicked add element button (iteration 37/100) at (229, 127) on button[onclick='addElement()']
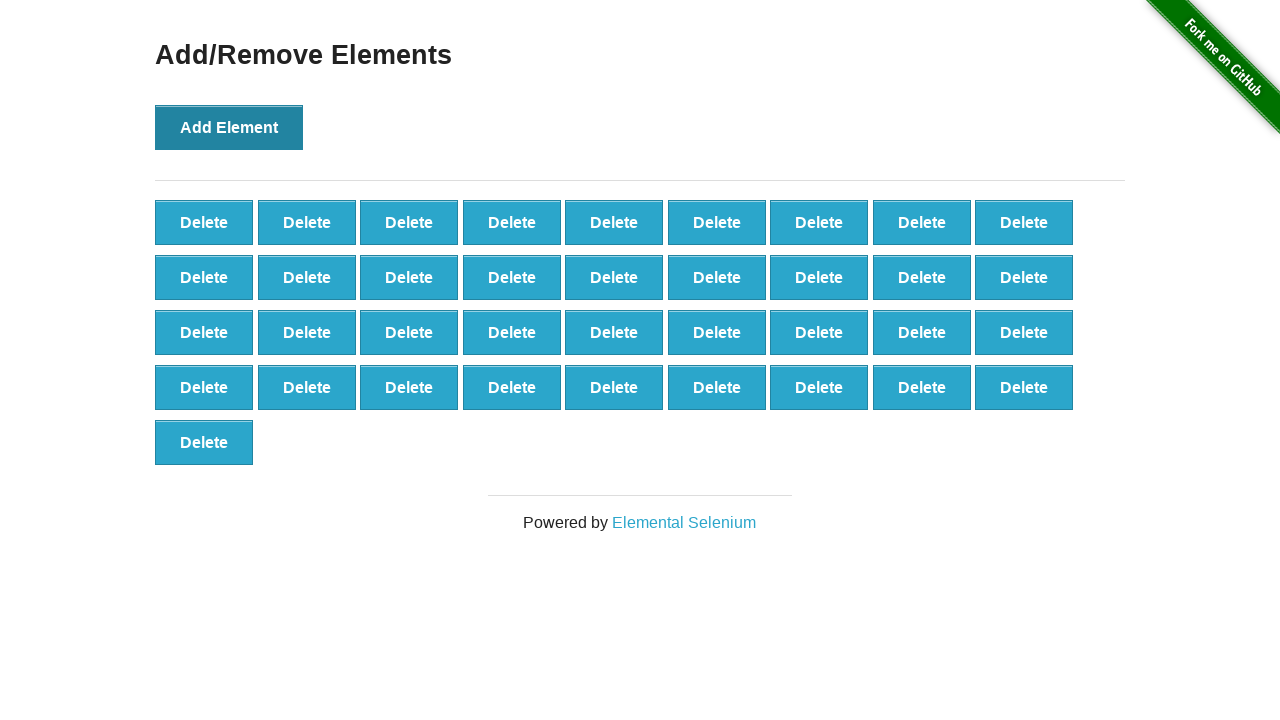

Clicked add element button (iteration 38/100) at (229, 127) on button[onclick='addElement()']
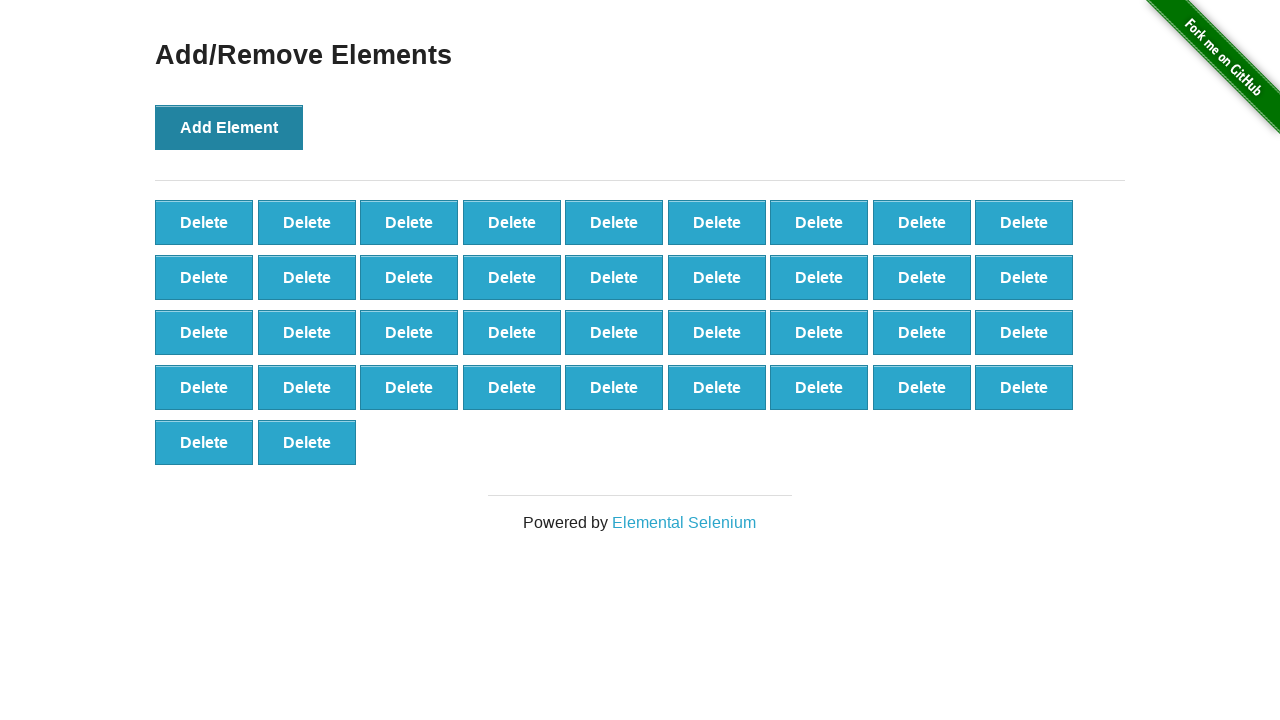

Clicked add element button (iteration 39/100) at (229, 127) on button[onclick='addElement()']
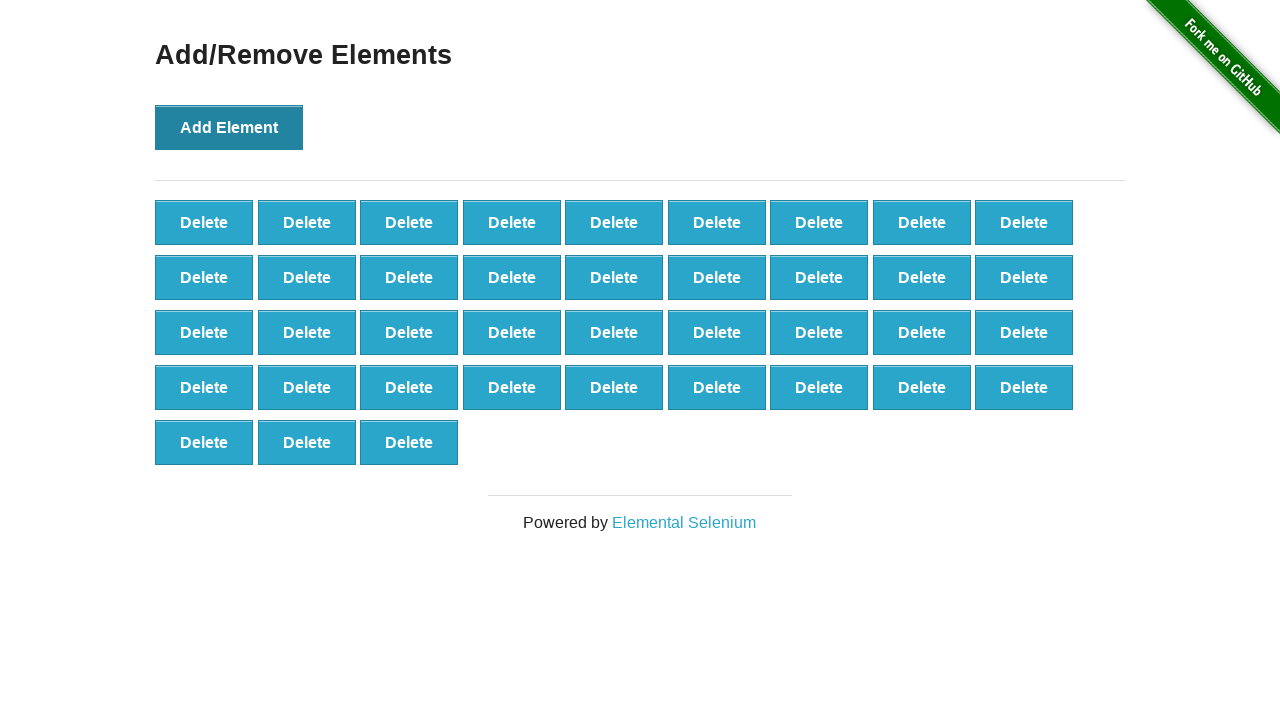

Clicked add element button (iteration 40/100) at (229, 127) on button[onclick='addElement()']
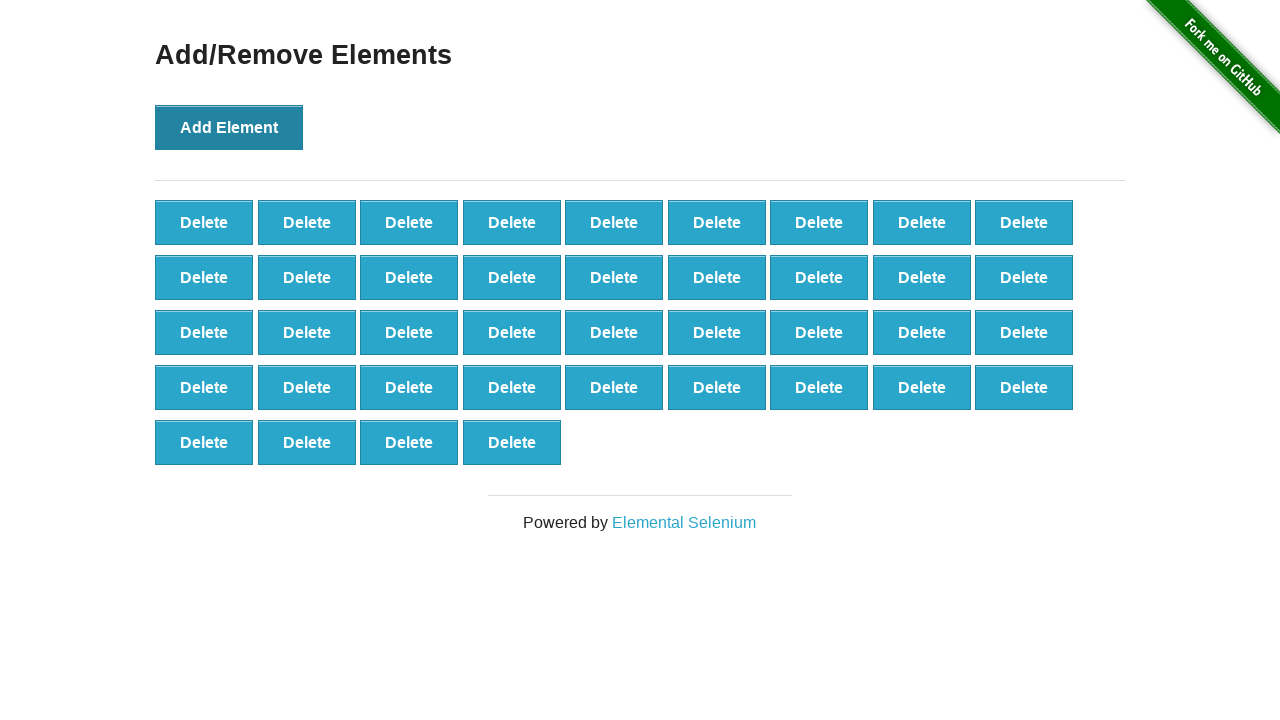

Clicked add element button (iteration 41/100) at (229, 127) on button[onclick='addElement()']
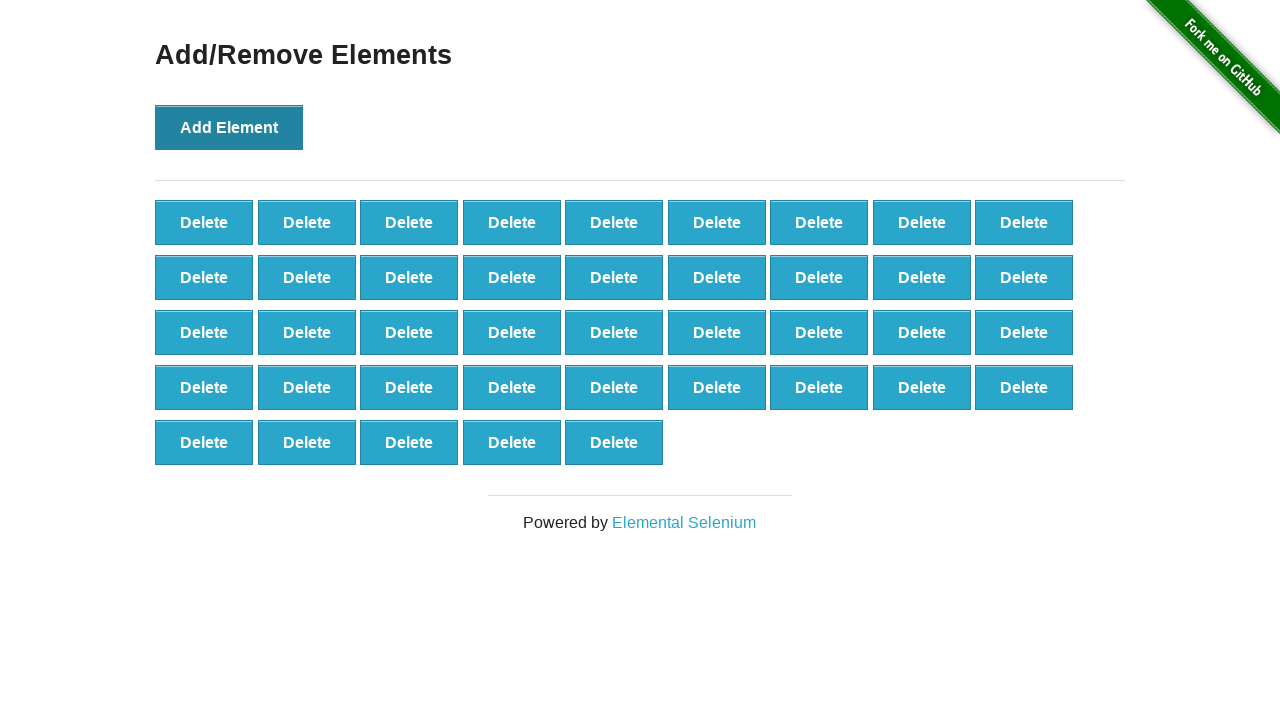

Clicked add element button (iteration 42/100) at (229, 127) on button[onclick='addElement()']
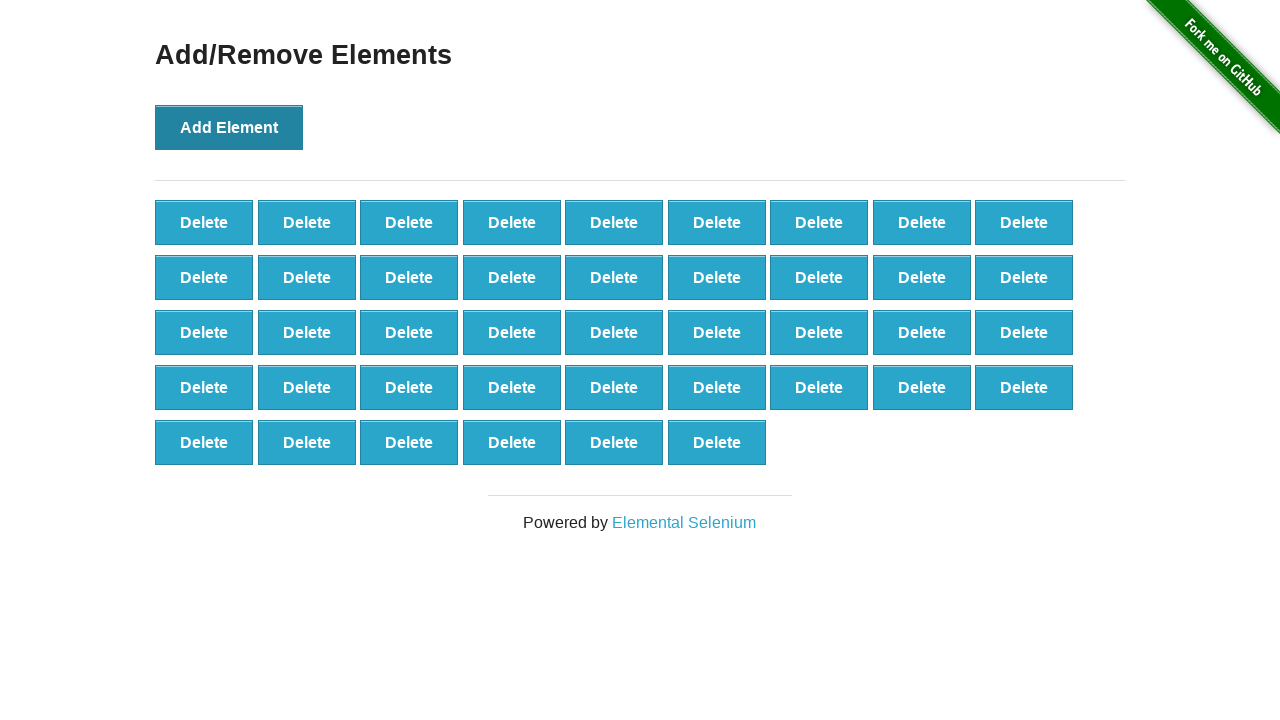

Clicked add element button (iteration 43/100) at (229, 127) on button[onclick='addElement()']
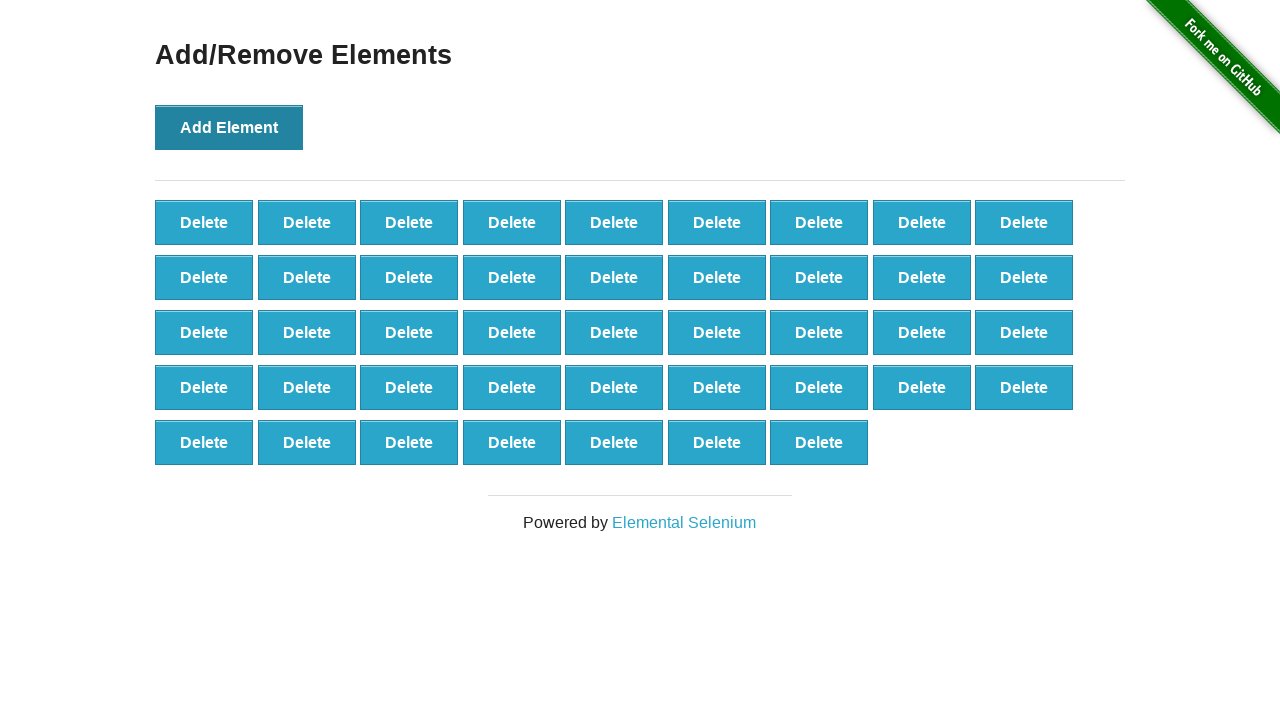

Clicked add element button (iteration 44/100) at (229, 127) on button[onclick='addElement()']
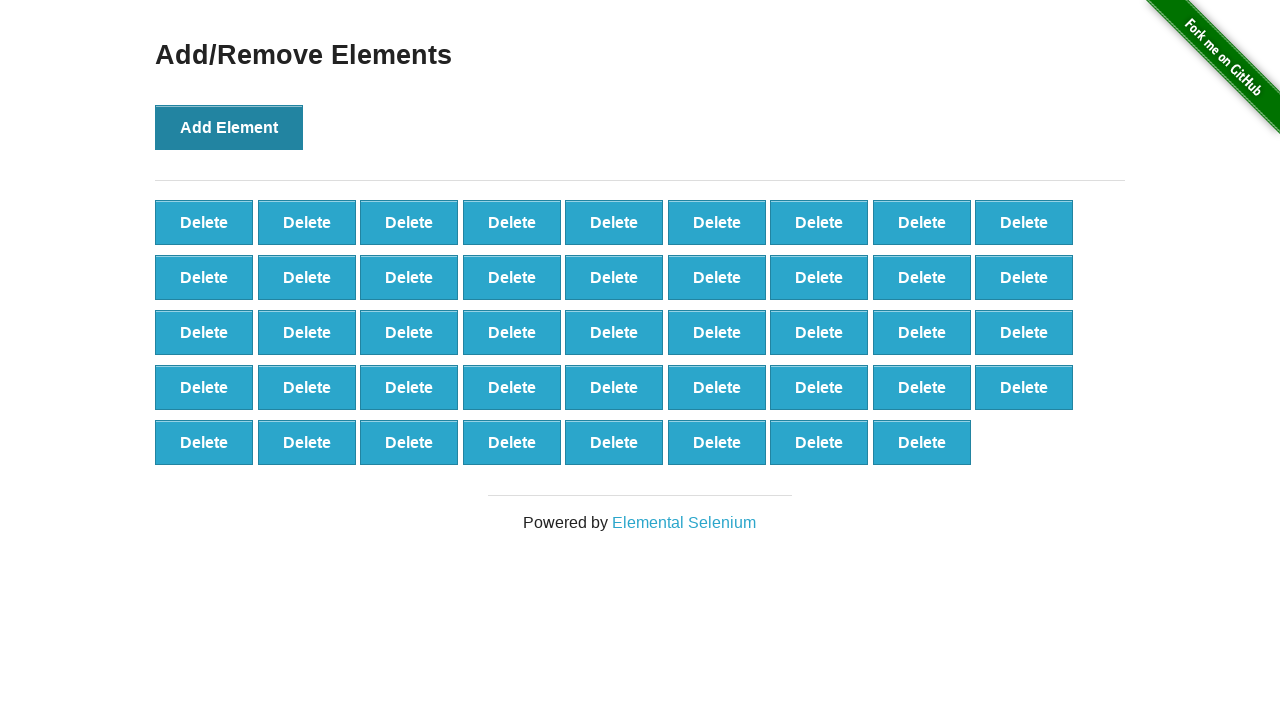

Clicked add element button (iteration 45/100) at (229, 127) on button[onclick='addElement()']
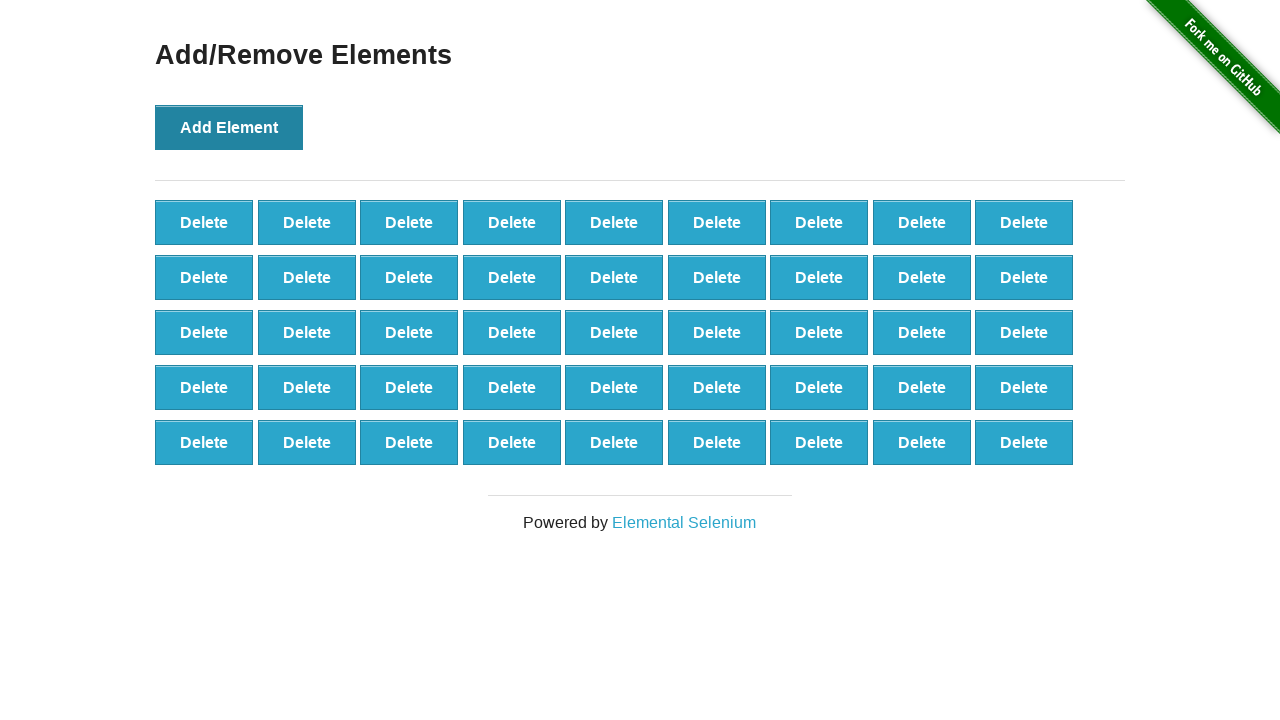

Clicked add element button (iteration 46/100) at (229, 127) on button[onclick='addElement()']
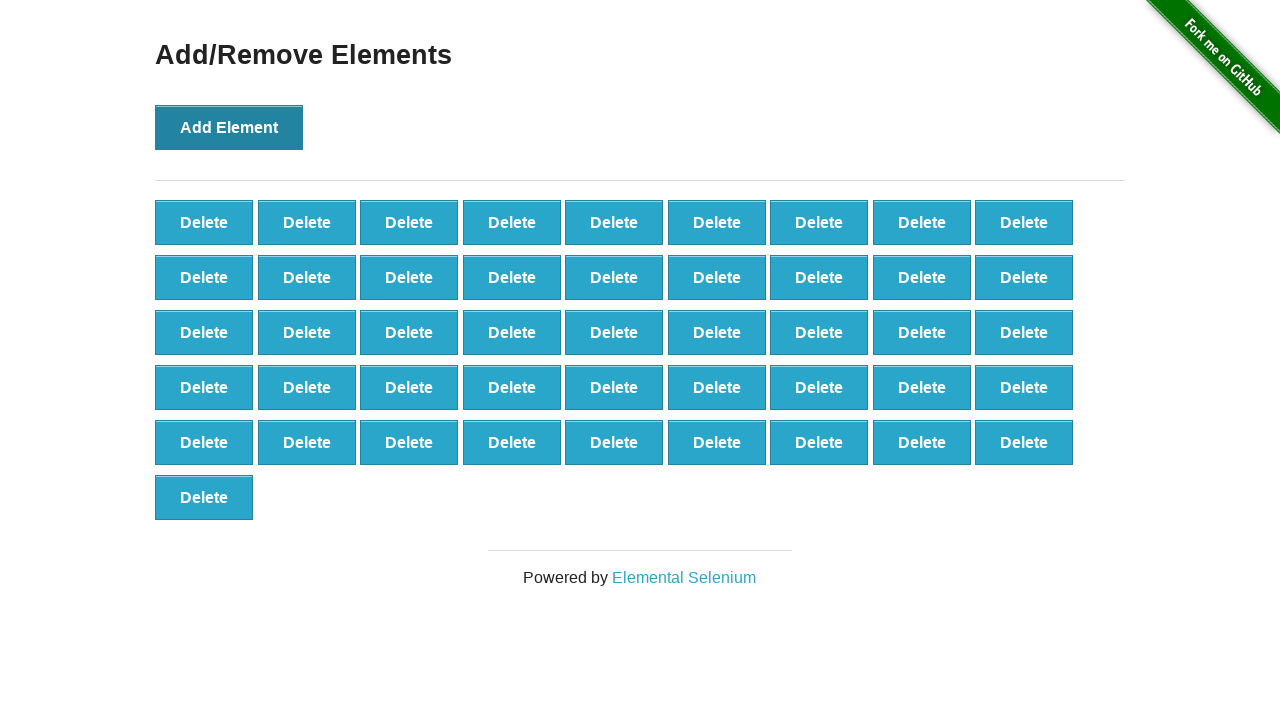

Clicked add element button (iteration 47/100) at (229, 127) on button[onclick='addElement()']
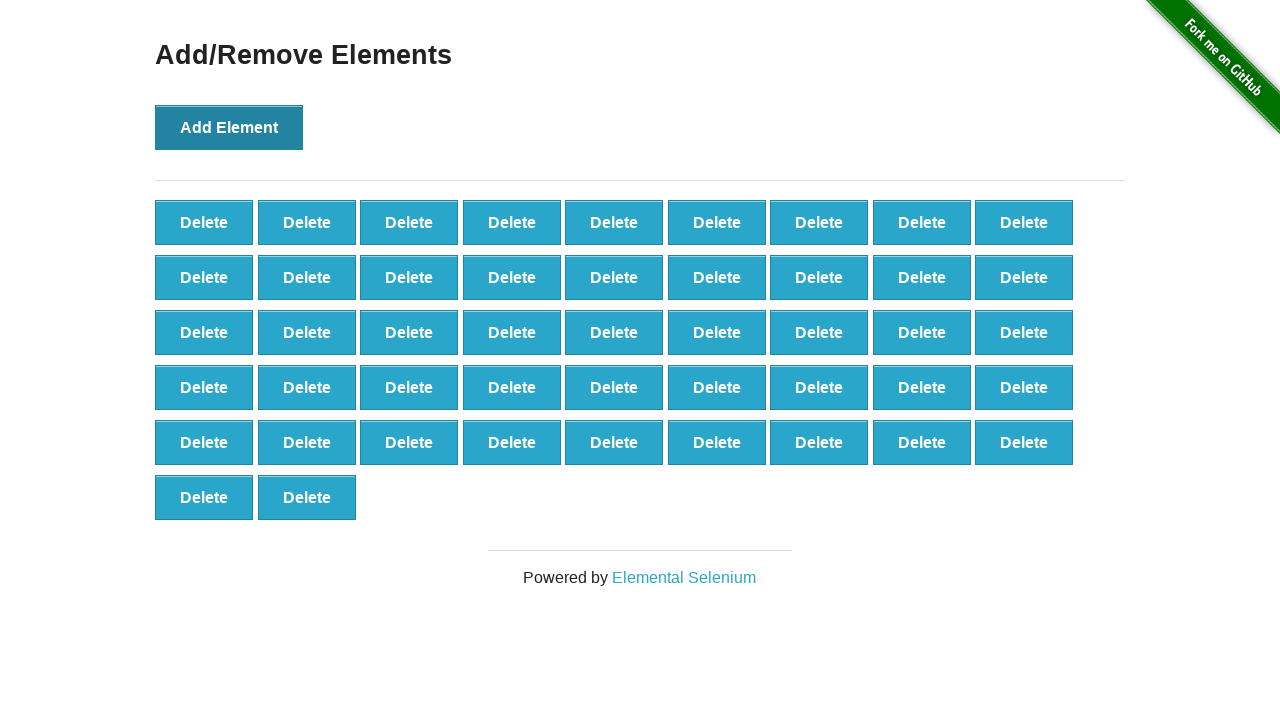

Clicked add element button (iteration 48/100) at (229, 127) on button[onclick='addElement()']
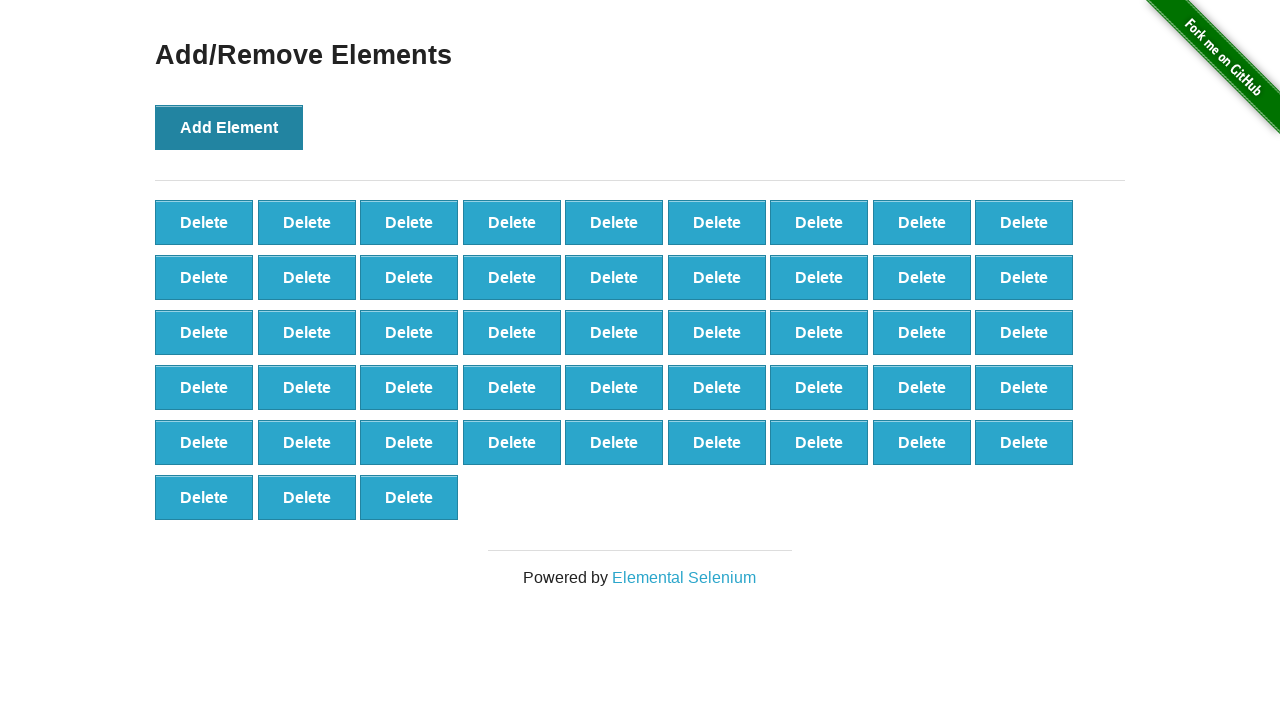

Clicked add element button (iteration 49/100) at (229, 127) on button[onclick='addElement()']
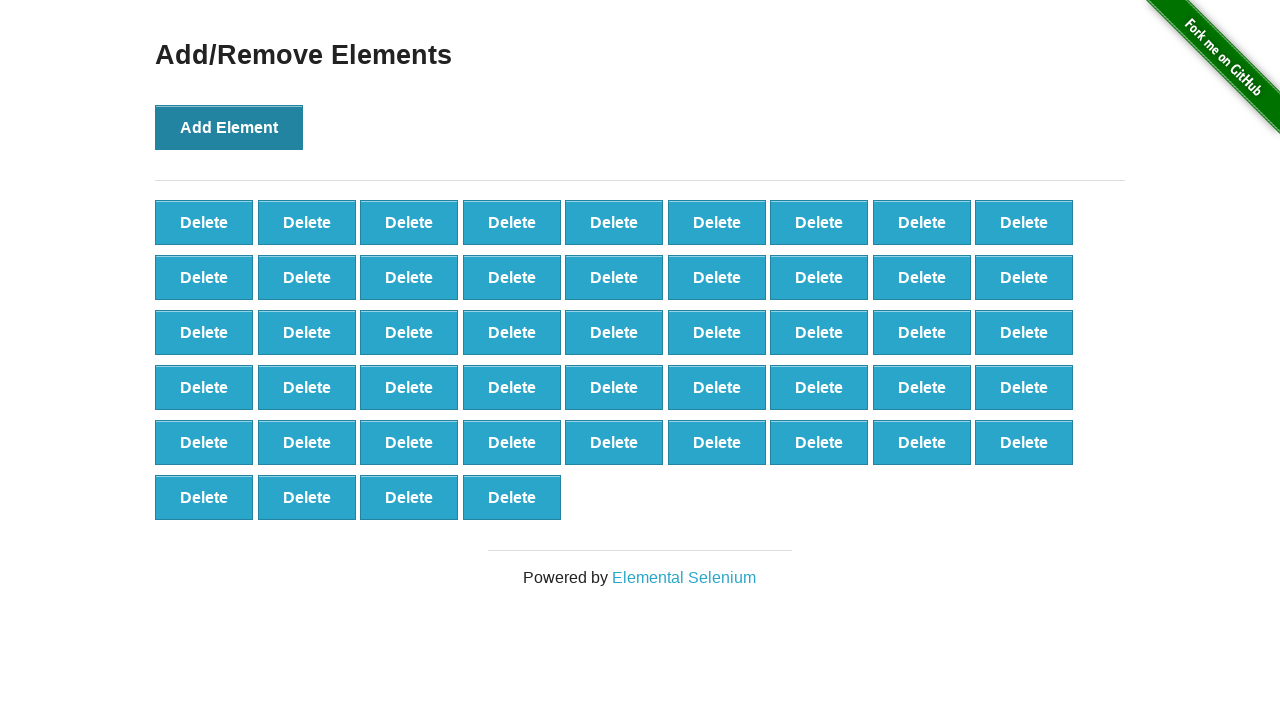

Clicked add element button (iteration 50/100) at (229, 127) on button[onclick='addElement()']
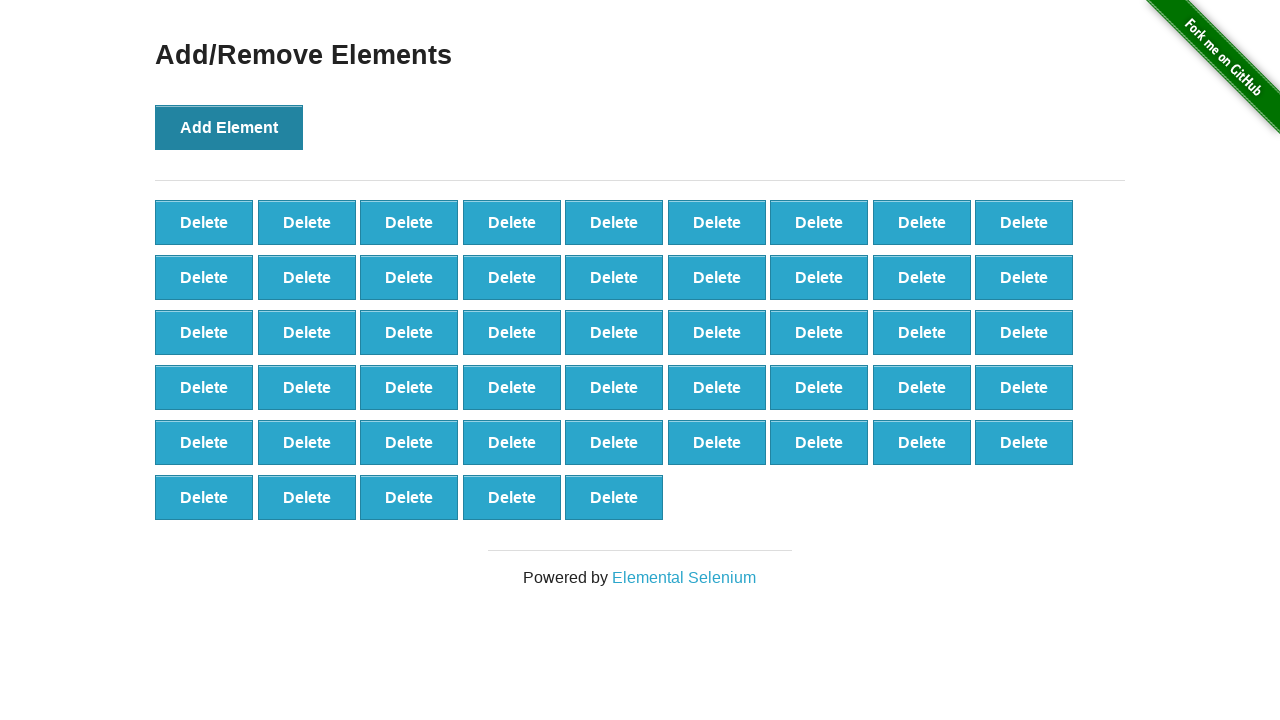

Clicked add element button (iteration 51/100) at (229, 127) on button[onclick='addElement()']
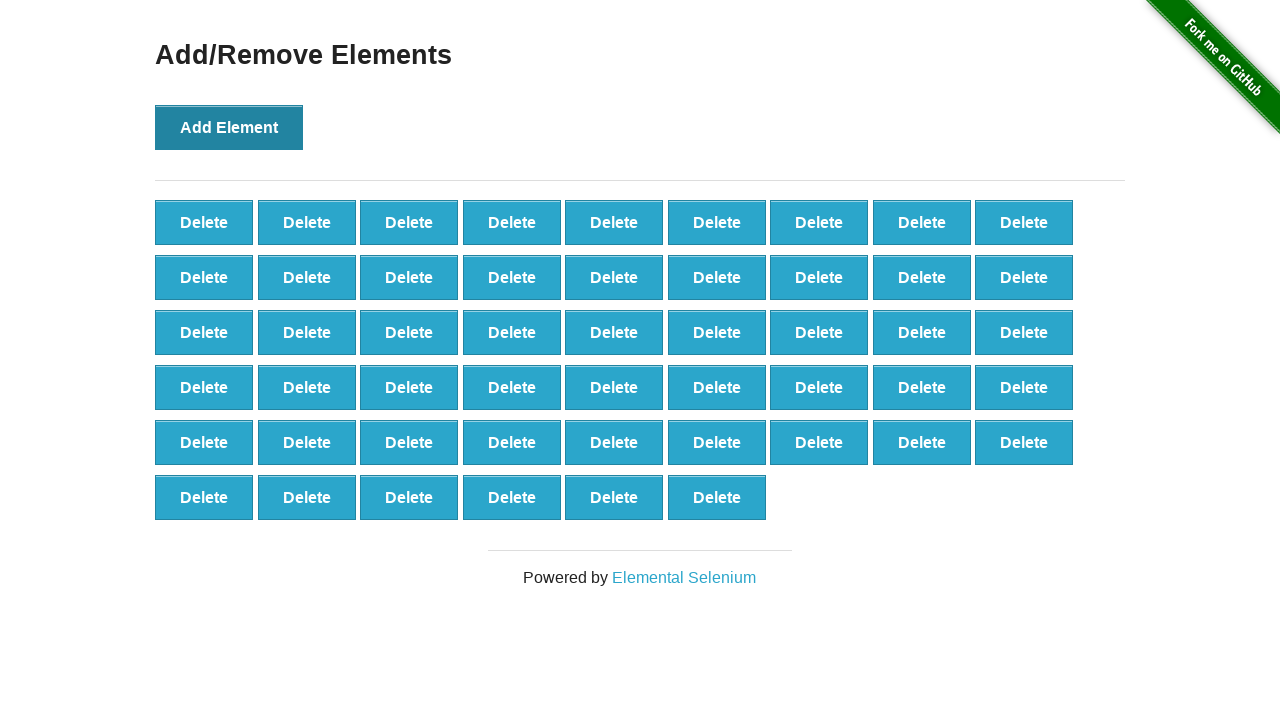

Clicked add element button (iteration 52/100) at (229, 127) on button[onclick='addElement()']
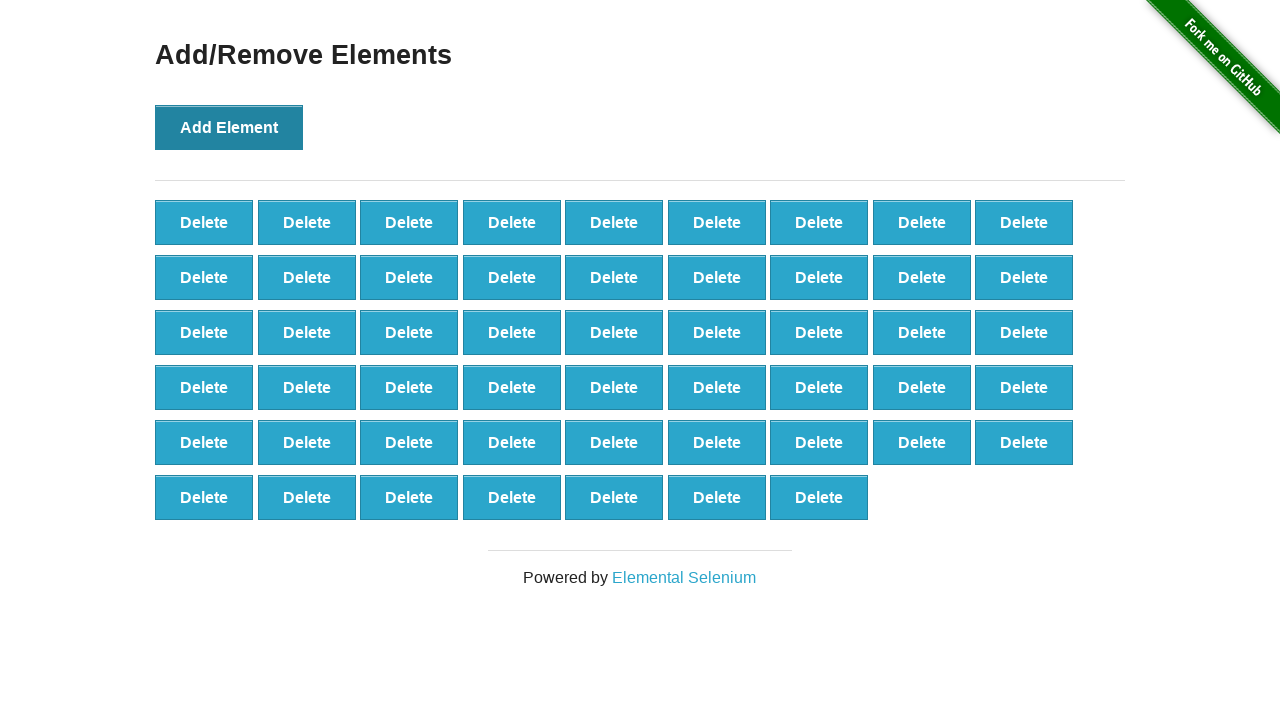

Clicked add element button (iteration 53/100) at (229, 127) on button[onclick='addElement()']
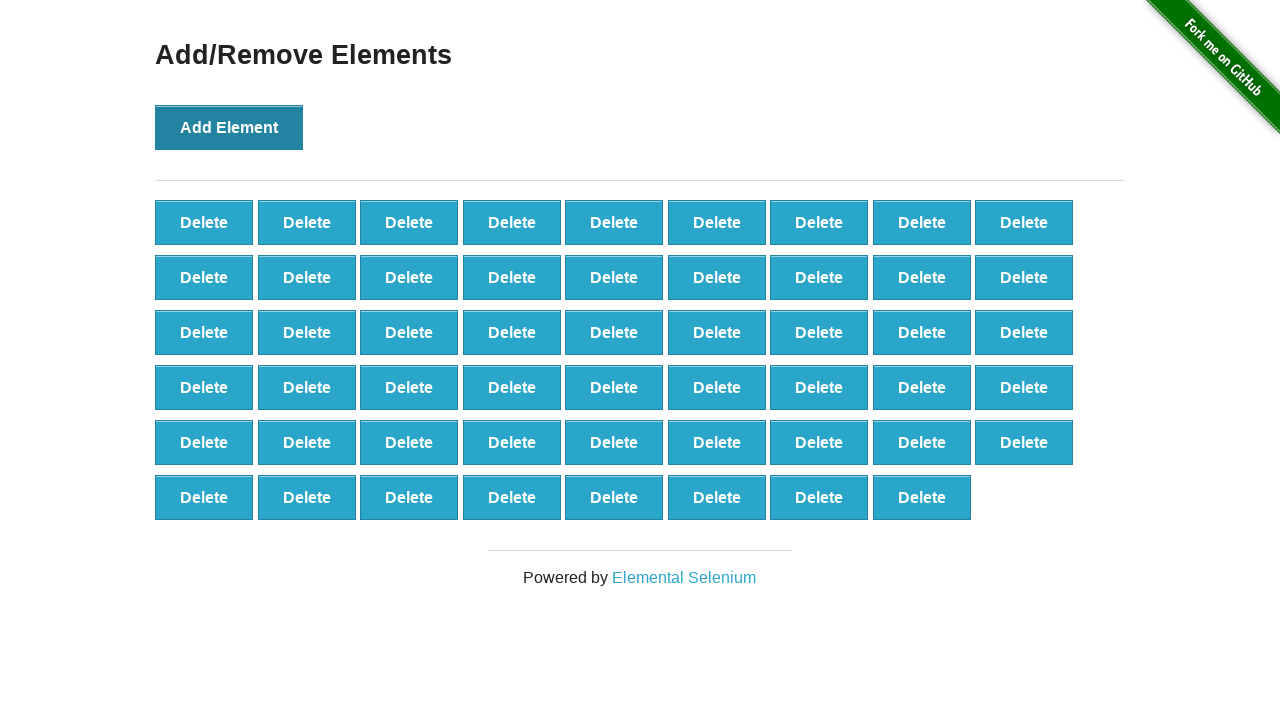

Clicked add element button (iteration 54/100) at (229, 127) on button[onclick='addElement()']
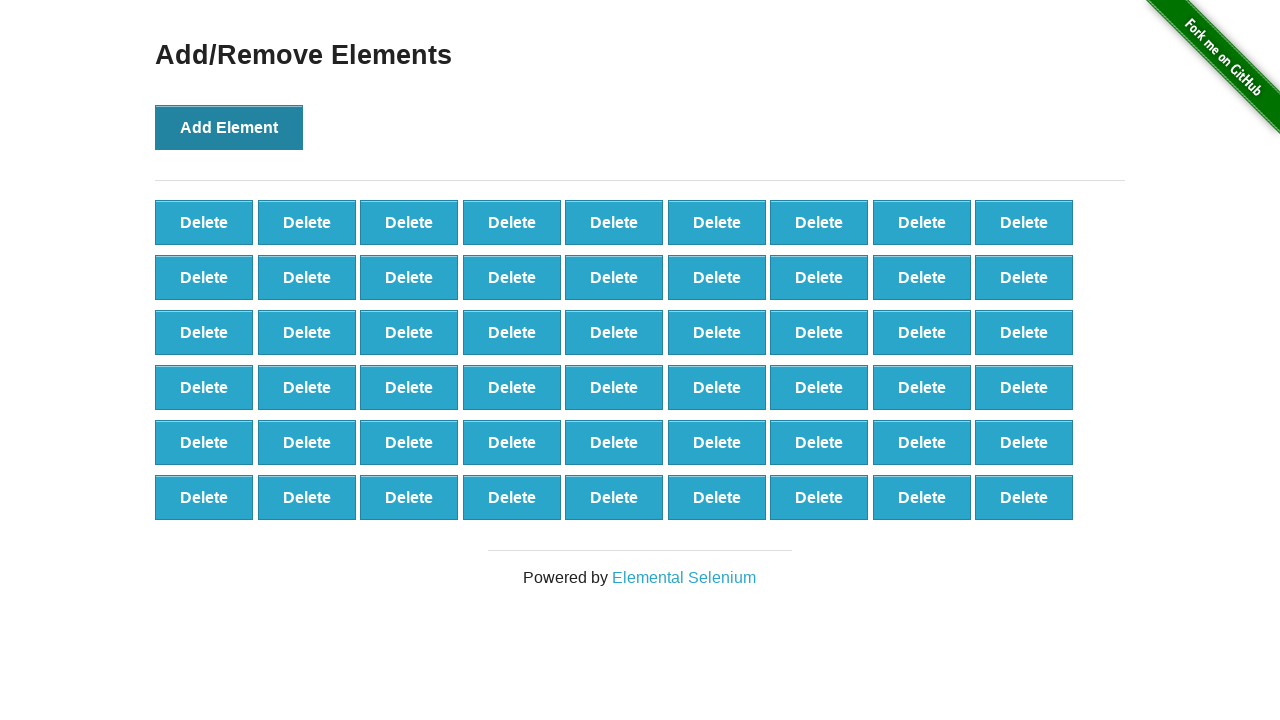

Clicked add element button (iteration 55/100) at (229, 127) on button[onclick='addElement()']
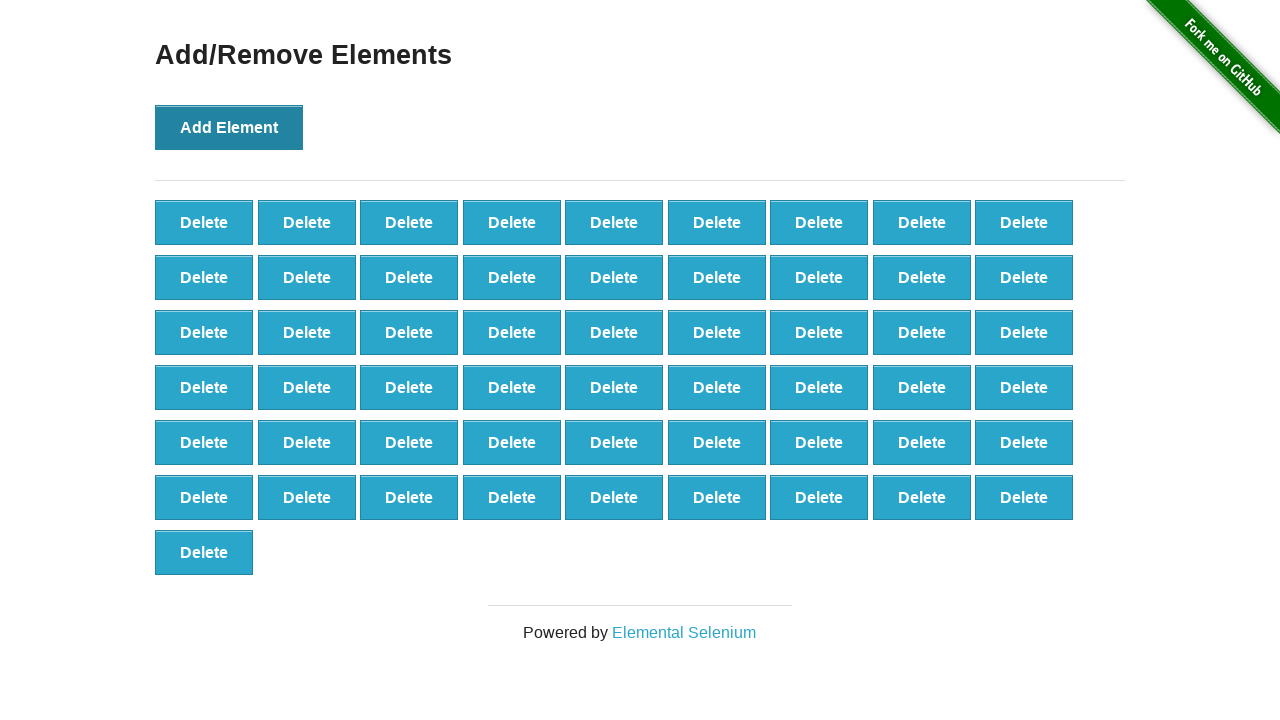

Clicked add element button (iteration 56/100) at (229, 127) on button[onclick='addElement()']
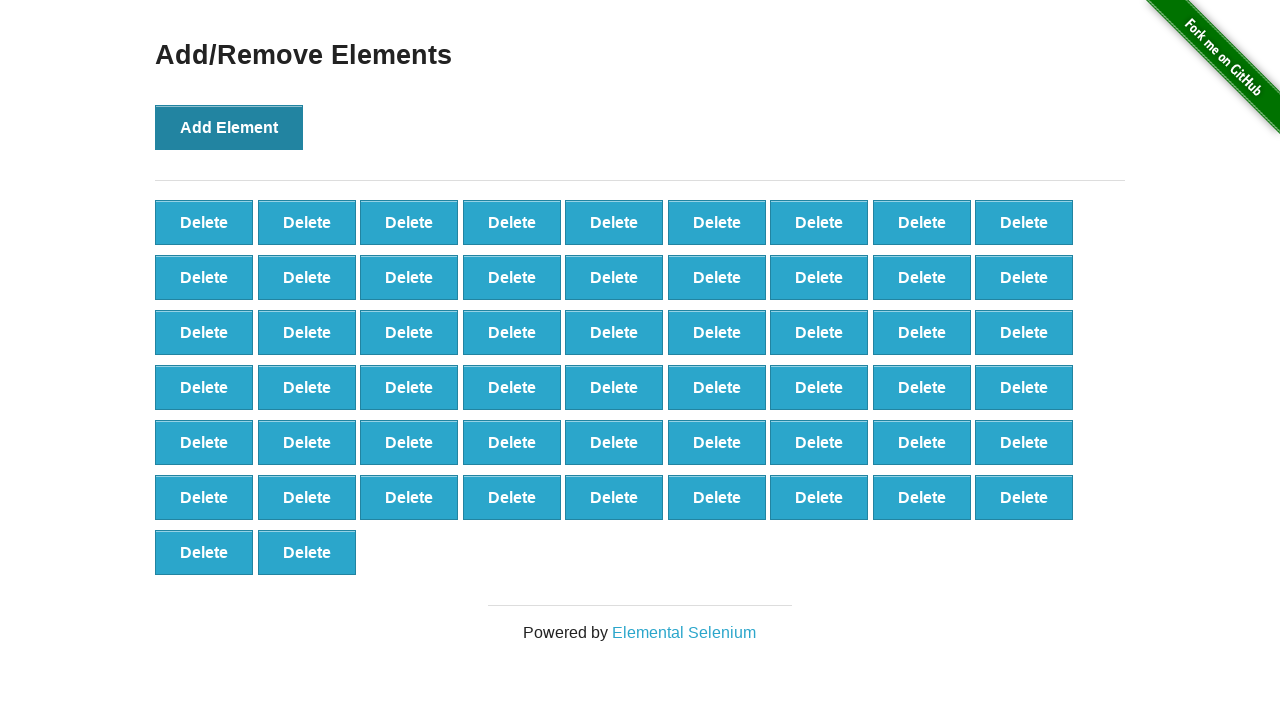

Clicked add element button (iteration 57/100) at (229, 127) on button[onclick='addElement()']
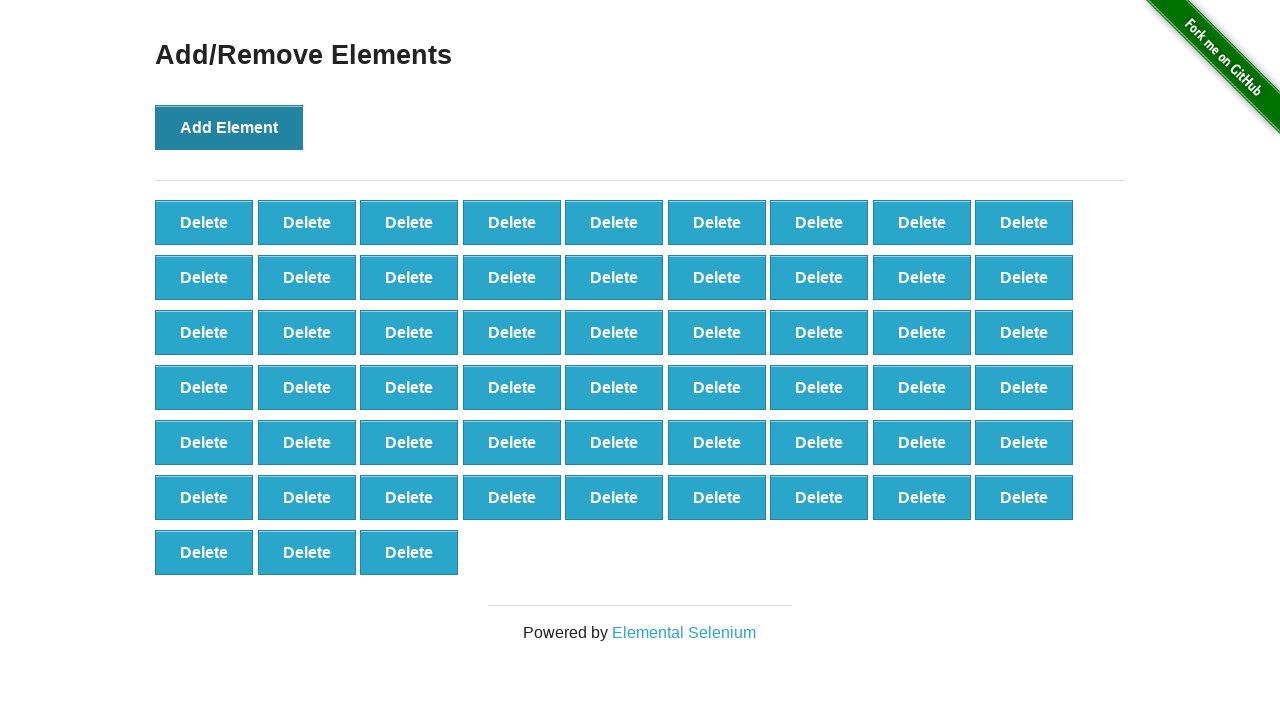

Clicked add element button (iteration 58/100) at (229, 127) on button[onclick='addElement()']
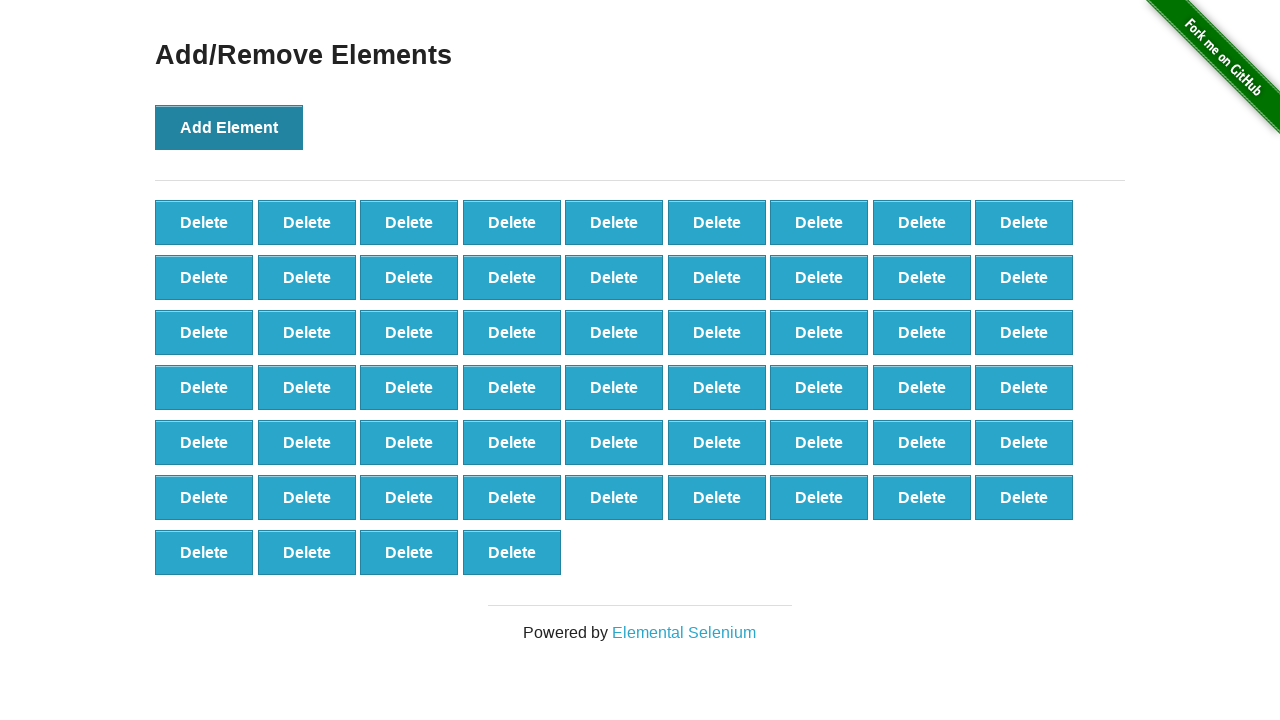

Clicked add element button (iteration 59/100) at (229, 127) on button[onclick='addElement()']
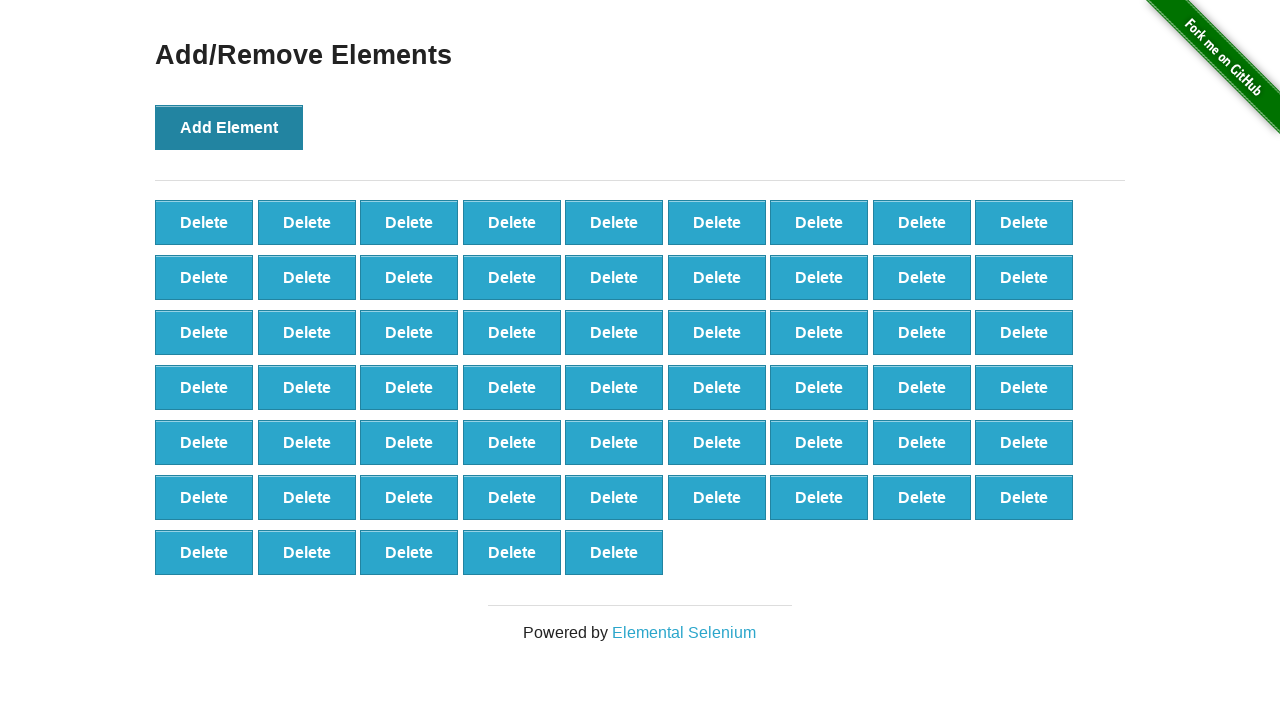

Clicked add element button (iteration 60/100) at (229, 127) on button[onclick='addElement()']
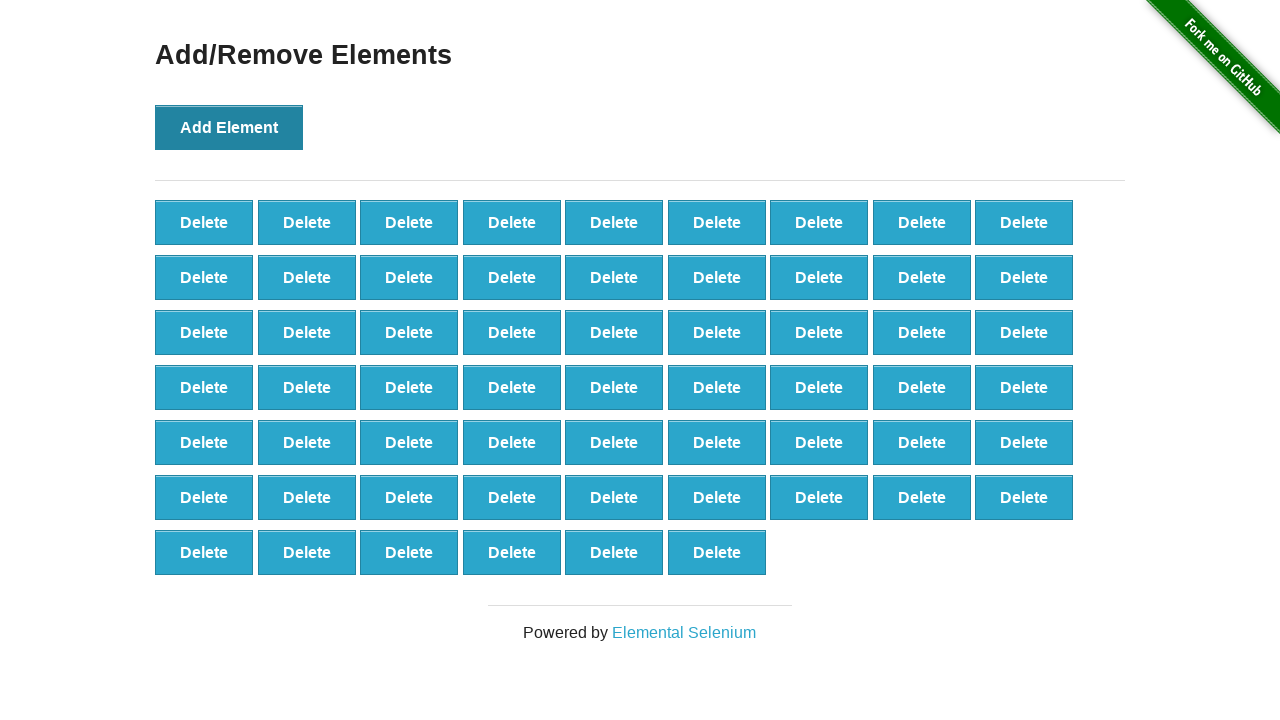

Clicked add element button (iteration 61/100) at (229, 127) on button[onclick='addElement()']
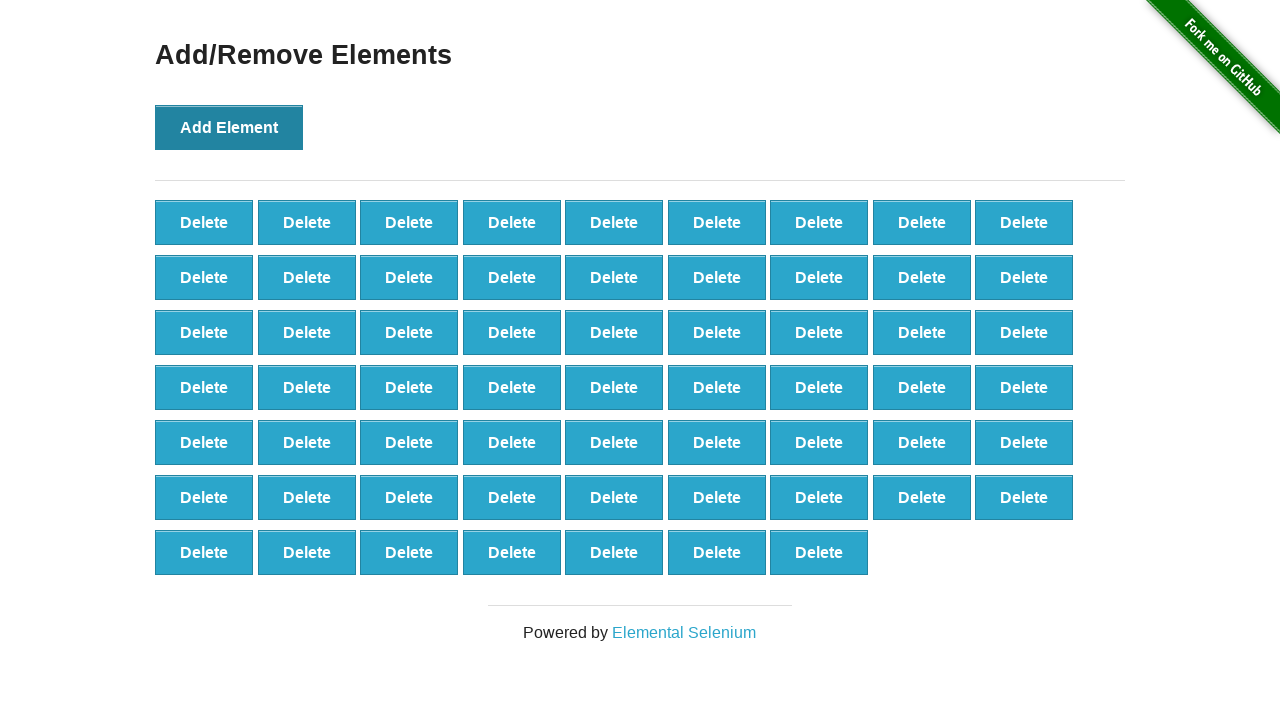

Clicked add element button (iteration 62/100) at (229, 127) on button[onclick='addElement()']
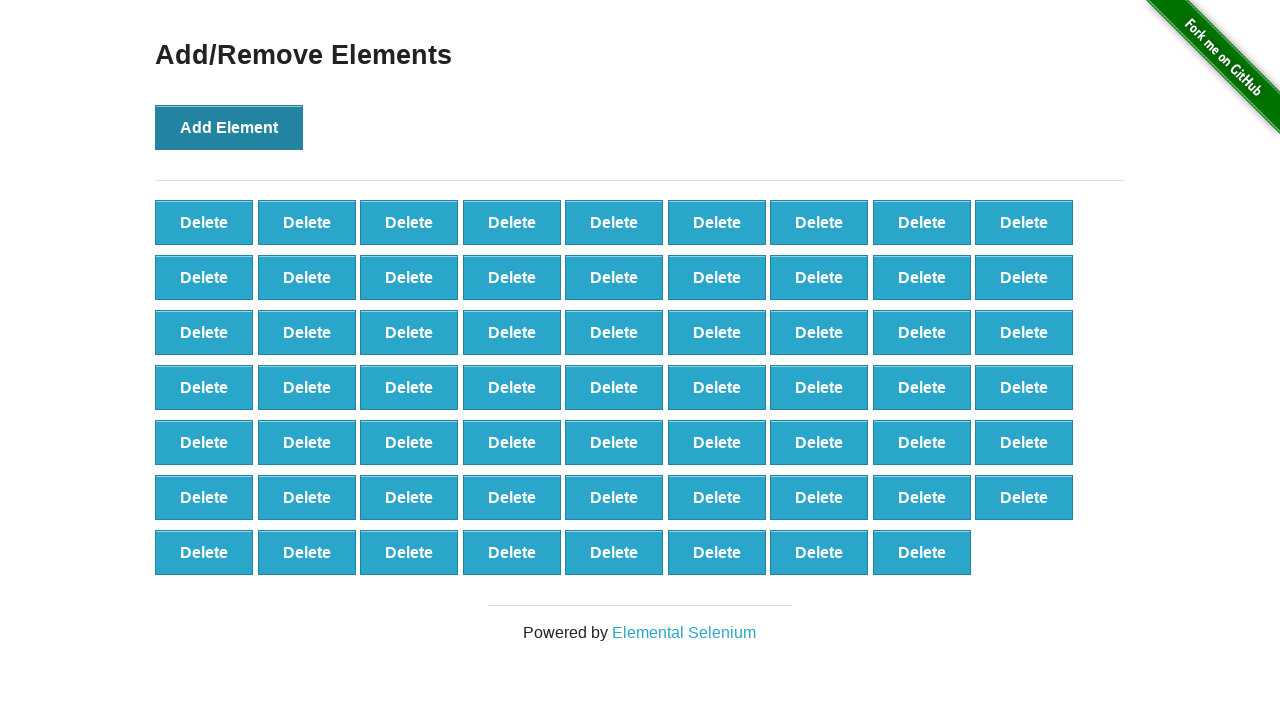

Clicked add element button (iteration 63/100) at (229, 127) on button[onclick='addElement()']
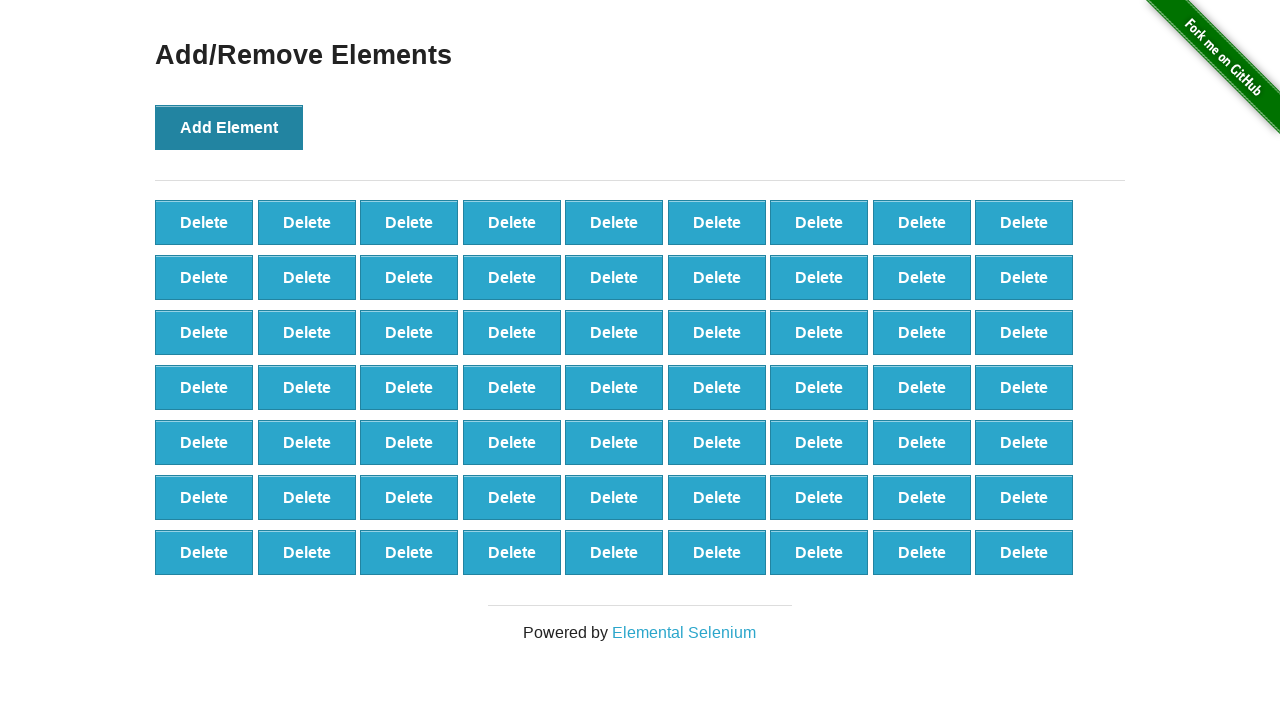

Clicked add element button (iteration 64/100) at (229, 127) on button[onclick='addElement()']
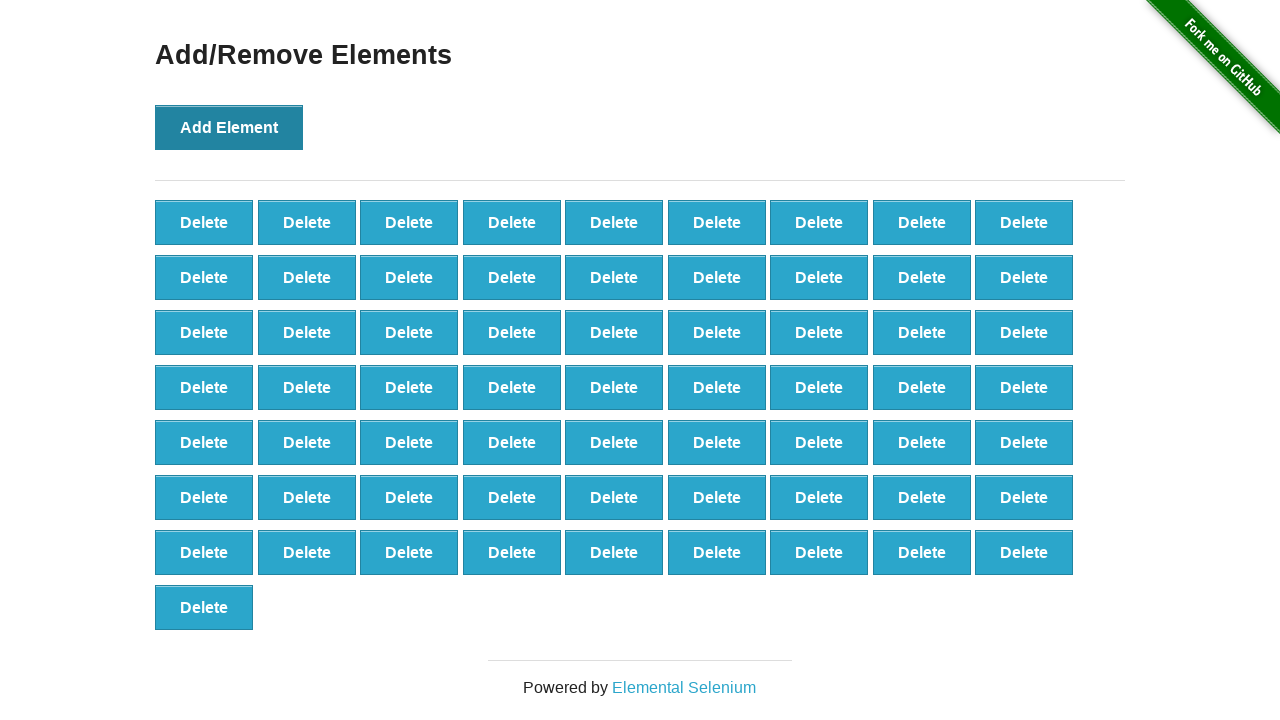

Clicked add element button (iteration 65/100) at (229, 127) on button[onclick='addElement()']
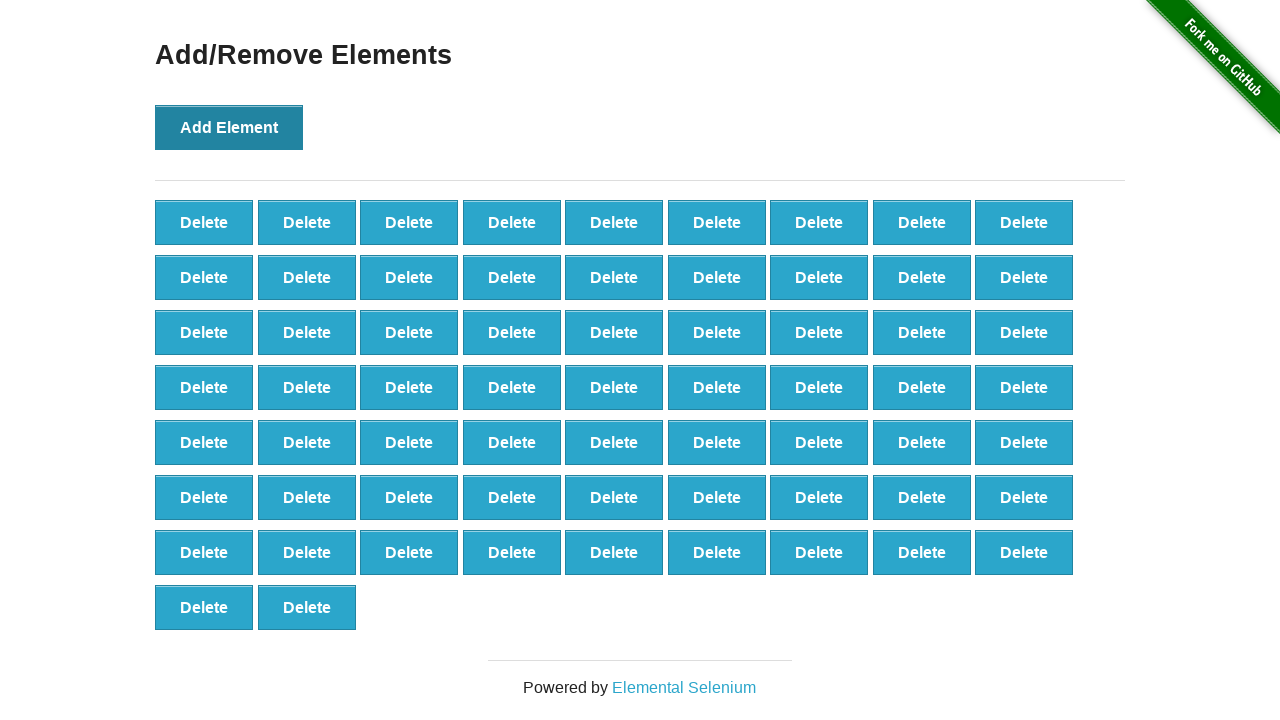

Clicked add element button (iteration 66/100) at (229, 127) on button[onclick='addElement()']
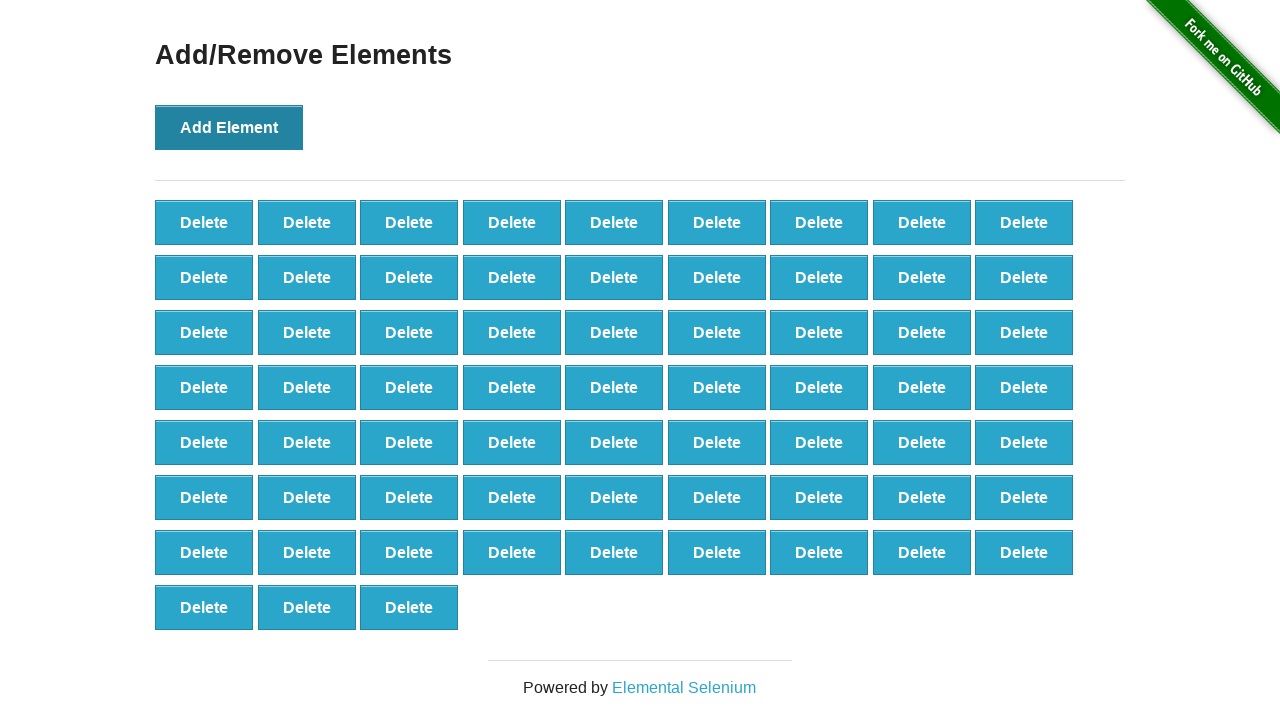

Clicked add element button (iteration 67/100) at (229, 127) on button[onclick='addElement()']
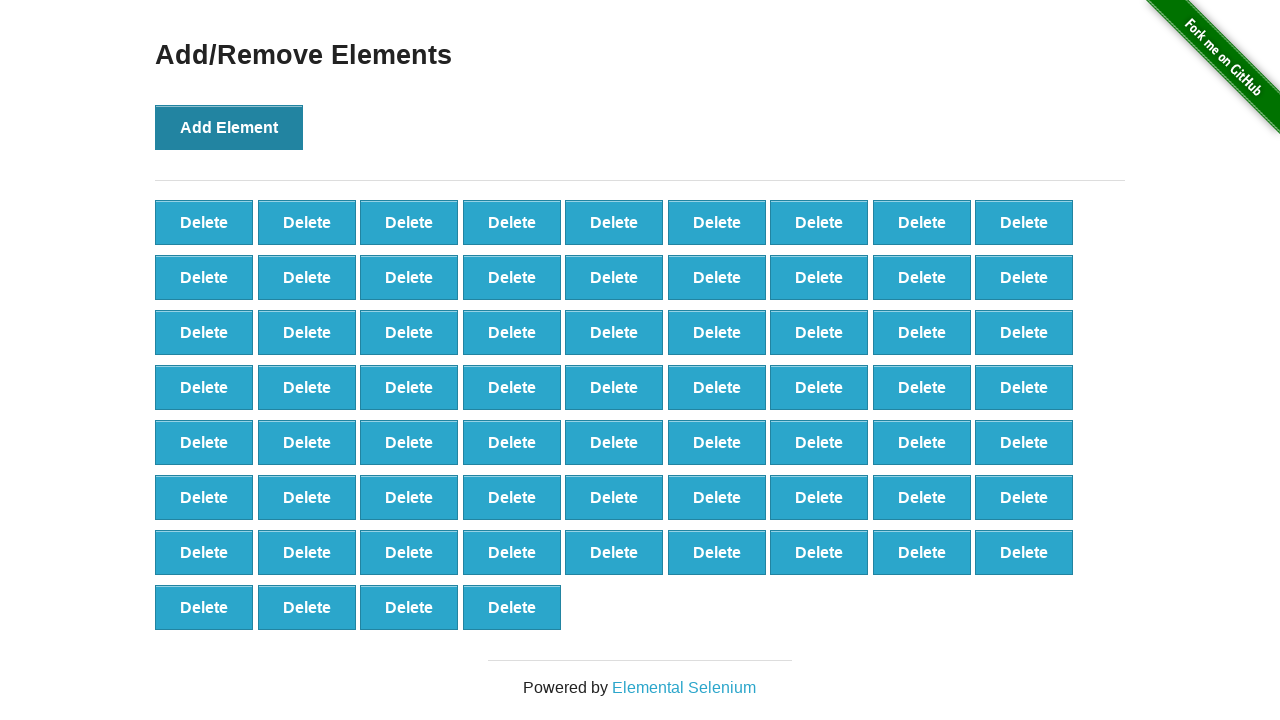

Clicked add element button (iteration 68/100) at (229, 127) on button[onclick='addElement()']
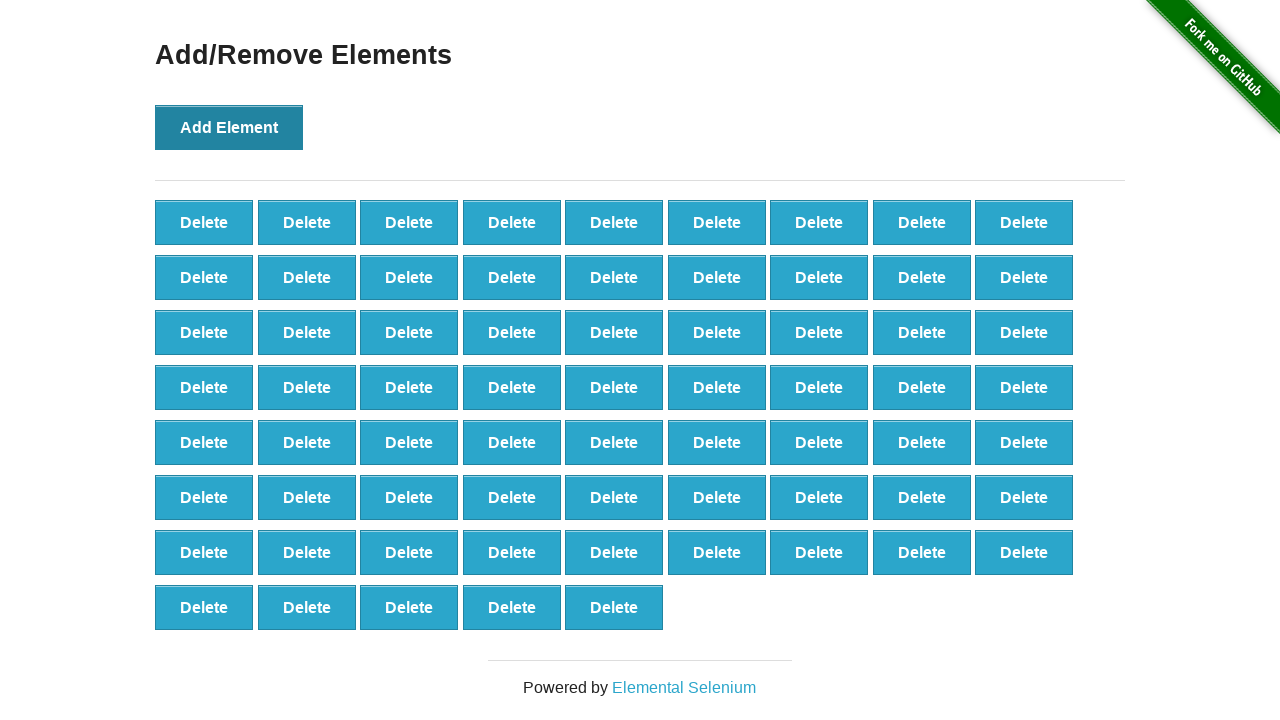

Clicked add element button (iteration 69/100) at (229, 127) on button[onclick='addElement()']
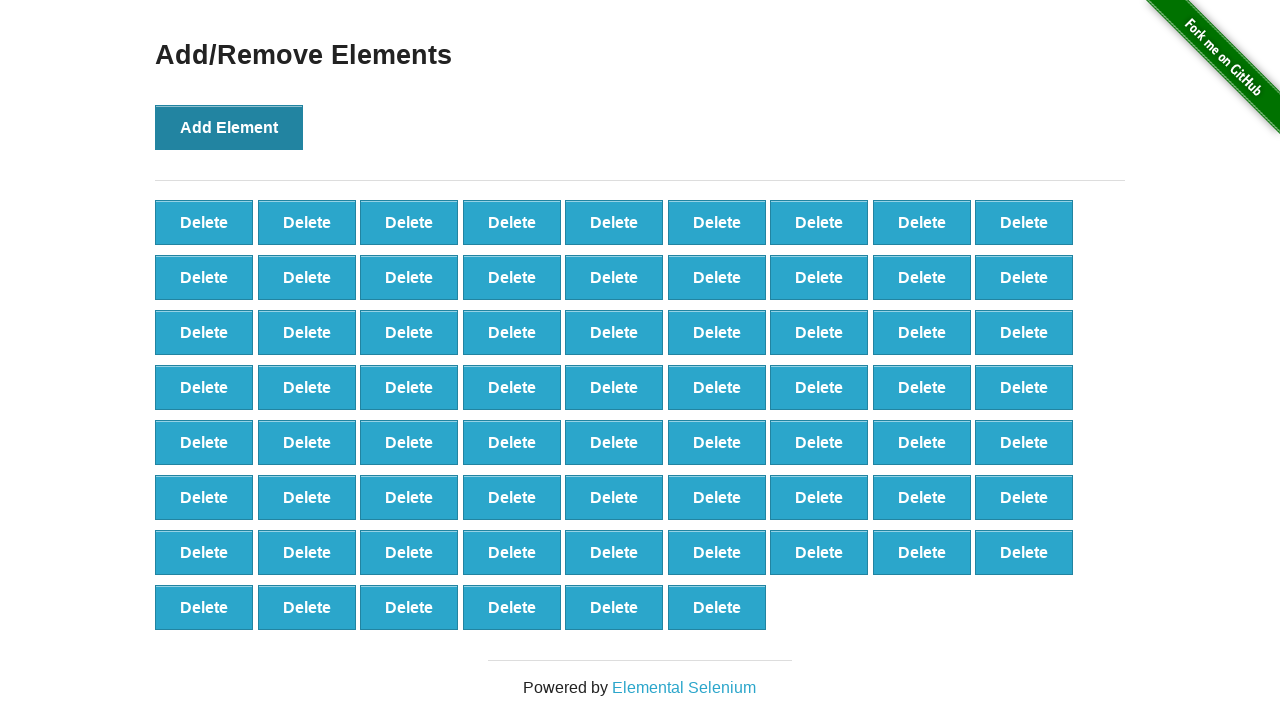

Clicked add element button (iteration 70/100) at (229, 127) on button[onclick='addElement()']
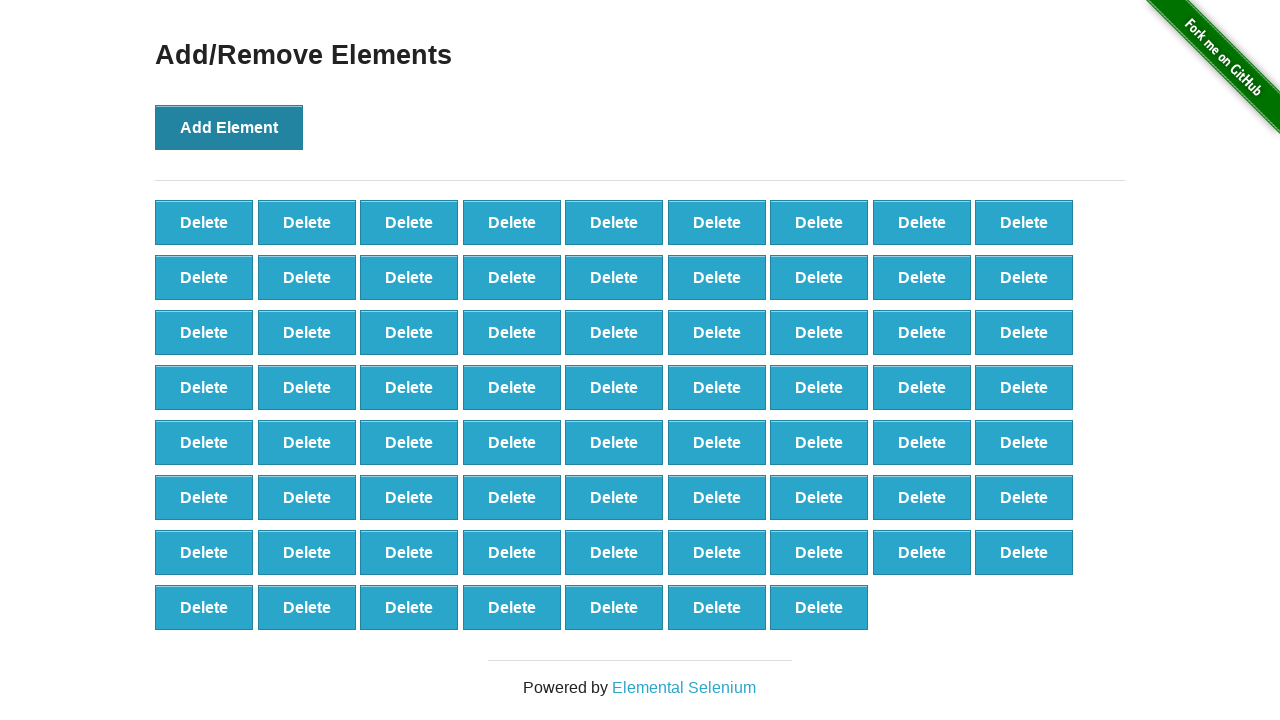

Clicked add element button (iteration 71/100) at (229, 127) on button[onclick='addElement()']
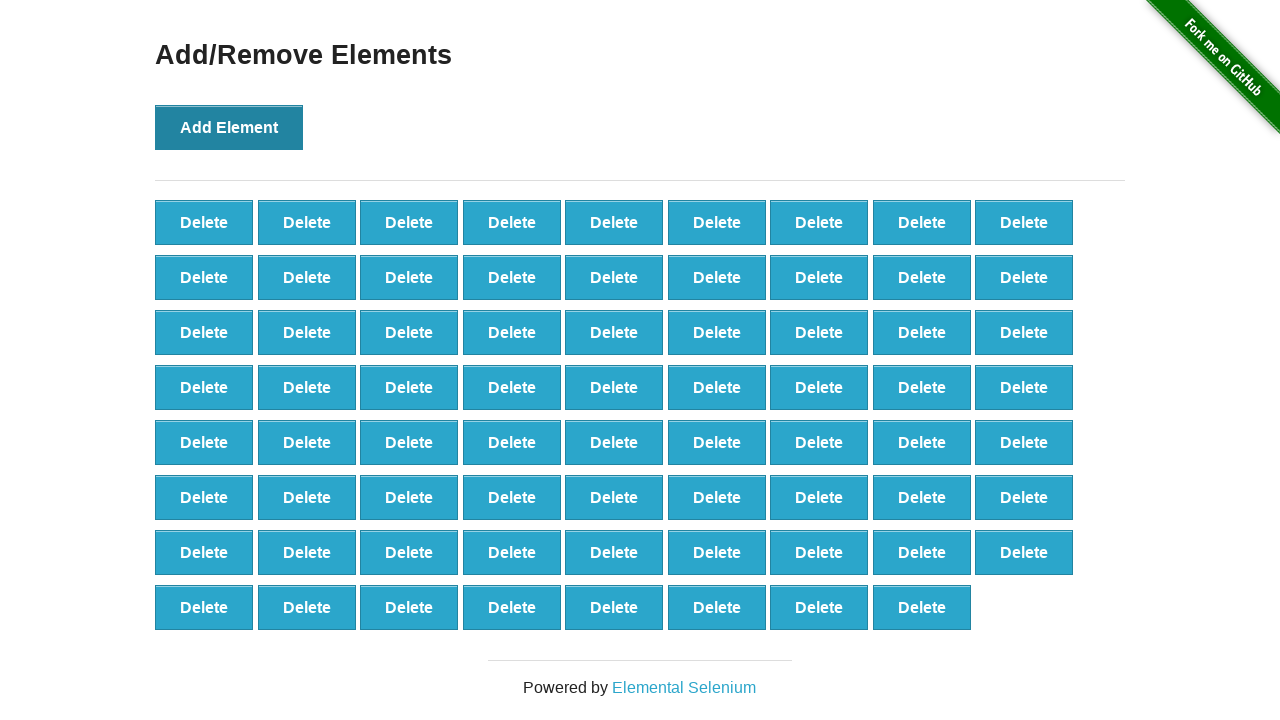

Clicked add element button (iteration 72/100) at (229, 127) on button[onclick='addElement()']
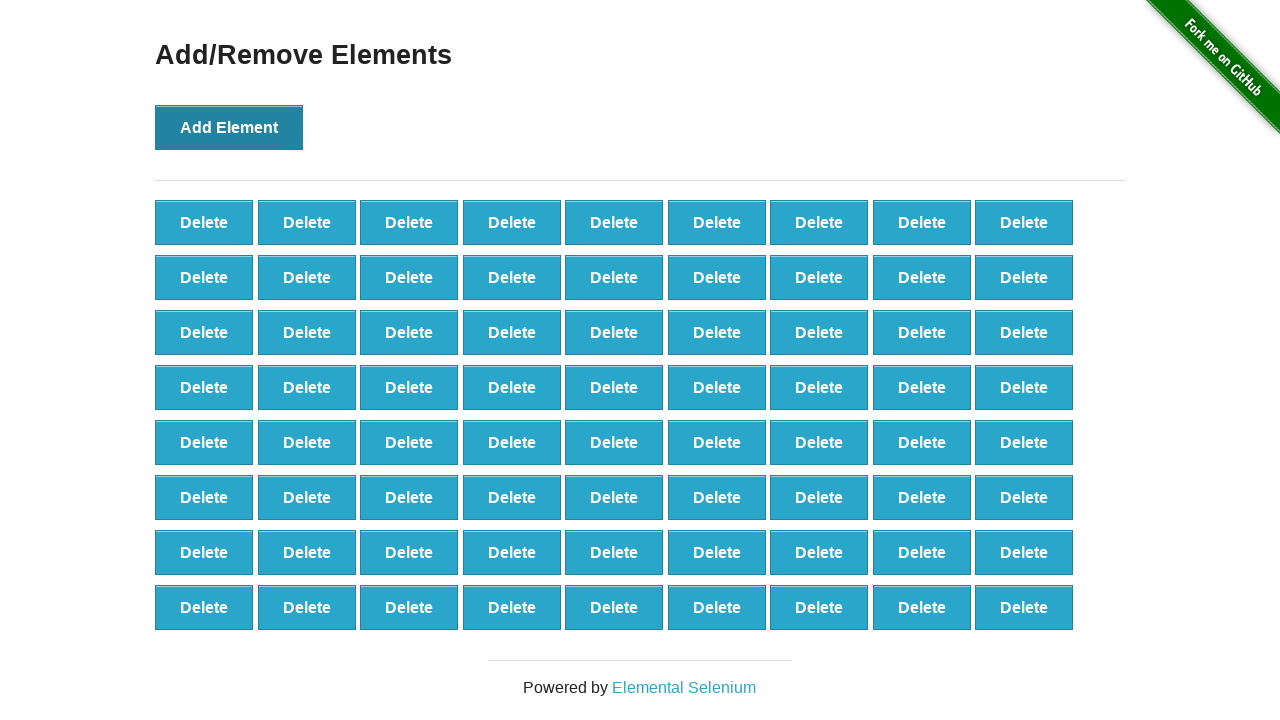

Clicked add element button (iteration 73/100) at (229, 127) on button[onclick='addElement()']
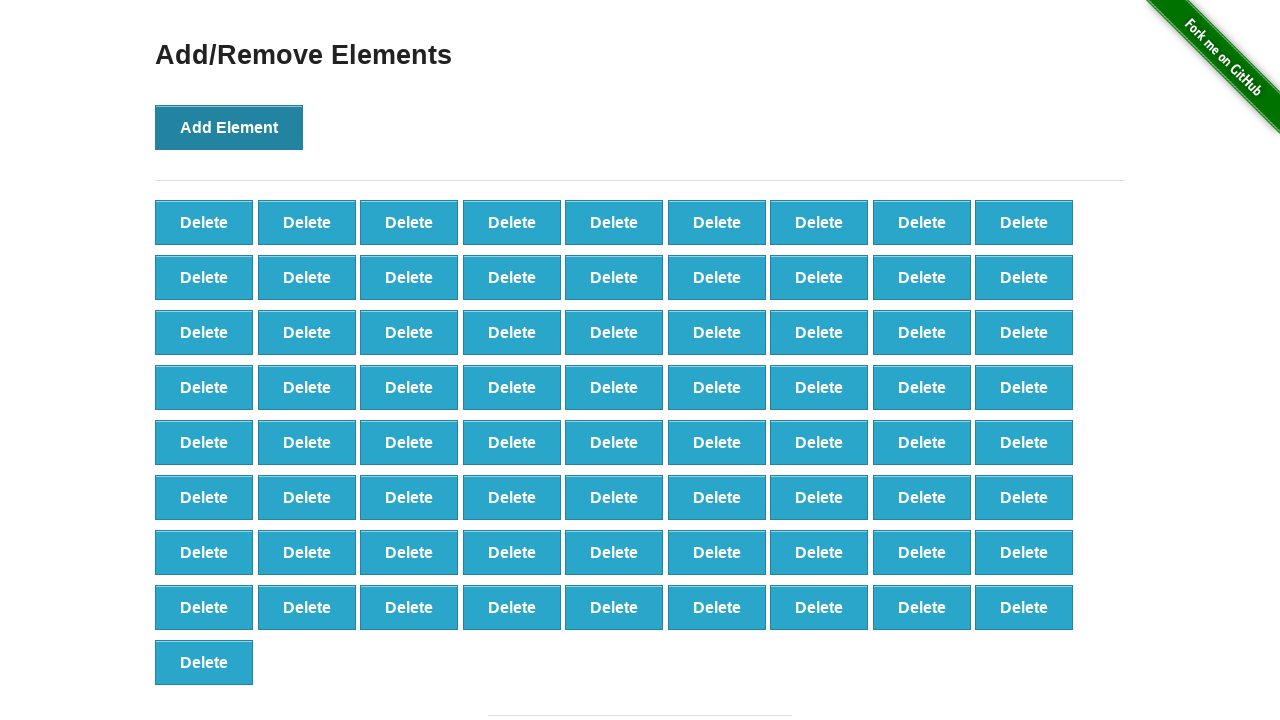

Clicked add element button (iteration 74/100) at (229, 127) on button[onclick='addElement()']
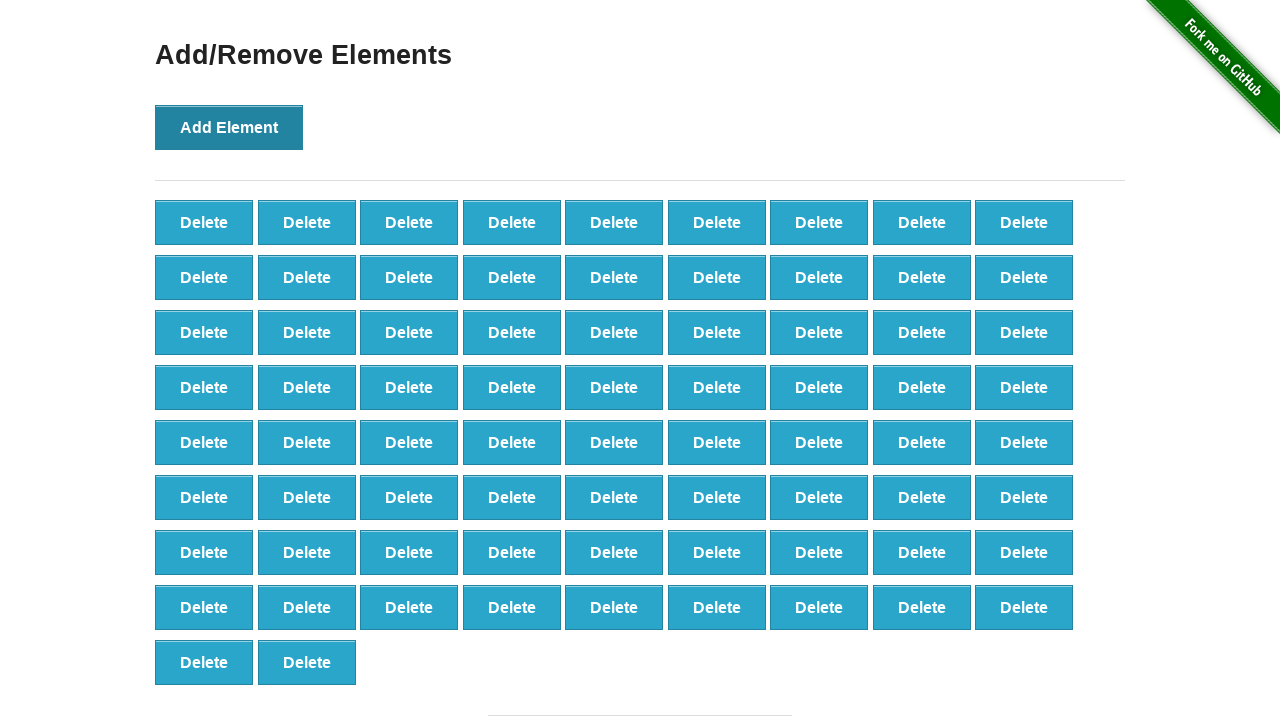

Clicked add element button (iteration 75/100) at (229, 127) on button[onclick='addElement()']
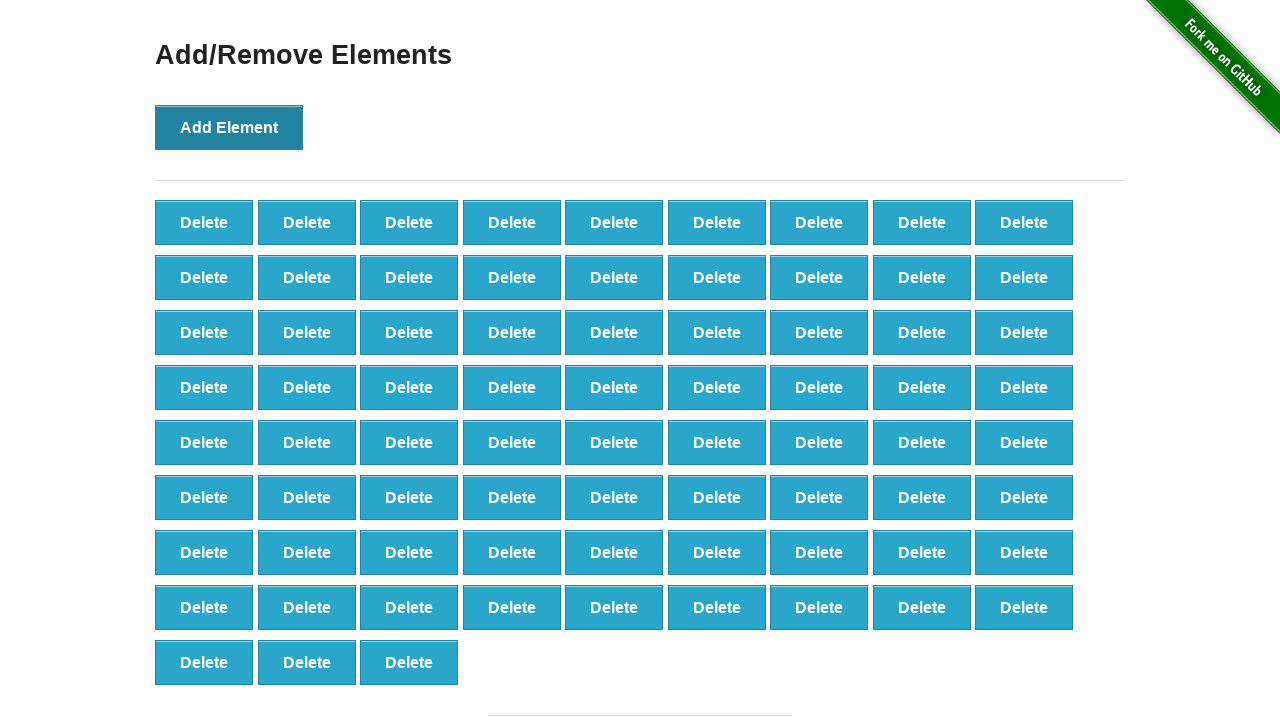

Clicked add element button (iteration 76/100) at (229, 127) on button[onclick='addElement()']
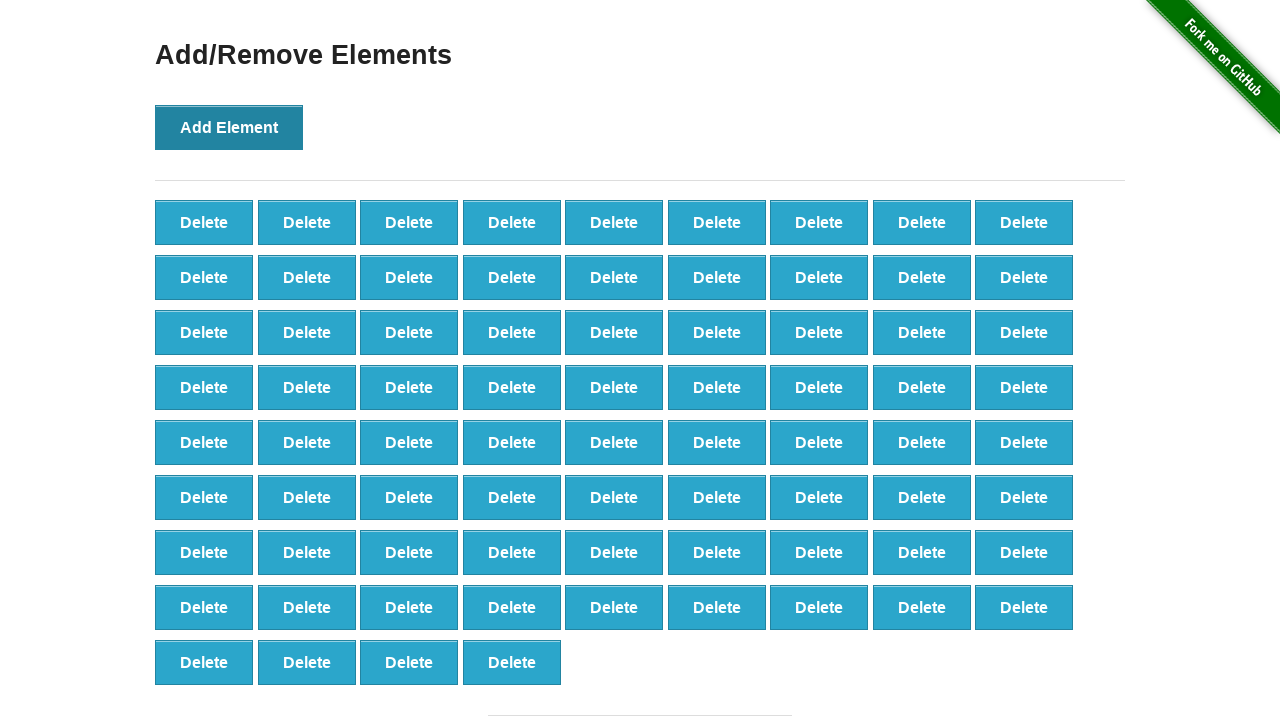

Clicked add element button (iteration 77/100) at (229, 127) on button[onclick='addElement()']
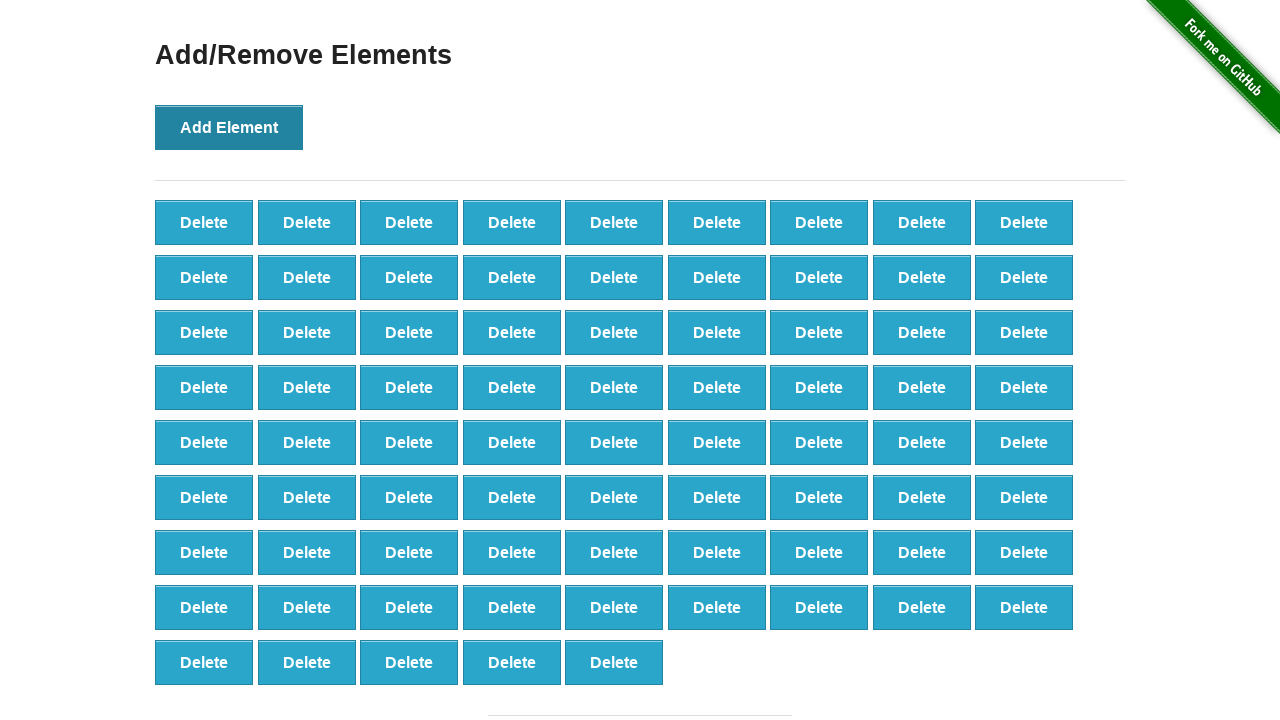

Clicked add element button (iteration 78/100) at (229, 127) on button[onclick='addElement()']
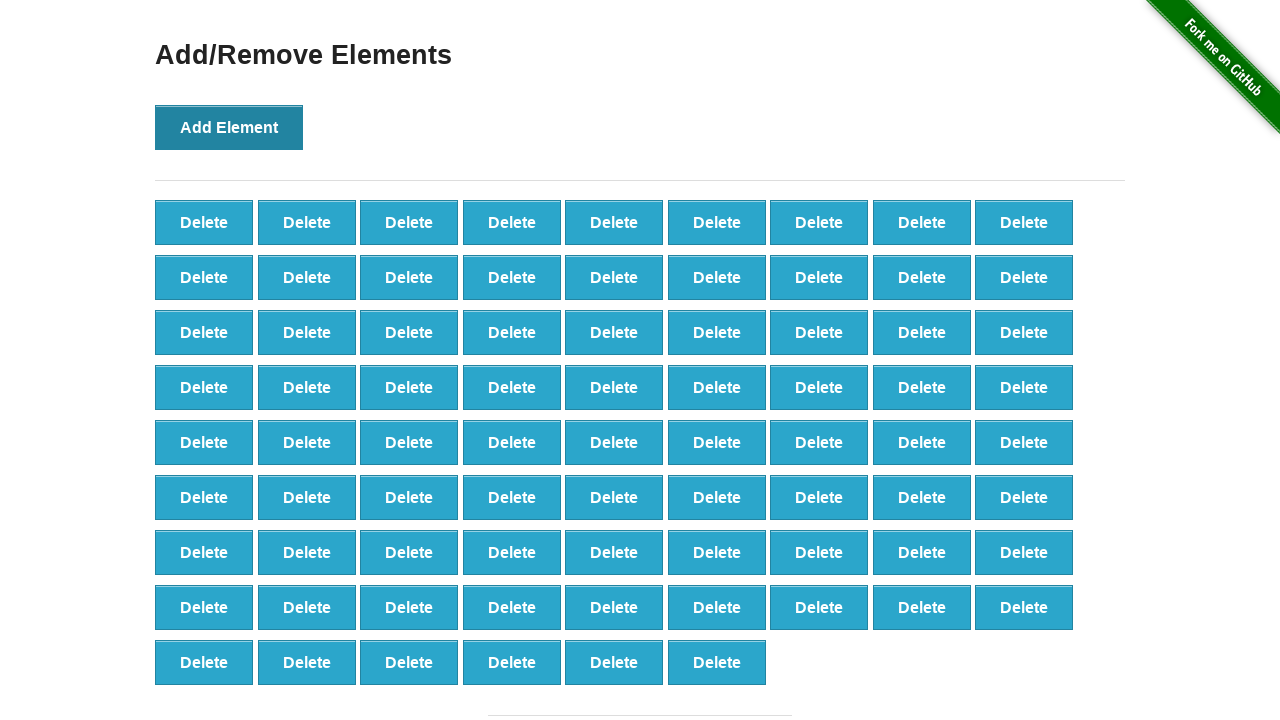

Clicked add element button (iteration 79/100) at (229, 127) on button[onclick='addElement()']
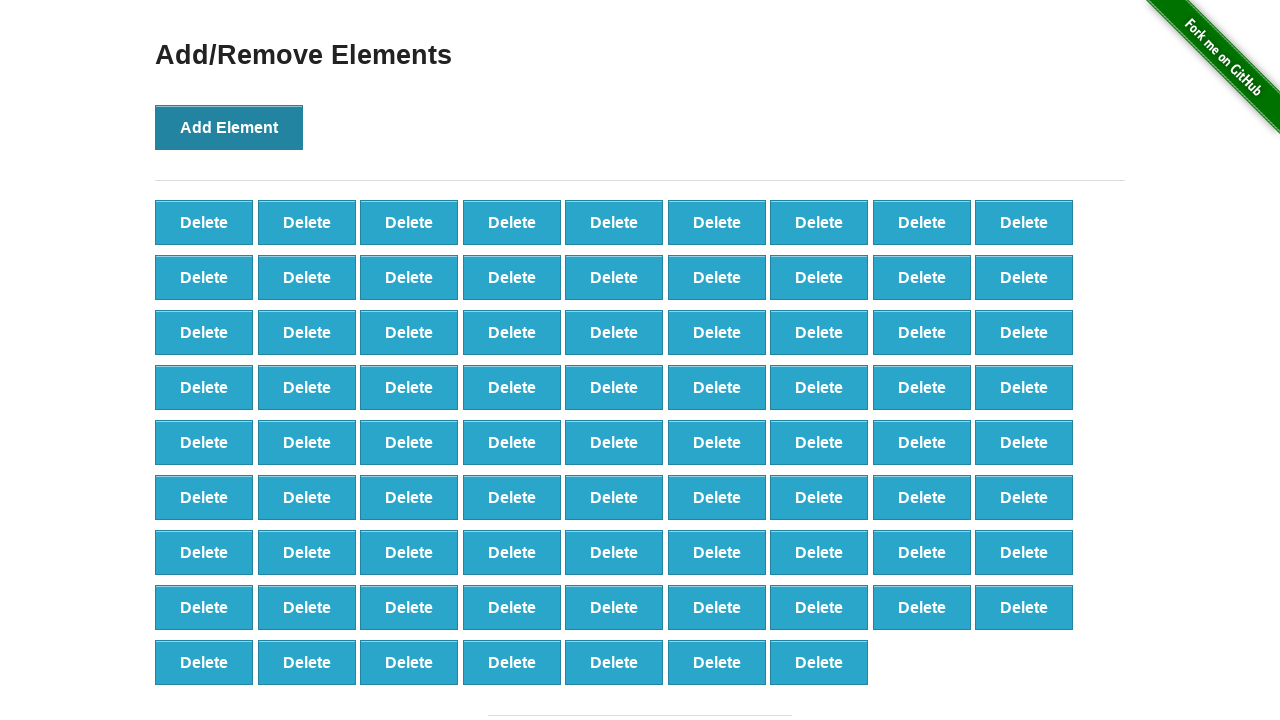

Clicked add element button (iteration 80/100) at (229, 127) on button[onclick='addElement()']
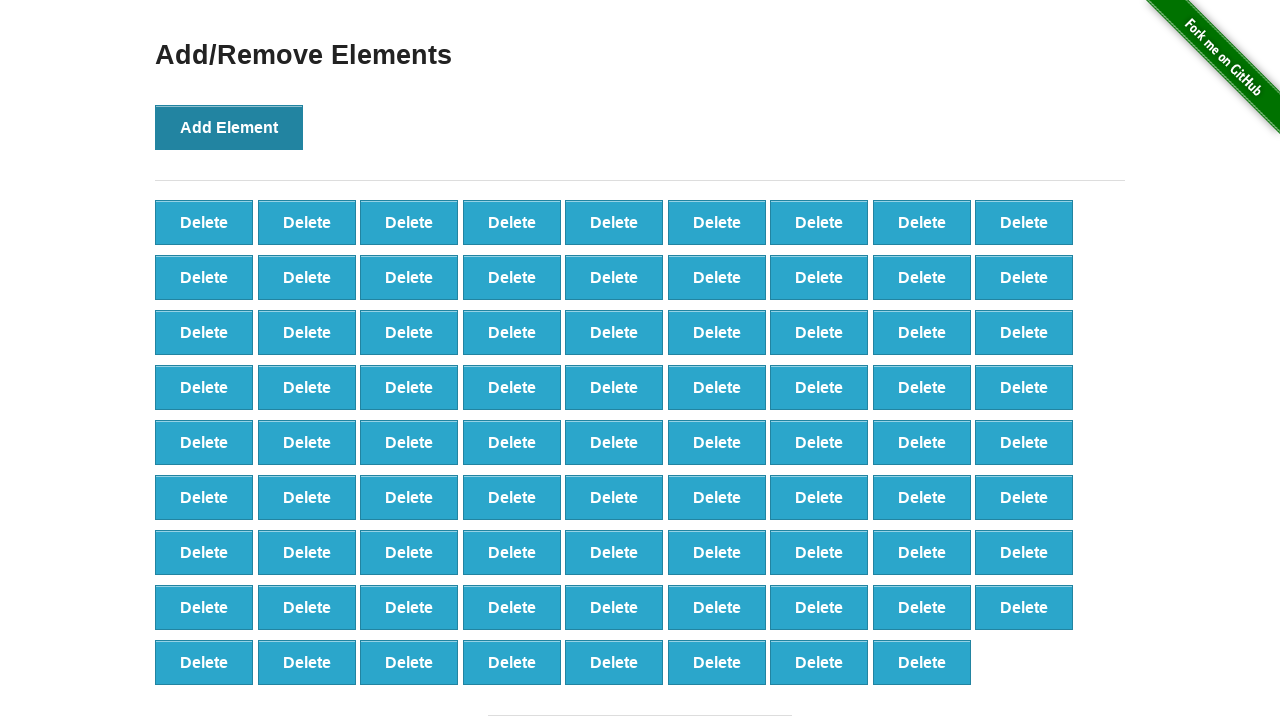

Clicked add element button (iteration 81/100) at (229, 127) on button[onclick='addElement()']
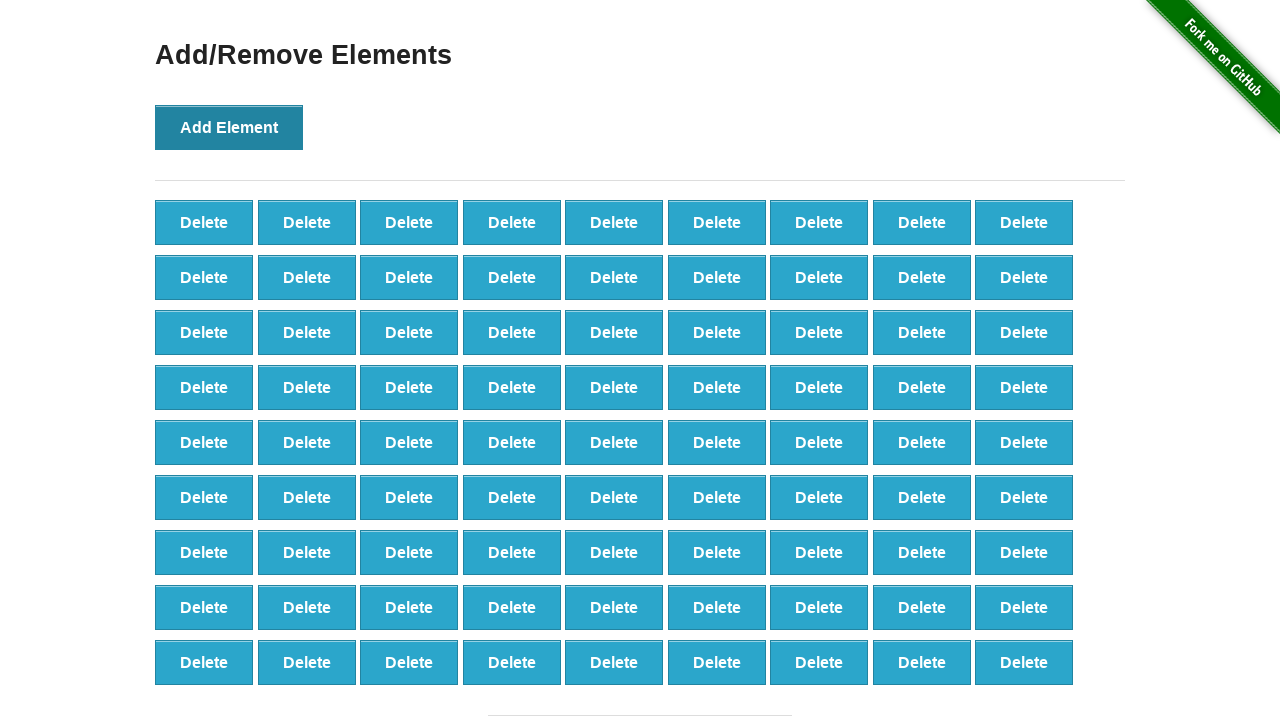

Clicked add element button (iteration 82/100) at (229, 127) on button[onclick='addElement()']
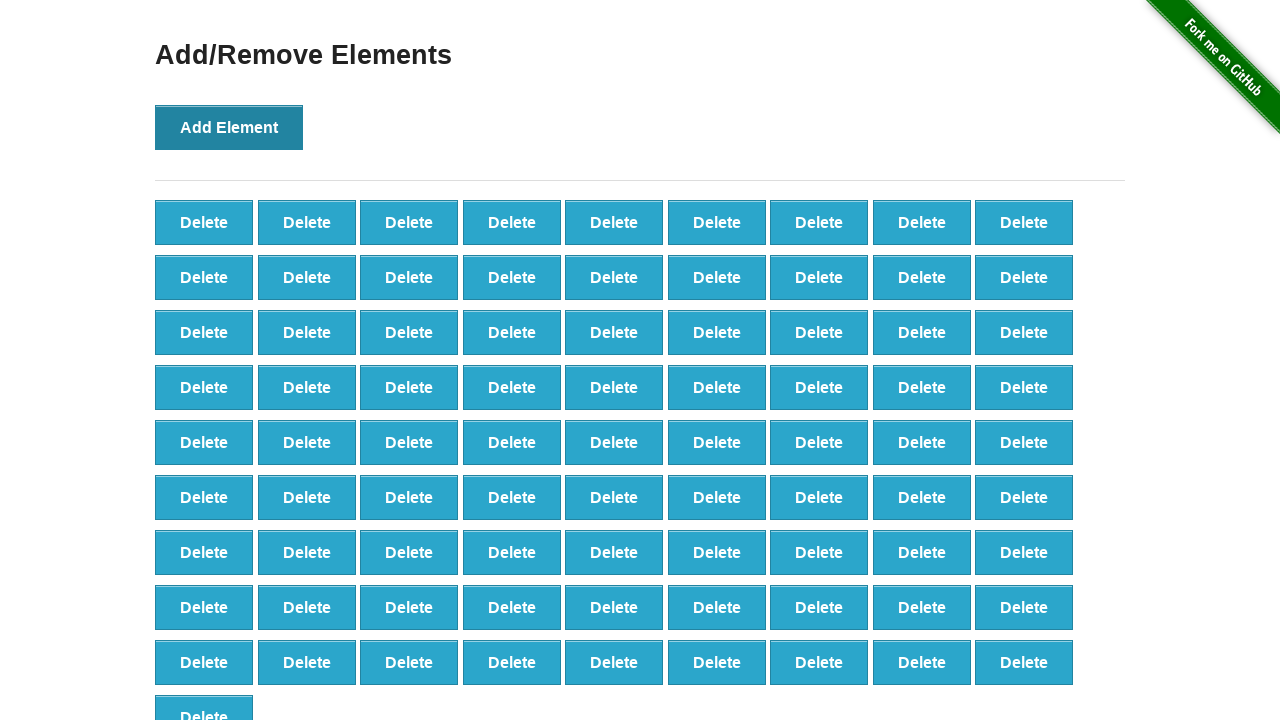

Clicked add element button (iteration 83/100) at (229, 127) on button[onclick='addElement()']
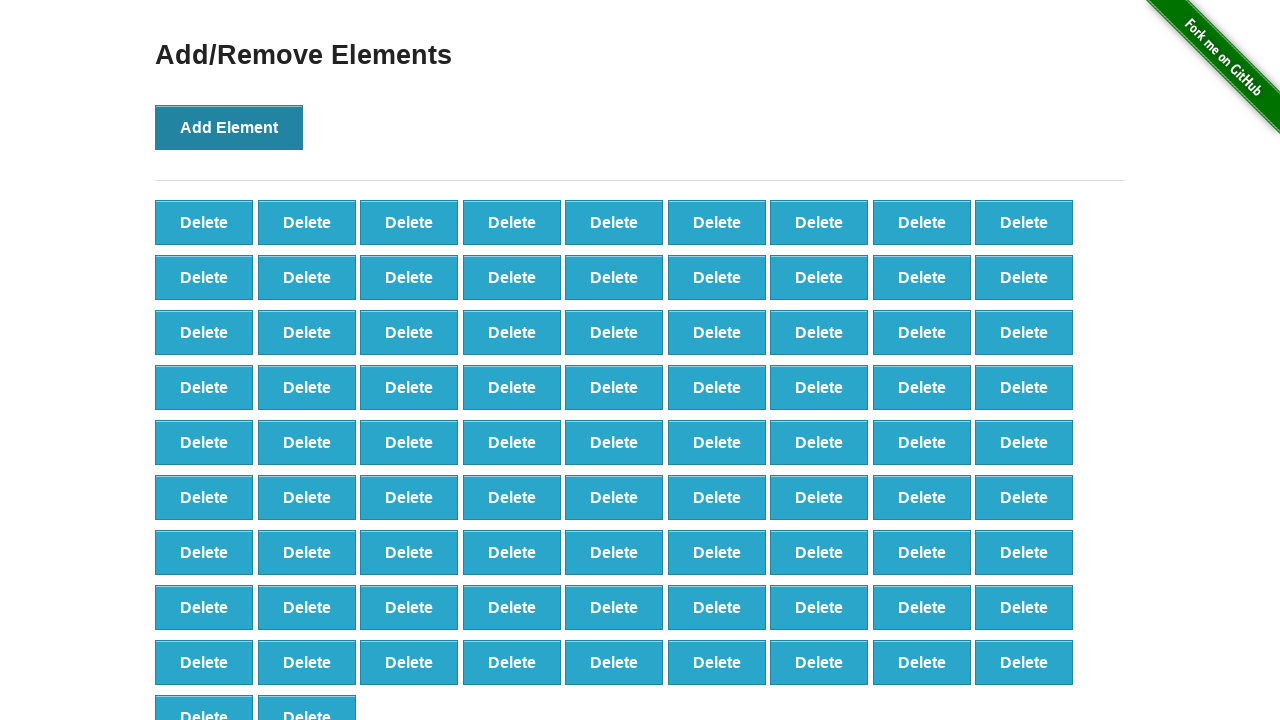

Clicked add element button (iteration 84/100) at (229, 127) on button[onclick='addElement()']
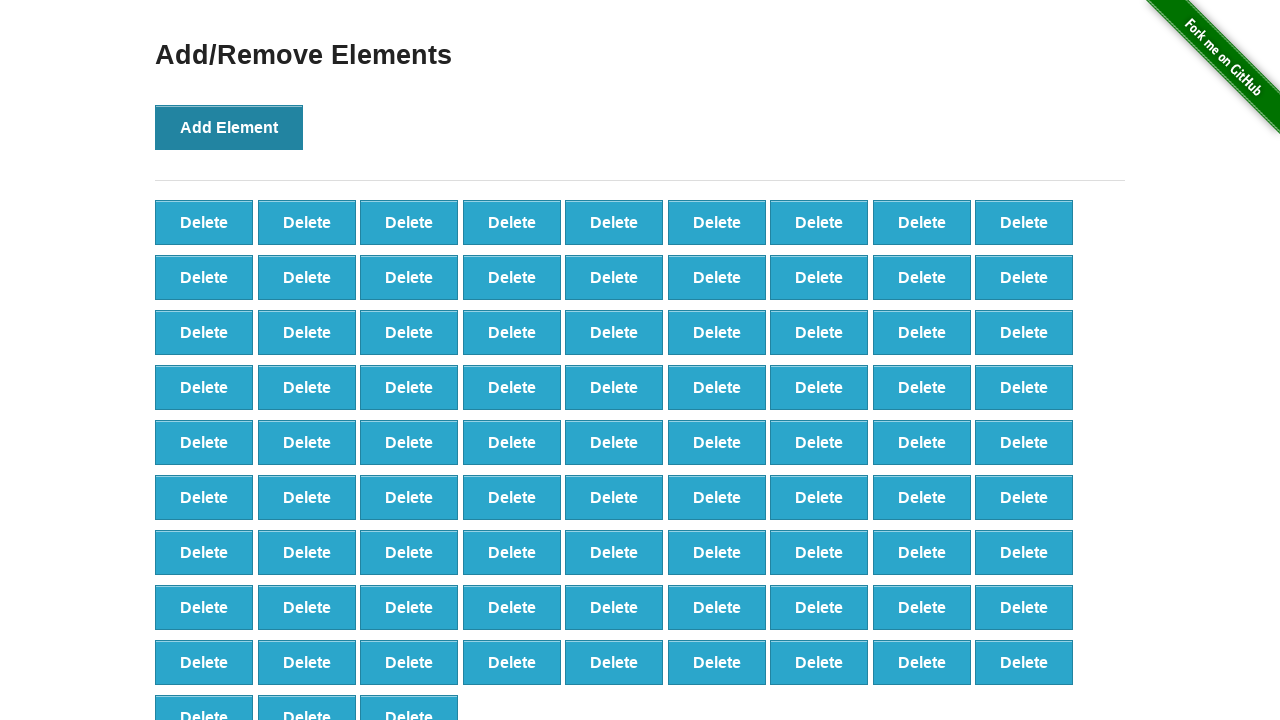

Clicked add element button (iteration 85/100) at (229, 127) on button[onclick='addElement()']
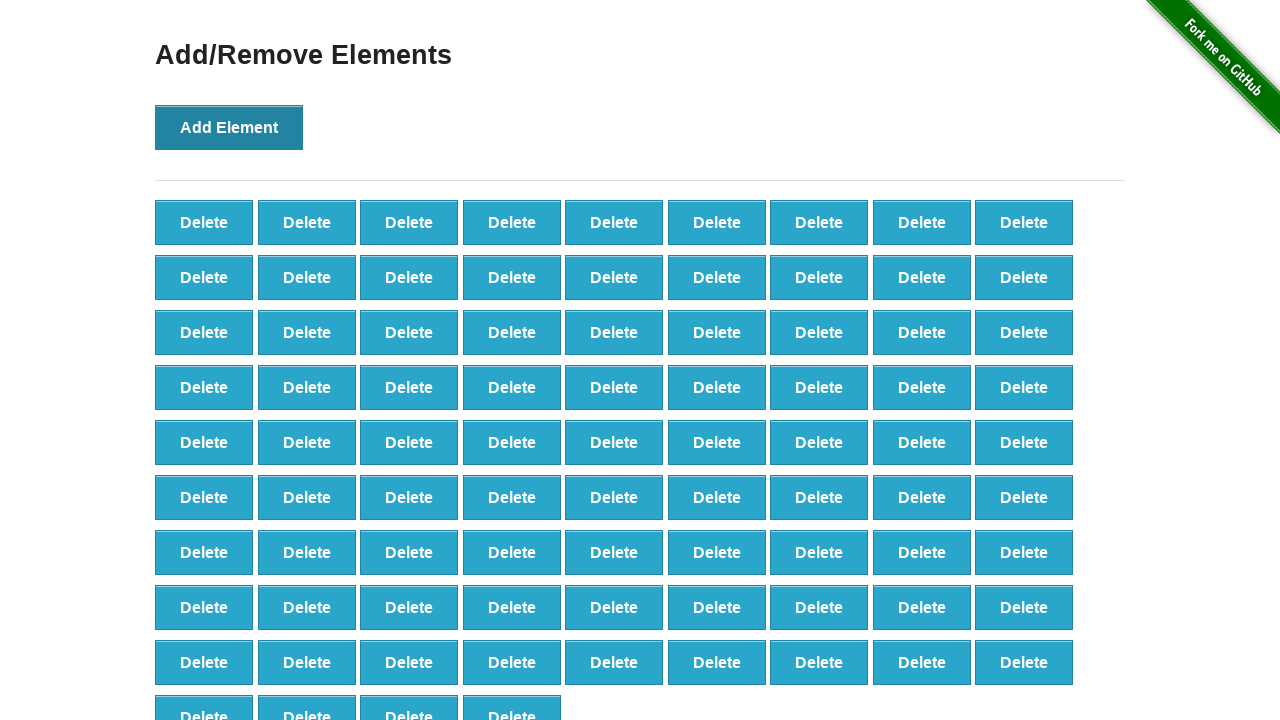

Clicked add element button (iteration 86/100) at (229, 127) on button[onclick='addElement()']
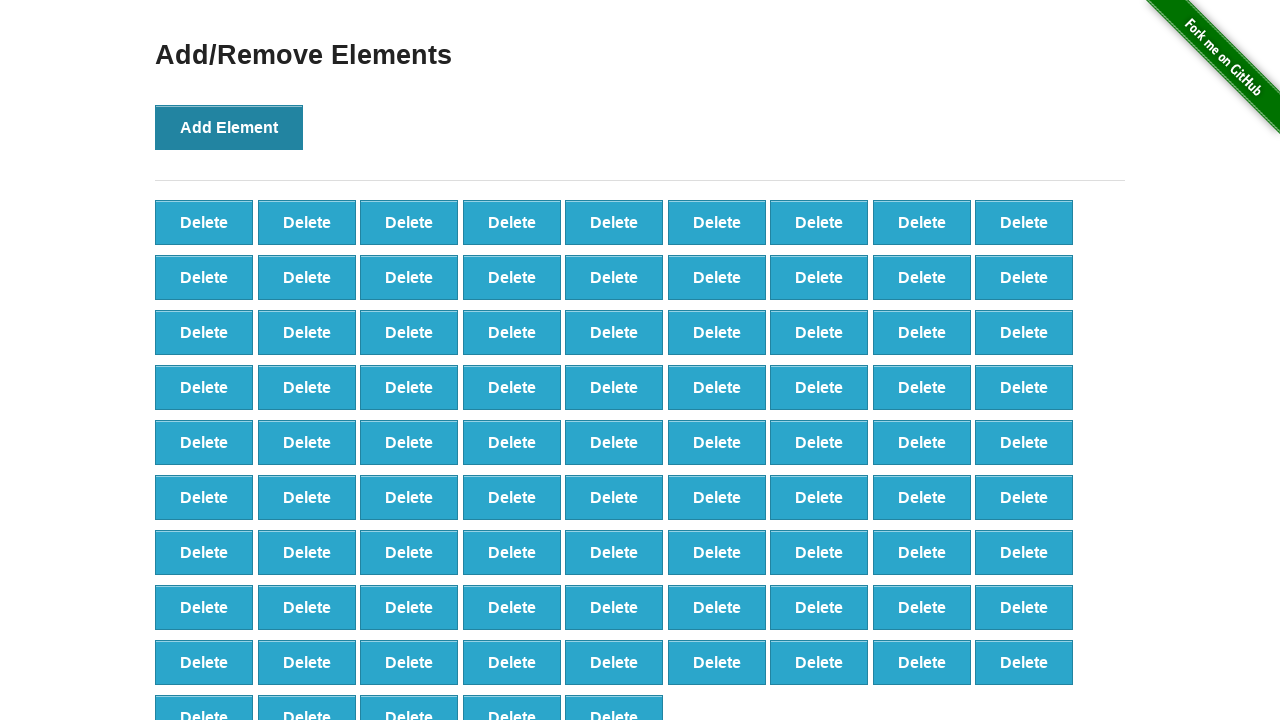

Clicked add element button (iteration 87/100) at (229, 127) on button[onclick='addElement()']
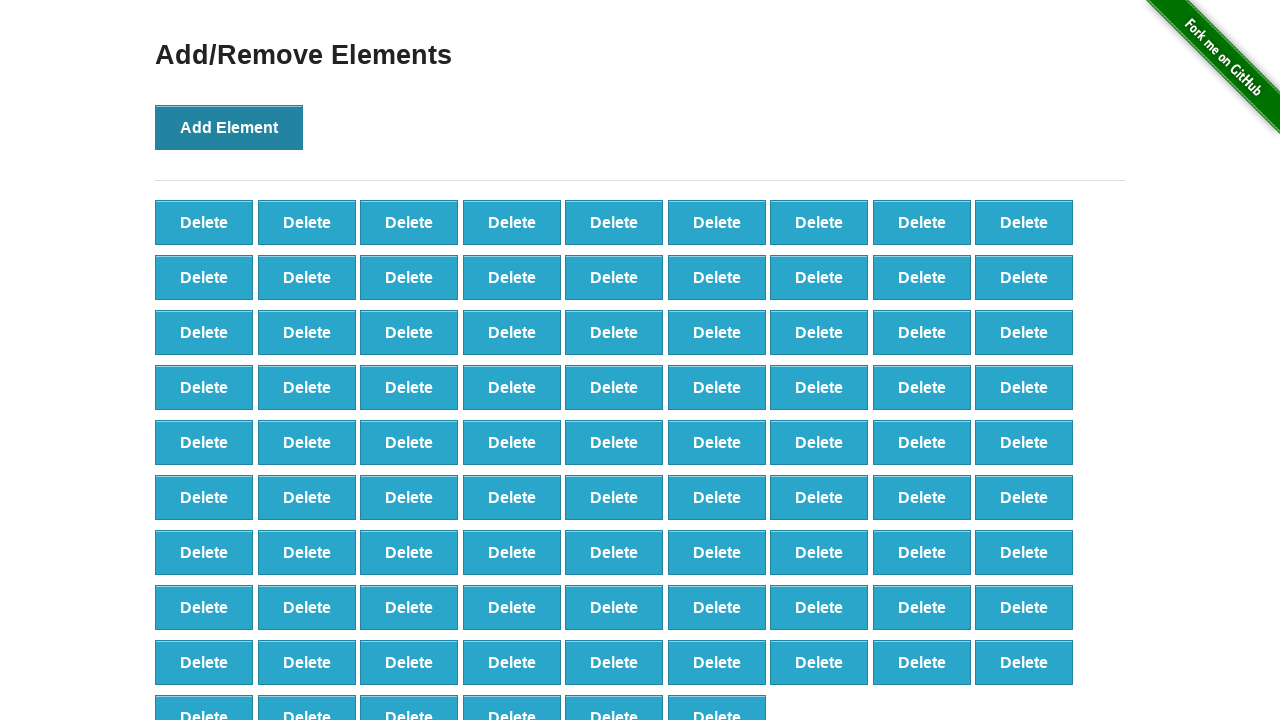

Clicked add element button (iteration 88/100) at (229, 127) on button[onclick='addElement()']
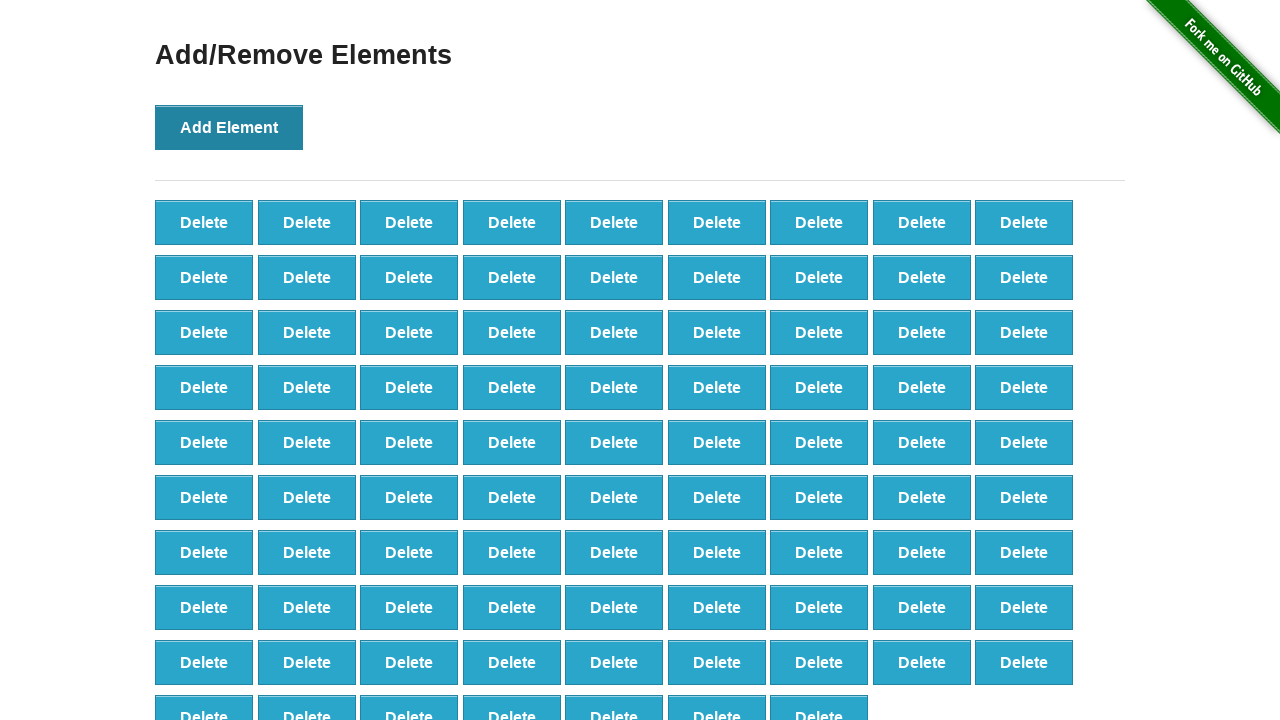

Clicked add element button (iteration 89/100) at (229, 127) on button[onclick='addElement()']
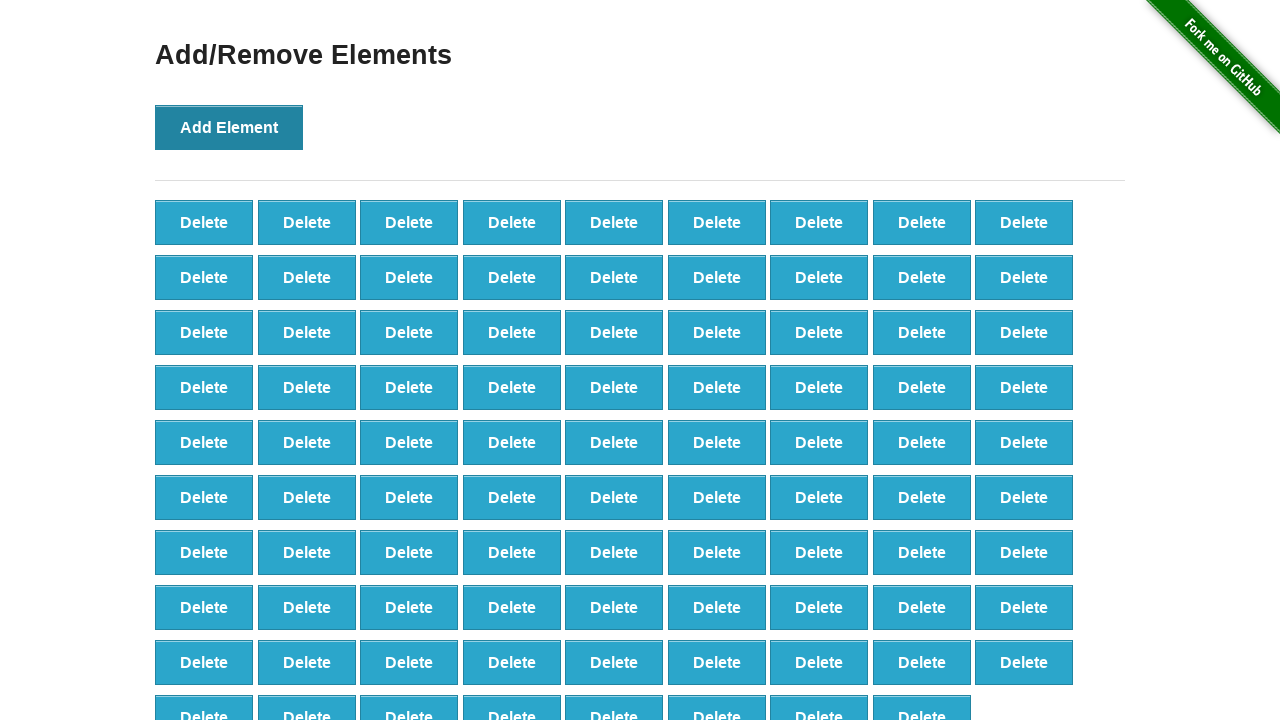

Clicked add element button (iteration 90/100) at (229, 127) on button[onclick='addElement()']
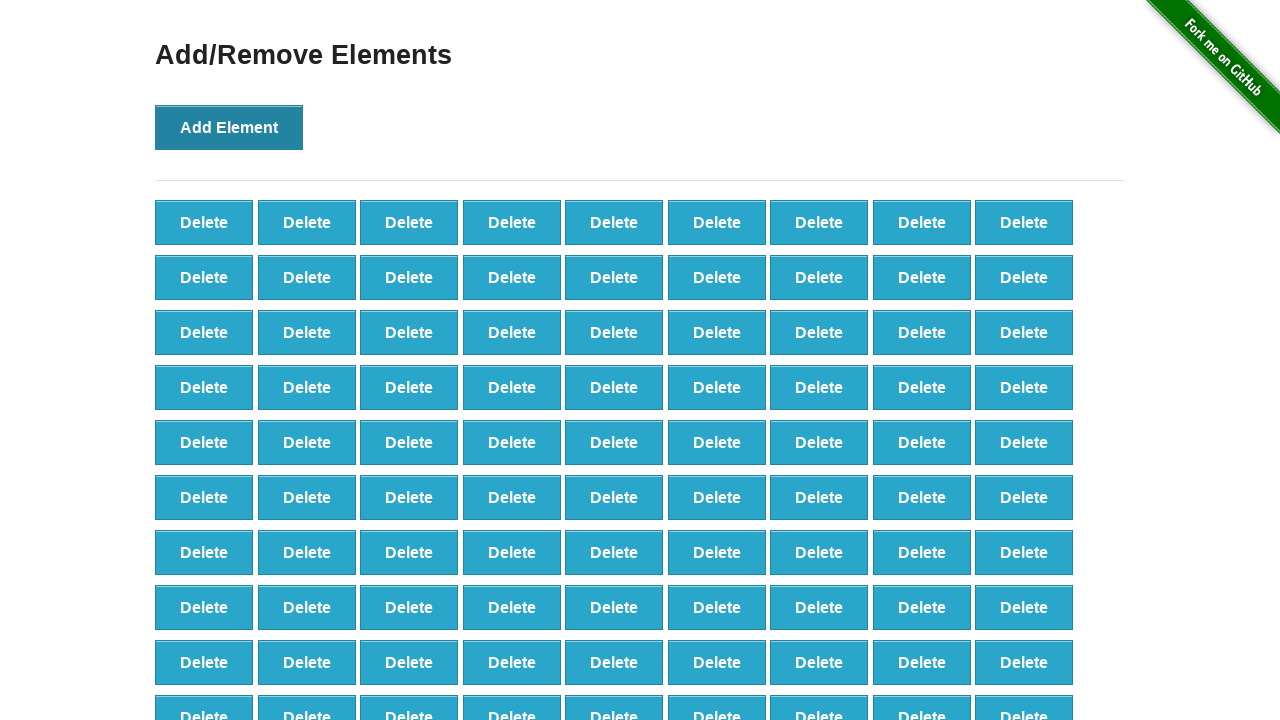

Clicked add element button (iteration 91/100) at (229, 127) on button[onclick='addElement()']
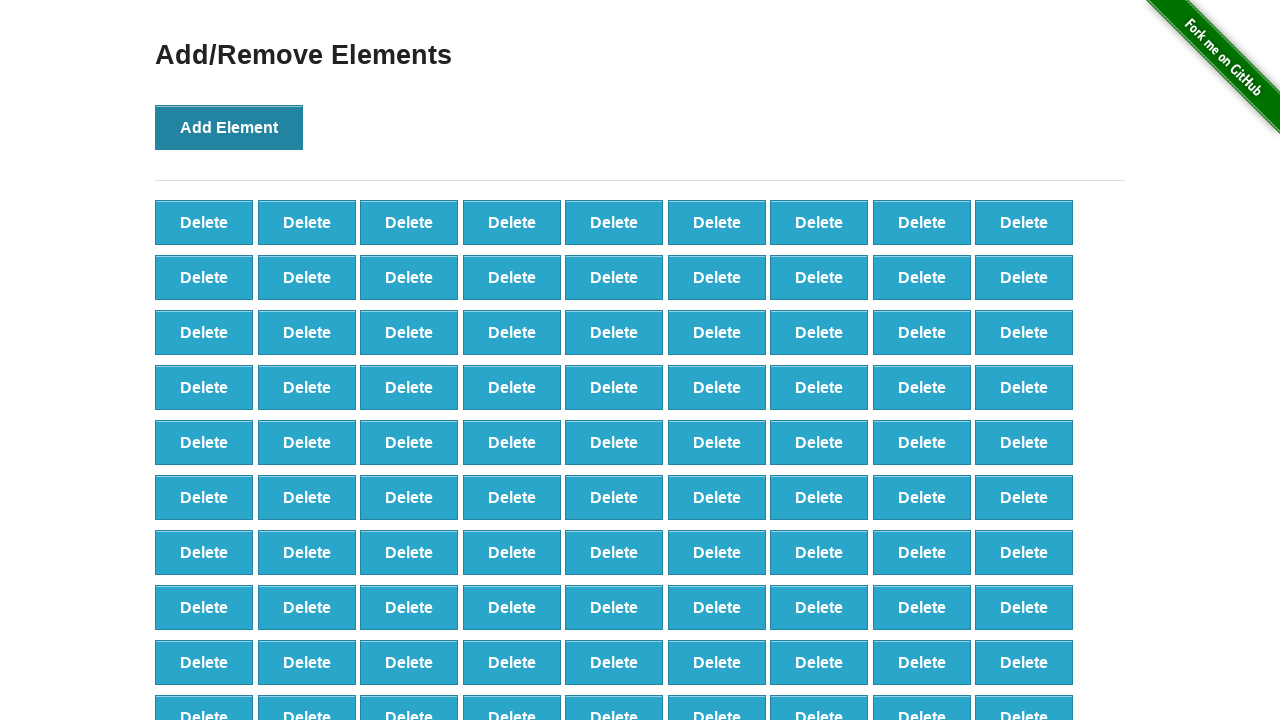

Clicked add element button (iteration 92/100) at (229, 127) on button[onclick='addElement()']
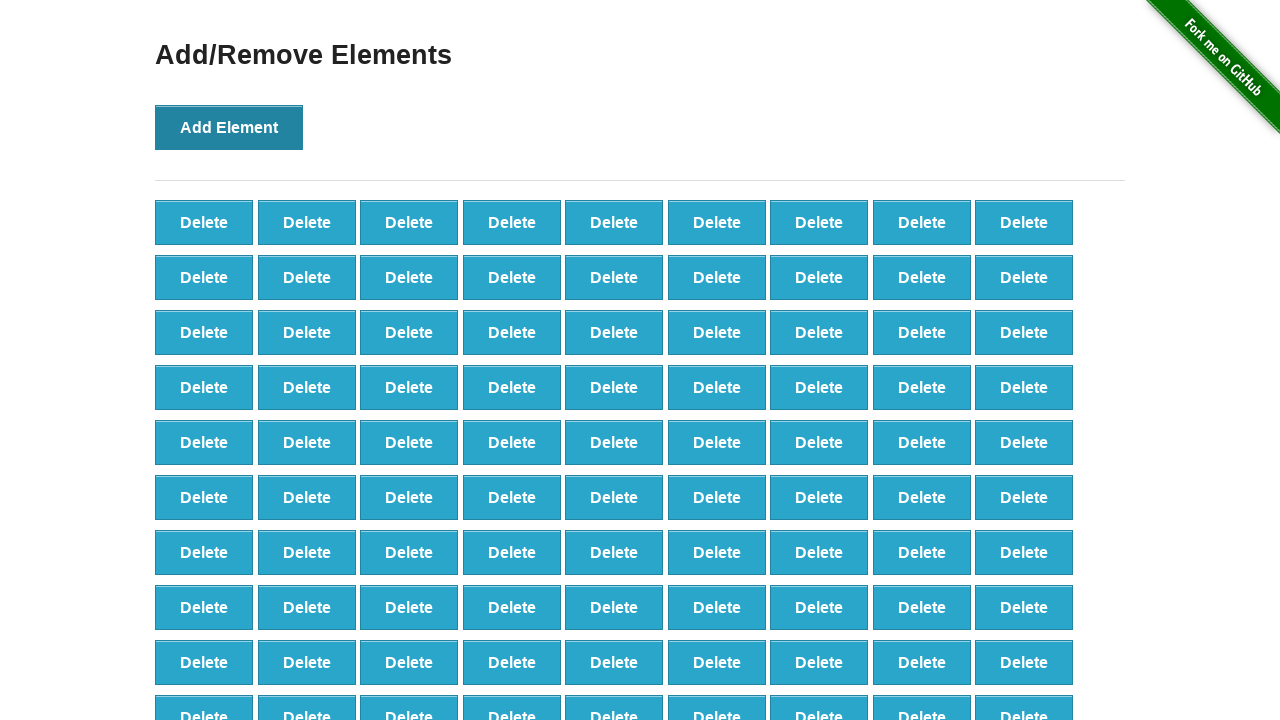

Clicked add element button (iteration 93/100) at (229, 127) on button[onclick='addElement()']
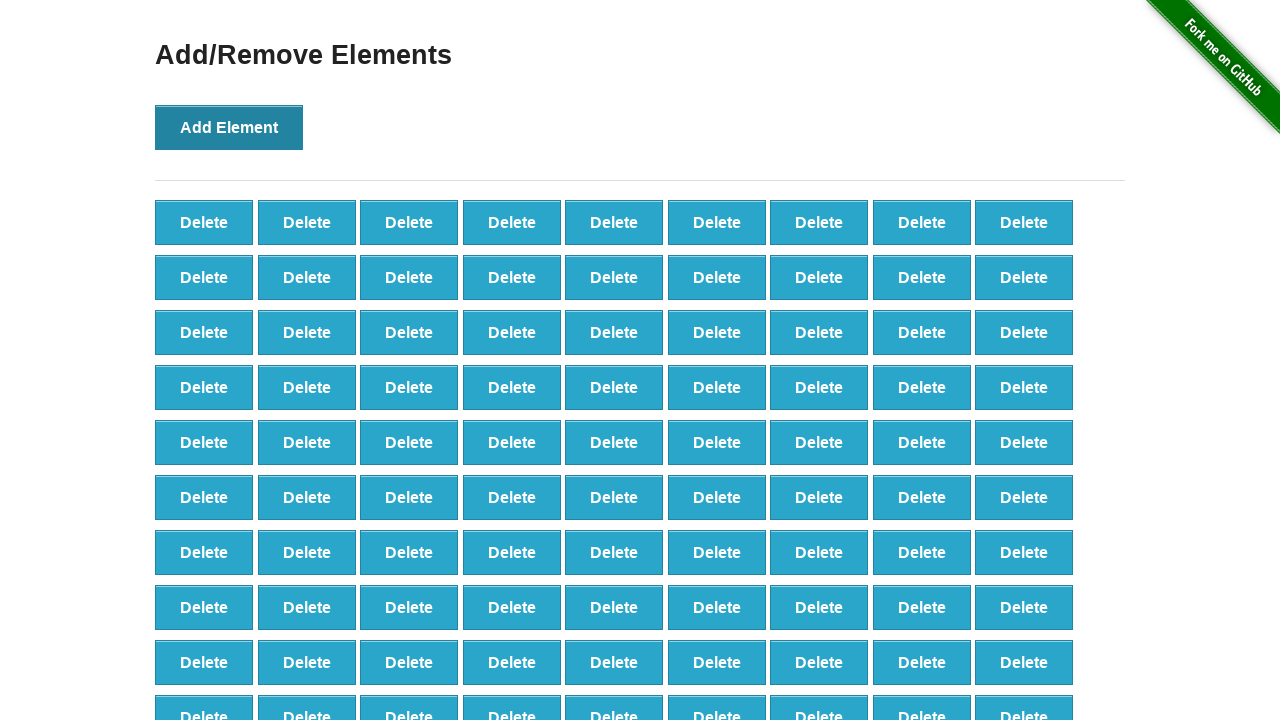

Clicked add element button (iteration 94/100) at (229, 127) on button[onclick='addElement()']
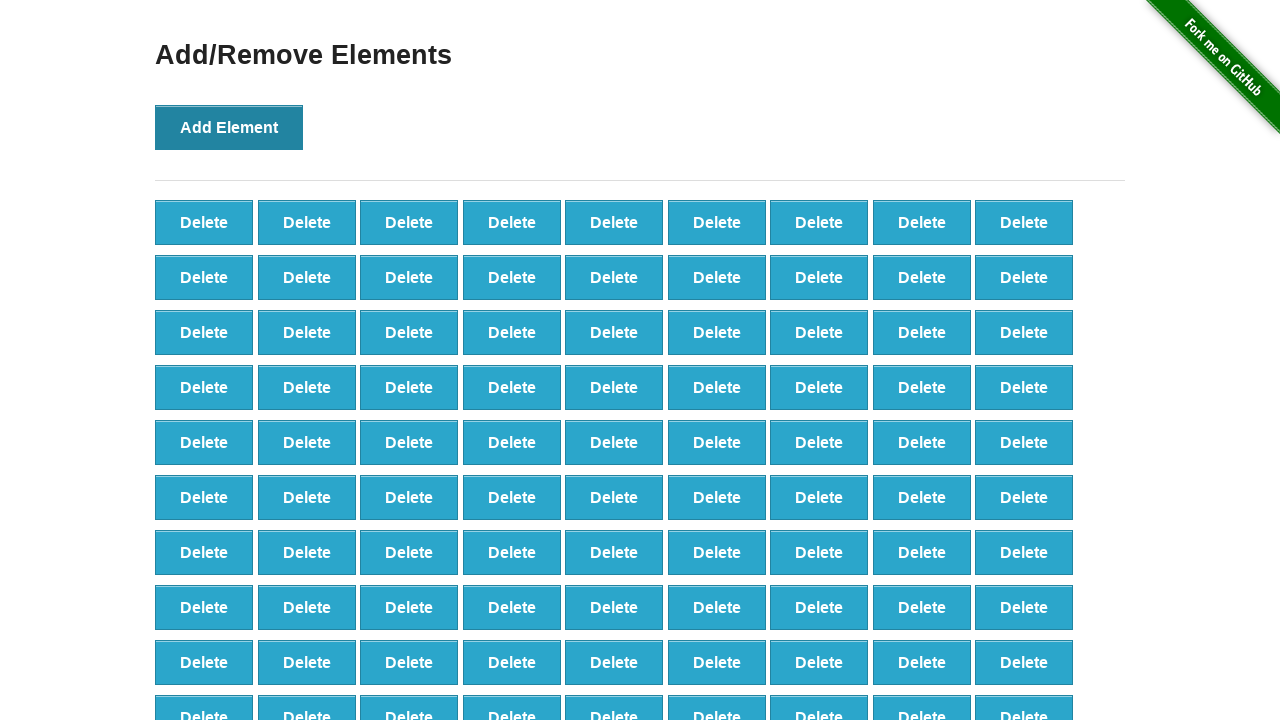

Clicked add element button (iteration 95/100) at (229, 127) on button[onclick='addElement()']
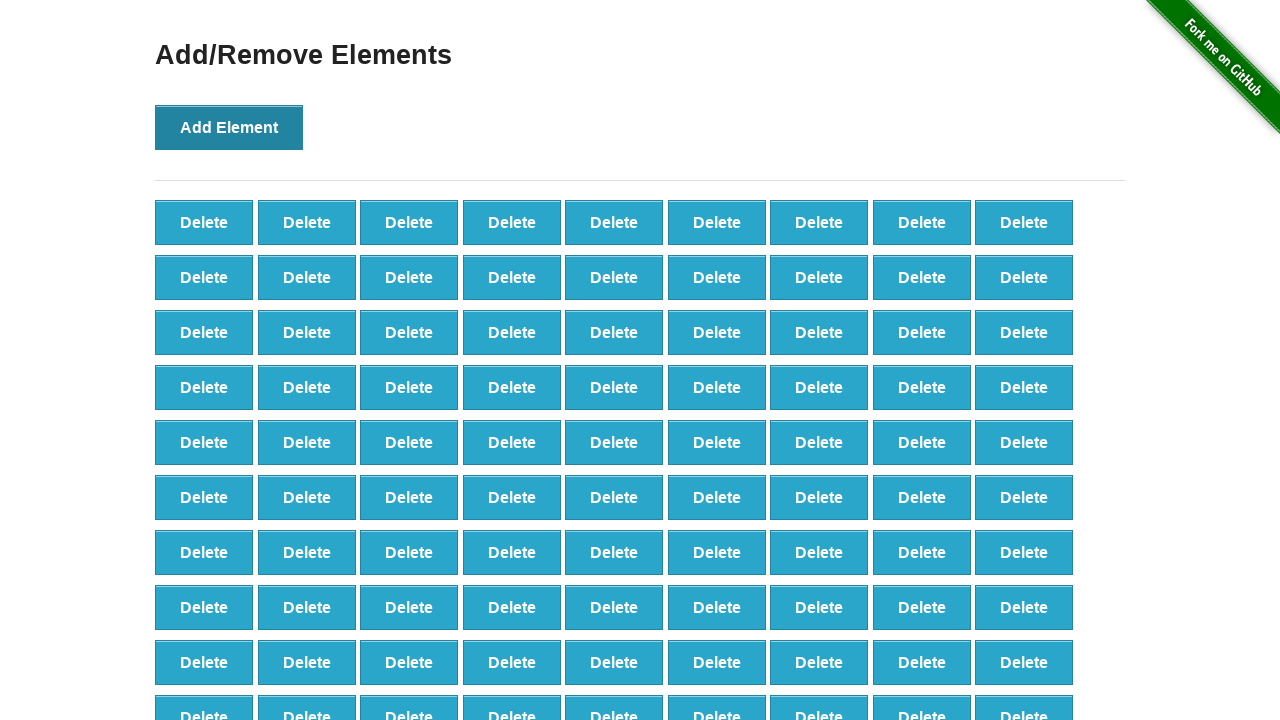

Clicked add element button (iteration 96/100) at (229, 127) on button[onclick='addElement()']
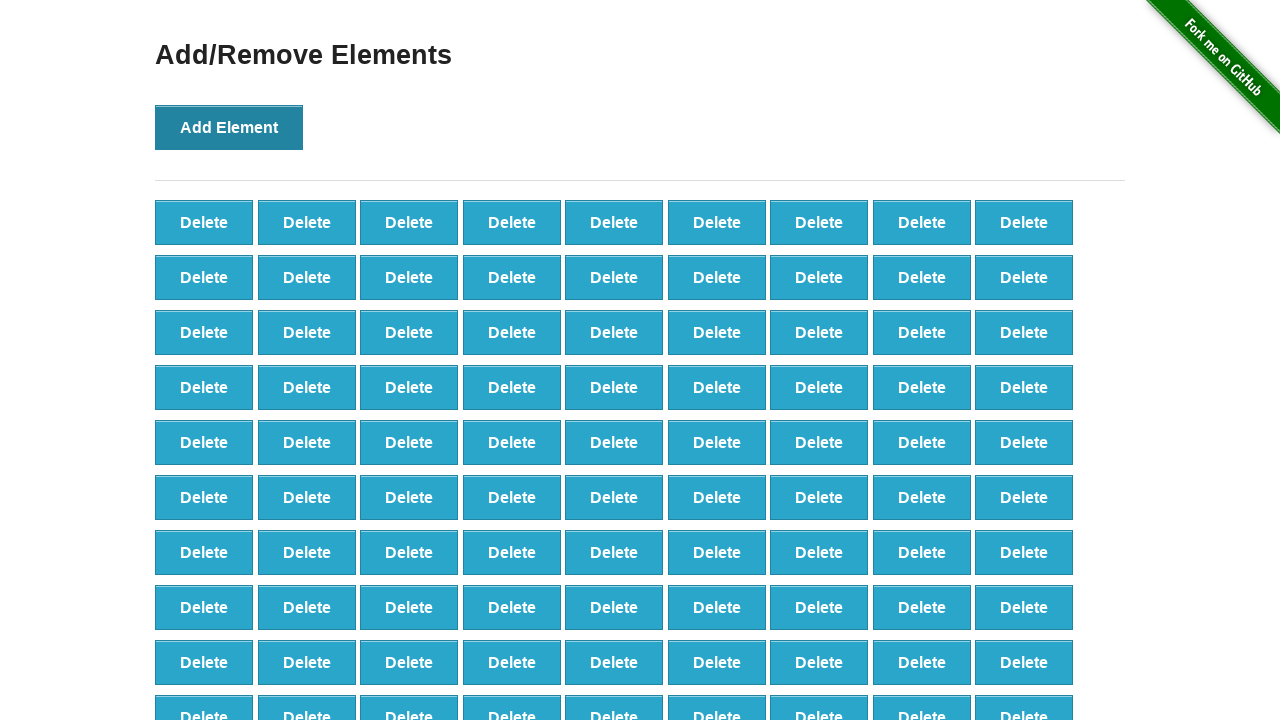

Clicked add element button (iteration 97/100) at (229, 127) on button[onclick='addElement()']
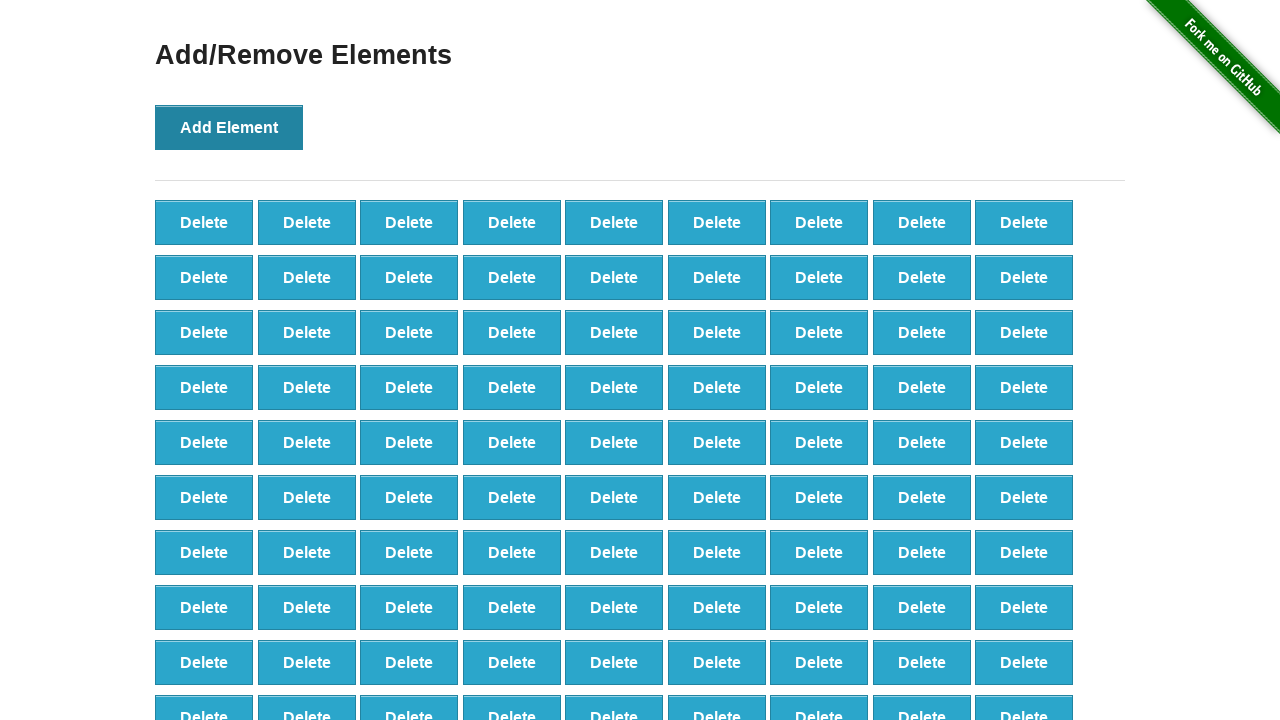

Clicked add element button (iteration 98/100) at (229, 127) on button[onclick='addElement()']
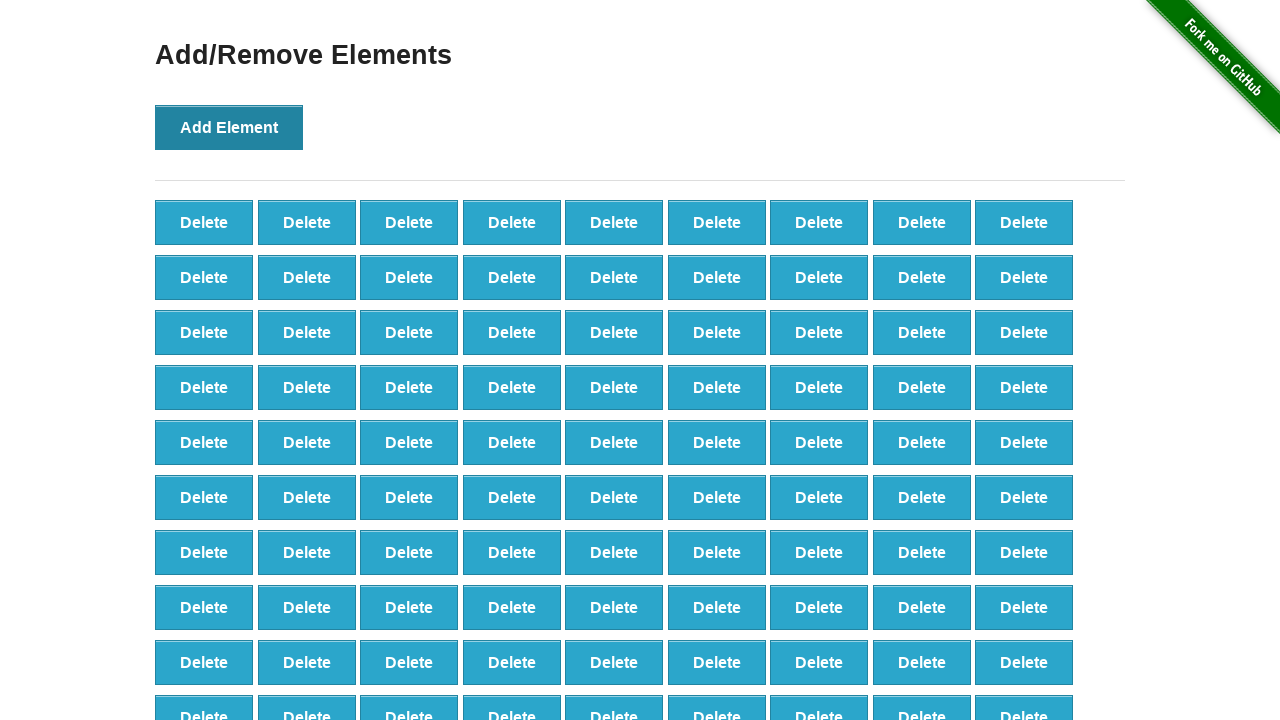

Clicked add element button (iteration 99/100) at (229, 127) on button[onclick='addElement()']
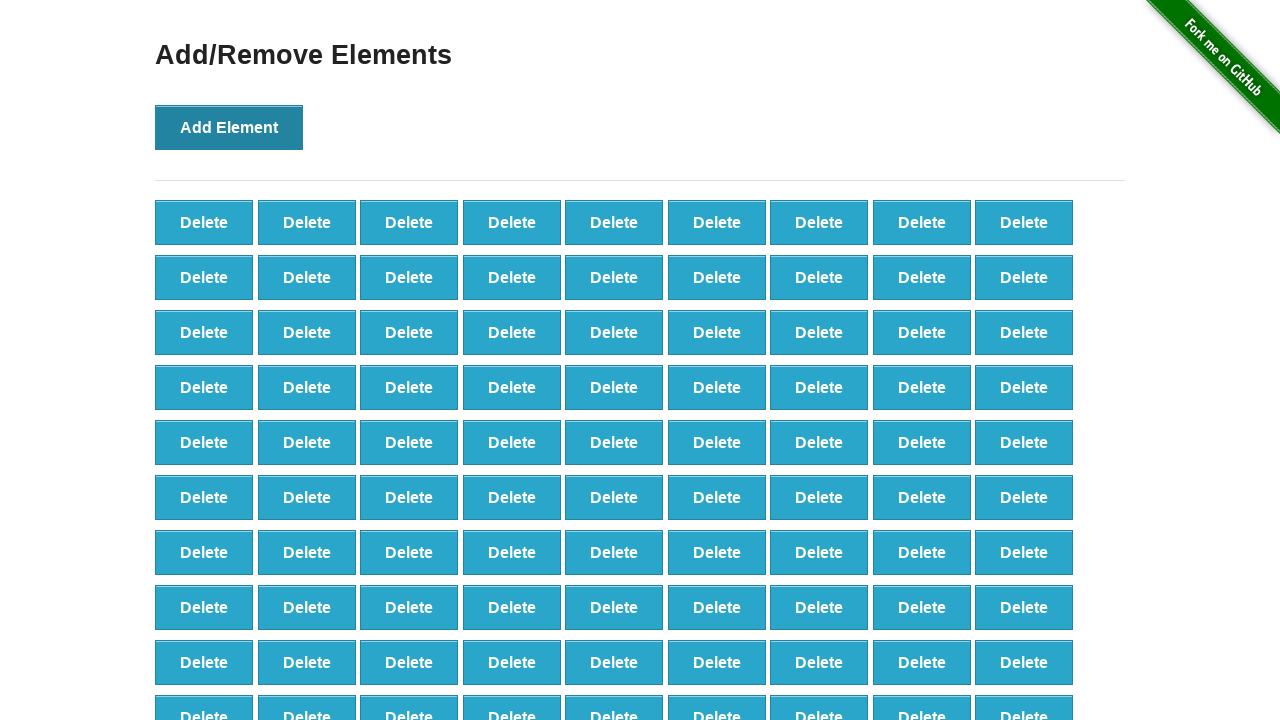

Clicked add element button (iteration 100/100) at (229, 127) on button[onclick='addElement()']
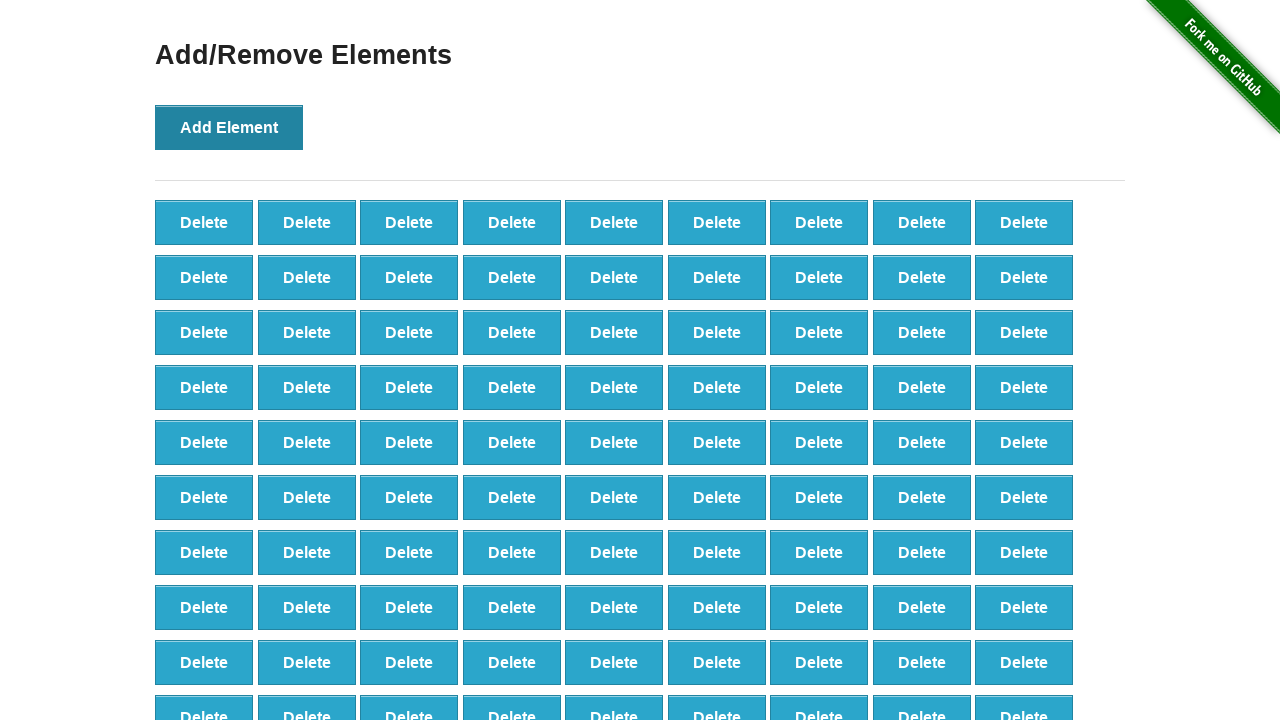

Delete buttons appeared after adding 100 elements
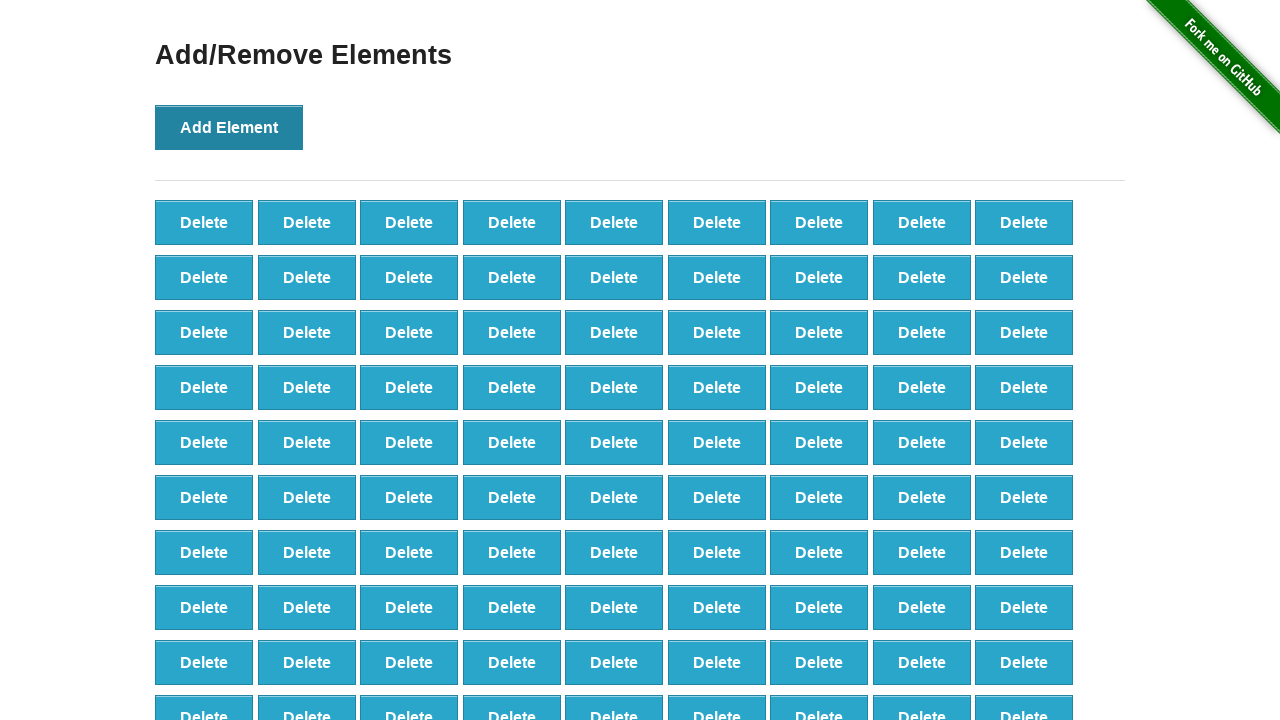

Counted 100 delete buttons available
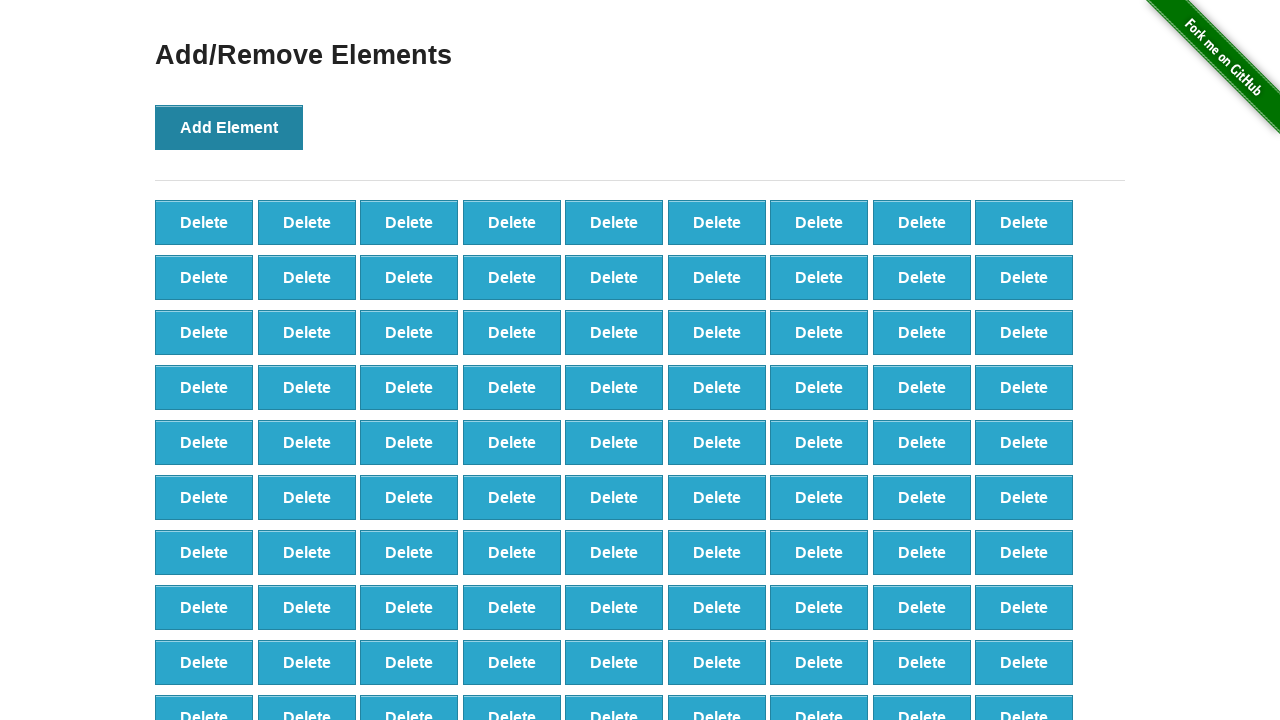

Clicked delete button (iteration 1/100) at (204, 222) on button[onclick='deleteElement()'] >> nth=0
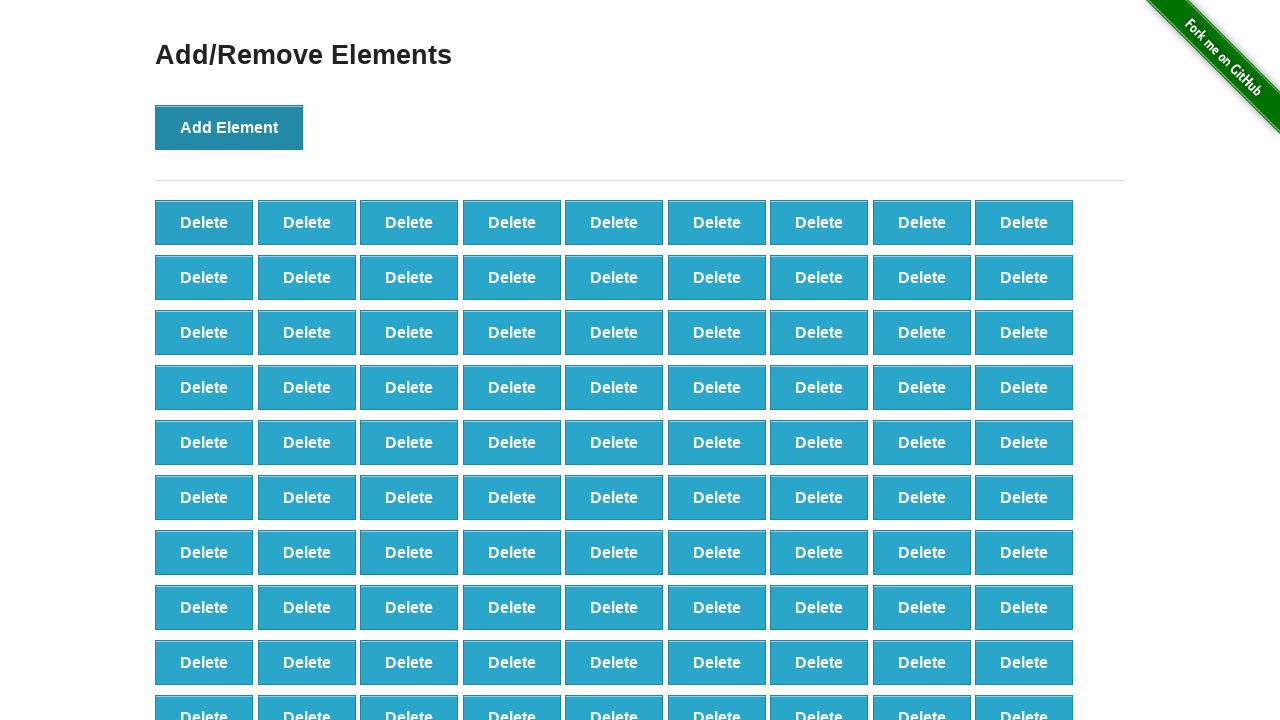

Clicked delete button (iteration 2/100) at (204, 222) on button[onclick='deleteElement()'] >> nth=0
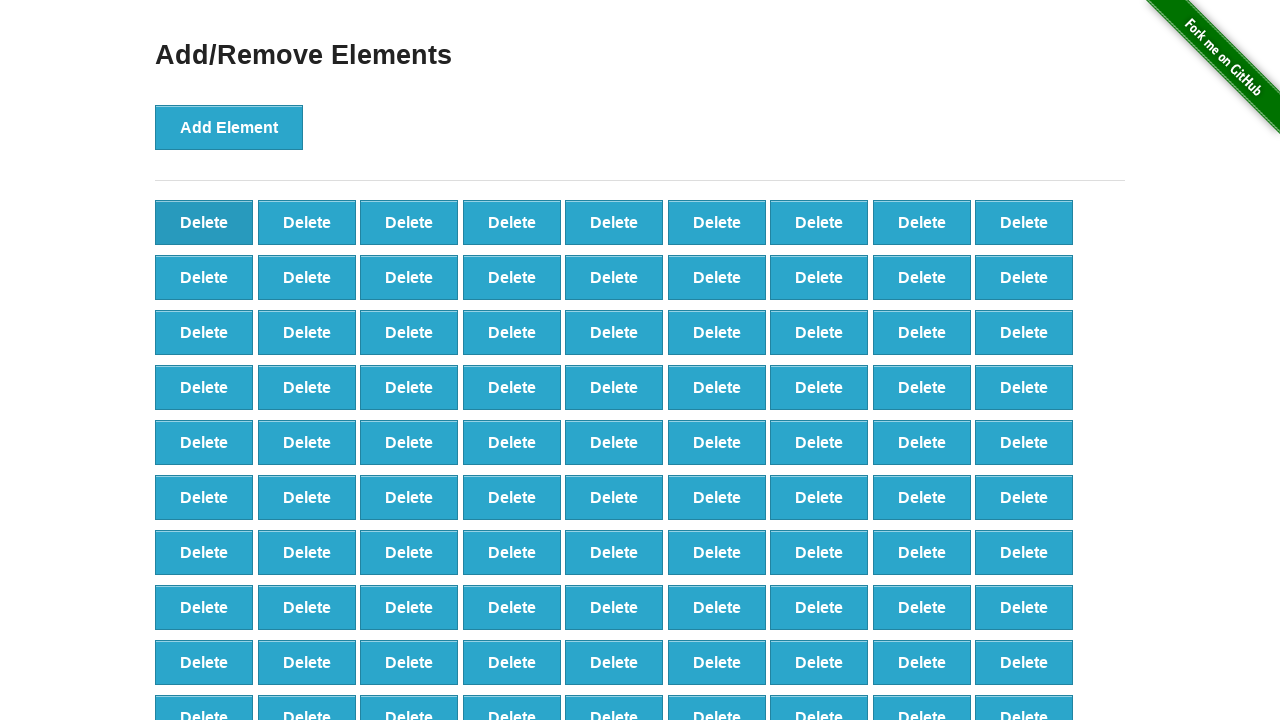

Clicked delete button (iteration 3/100) at (204, 222) on button[onclick='deleteElement()'] >> nth=0
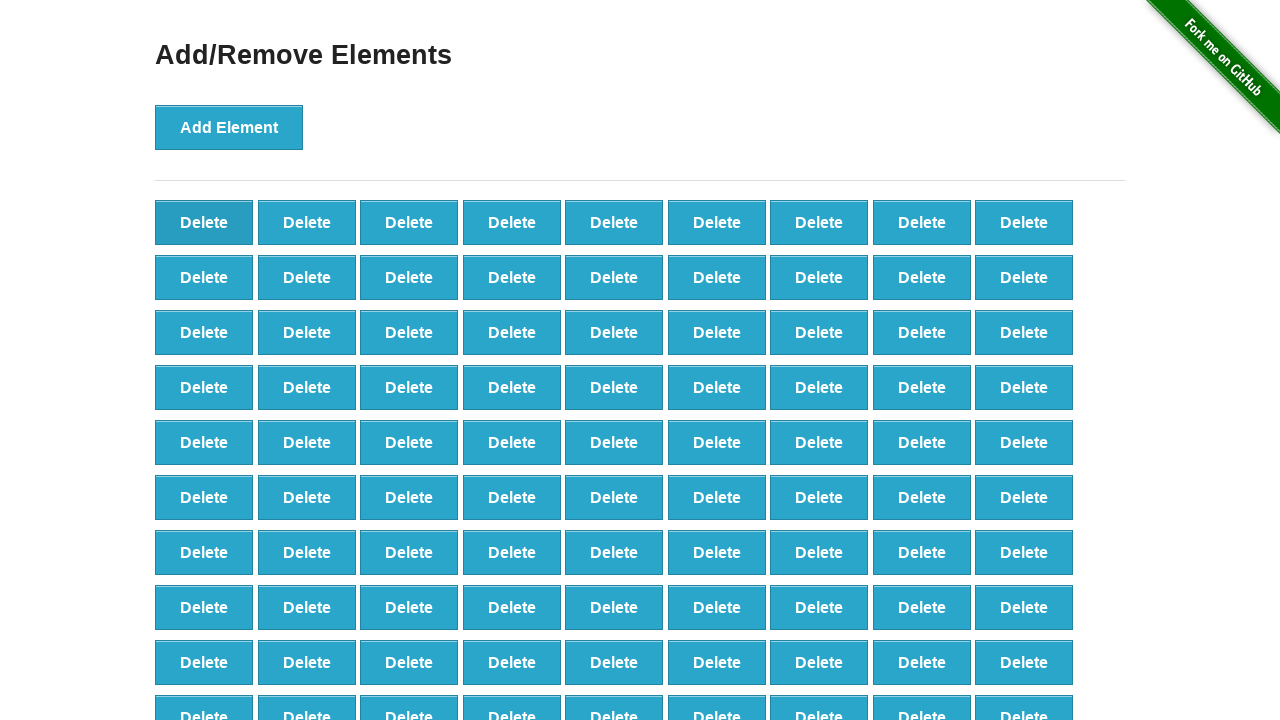

Clicked delete button (iteration 4/100) at (204, 222) on button[onclick='deleteElement()'] >> nth=0
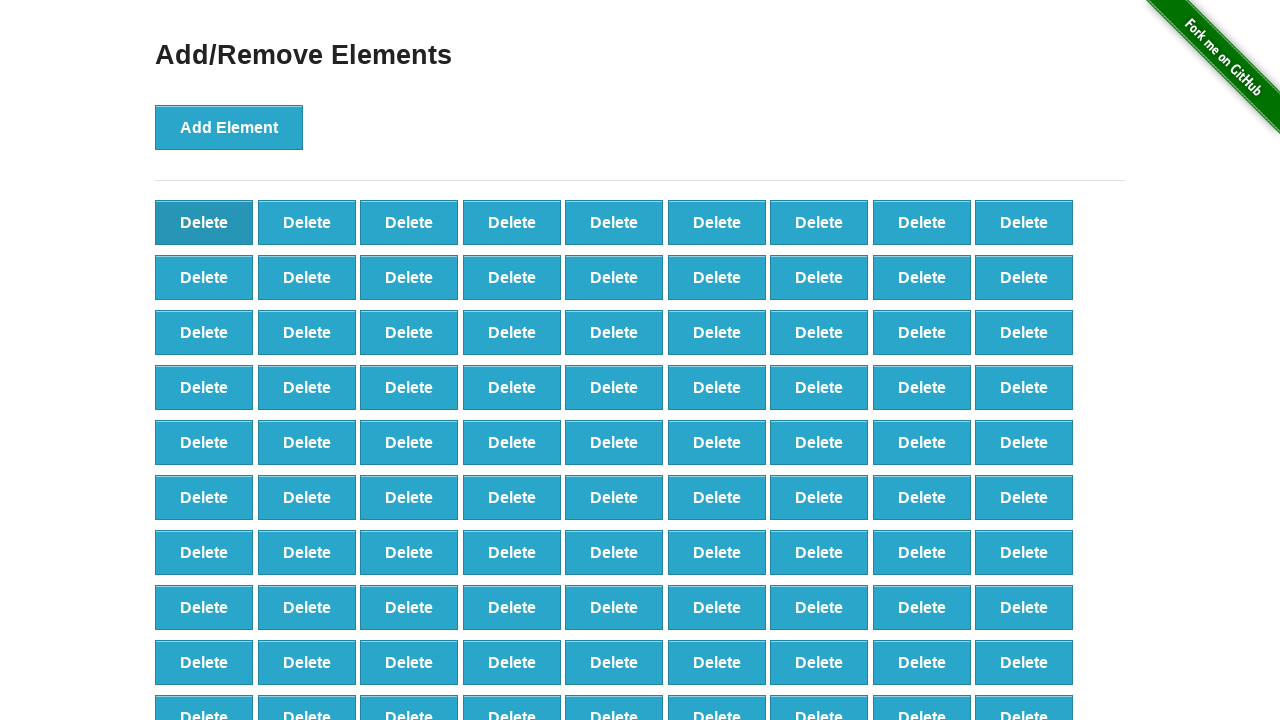

Clicked delete button (iteration 5/100) at (204, 222) on button[onclick='deleteElement()'] >> nth=0
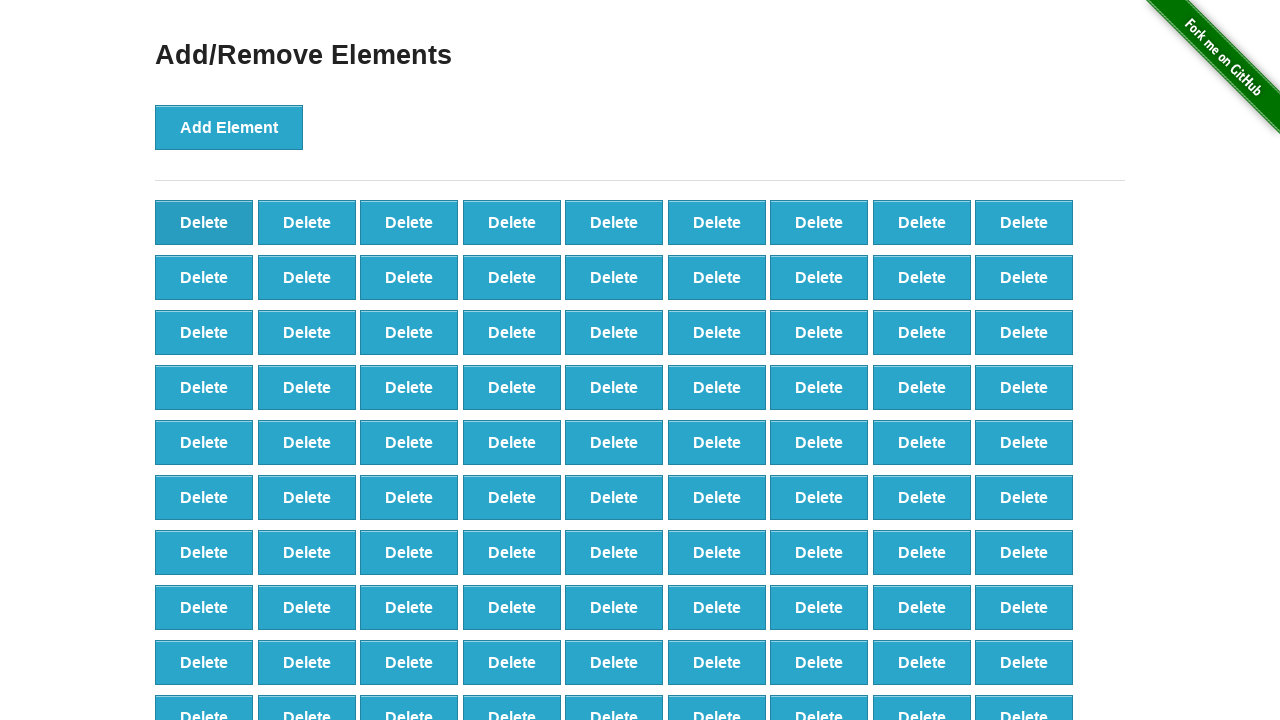

Clicked delete button (iteration 6/100) at (204, 222) on button[onclick='deleteElement()'] >> nth=0
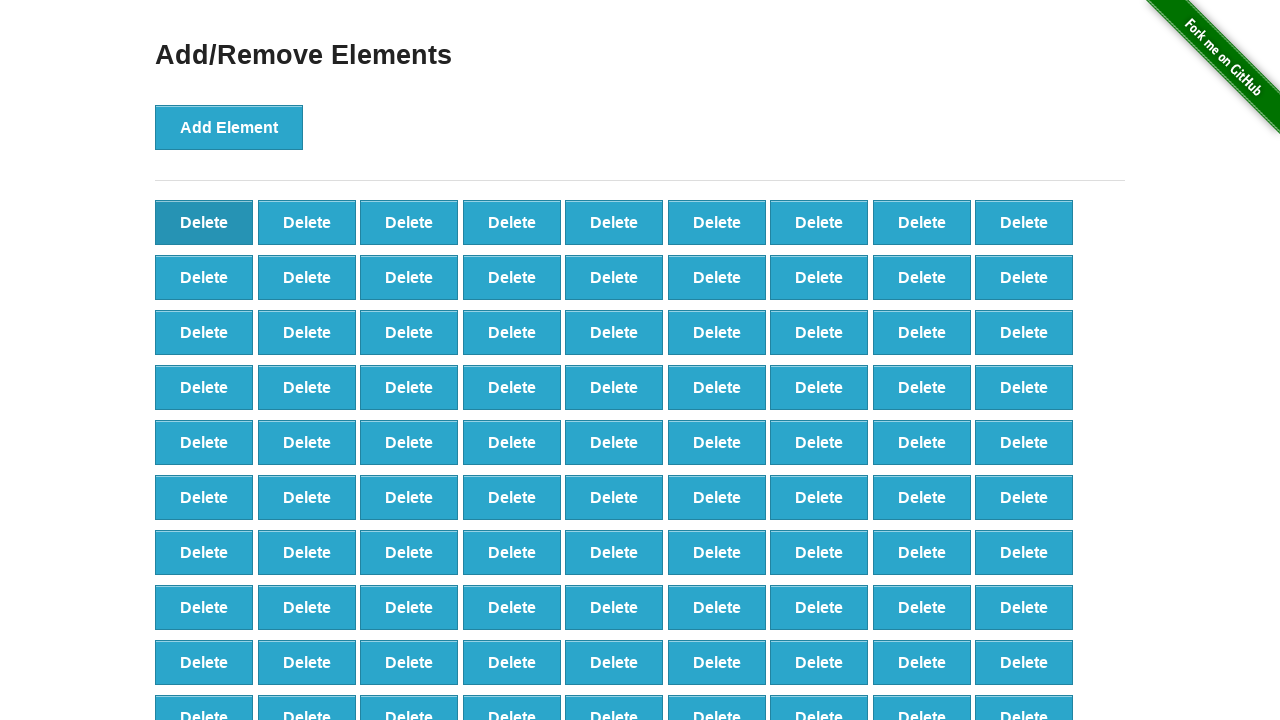

Clicked delete button (iteration 7/100) at (204, 222) on button[onclick='deleteElement()'] >> nth=0
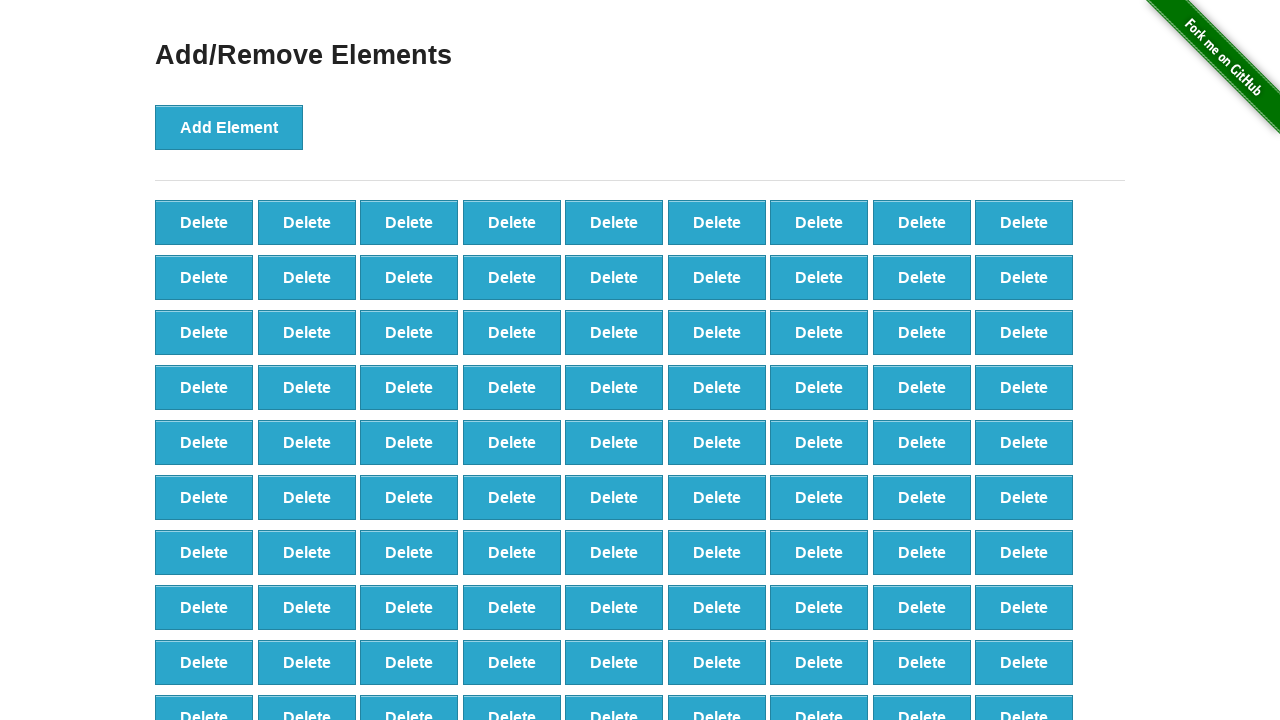

Clicked delete button (iteration 8/100) at (204, 222) on button[onclick='deleteElement()'] >> nth=0
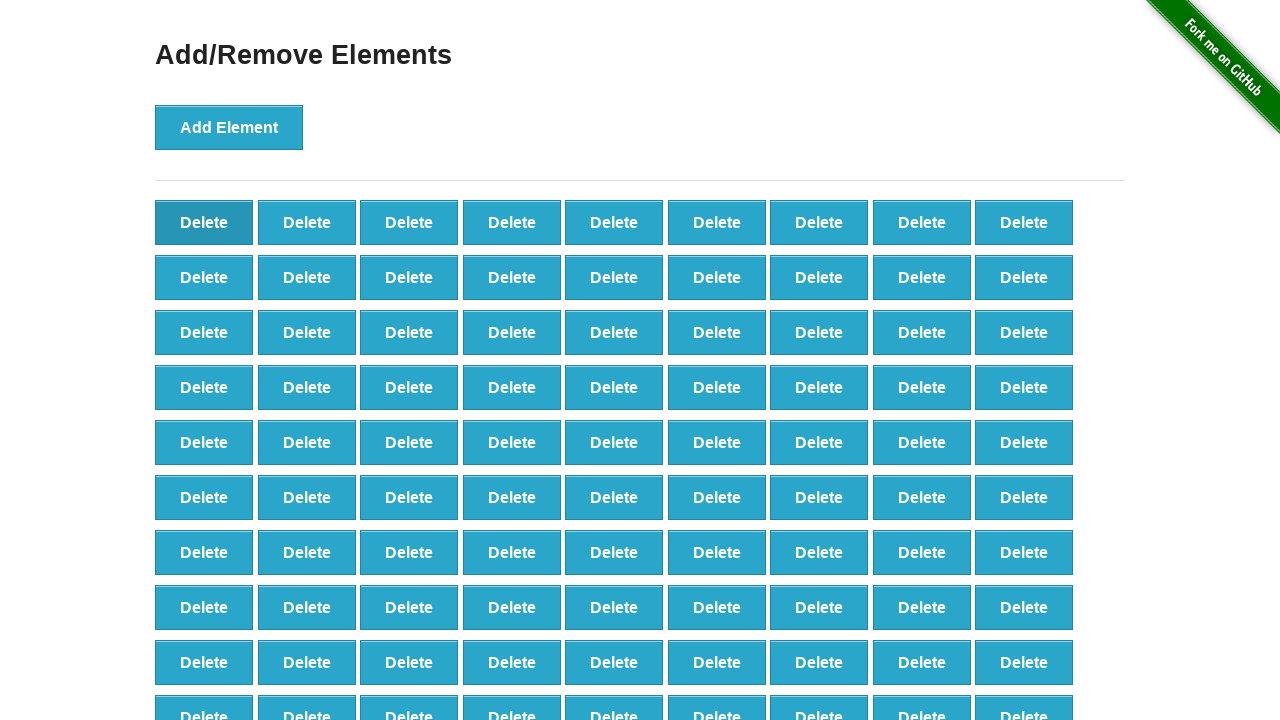

Clicked delete button (iteration 9/100) at (204, 222) on button[onclick='deleteElement()'] >> nth=0
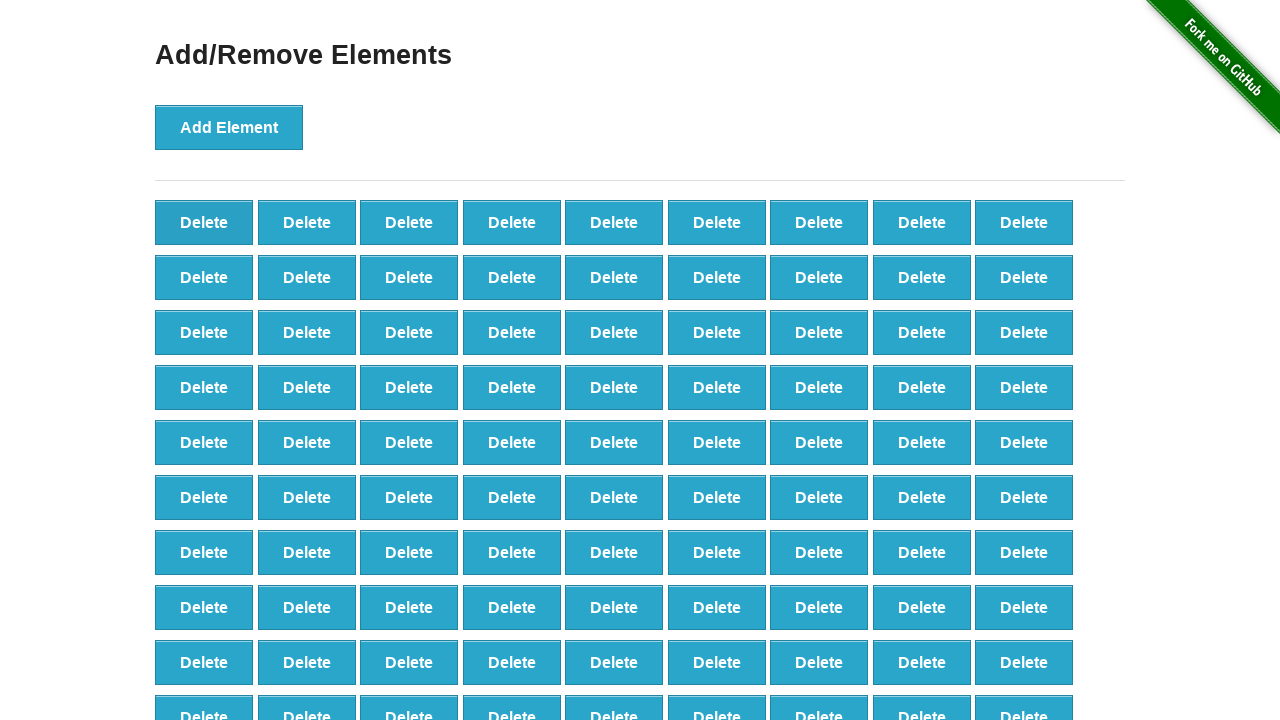

Clicked delete button (iteration 10/100) at (204, 222) on button[onclick='deleteElement()'] >> nth=0
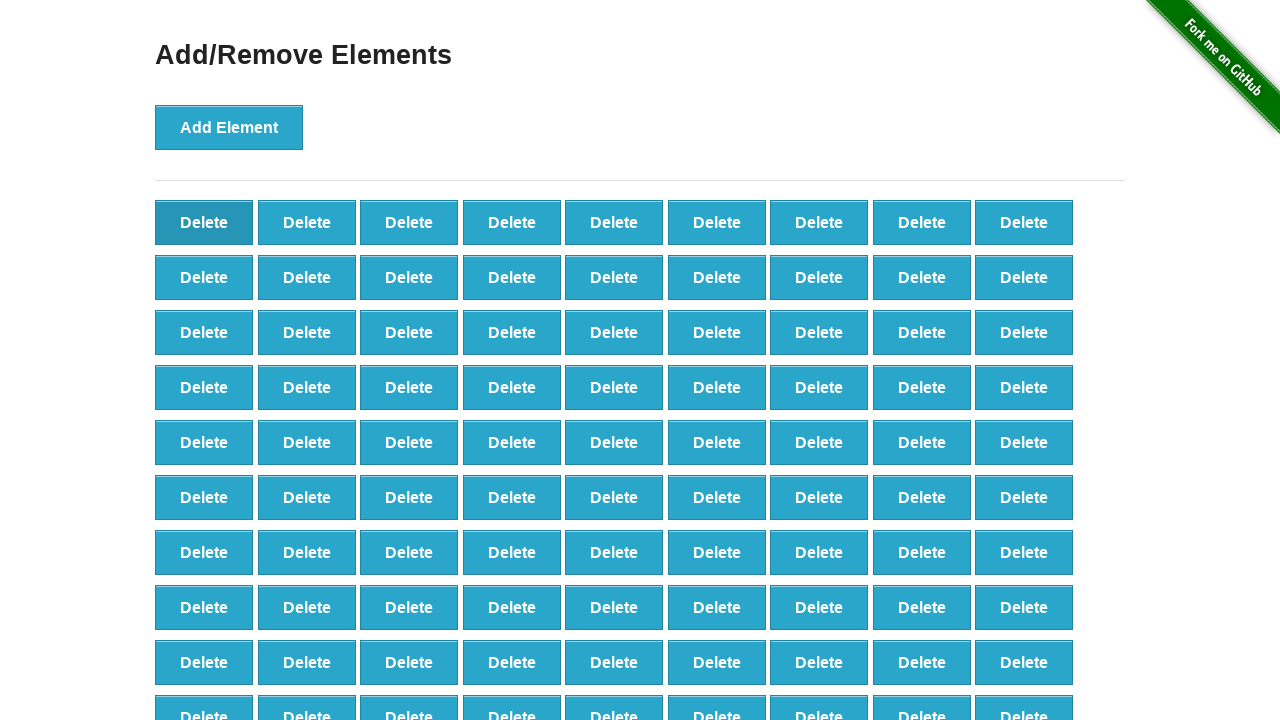

Clicked delete button (iteration 11/100) at (204, 222) on button[onclick='deleteElement()'] >> nth=0
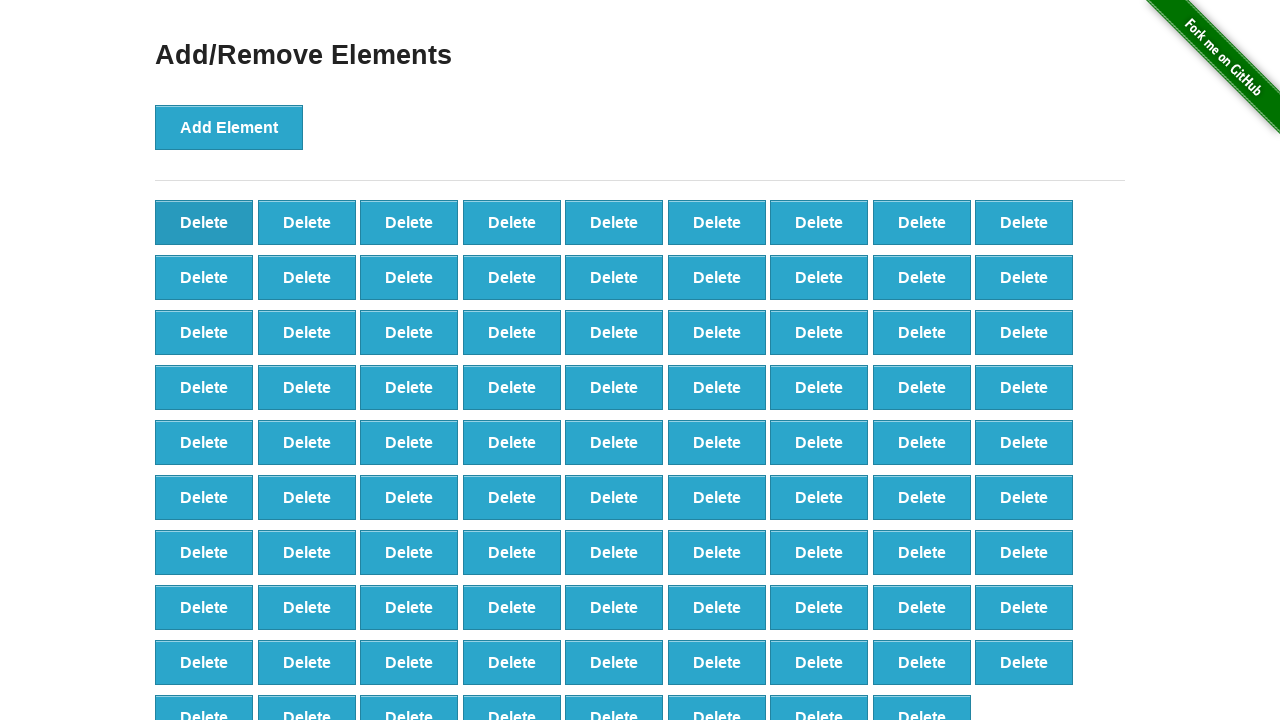

Clicked delete button (iteration 12/100) at (204, 222) on button[onclick='deleteElement()'] >> nth=0
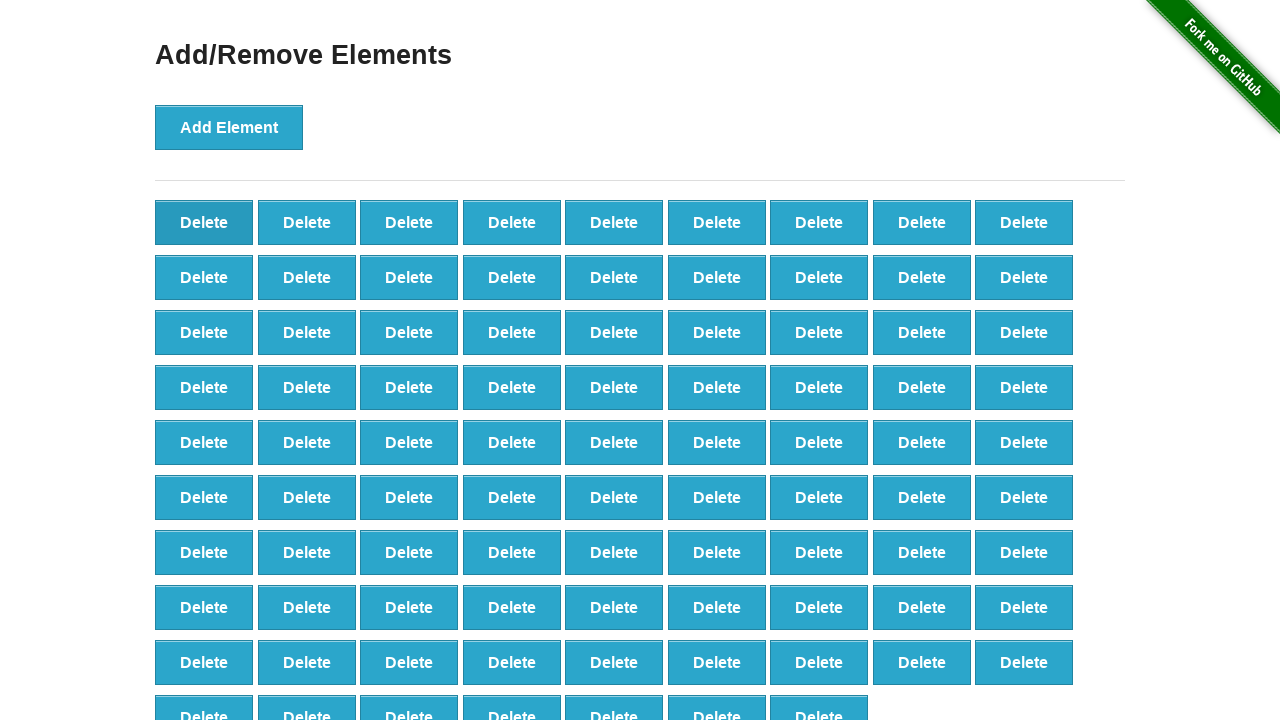

Clicked delete button (iteration 13/100) at (204, 222) on button[onclick='deleteElement()'] >> nth=0
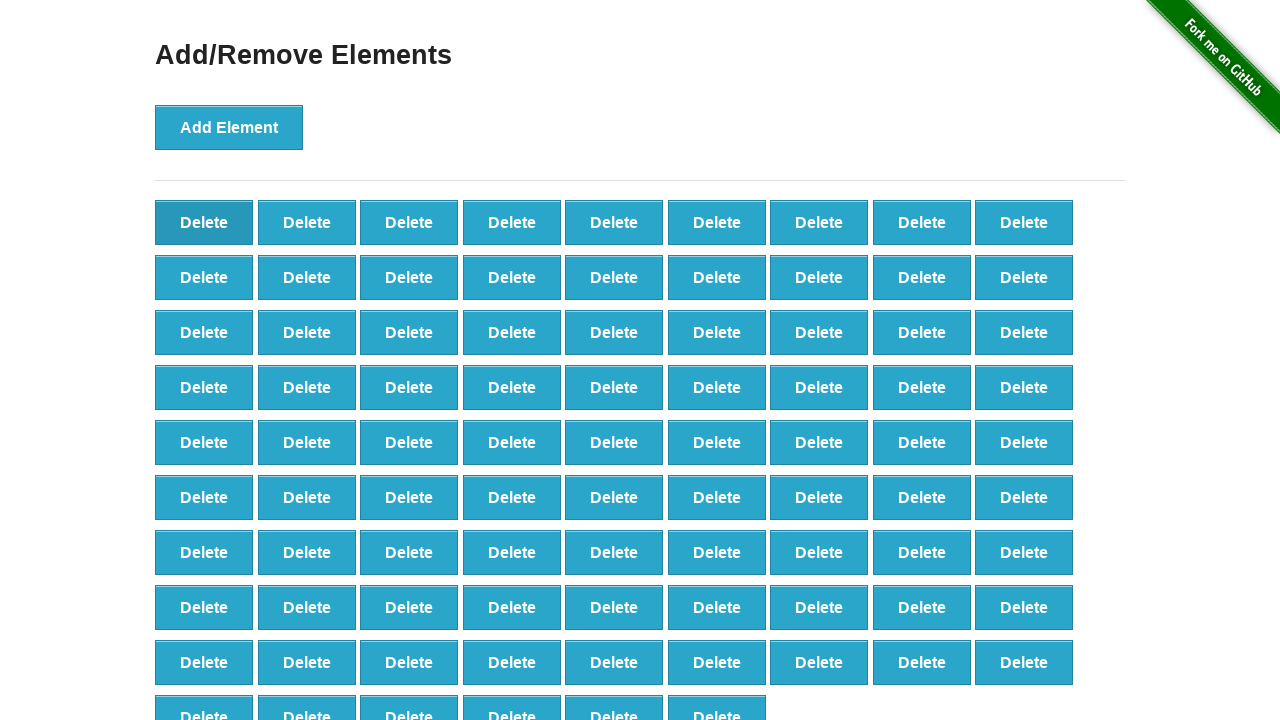

Clicked delete button (iteration 14/100) at (204, 222) on button[onclick='deleteElement()'] >> nth=0
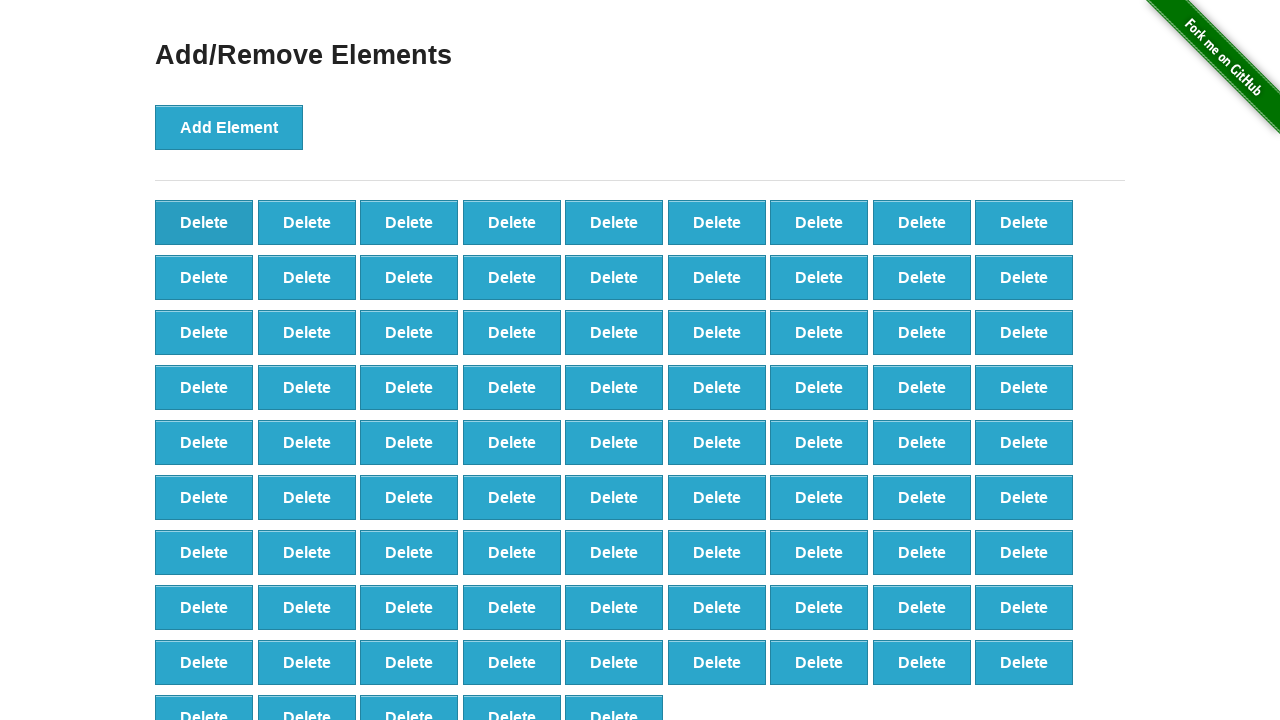

Clicked delete button (iteration 15/100) at (204, 222) on button[onclick='deleteElement()'] >> nth=0
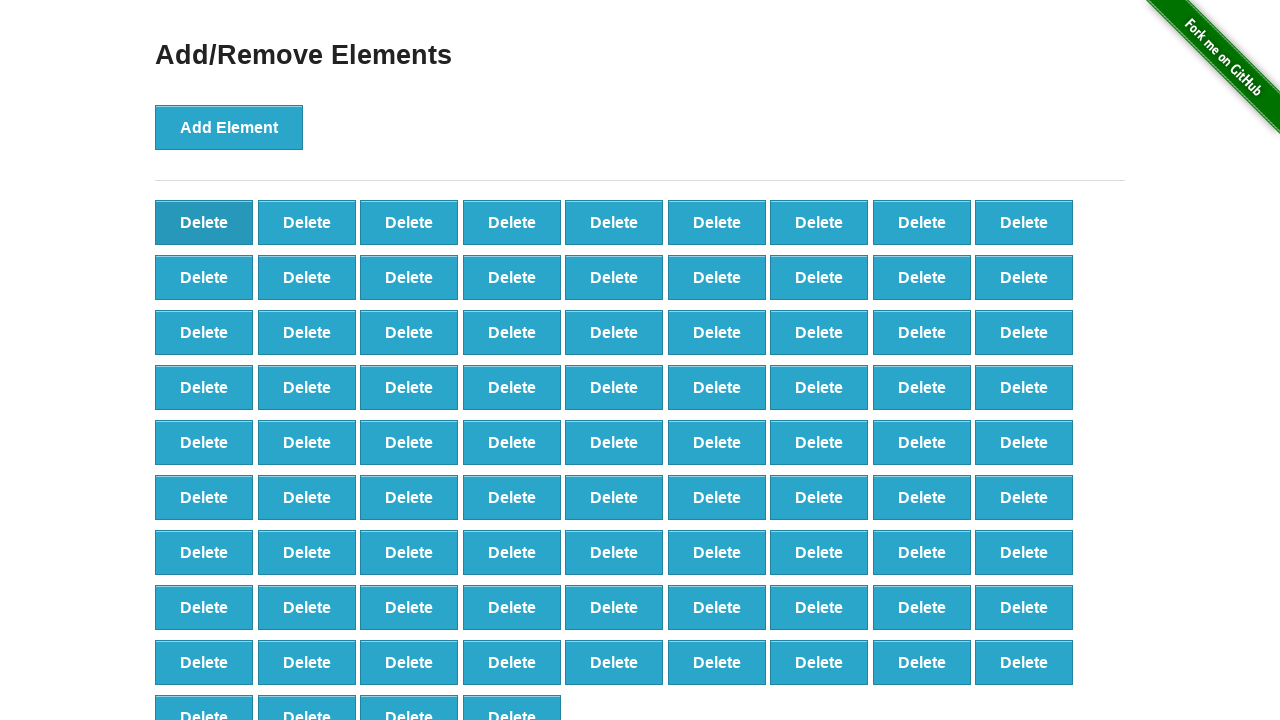

Clicked delete button (iteration 16/100) at (204, 222) on button[onclick='deleteElement()'] >> nth=0
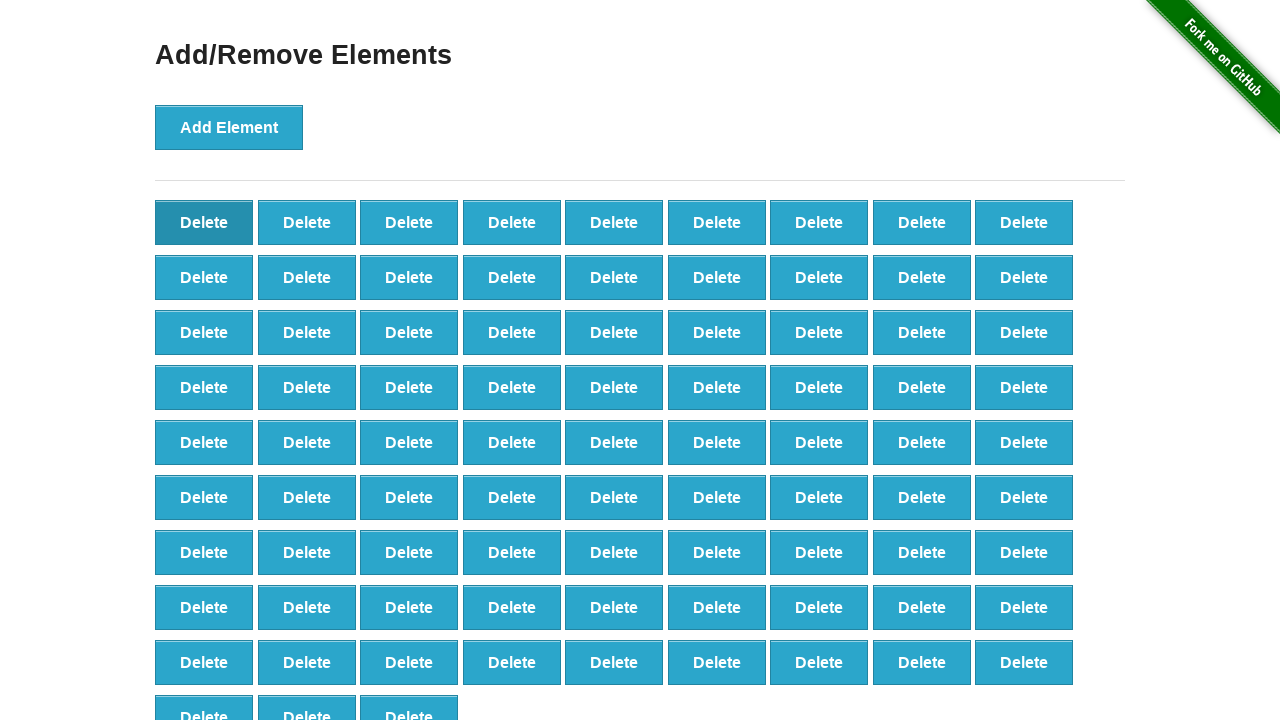

Clicked delete button (iteration 17/100) at (204, 222) on button[onclick='deleteElement()'] >> nth=0
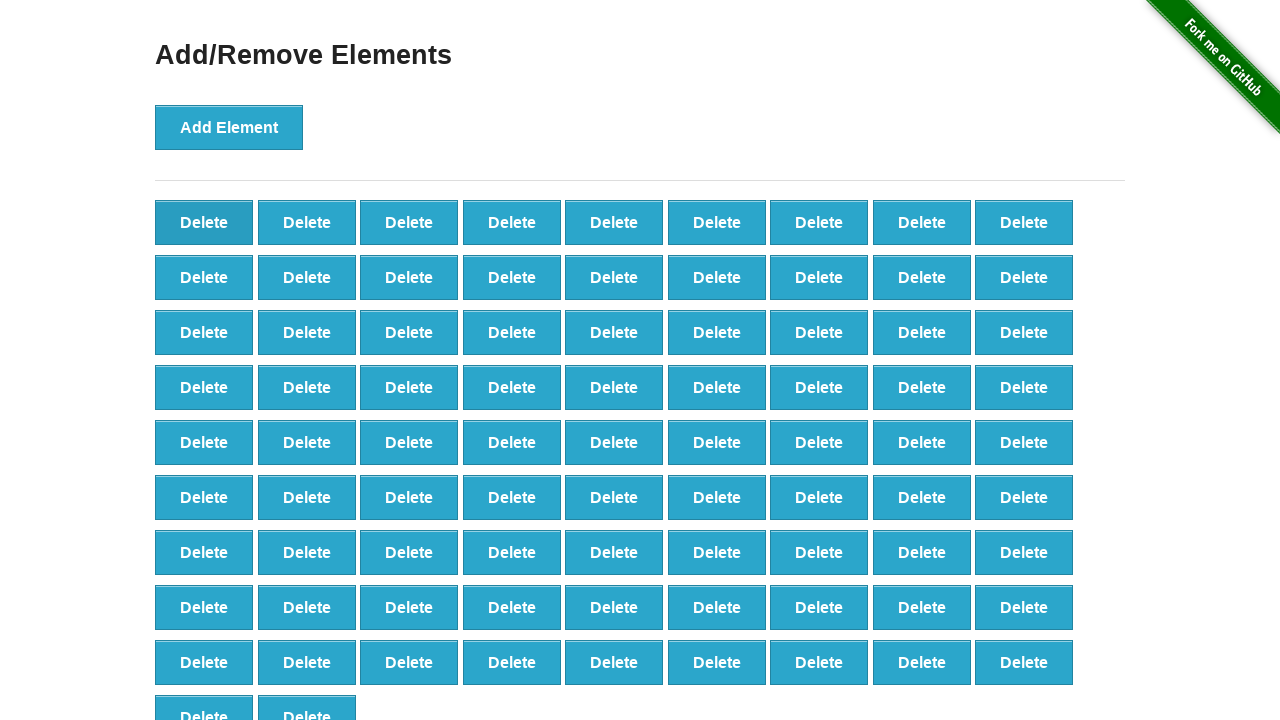

Clicked delete button (iteration 18/100) at (204, 222) on button[onclick='deleteElement()'] >> nth=0
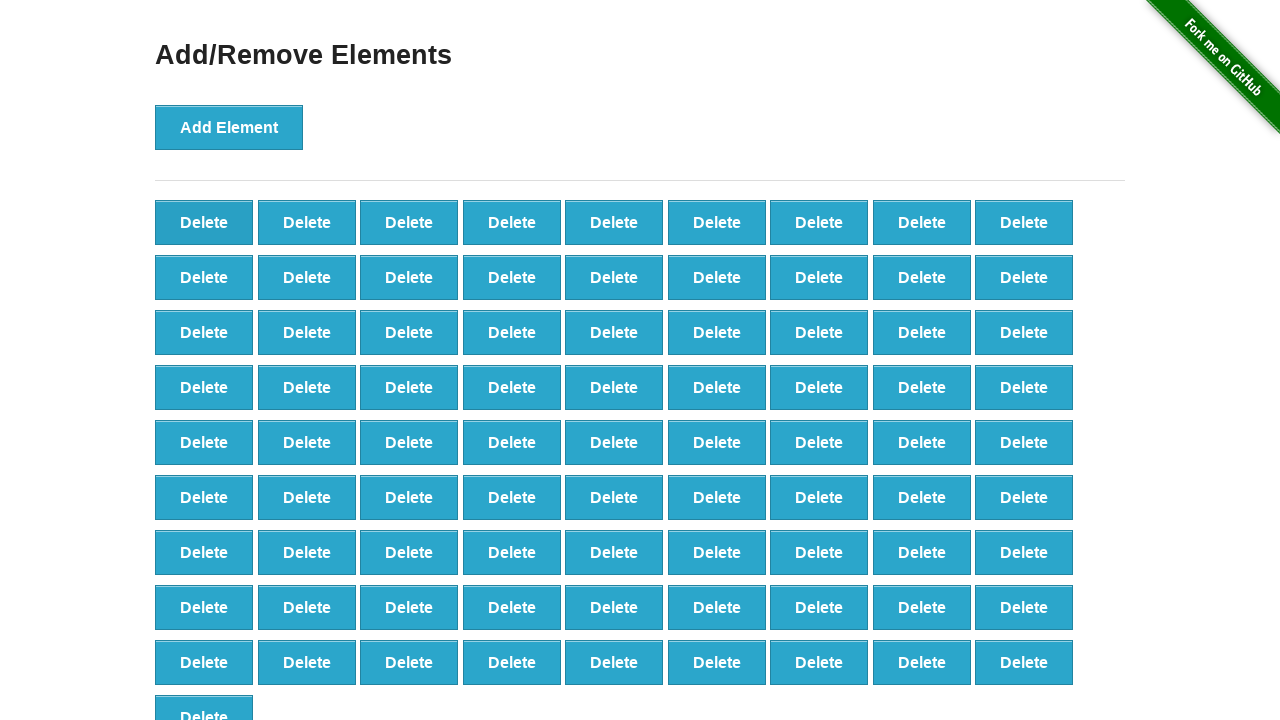

Clicked delete button (iteration 19/100) at (204, 222) on button[onclick='deleteElement()'] >> nth=0
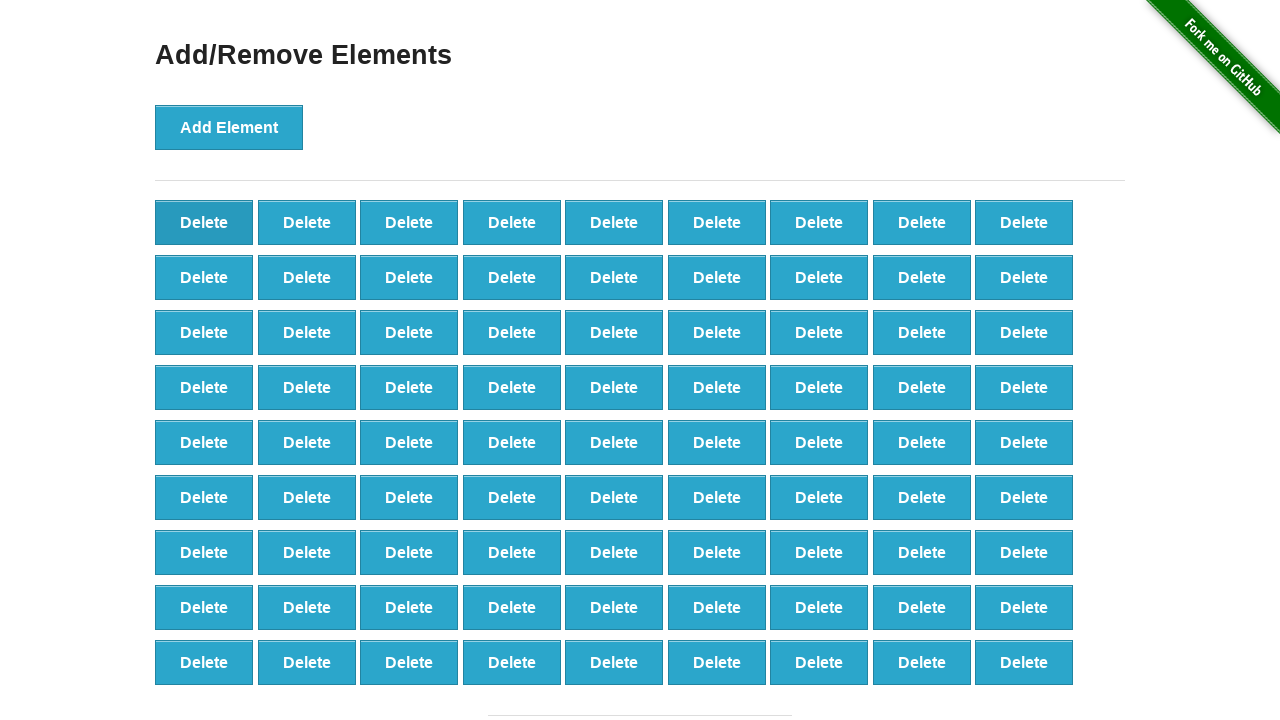

Clicked delete button (iteration 20/100) at (204, 222) on button[onclick='deleteElement()'] >> nth=0
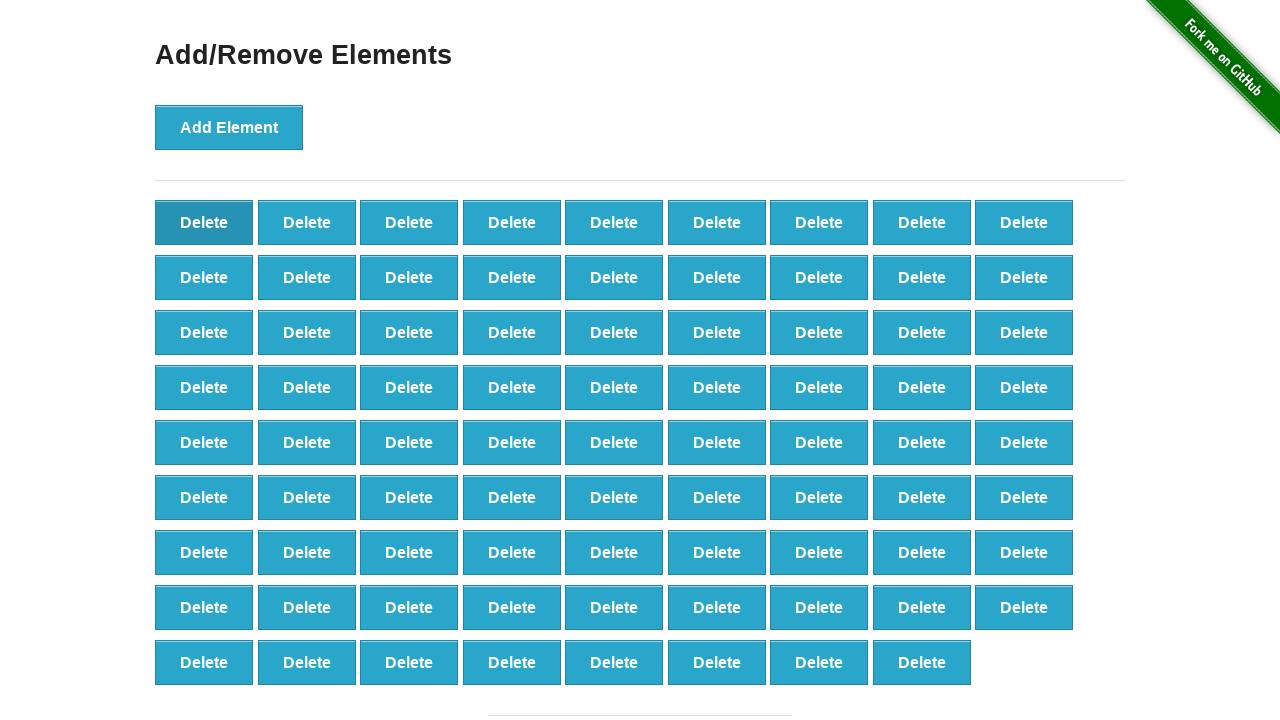

Clicked delete button (iteration 21/100) at (204, 222) on button[onclick='deleteElement()'] >> nth=0
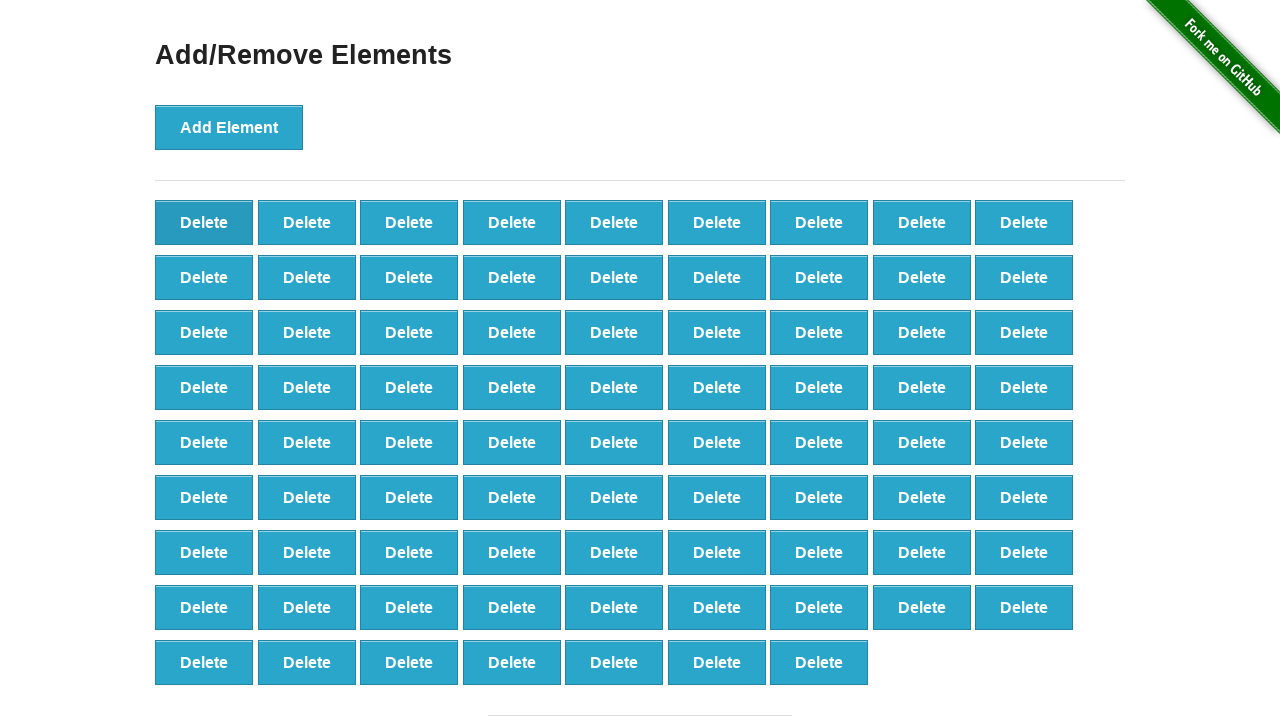

Clicked delete button (iteration 22/100) at (204, 222) on button[onclick='deleteElement()'] >> nth=0
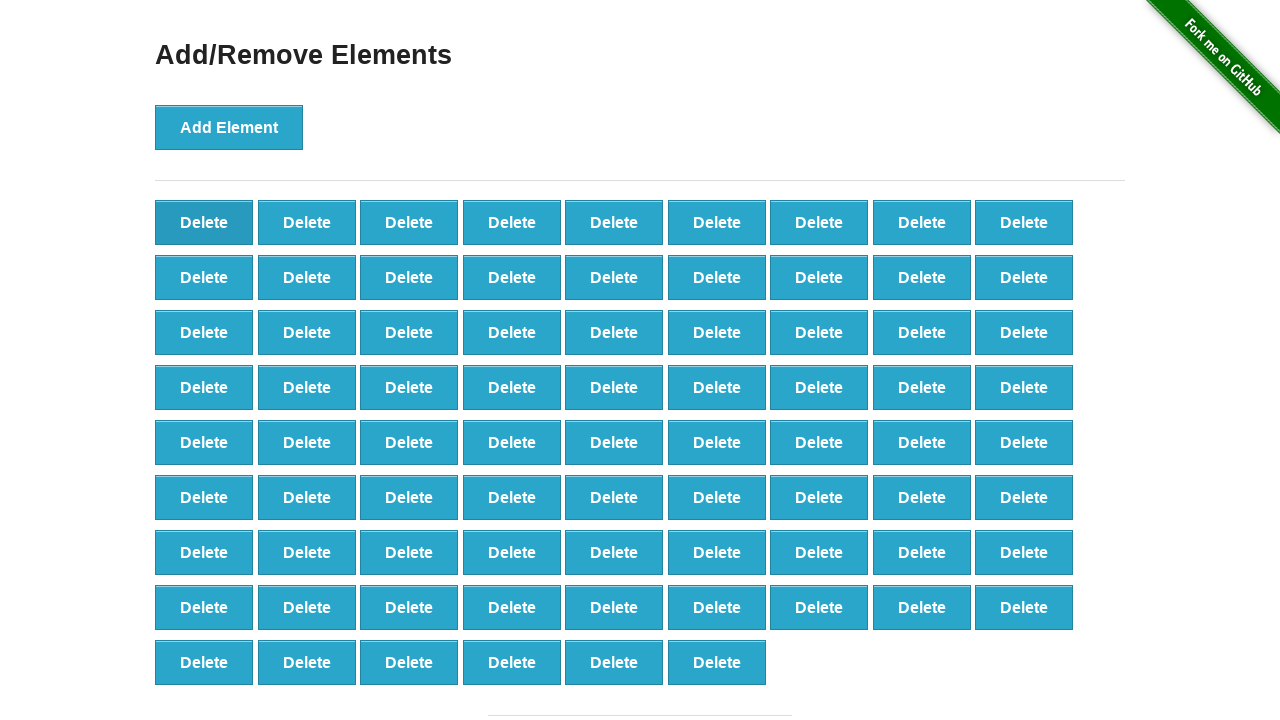

Clicked delete button (iteration 23/100) at (204, 222) on button[onclick='deleteElement()'] >> nth=0
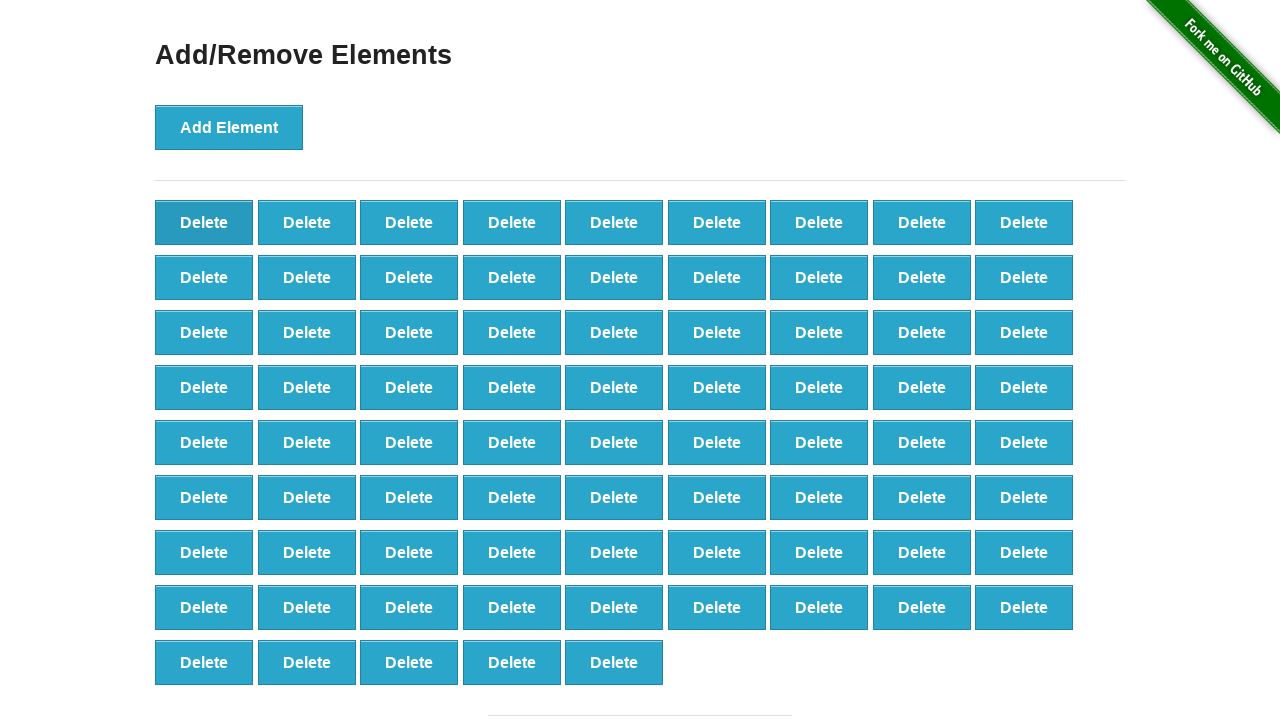

Clicked delete button (iteration 24/100) at (204, 222) on button[onclick='deleteElement()'] >> nth=0
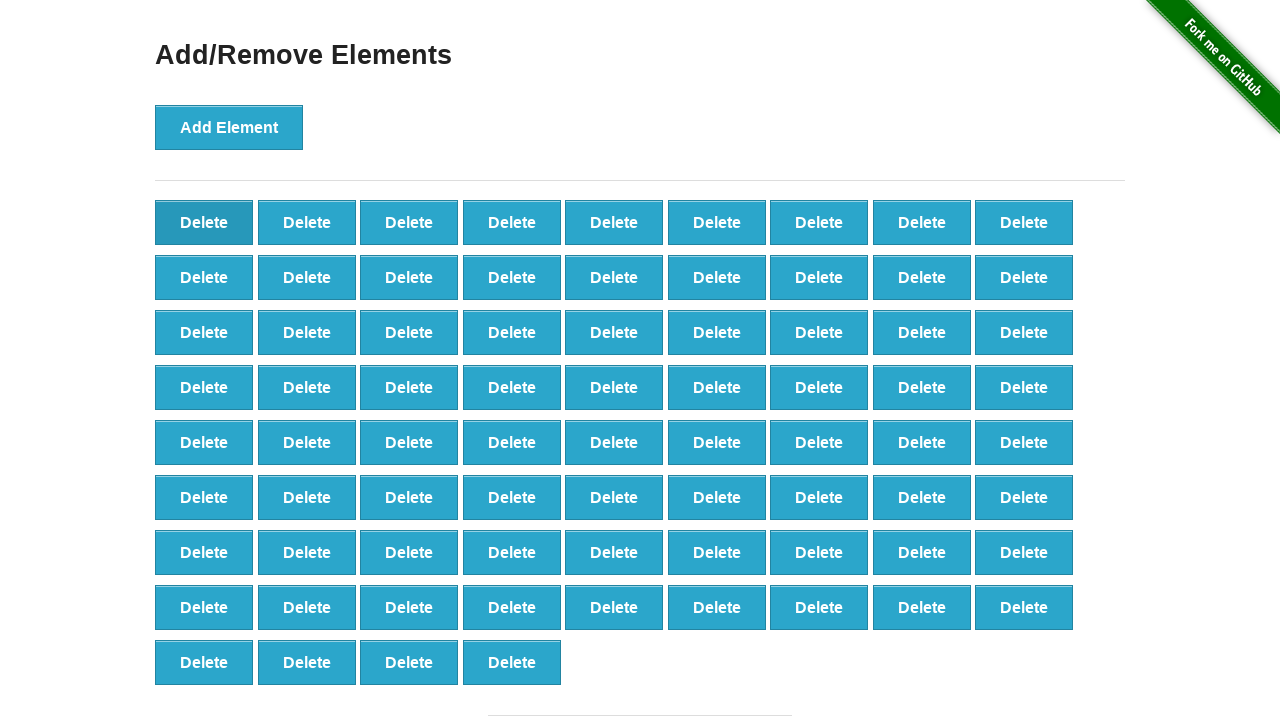

Clicked delete button (iteration 25/100) at (204, 222) on button[onclick='deleteElement()'] >> nth=0
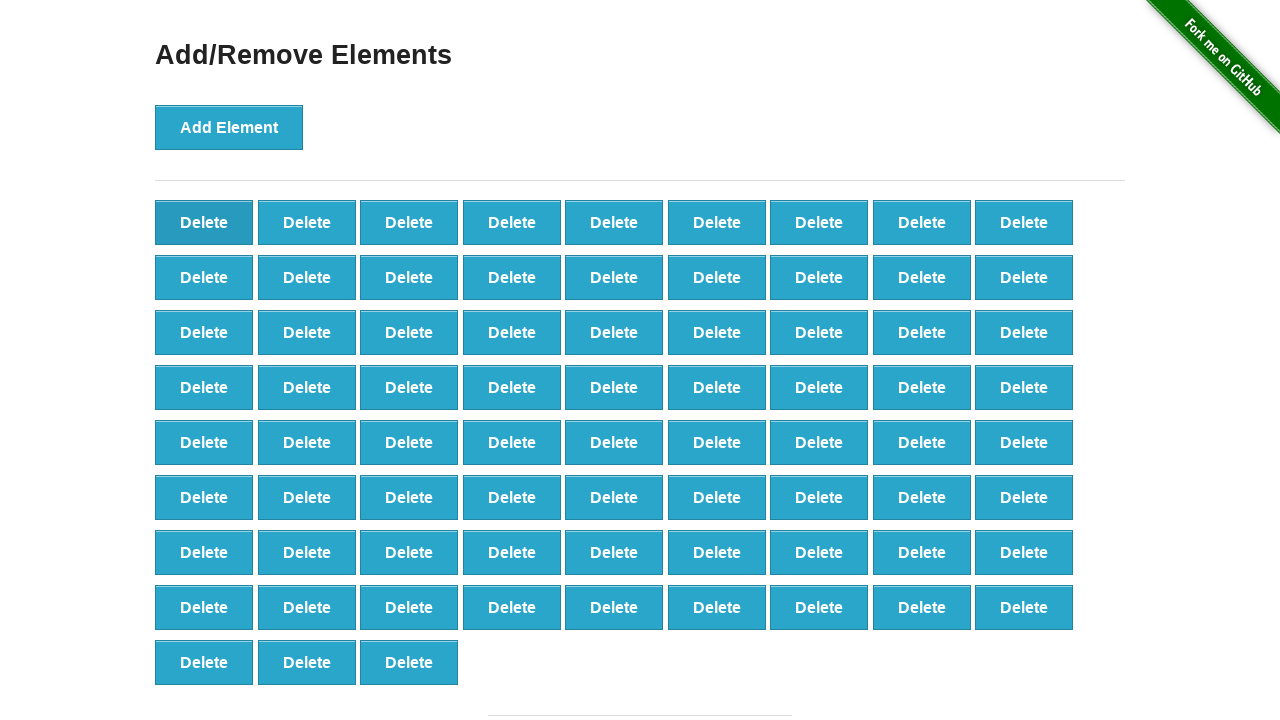

Clicked delete button (iteration 26/100) at (204, 222) on button[onclick='deleteElement()'] >> nth=0
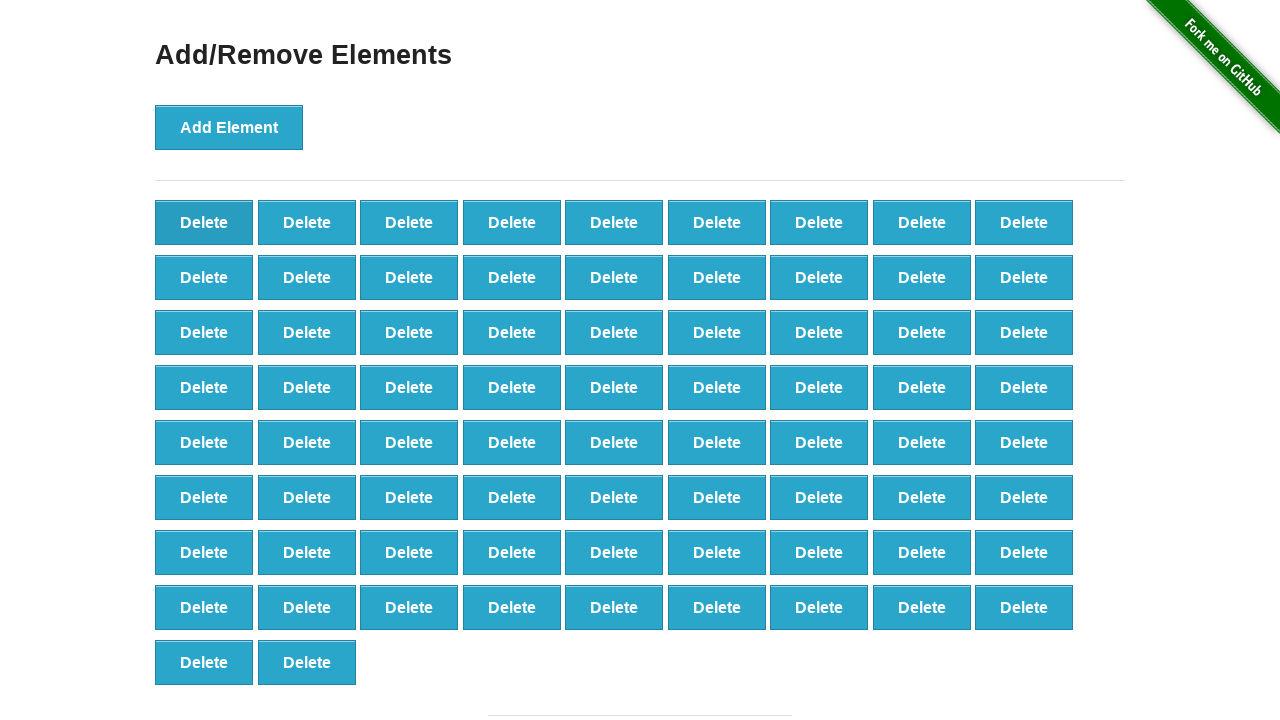

Clicked delete button (iteration 27/100) at (204, 222) on button[onclick='deleteElement()'] >> nth=0
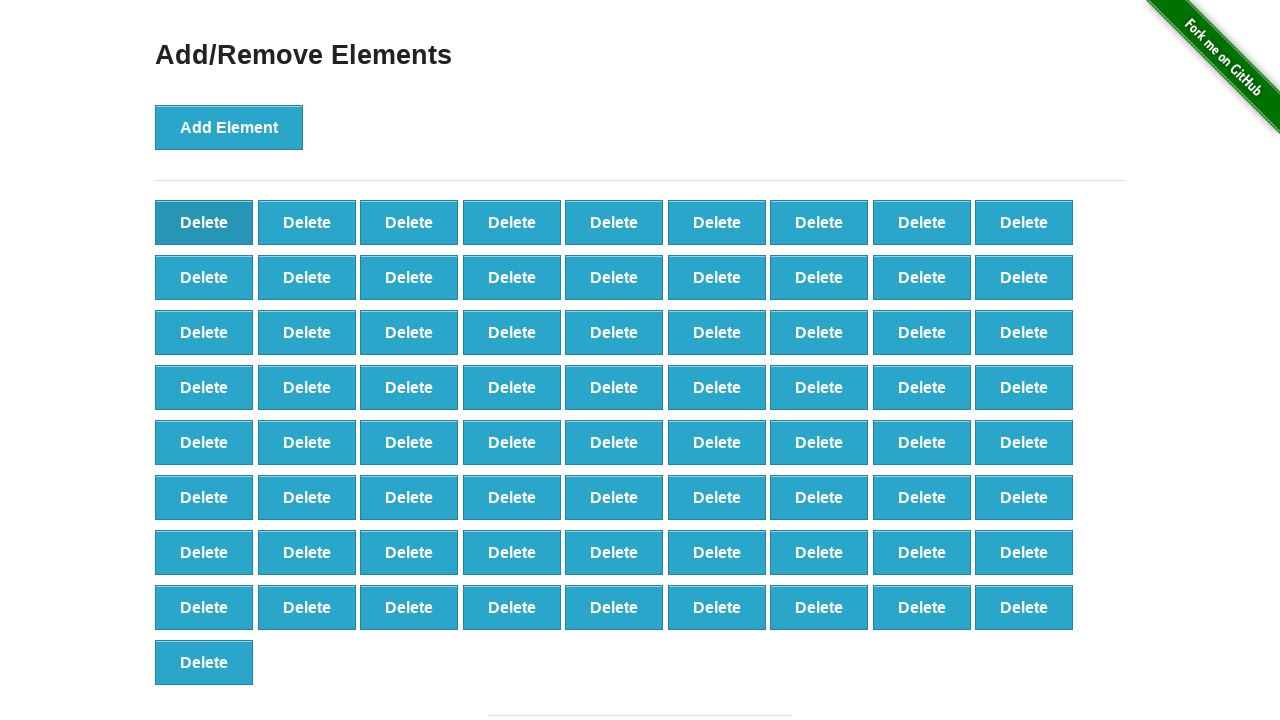

Clicked delete button (iteration 28/100) at (204, 222) on button[onclick='deleteElement()'] >> nth=0
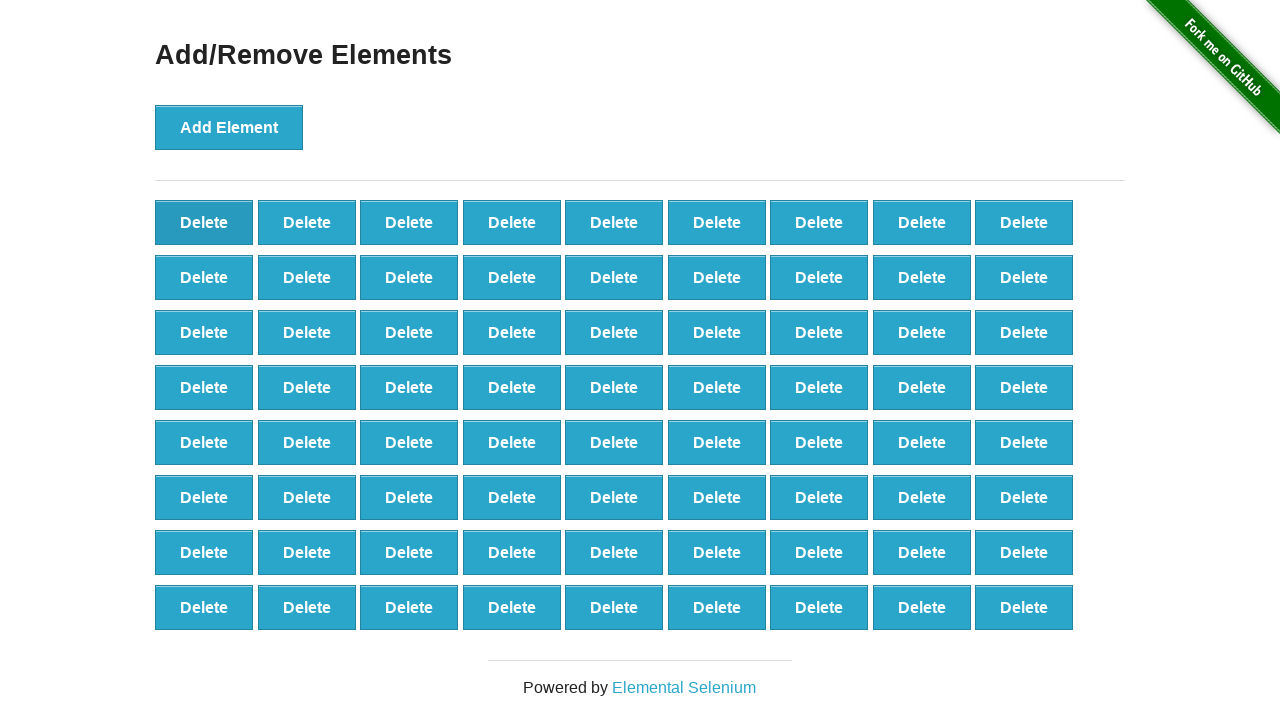

Clicked delete button (iteration 29/100) at (204, 222) on button[onclick='deleteElement()'] >> nth=0
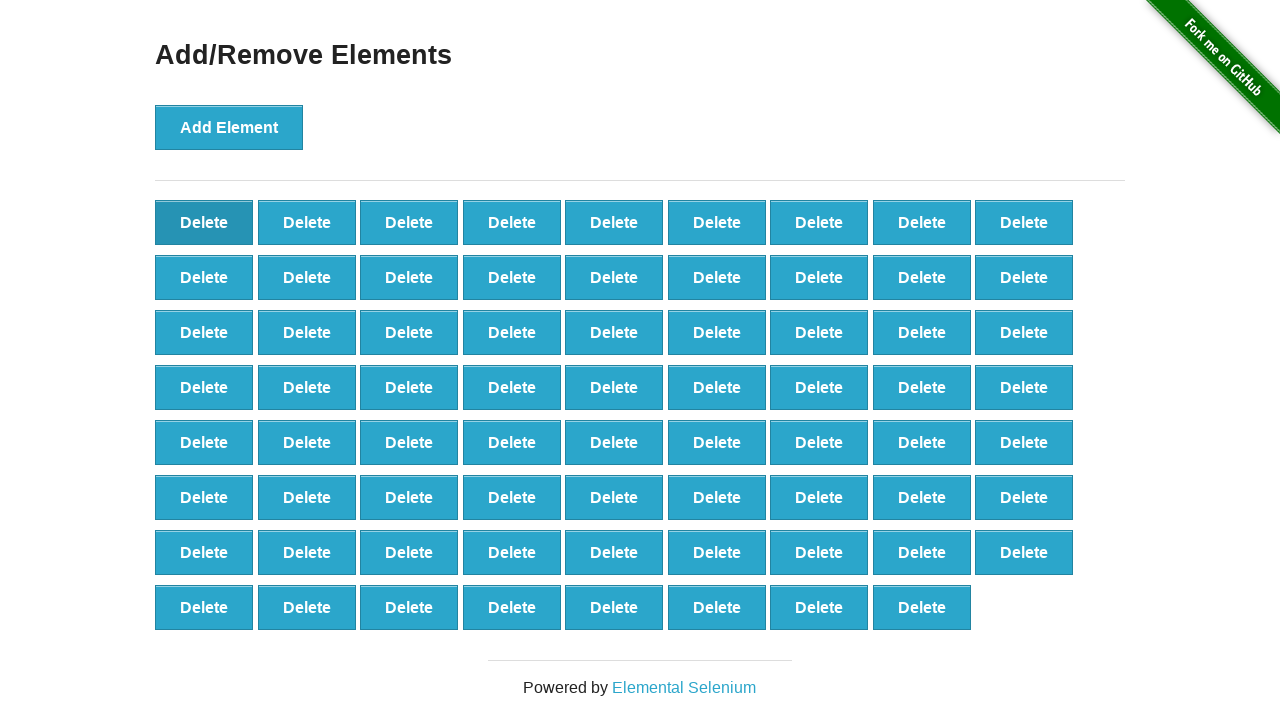

Clicked delete button (iteration 30/100) at (204, 222) on button[onclick='deleteElement()'] >> nth=0
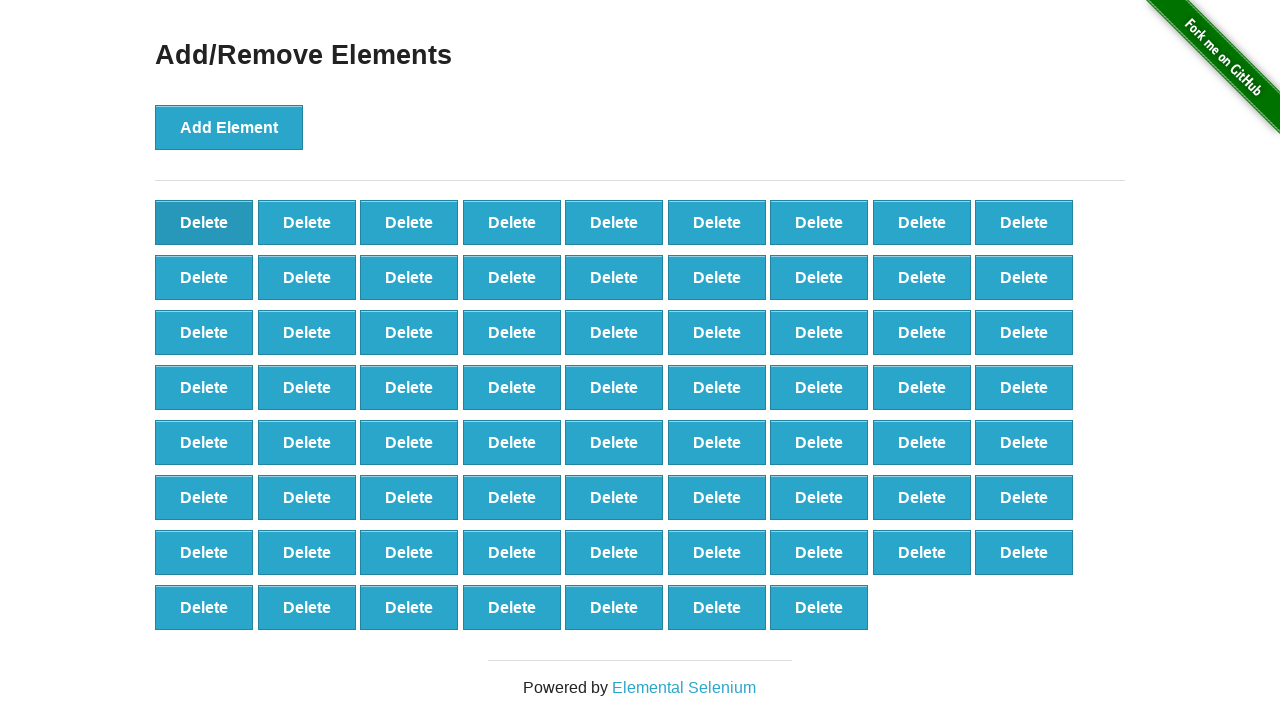

Clicked delete button (iteration 31/100) at (204, 222) on button[onclick='deleteElement()'] >> nth=0
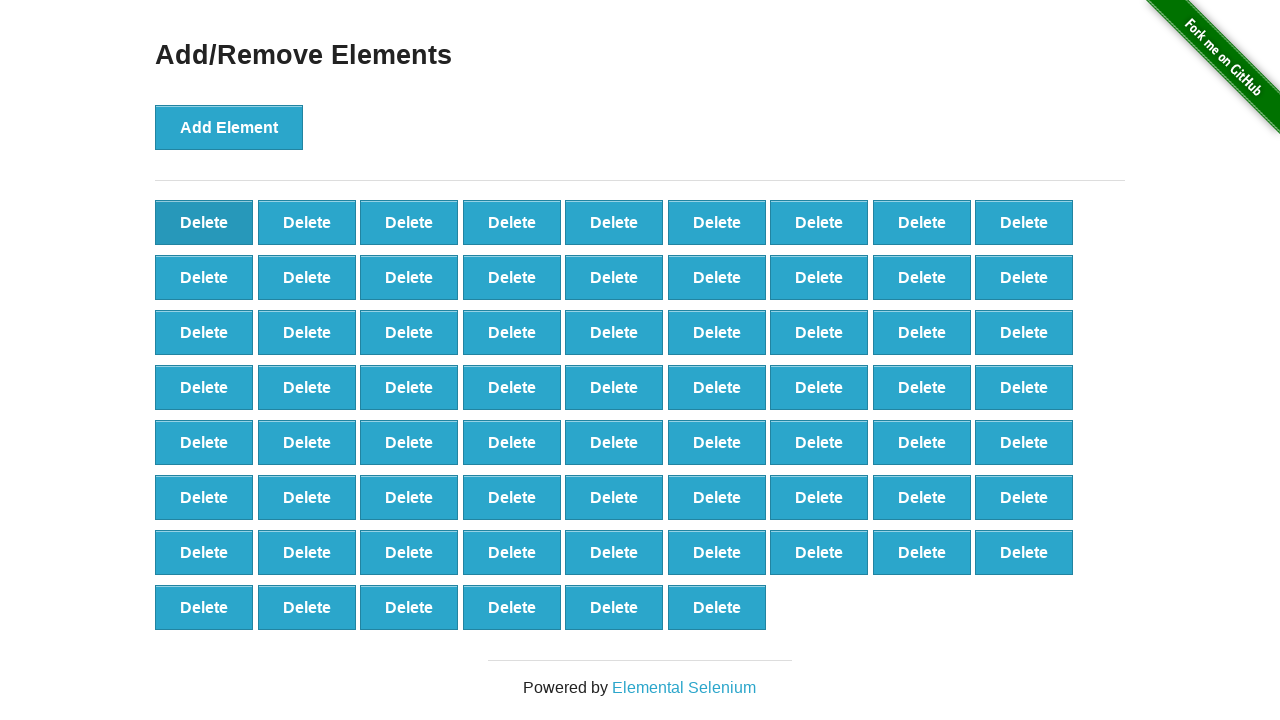

Clicked delete button (iteration 32/100) at (204, 222) on button[onclick='deleteElement()'] >> nth=0
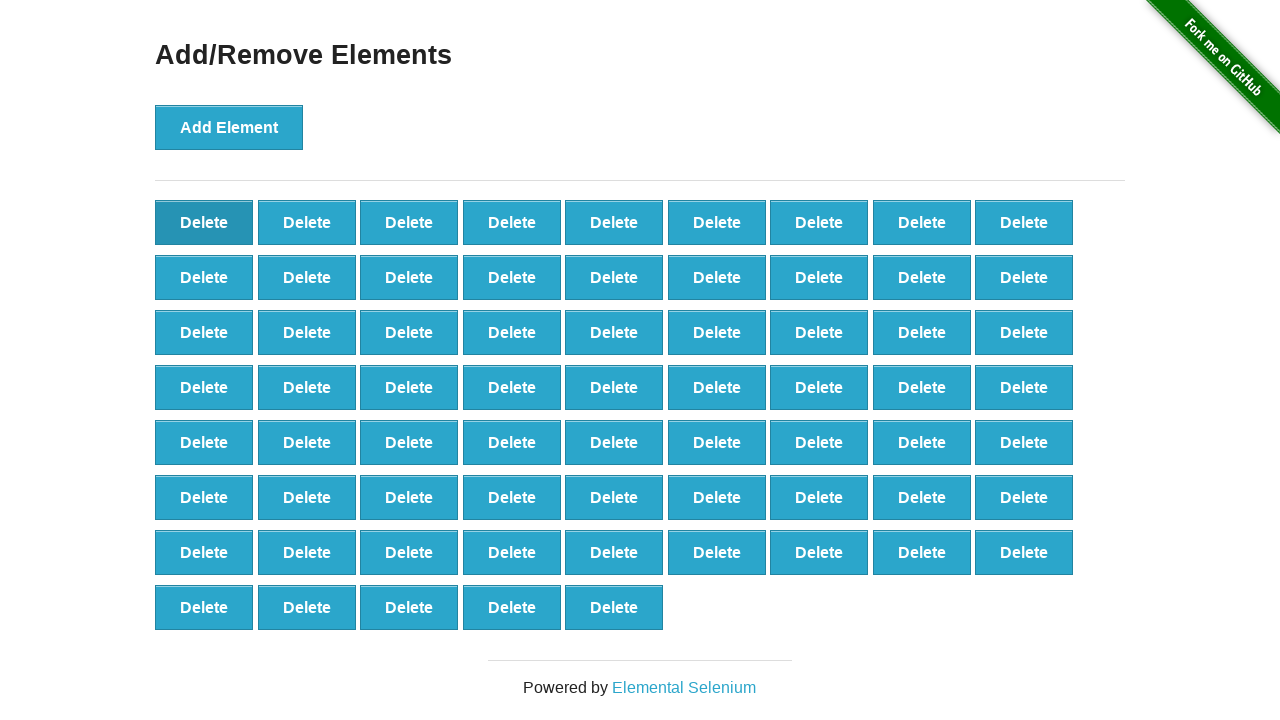

Clicked delete button (iteration 33/100) at (204, 222) on button[onclick='deleteElement()'] >> nth=0
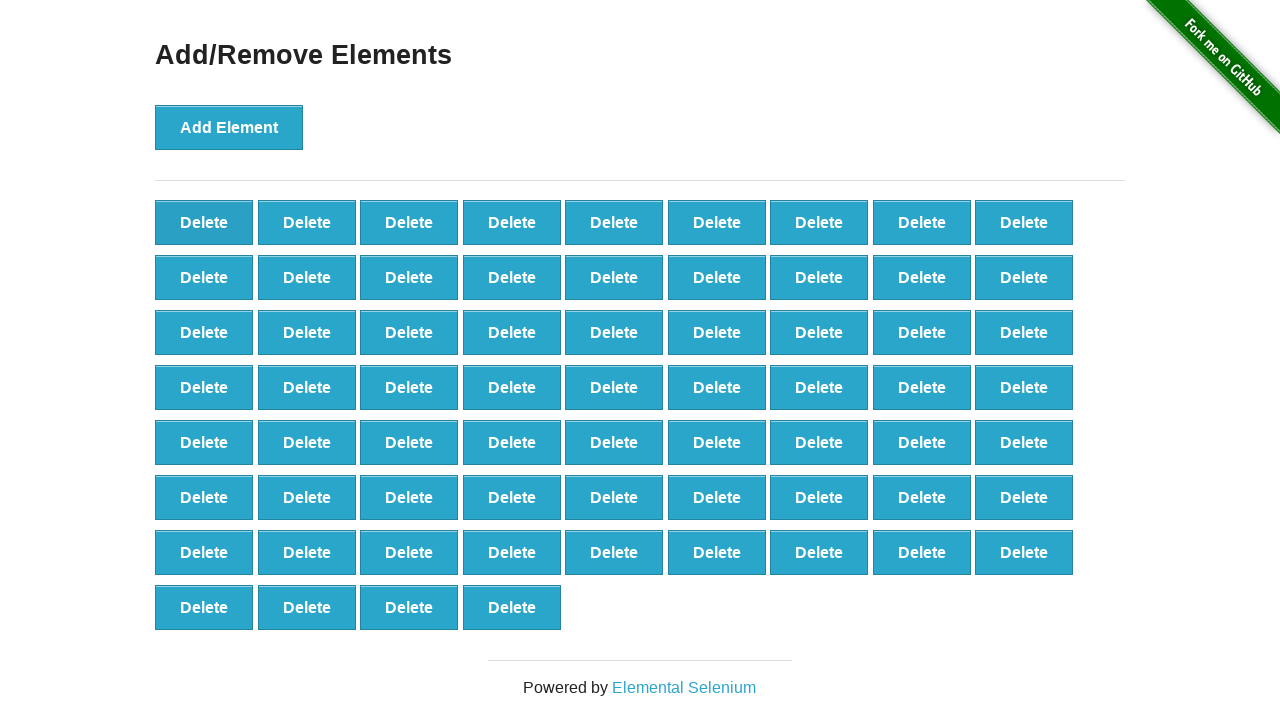

Clicked delete button (iteration 34/100) at (204, 222) on button[onclick='deleteElement()'] >> nth=0
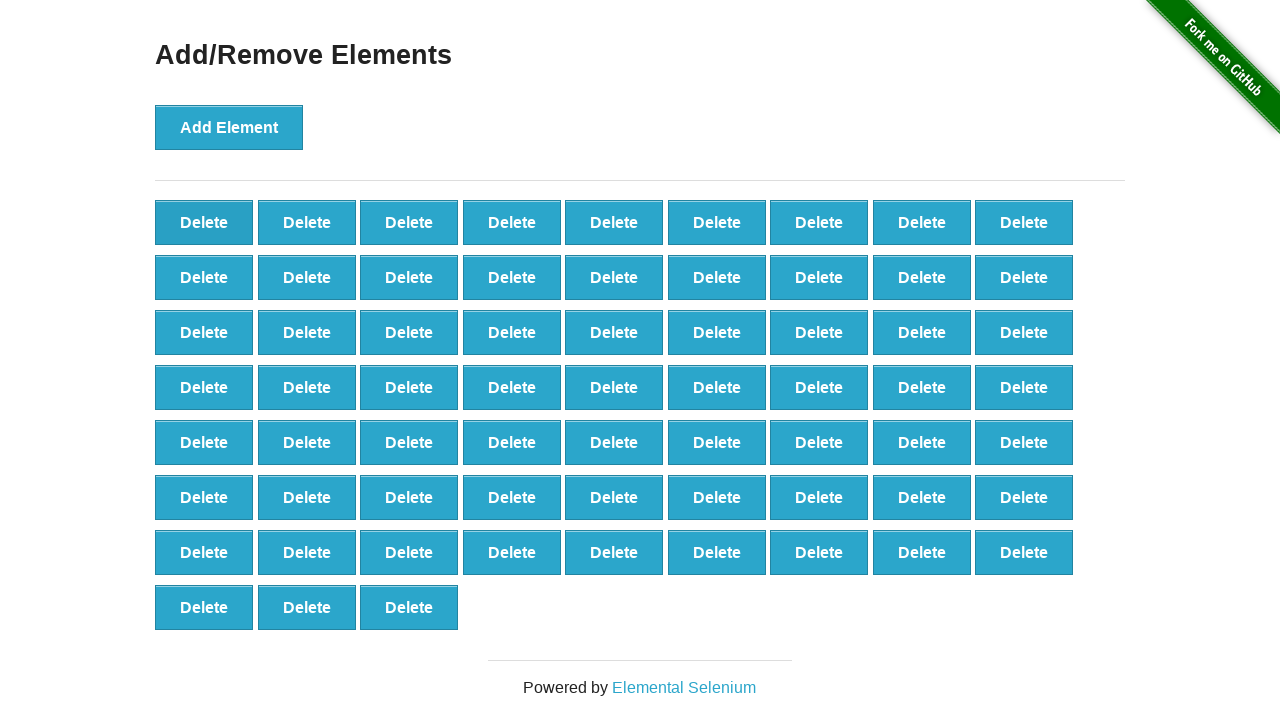

Clicked delete button (iteration 35/100) at (204, 222) on button[onclick='deleteElement()'] >> nth=0
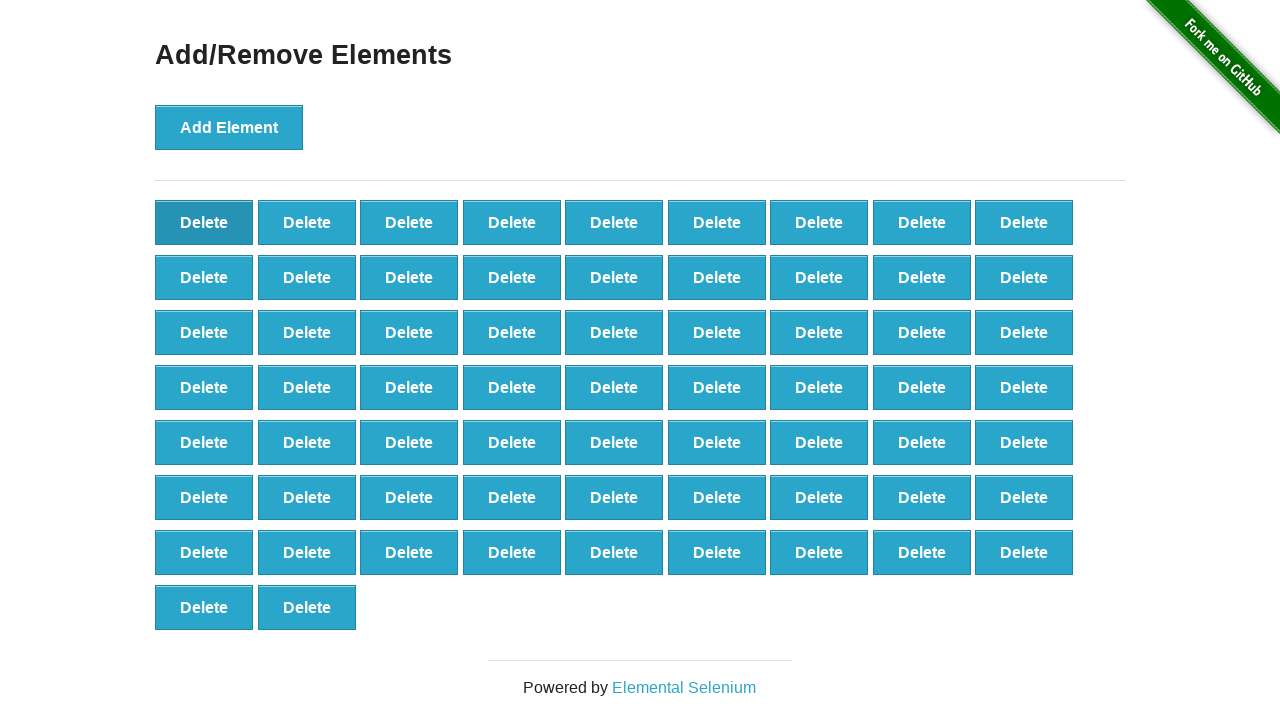

Clicked delete button (iteration 36/100) at (204, 222) on button[onclick='deleteElement()'] >> nth=0
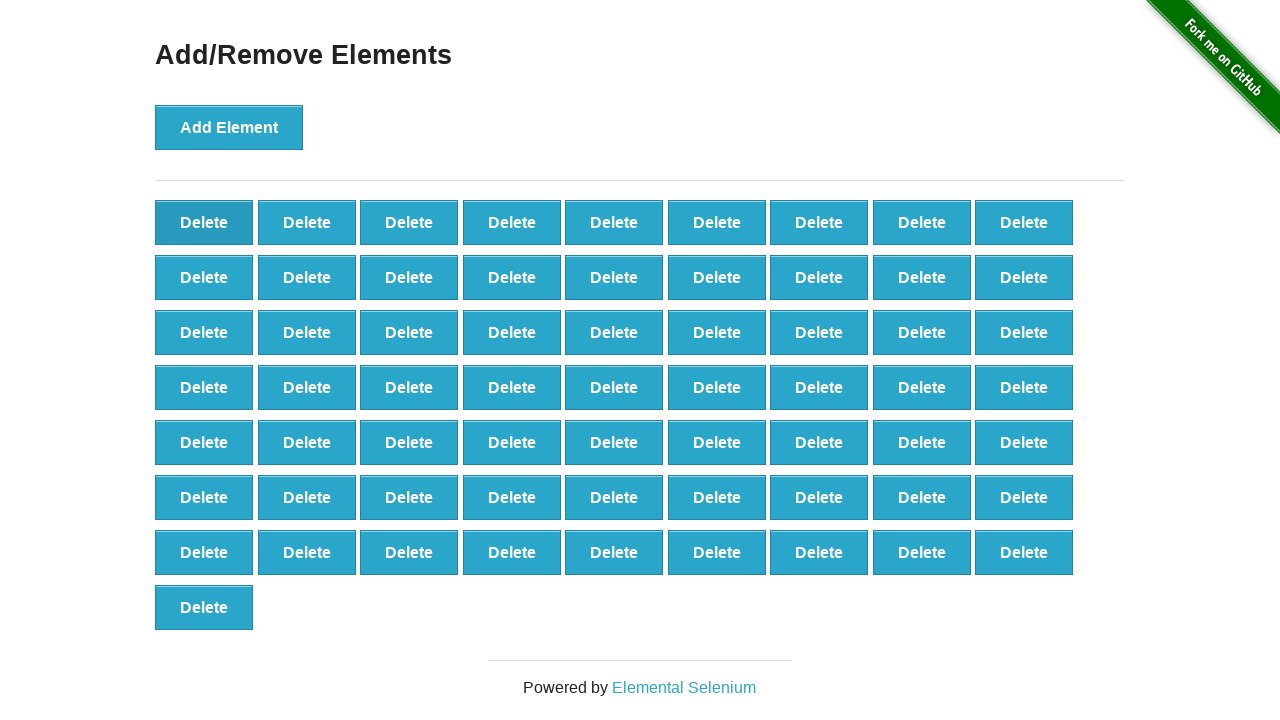

Clicked delete button (iteration 37/100) at (204, 222) on button[onclick='deleteElement()'] >> nth=0
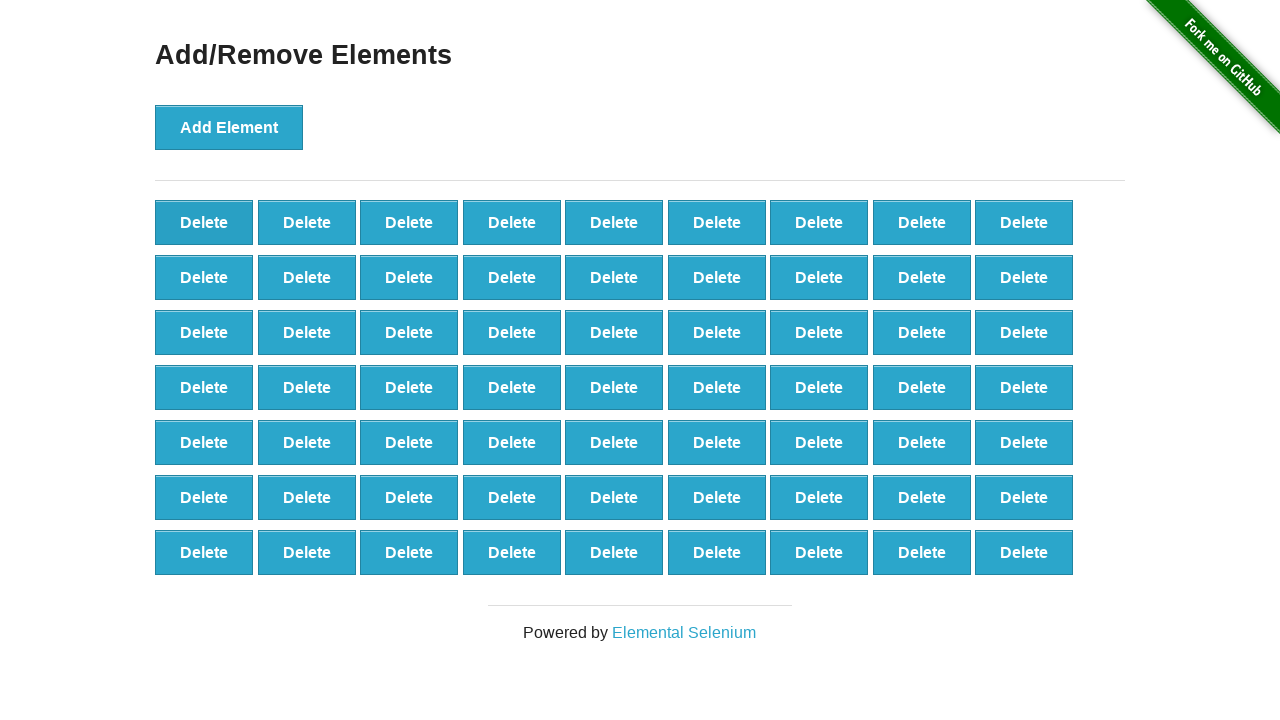

Clicked delete button (iteration 38/100) at (204, 222) on button[onclick='deleteElement()'] >> nth=0
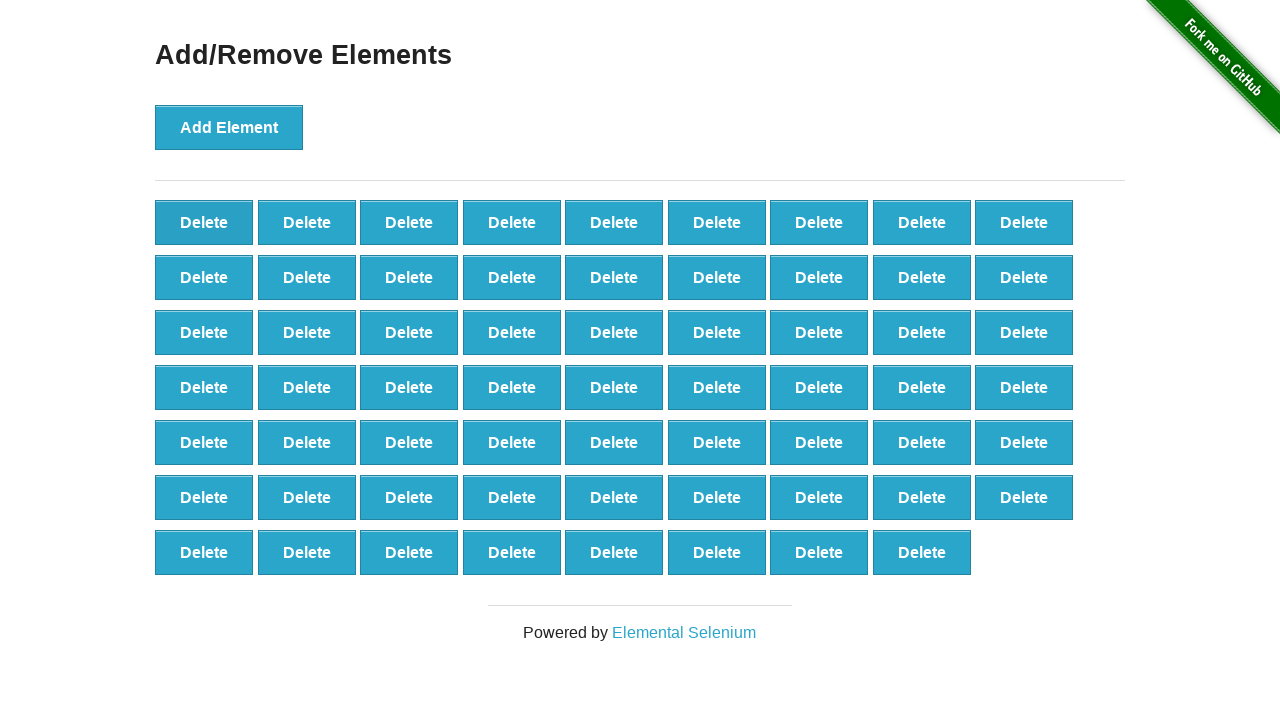

Clicked delete button (iteration 39/100) at (204, 222) on button[onclick='deleteElement()'] >> nth=0
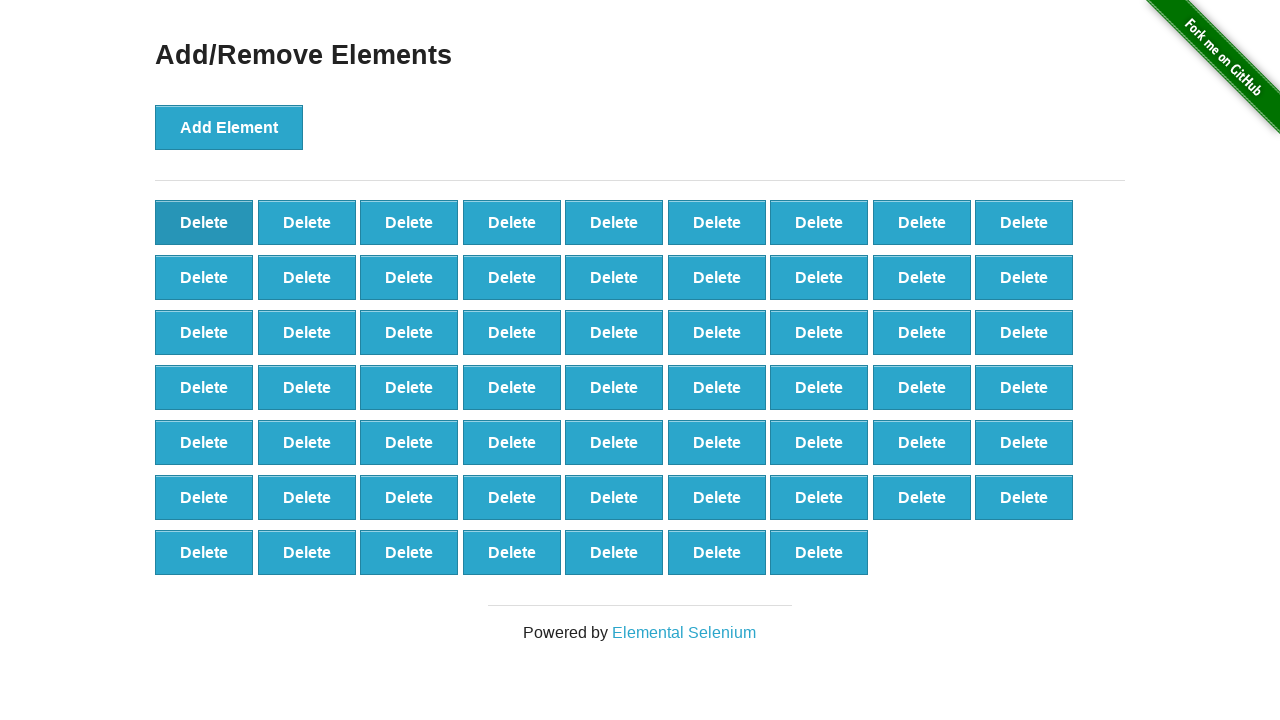

Clicked delete button (iteration 40/100) at (204, 222) on button[onclick='deleteElement()'] >> nth=0
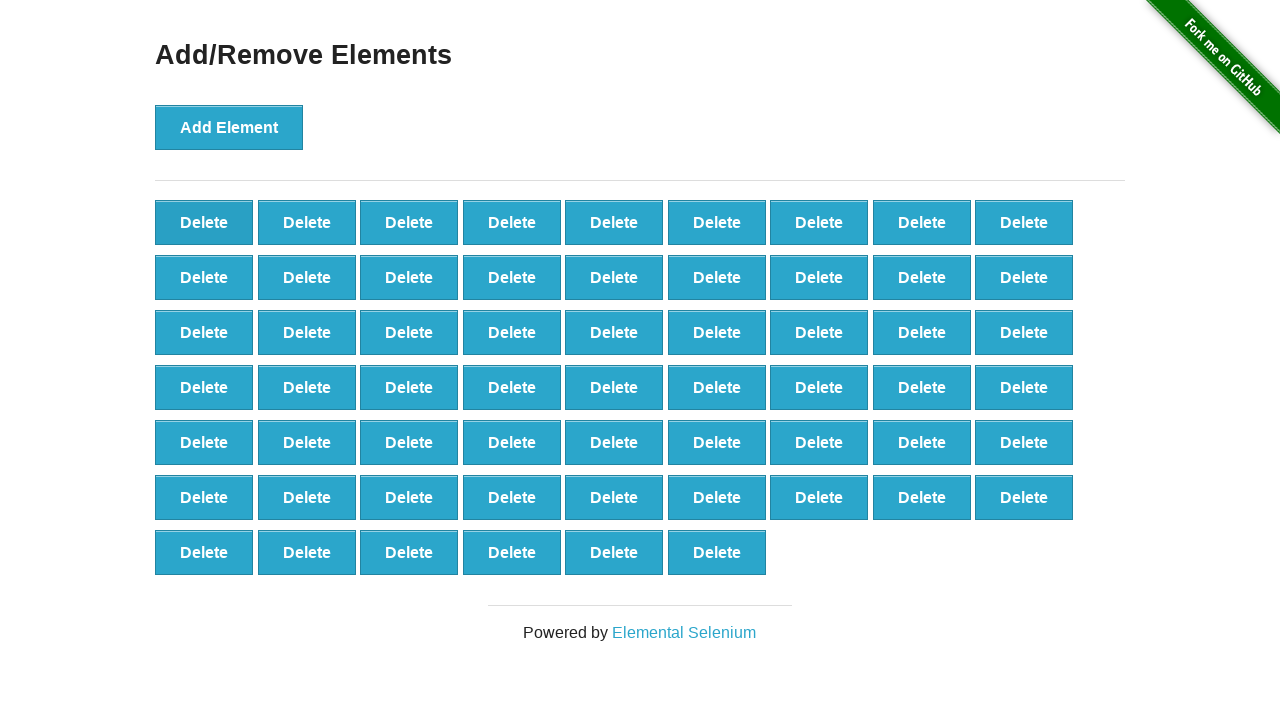

Clicked delete button (iteration 41/100) at (204, 222) on button[onclick='deleteElement()'] >> nth=0
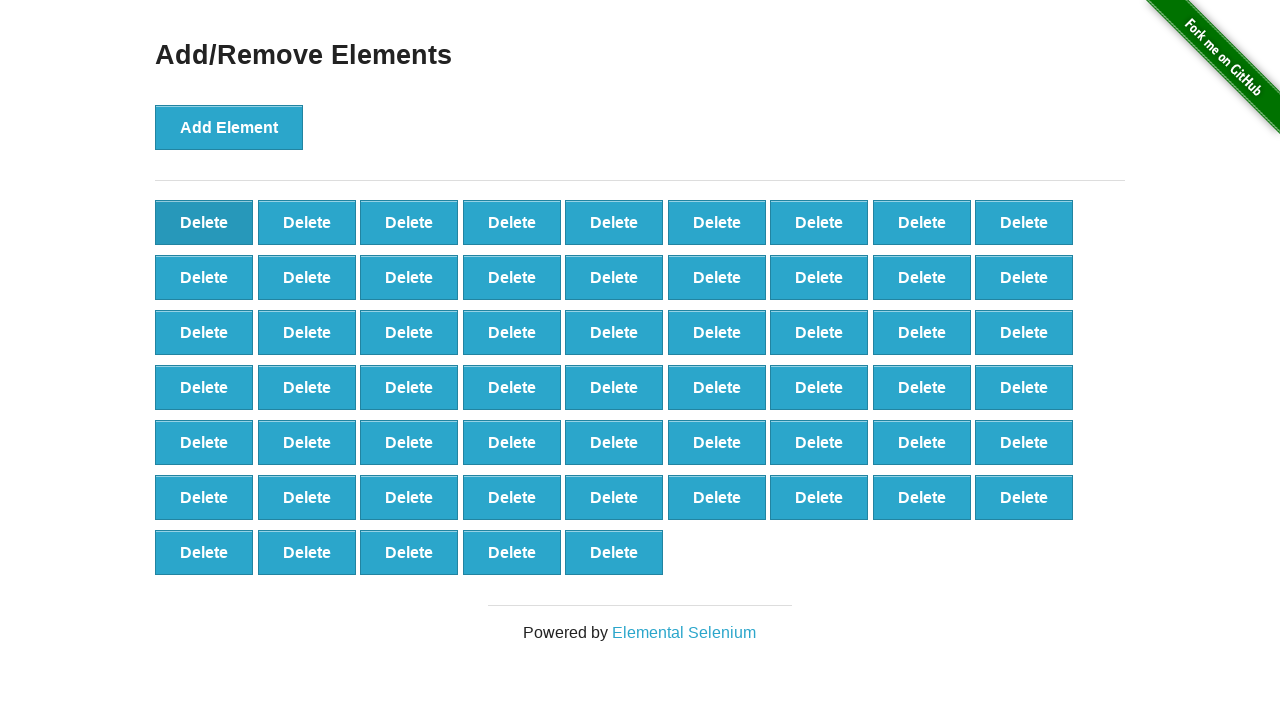

Clicked delete button (iteration 42/100) at (204, 222) on button[onclick='deleteElement()'] >> nth=0
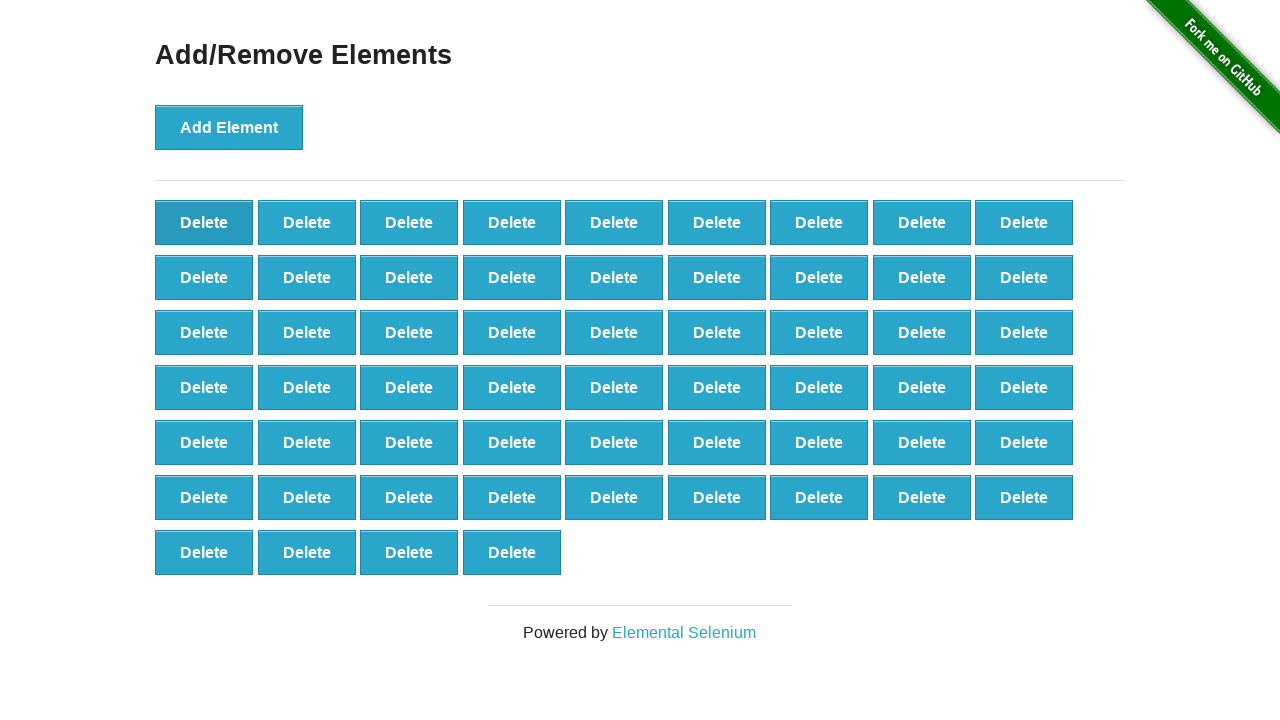

Clicked delete button (iteration 43/100) at (204, 222) on button[onclick='deleteElement()'] >> nth=0
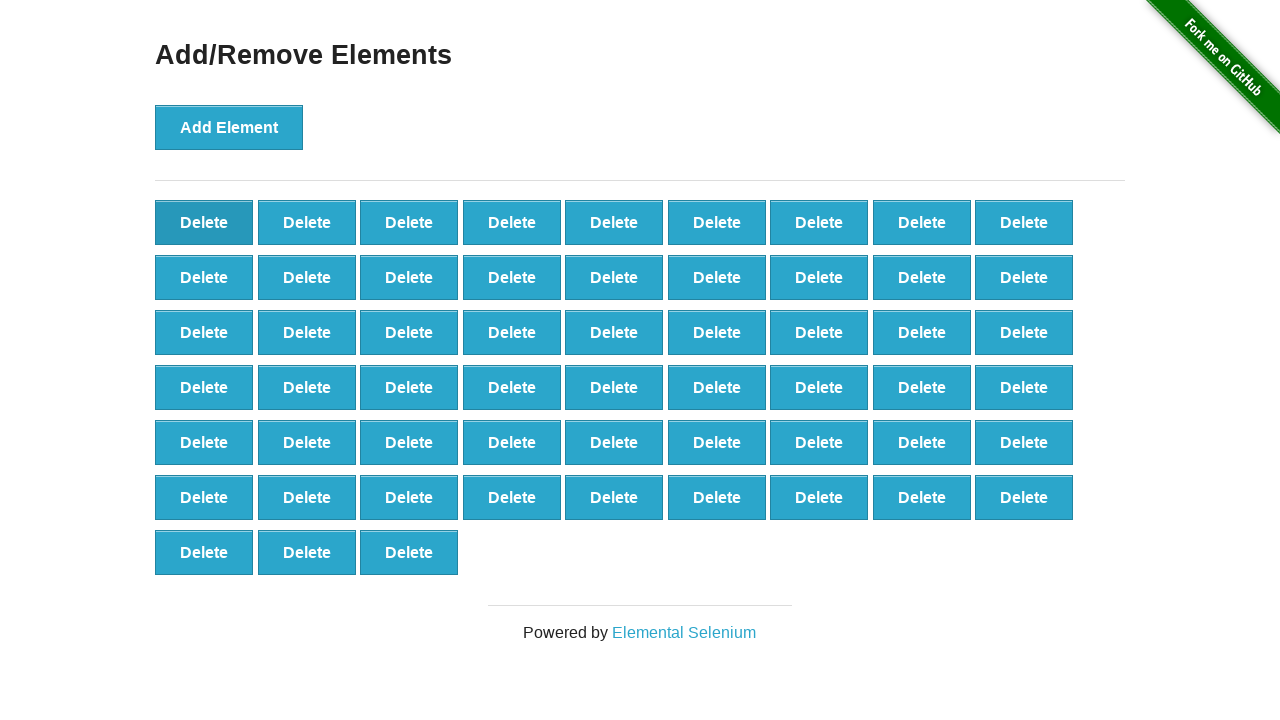

Clicked delete button (iteration 44/100) at (204, 222) on button[onclick='deleteElement()'] >> nth=0
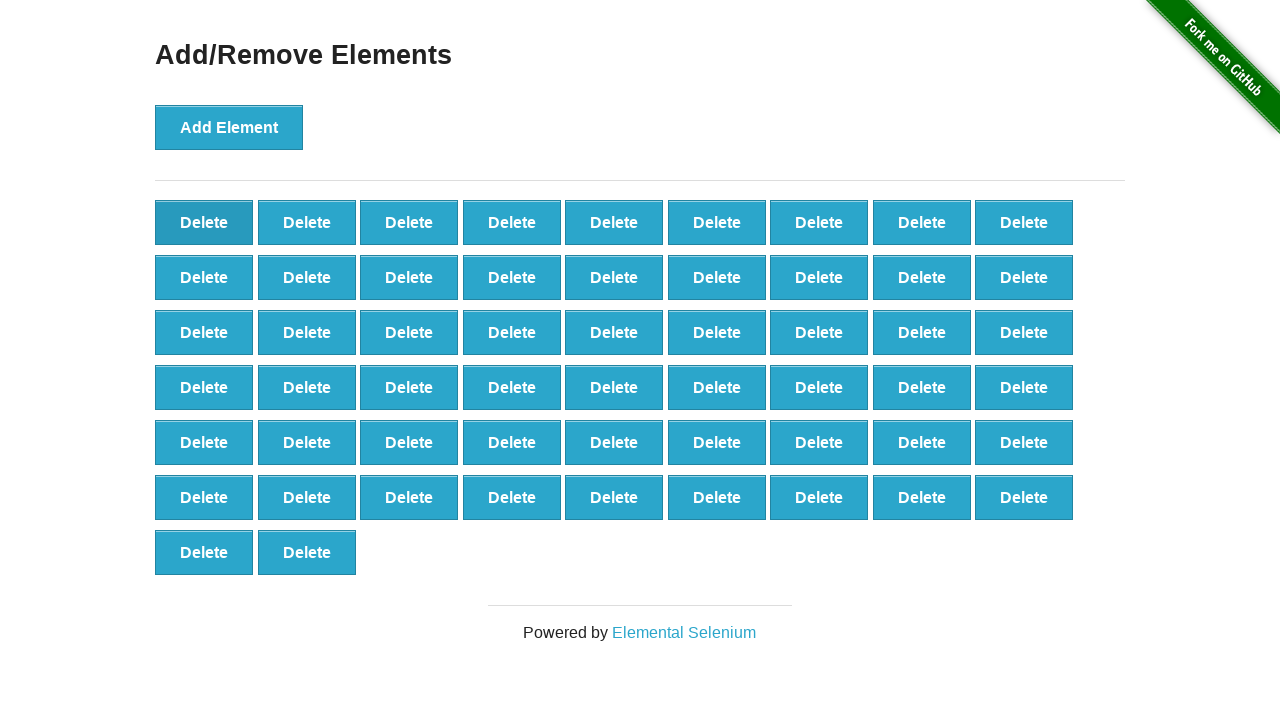

Clicked delete button (iteration 45/100) at (204, 222) on button[onclick='deleteElement()'] >> nth=0
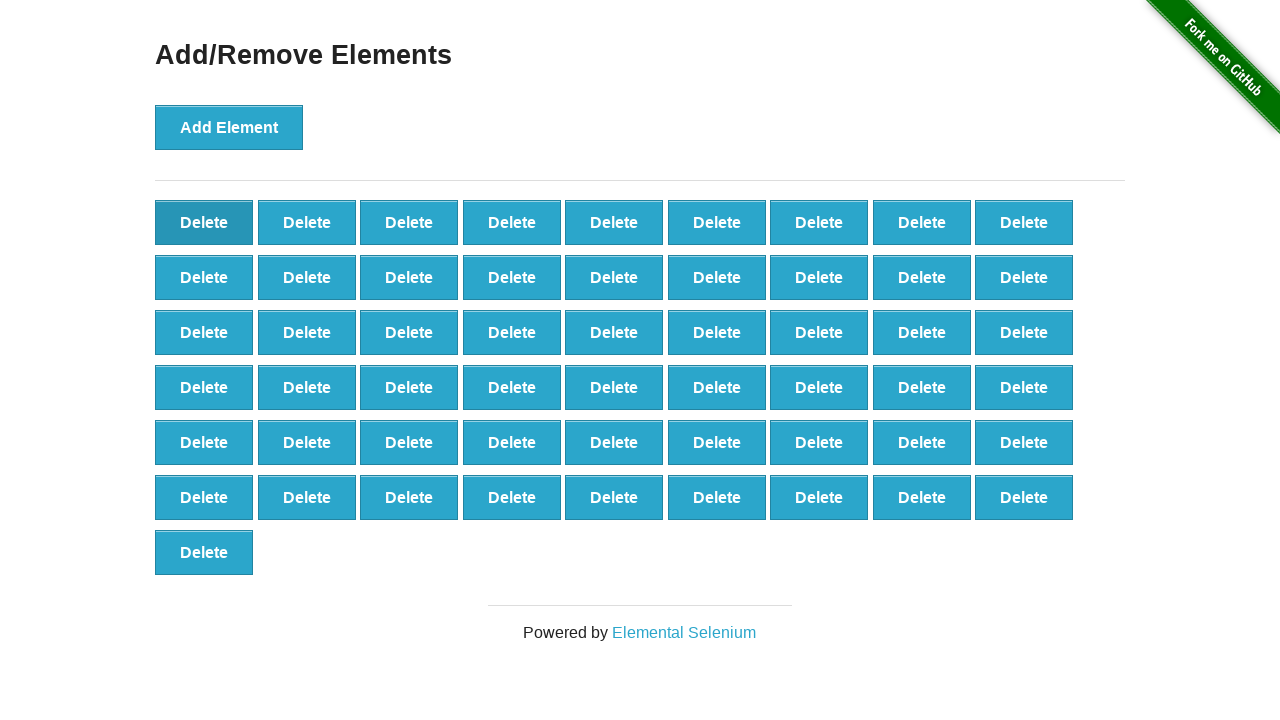

Clicked delete button (iteration 46/100) at (204, 222) on button[onclick='deleteElement()'] >> nth=0
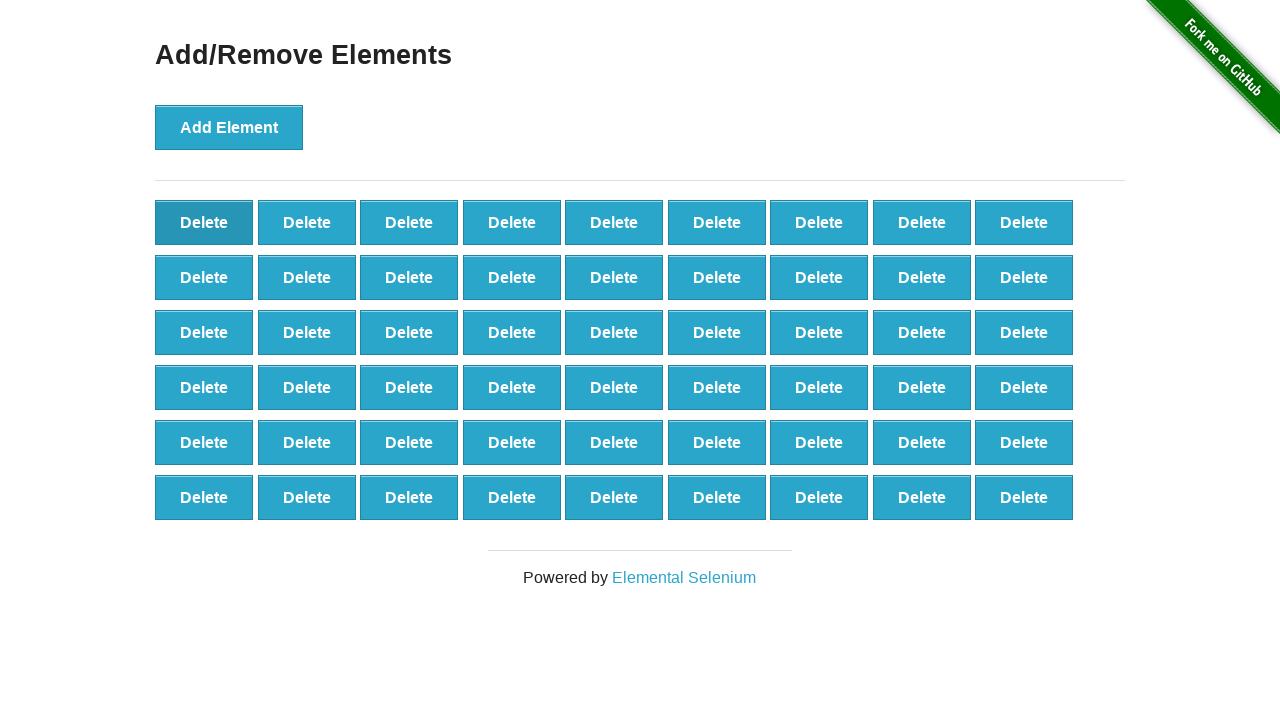

Clicked delete button (iteration 47/100) at (204, 222) on button[onclick='deleteElement()'] >> nth=0
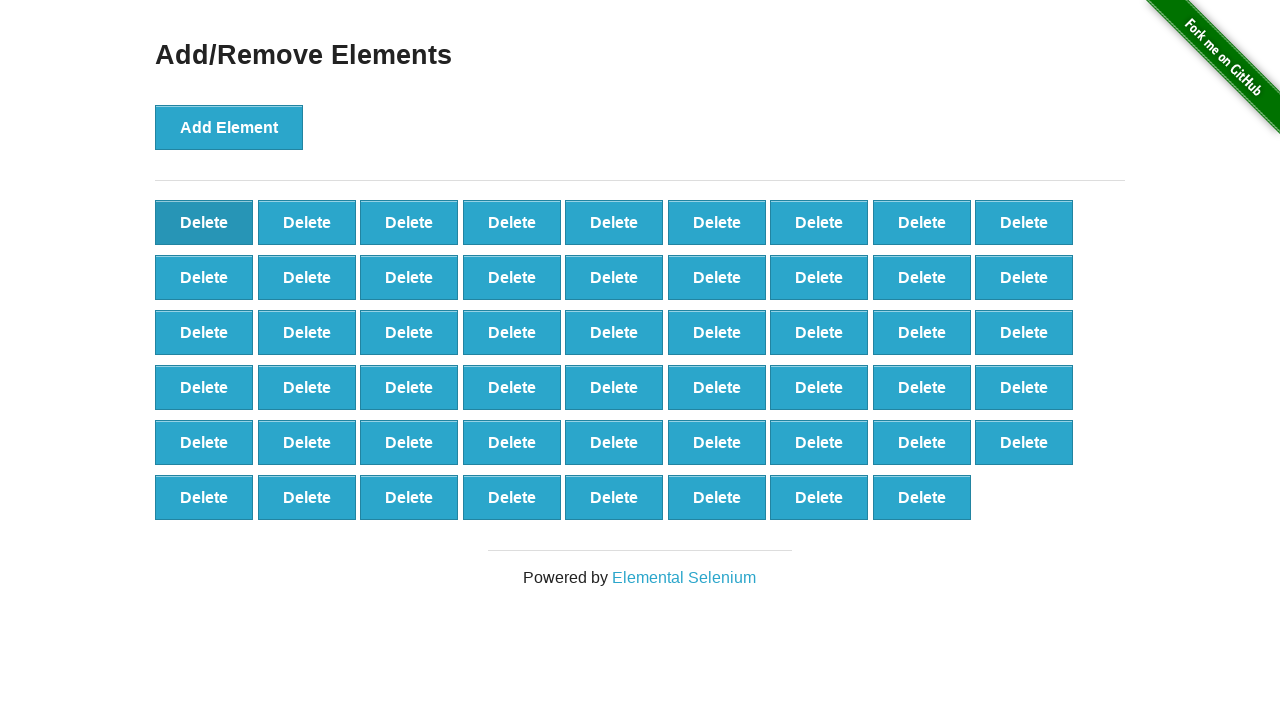

Clicked delete button (iteration 48/100) at (204, 222) on button[onclick='deleteElement()'] >> nth=0
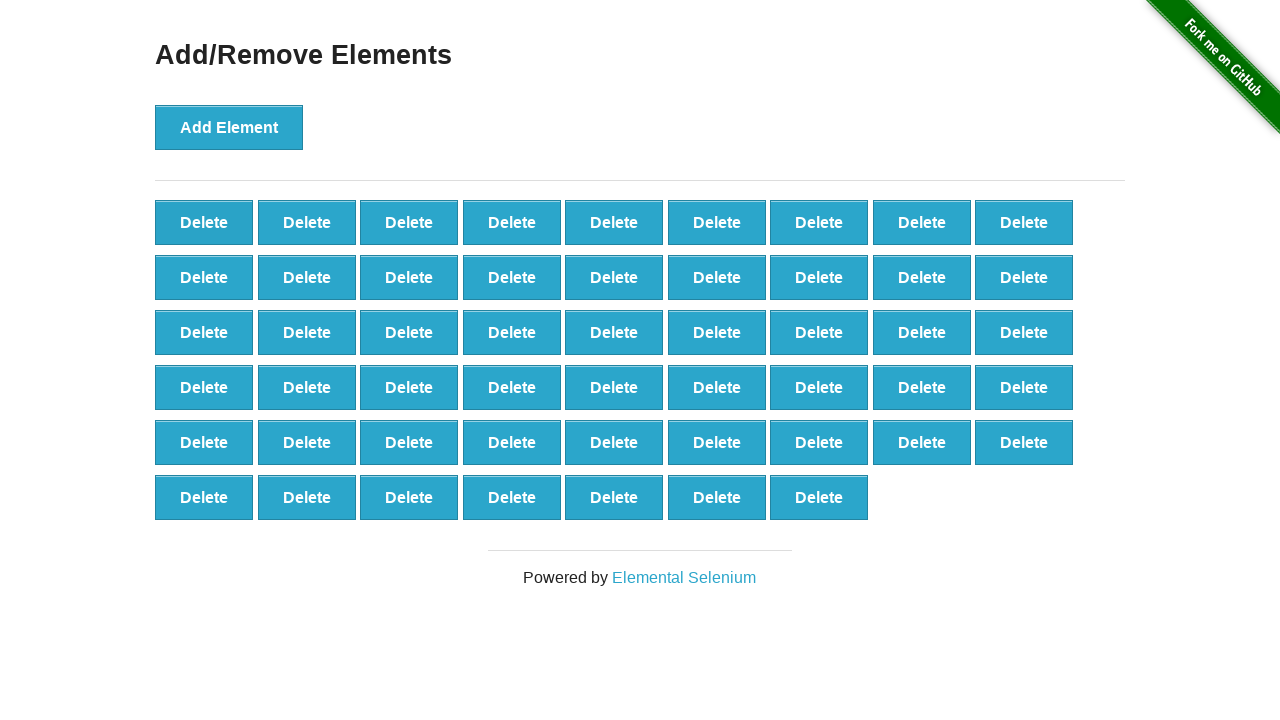

Clicked delete button (iteration 49/100) at (204, 222) on button[onclick='deleteElement()'] >> nth=0
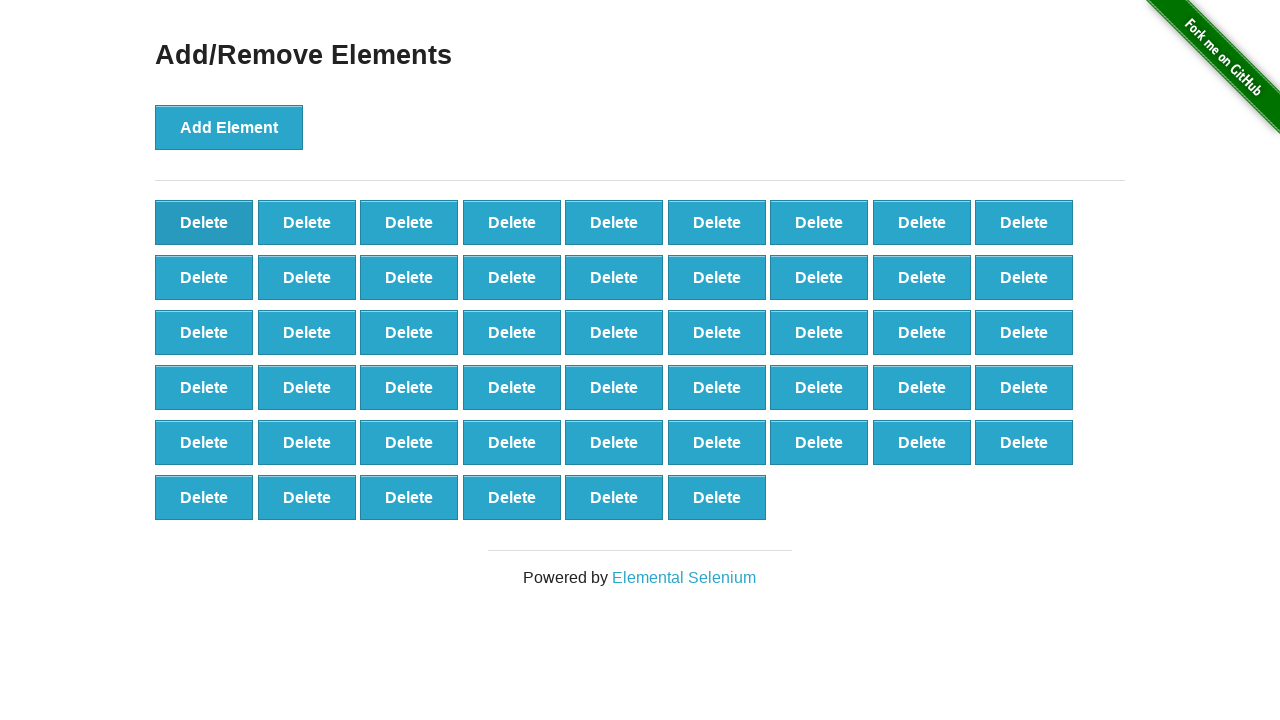

Clicked delete button (iteration 50/100) at (204, 222) on button[onclick='deleteElement()'] >> nth=0
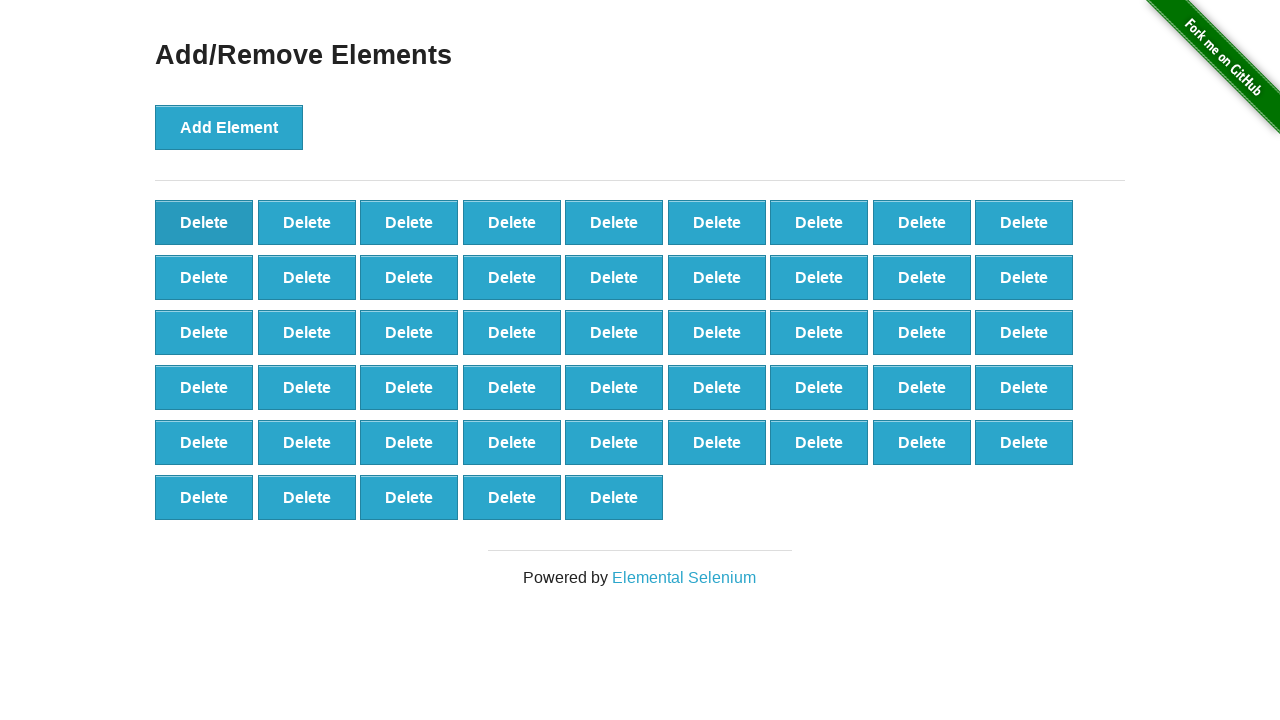

Clicked delete button (iteration 51/100) at (204, 222) on button[onclick='deleteElement()'] >> nth=0
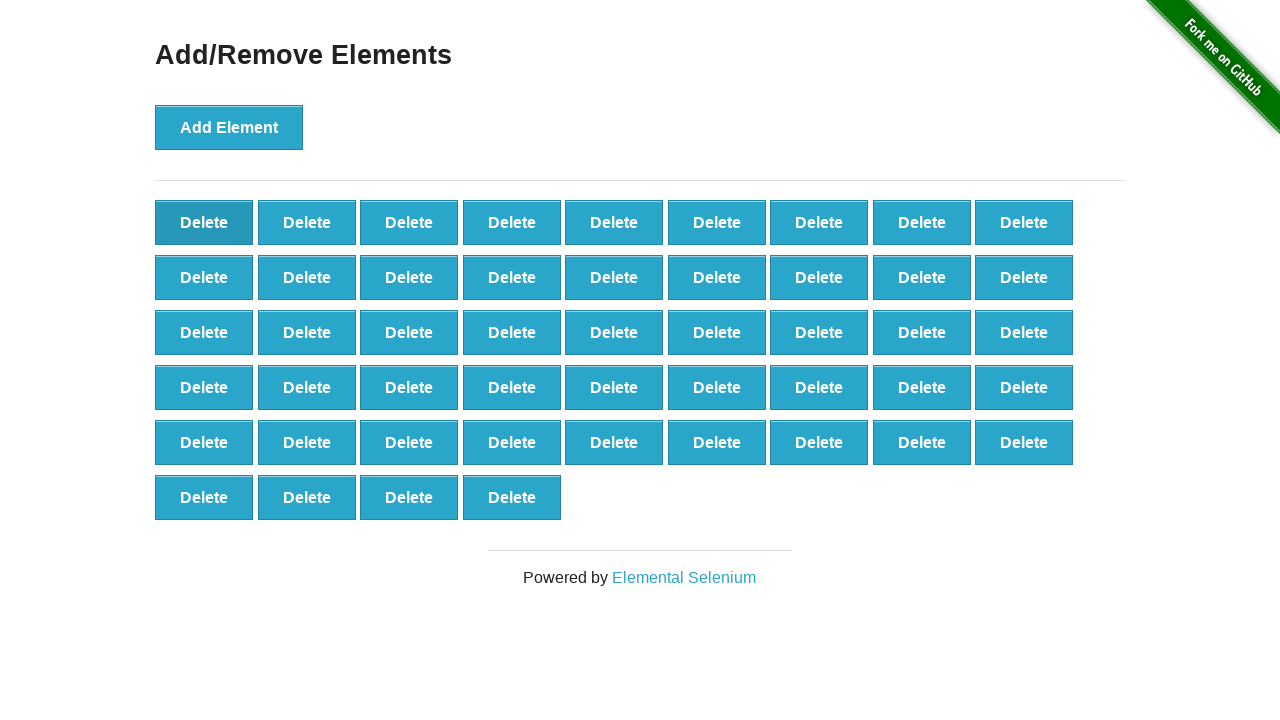

Clicked delete button (iteration 52/100) at (204, 222) on button[onclick='deleteElement()'] >> nth=0
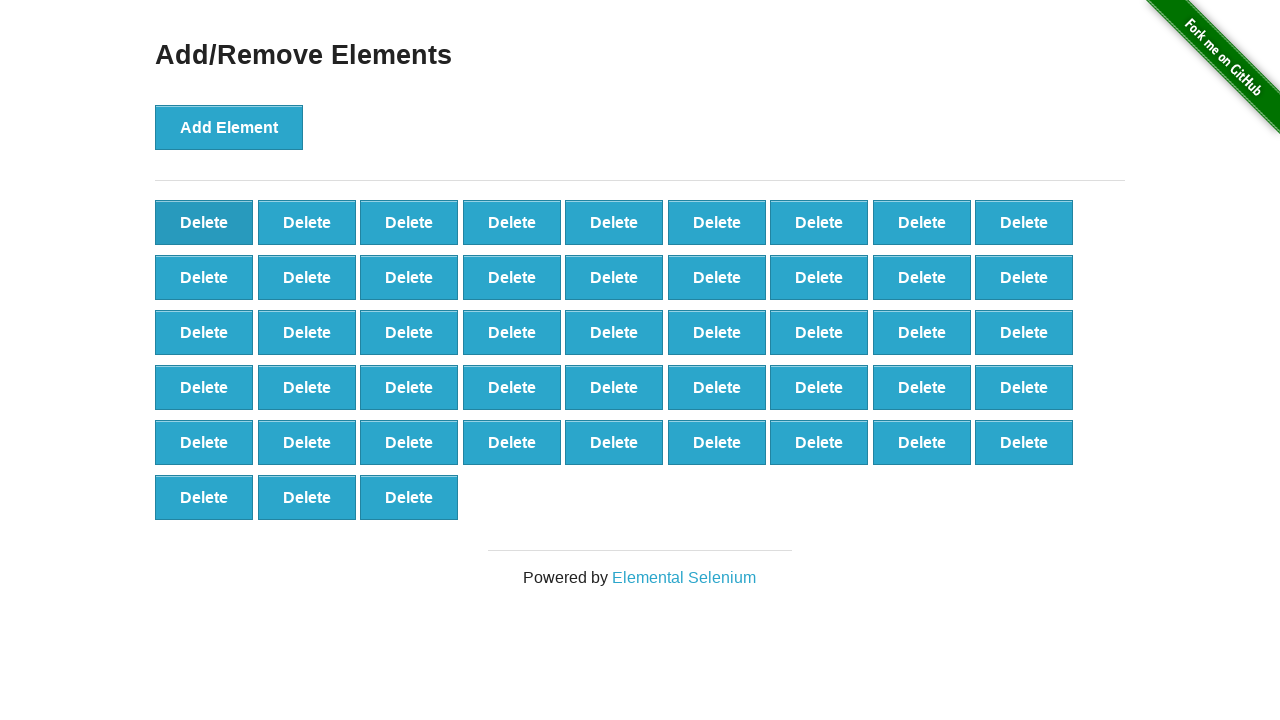

Clicked delete button (iteration 53/100) at (204, 222) on button[onclick='deleteElement()'] >> nth=0
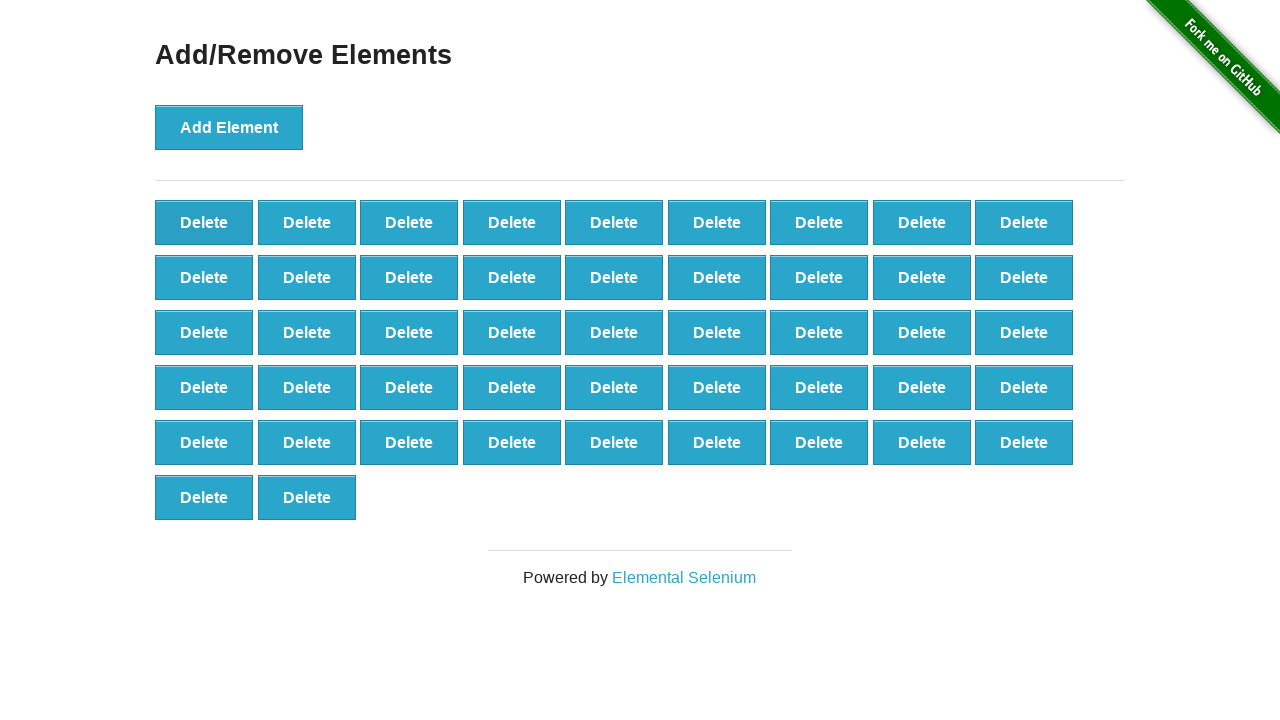

Clicked delete button (iteration 54/100) at (204, 222) on button[onclick='deleteElement()'] >> nth=0
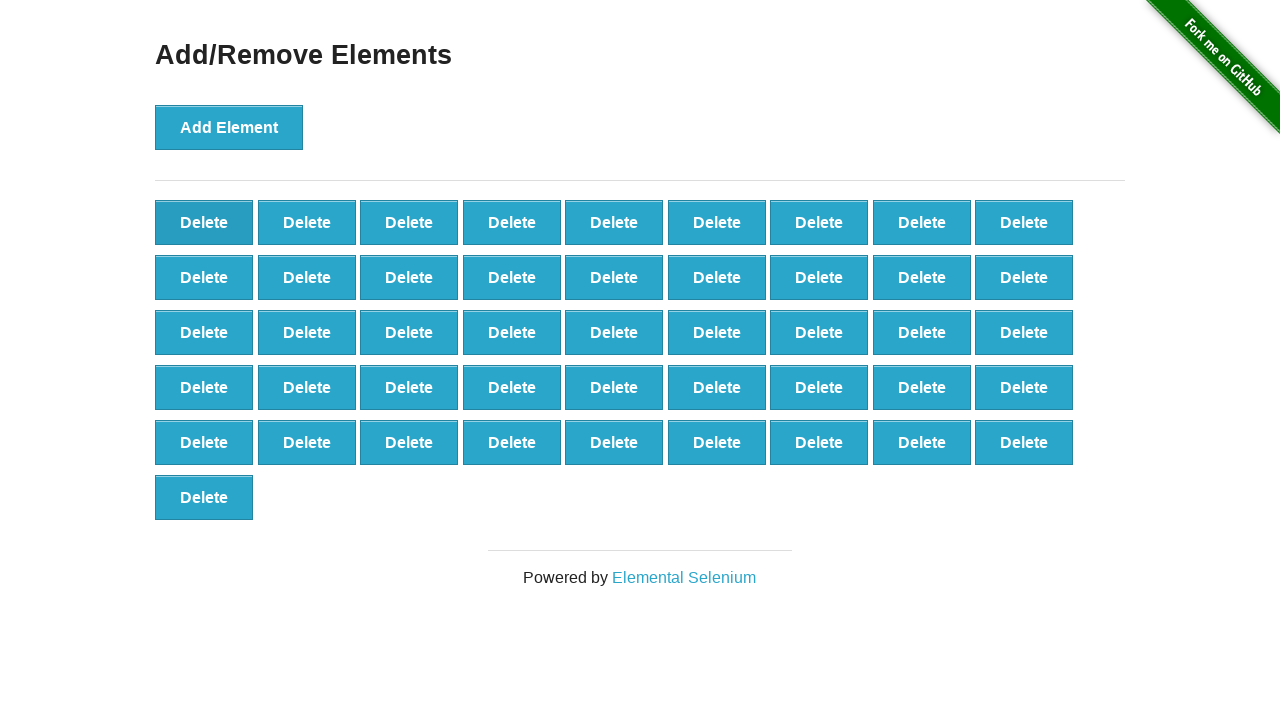

Clicked delete button (iteration 55/100) at (204, 222) on button[onclick='deleteElement()'] >> nth=0
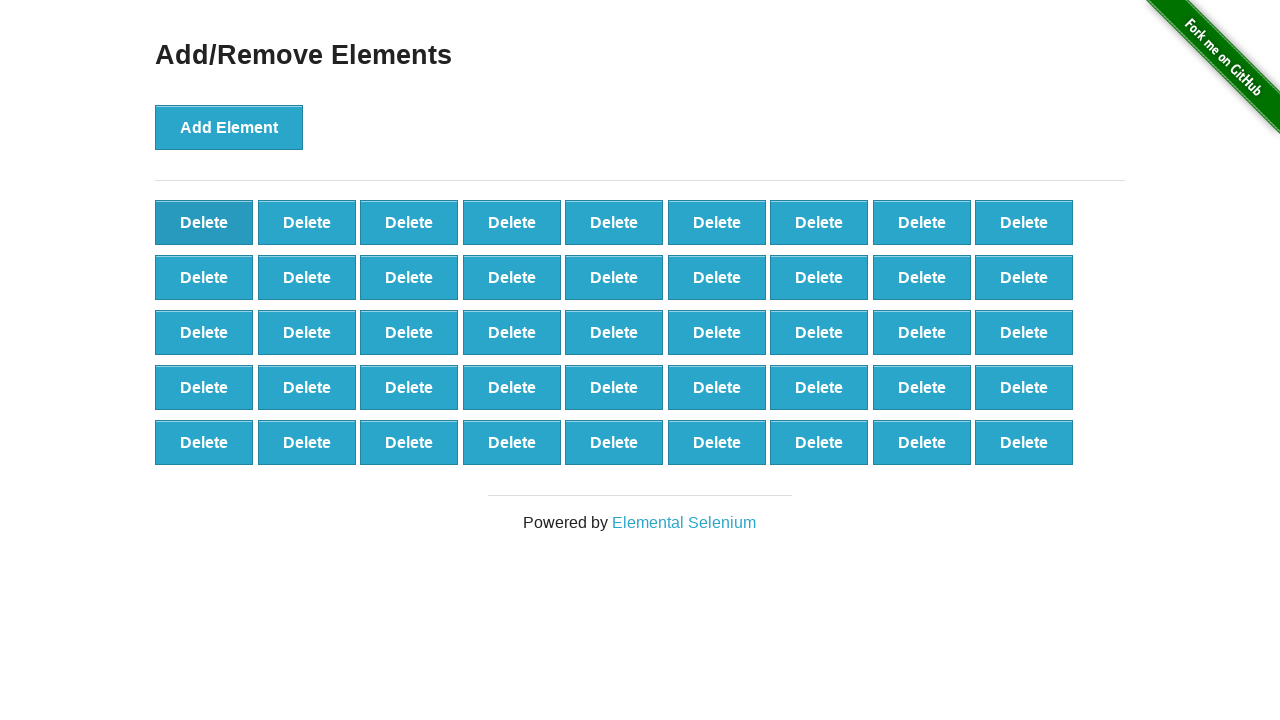

Clicked delete button (iteration 56/100) at (204, 222) on button[onclick='deleteElement()'] >> nth=0
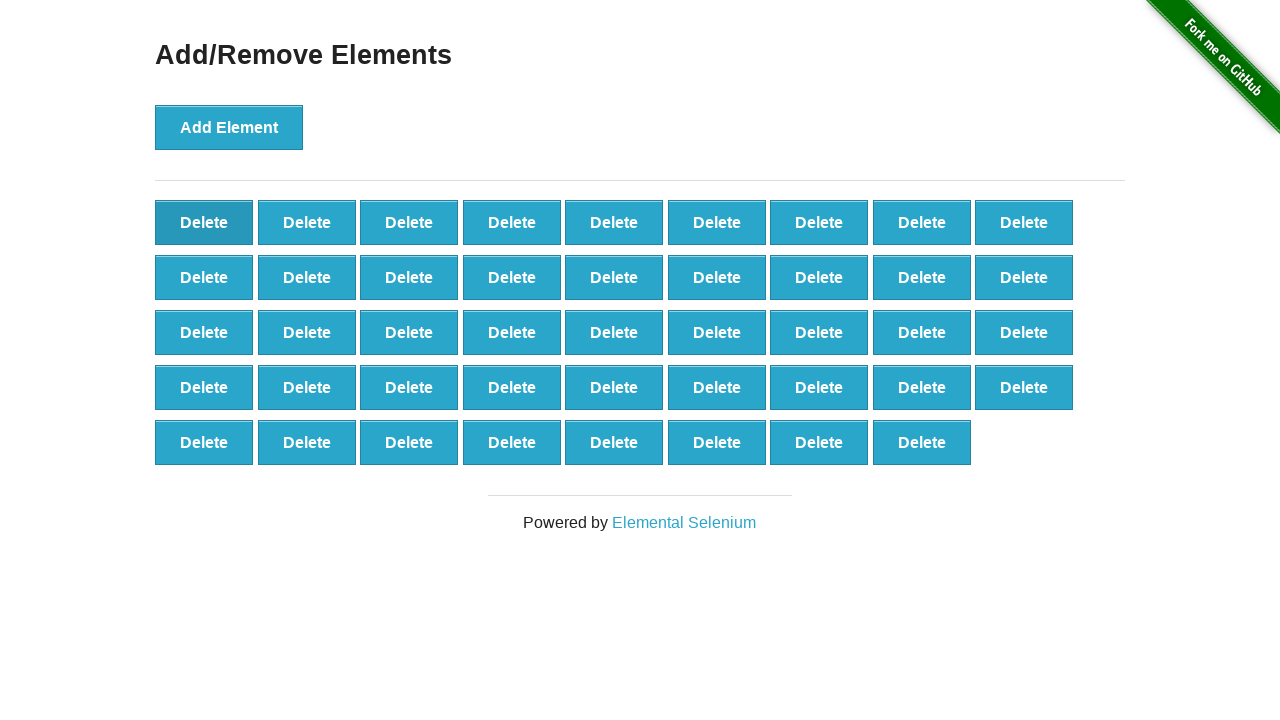

Clicked delete button (iteration 57/100) at (204, 222) on button[onclick='deleteElement()'] >> nth=0
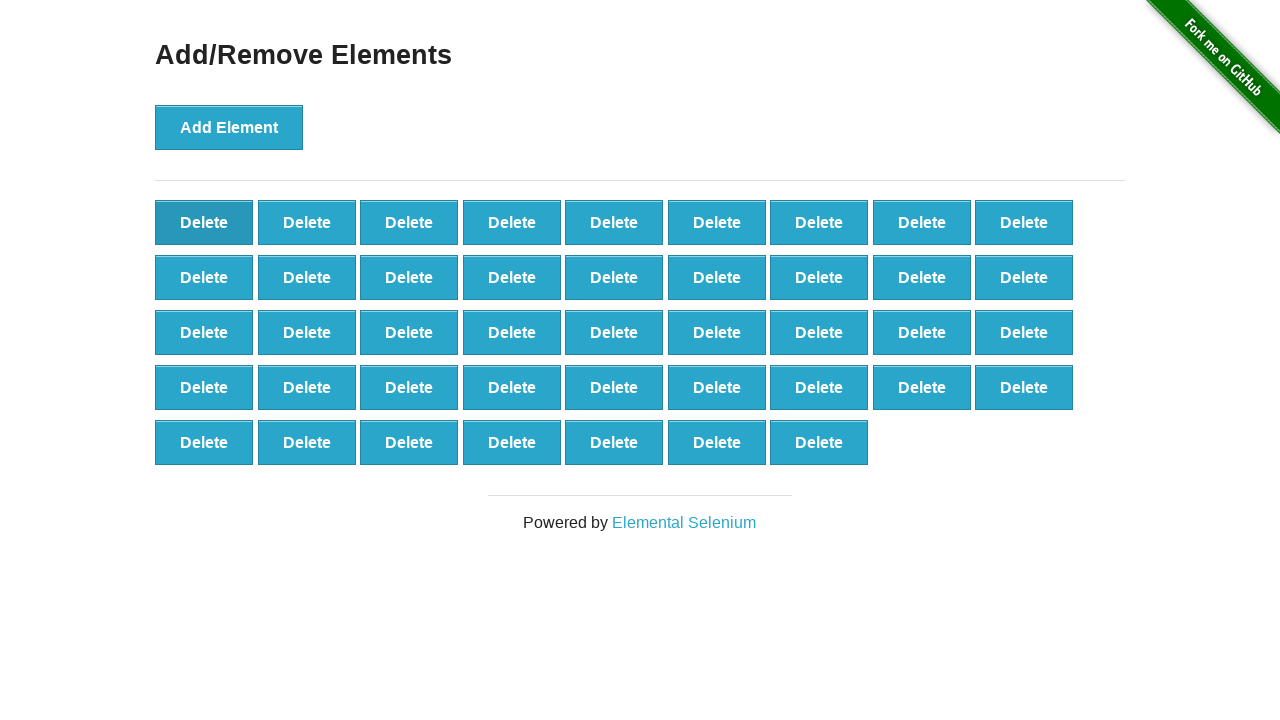

Clicked delete button (iteration 58/100) at (204, 222) on button[onclick='deleteElement()'] >> nth=0
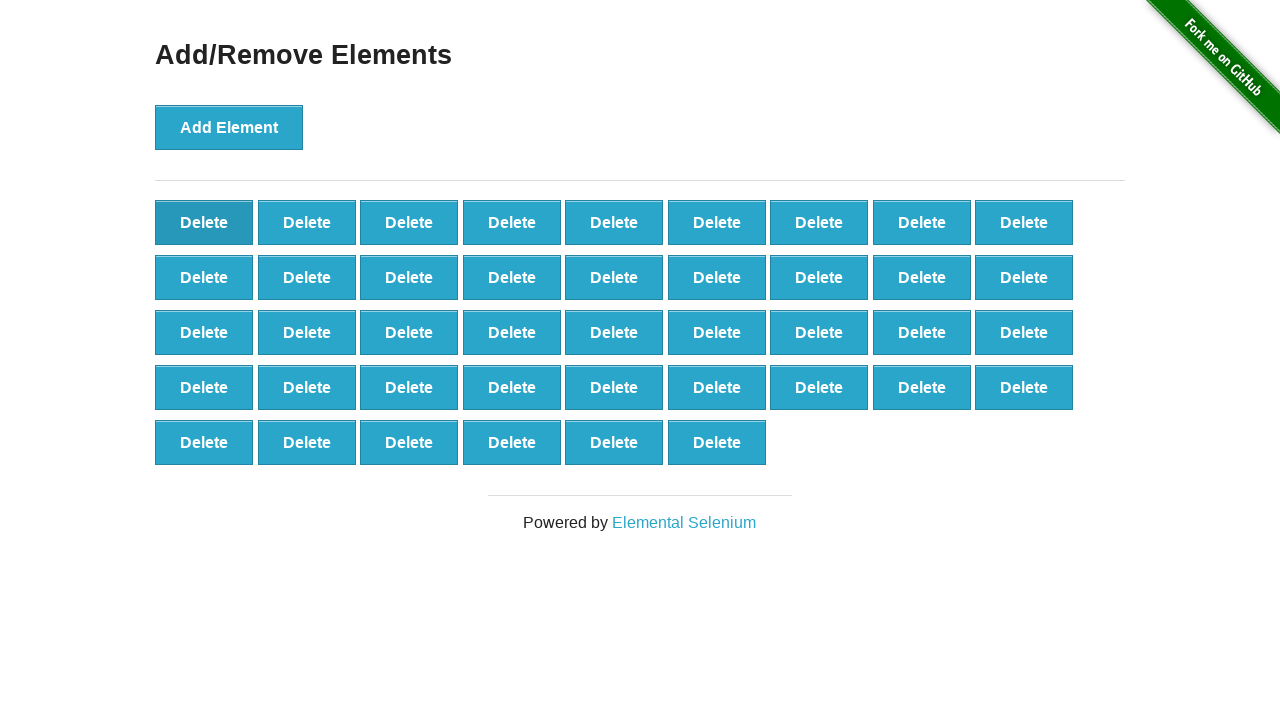

Clicked delete button (iteration 59/100) at (204, 222) on button[onclick='deleteElement()'] >> nth=0
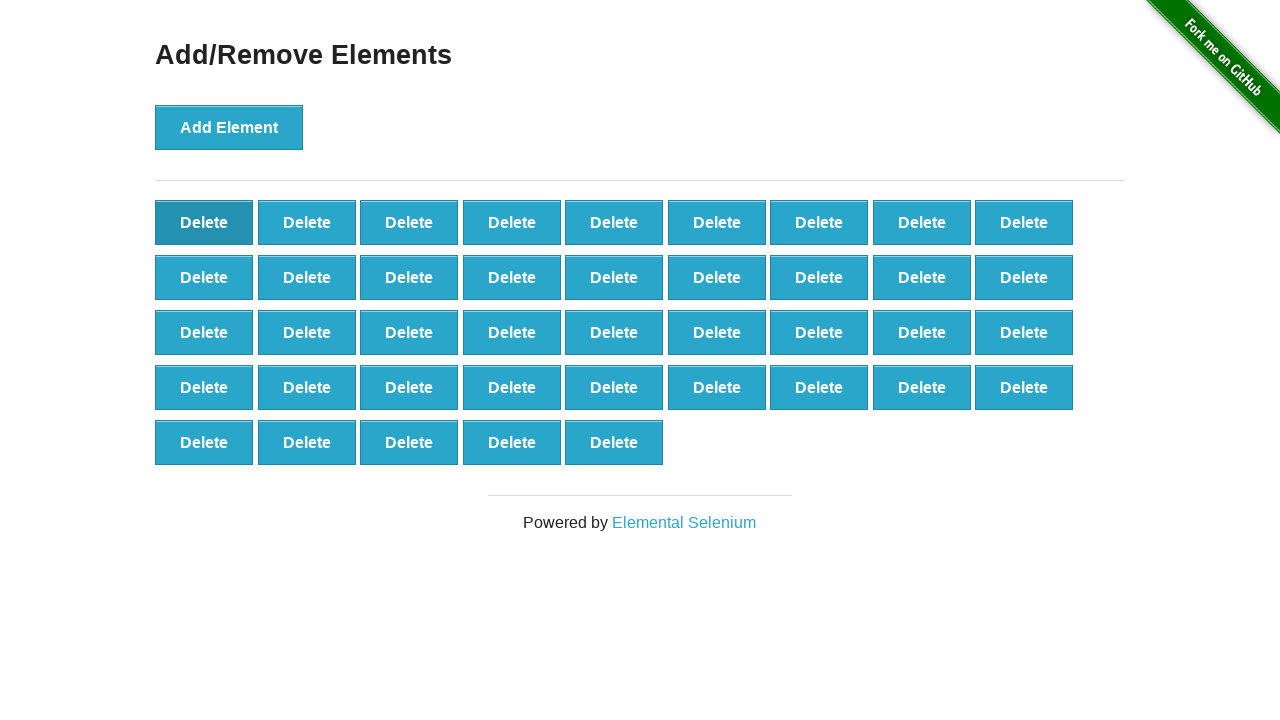

Clicked delete button (iteration 60/100) at (204, 222) on button[onclick='deleteElement()'] >> nth=0
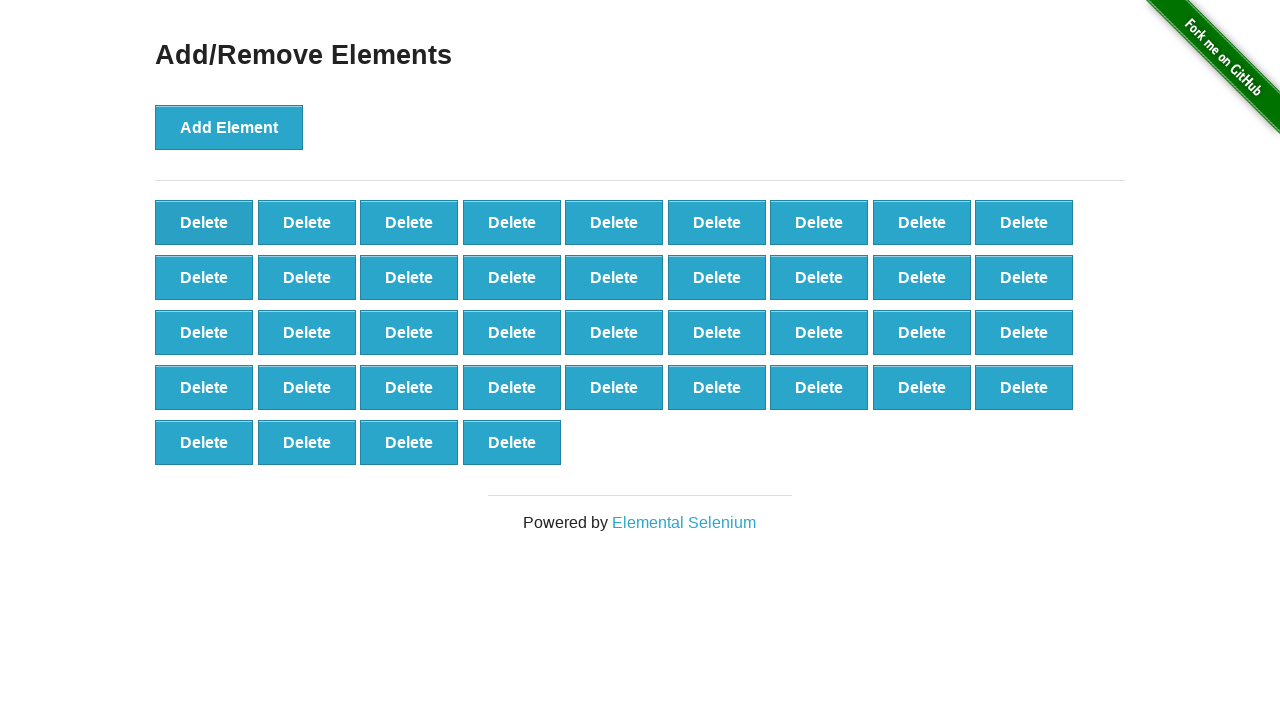

Clicked delete button (iteration 61/100) at (204, 222) on button[onclick='deleteElement()'] >> nth=0
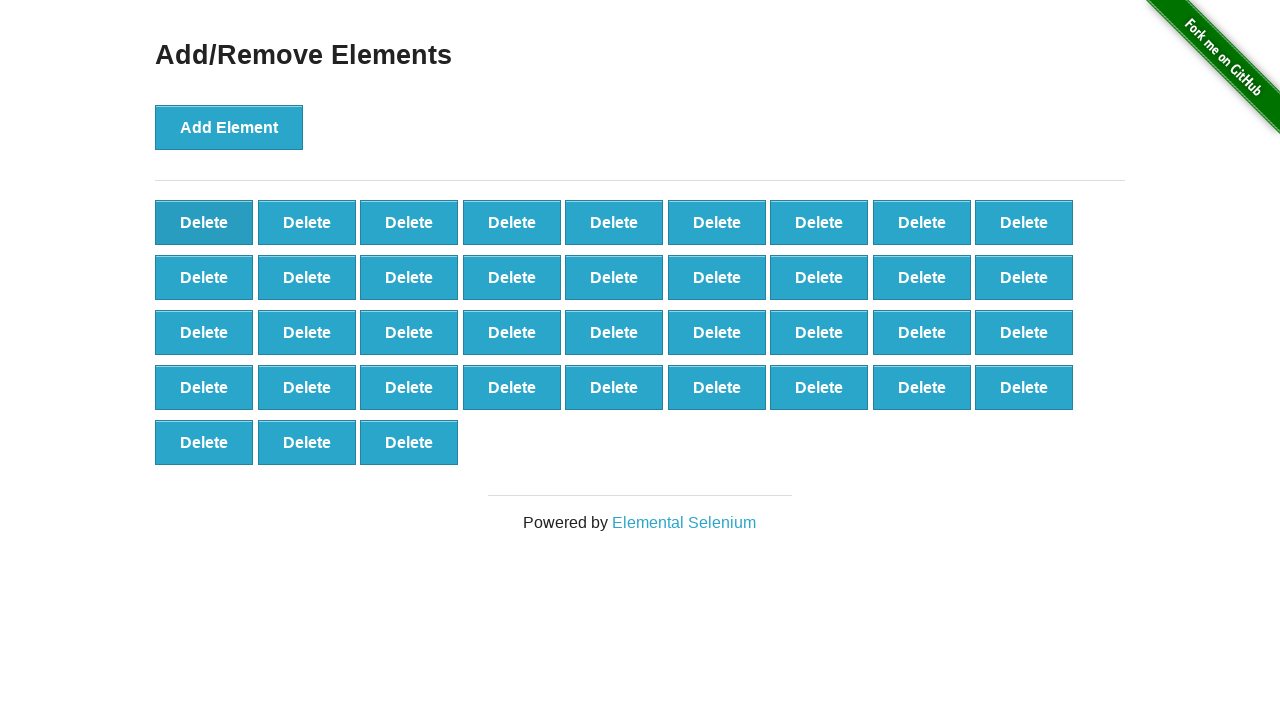

Clicked delete button (iteration 62/100) at (204, 222) on button[onclick='deleteElement()'] >> nth=0
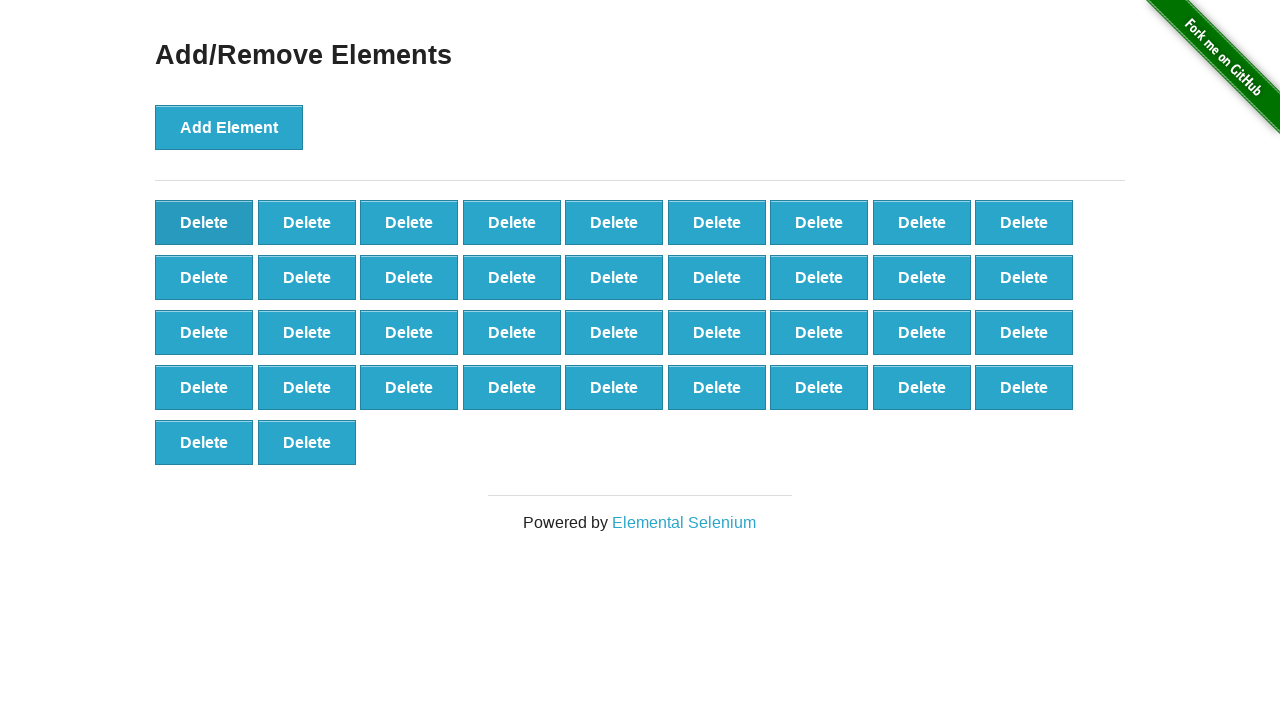

Clicked delete button (iteration 63/100) at (204, 222) on button[onclick='deleteElement()'] >> nth=0
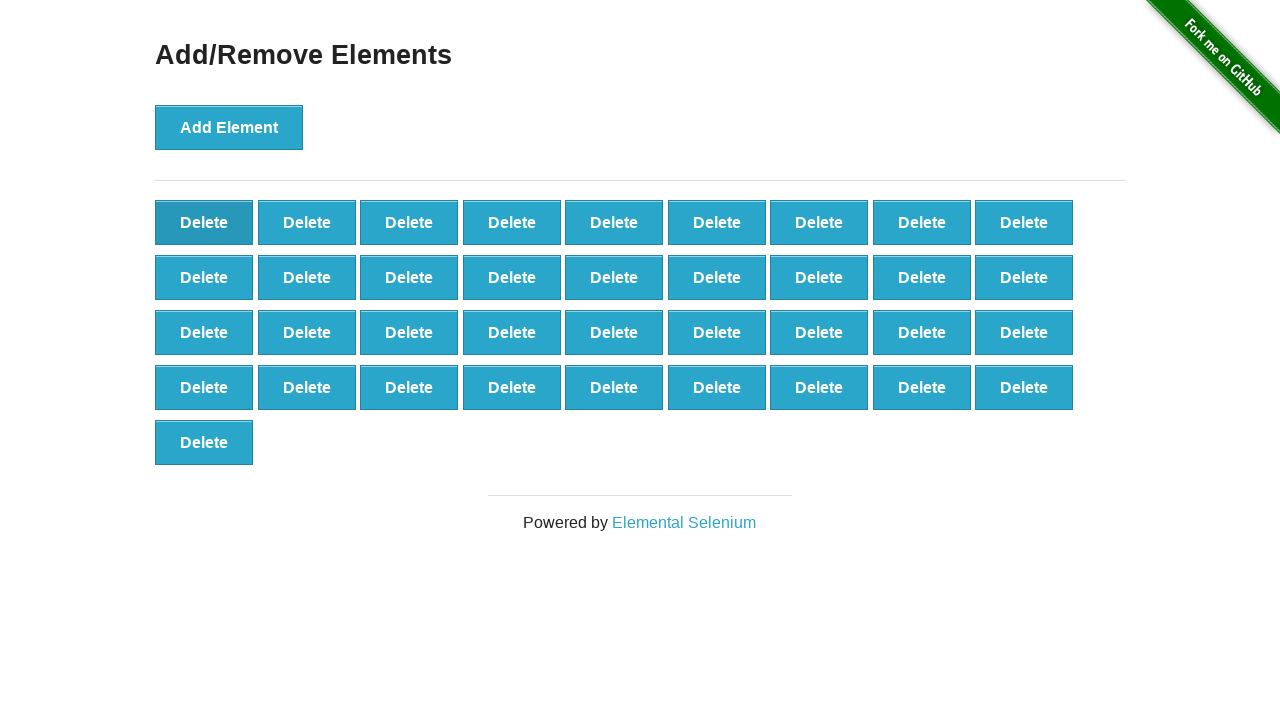

Clicked delete button (iteration 64/100) at (204, 222) on button[onclick='deleteElement()'] >> nth=0
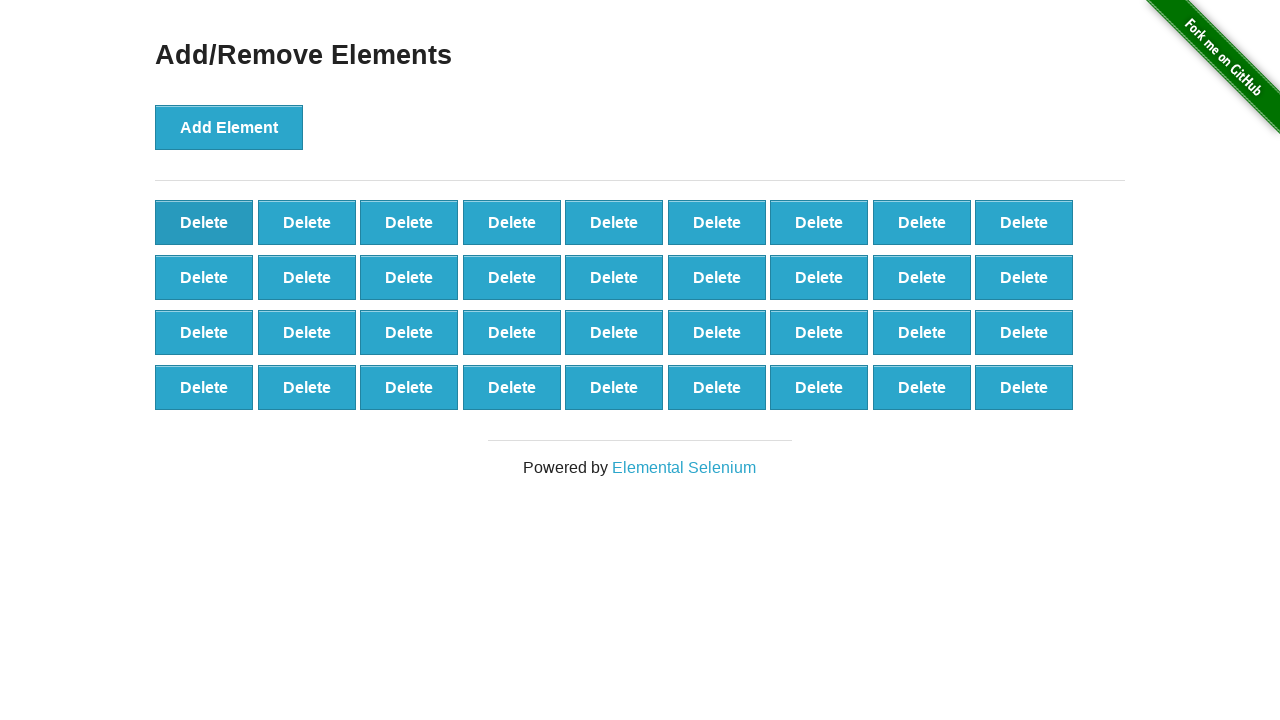

Clicked delete button (iteration 65/100) at (204, 222) on button[onclick='deleteElement()'] >> nth=0
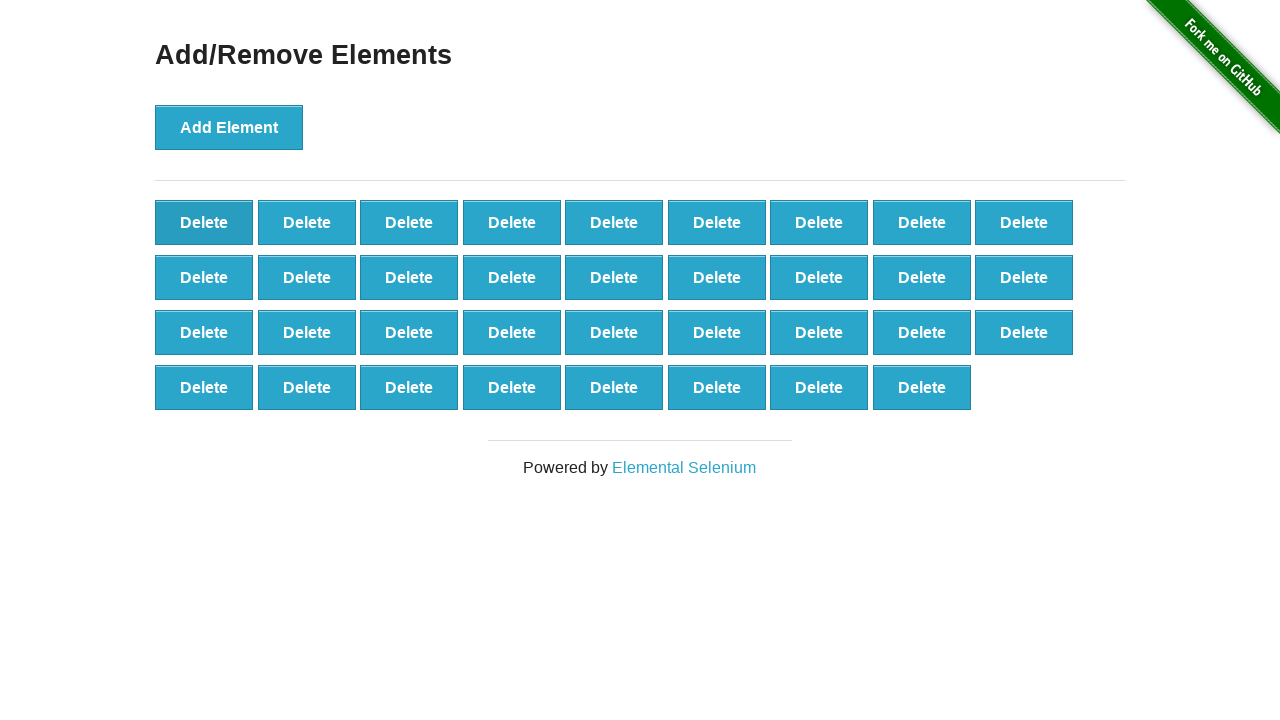

Clicked delete button (iteration 66/100) at (204, 222) on button[onclick='deleteElement()'] >> nth=0
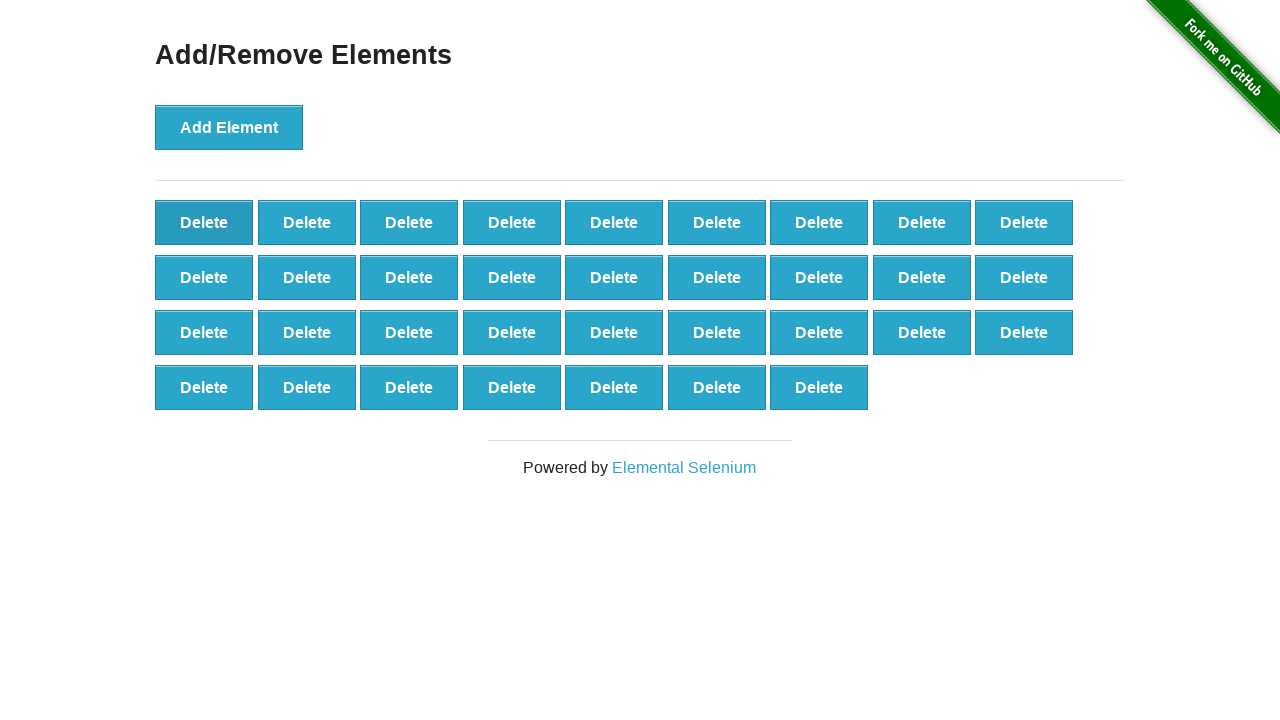

Clicked delete button (iteration 67/100) at (204, 222) on button[onclick='deleteElement()'] >> nth=0
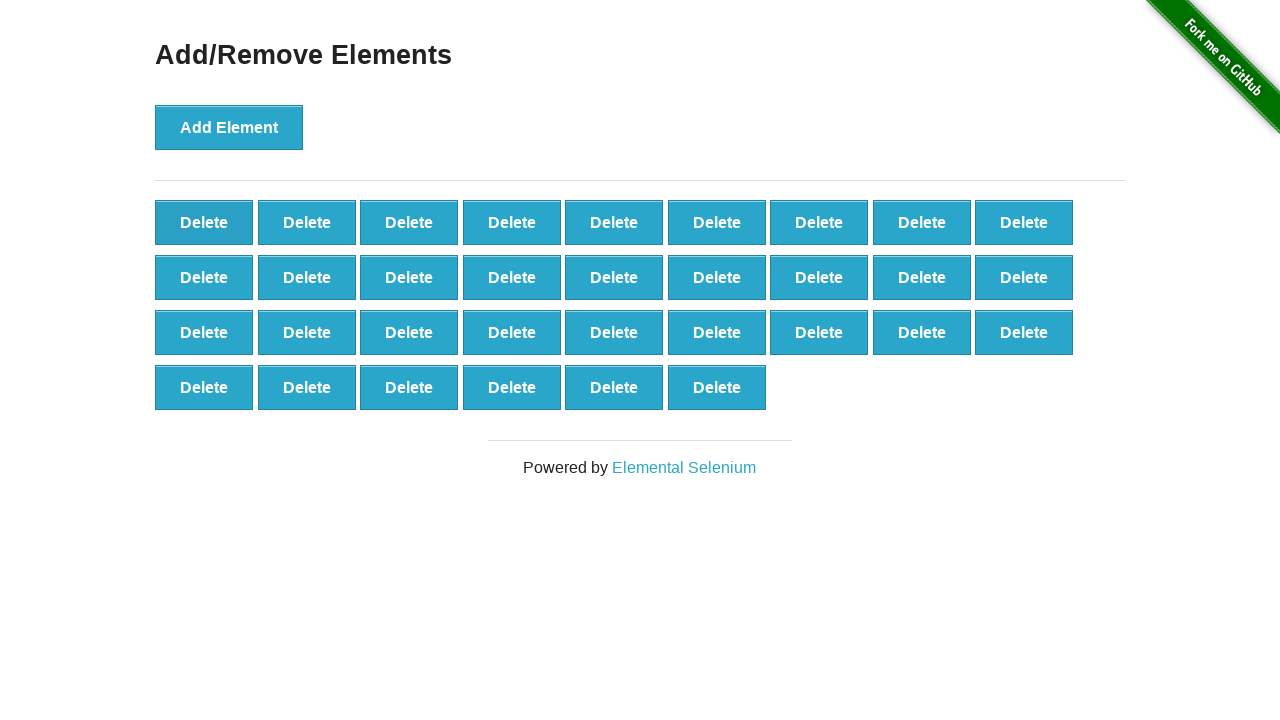

Clicked delete button (iteration 68/100) at (204, 222) on button[onclick='deleteElement()'] >> nth=0
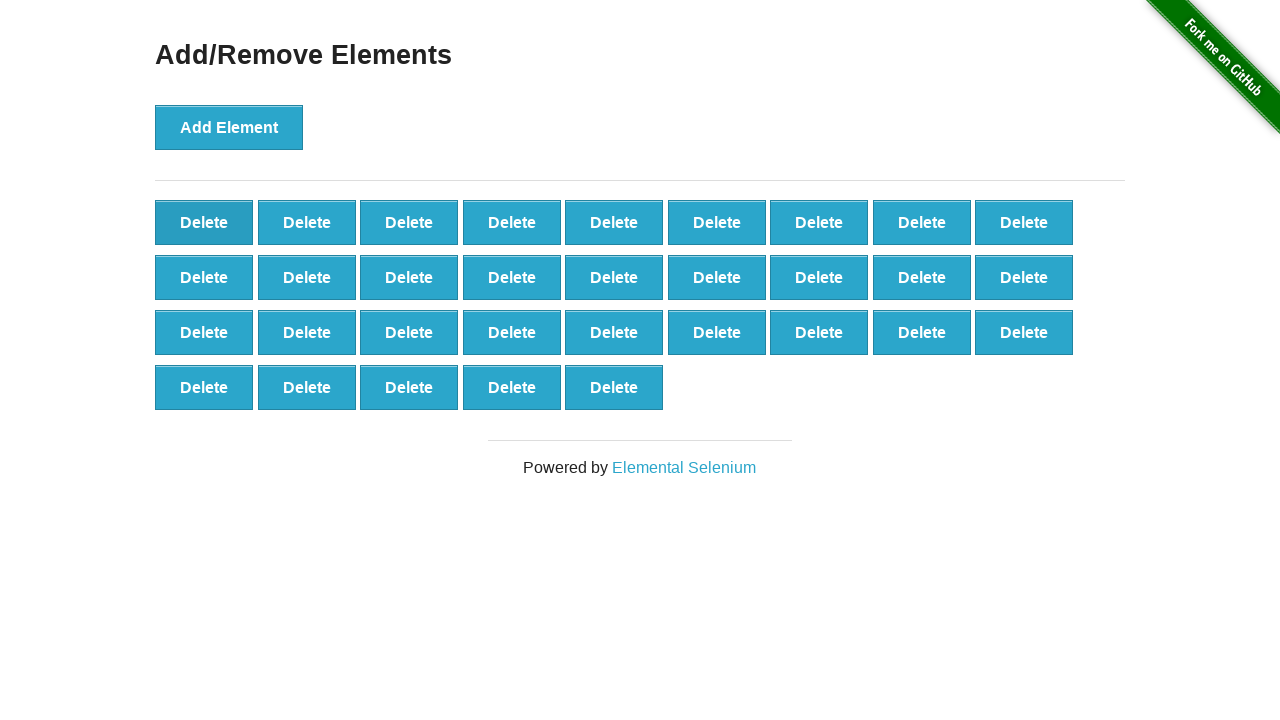

Clicked delete button (iteration 69/100) at (204, 222) on button[onclick='deleteElement()'] >> nth=0
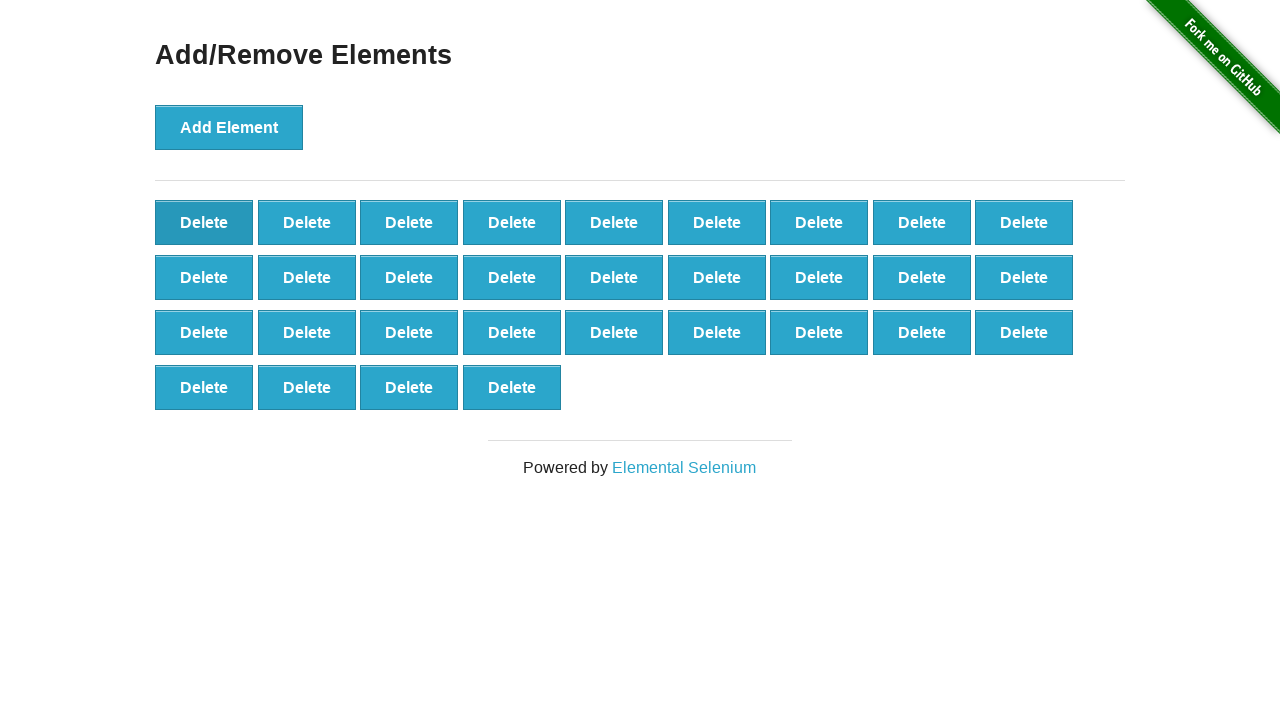

Clicked delete button (iteration 70/100) at (204, 222) on button[onclick='deleteElement()'] >> nth=0
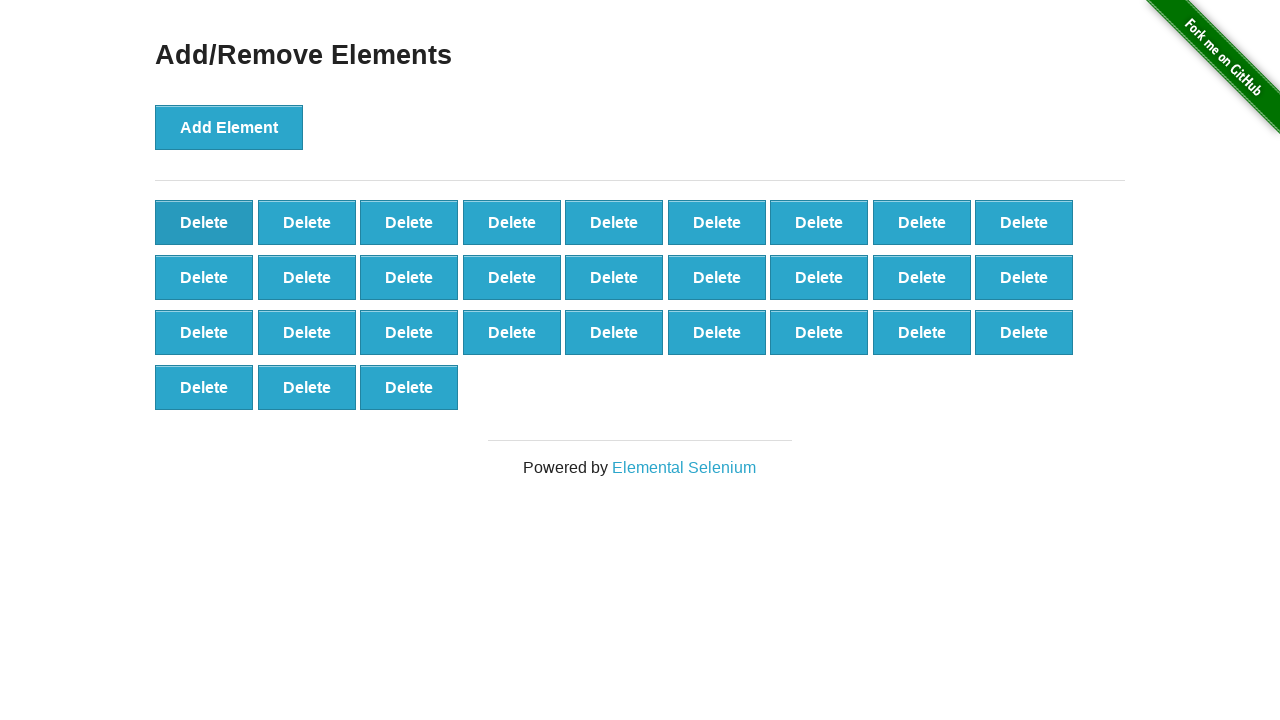

Clicked delete button (iteration 71/100) at (204, 222) on button[onclick='deleteElement()'] >> nth=0
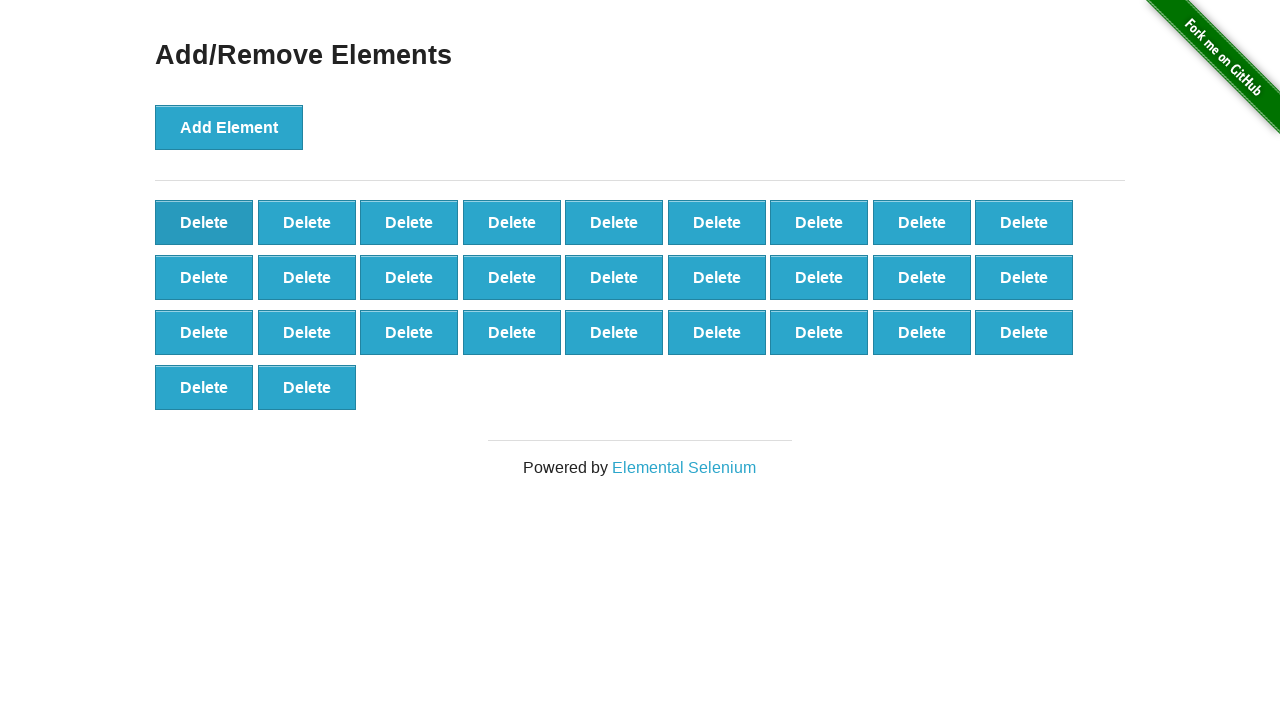

Clicked delete button (iteration 72/100) at (204, 222) on button[onclick='deleteElement()'] >> nth=0
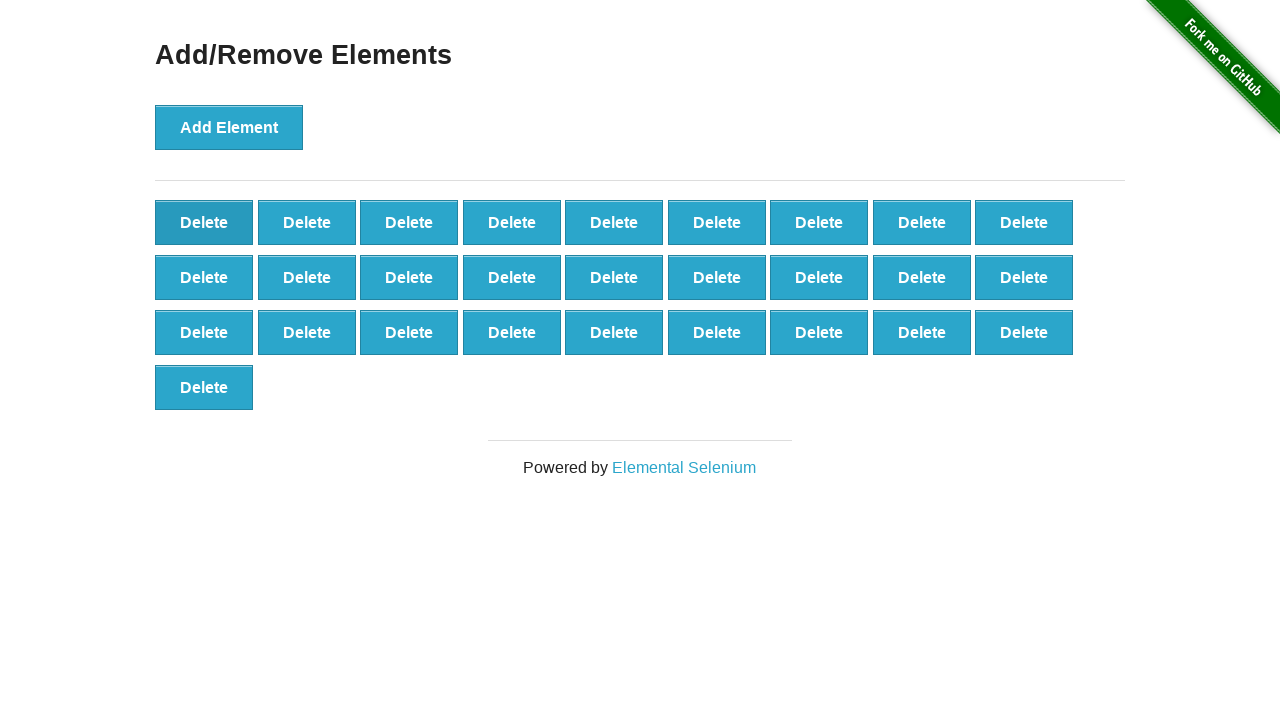

Clicked delete button (iteration 73/100) at (204, 222) on button[onclick='deleteElement()'] >> nth=0
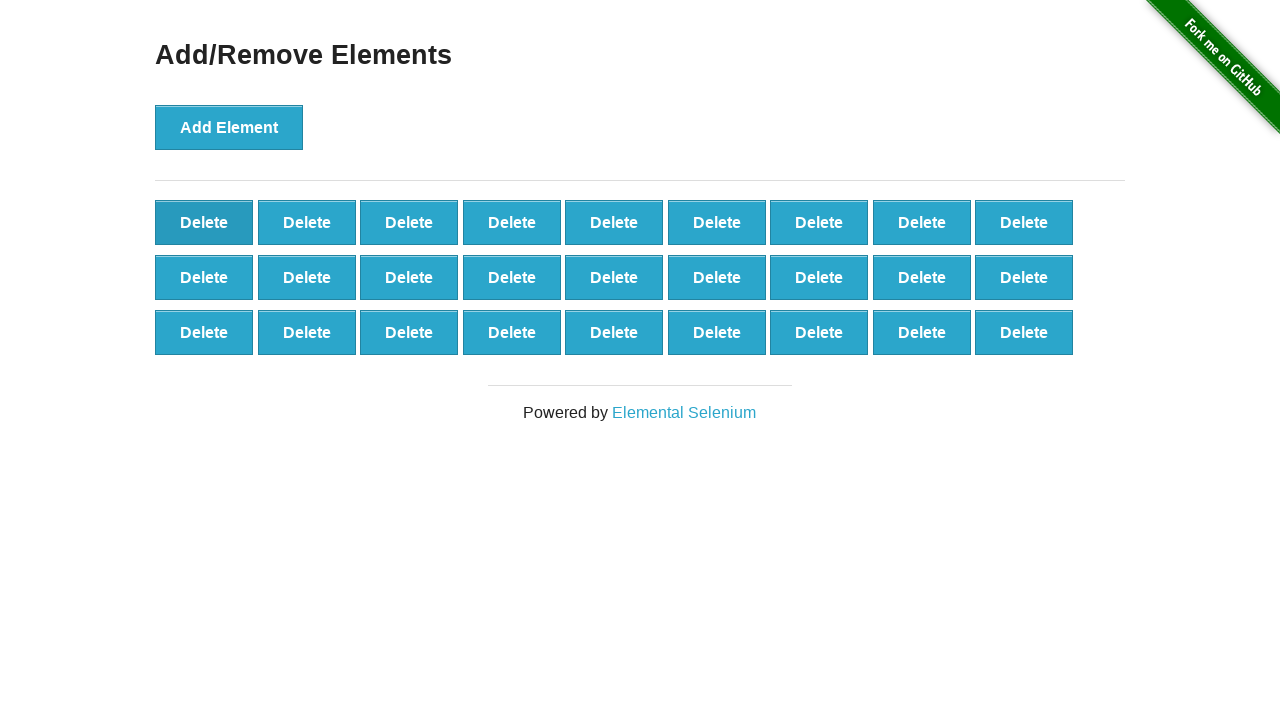

Clicked delete button (iteration 74/100) at (204, 222) on button[onclick='deleteElement()'] >> nth=0
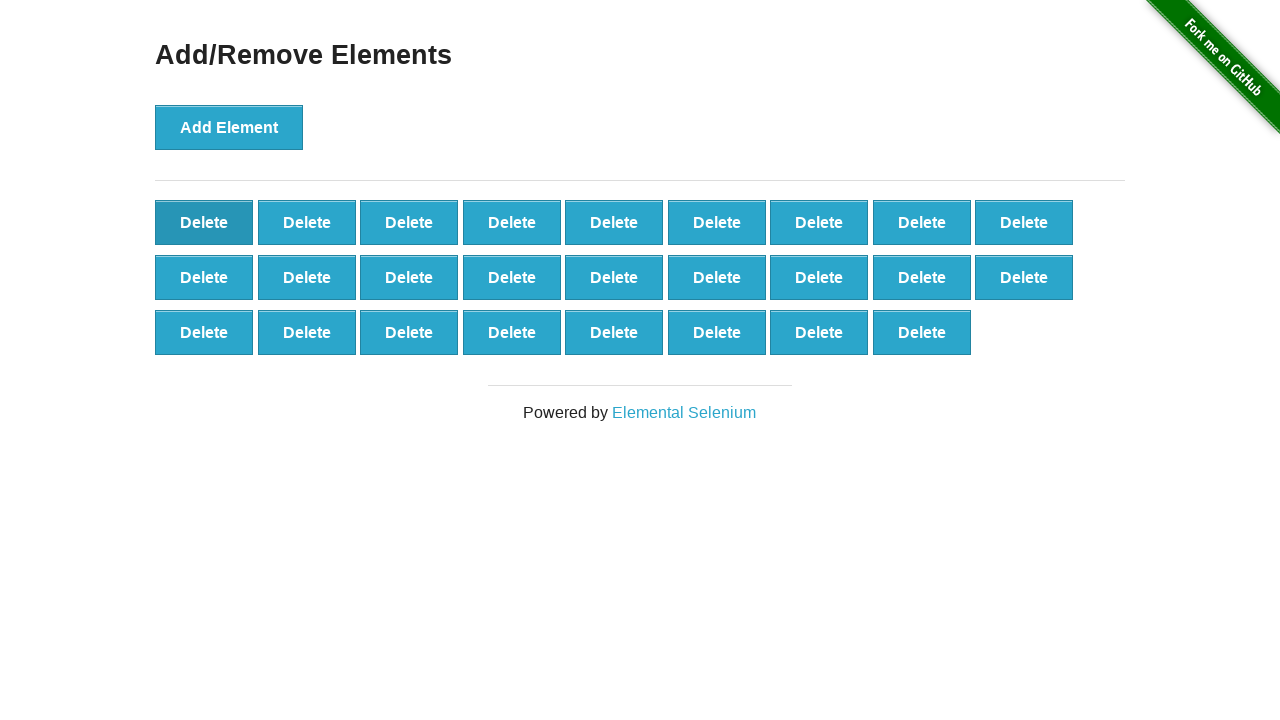

Clicked delete button (iteration 75/100) at (204, 222) on button[onclick='deleteElement()'] >> nth=0
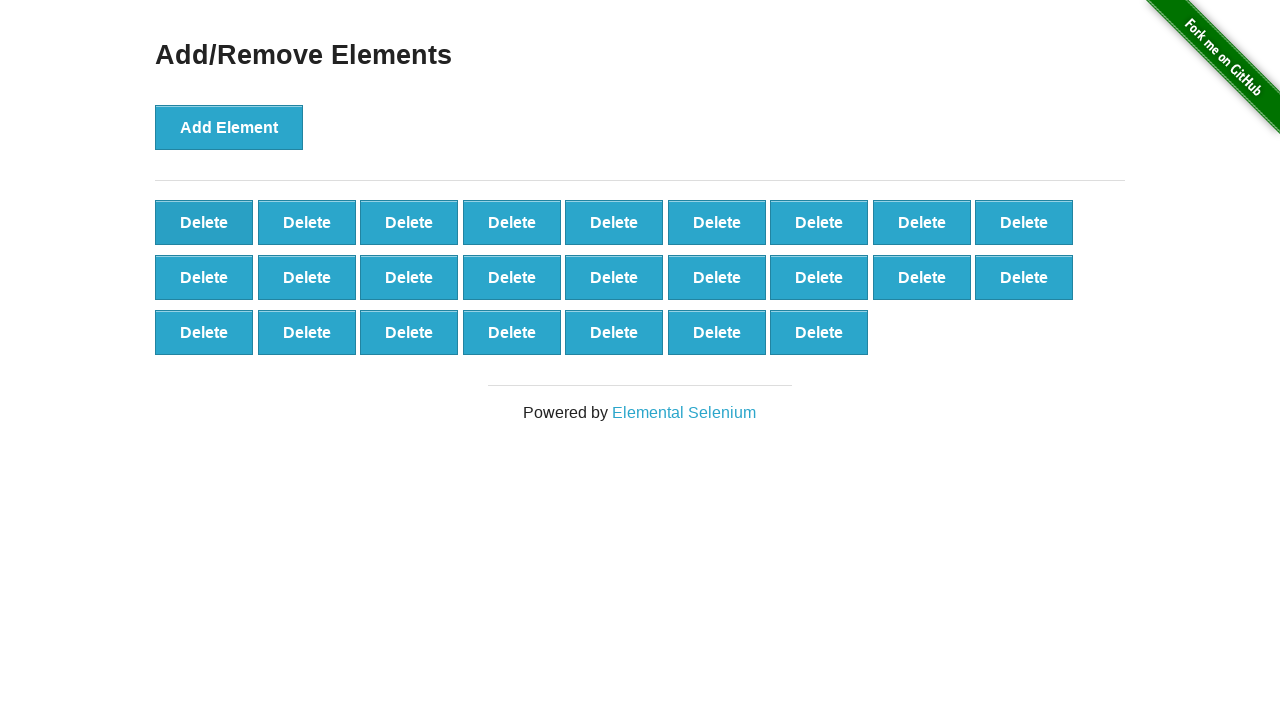

Clicked delete button (iteration 76/100) at (204, 222) on button[onclick='deleteElement()'] >> nth=0
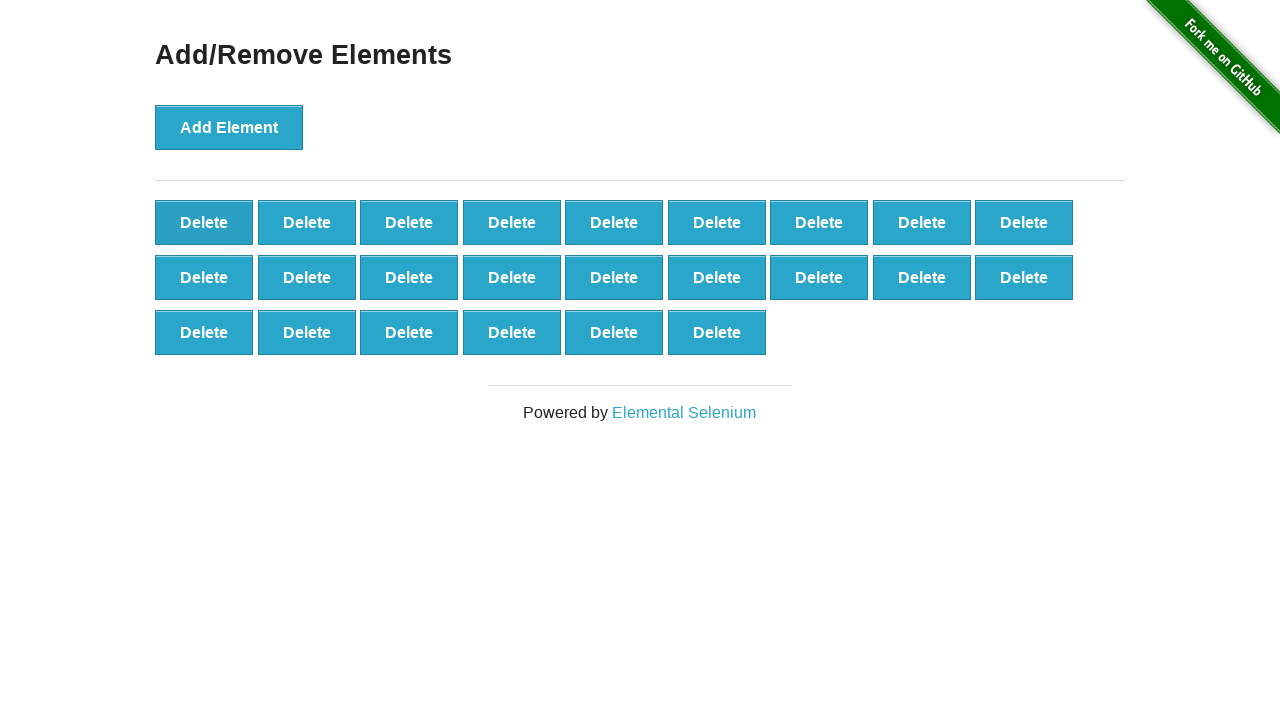

Clicked delete button (iteration 77/100) at (204, 222) on button[onclick='deleteElement()'] >> nth=0
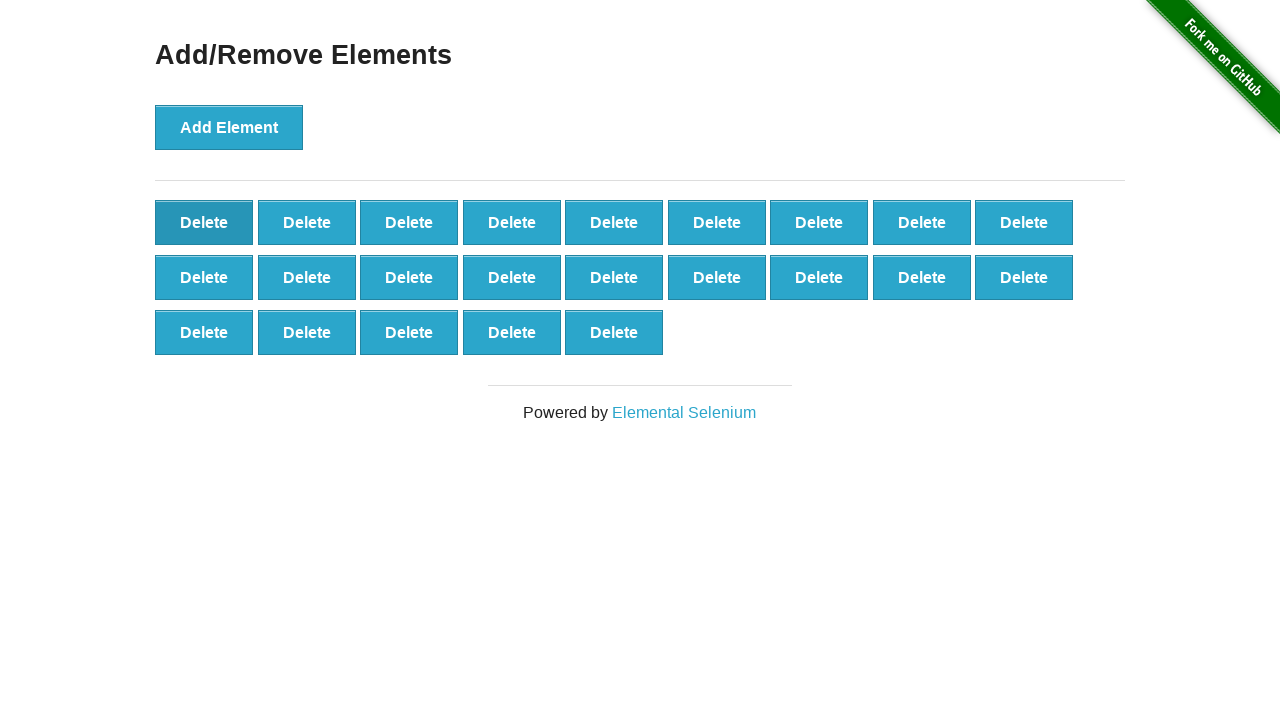

Clicked delete button (iteration 78/100) at (204, 222) on button[onclick='deleteElement()'] >> nth=0
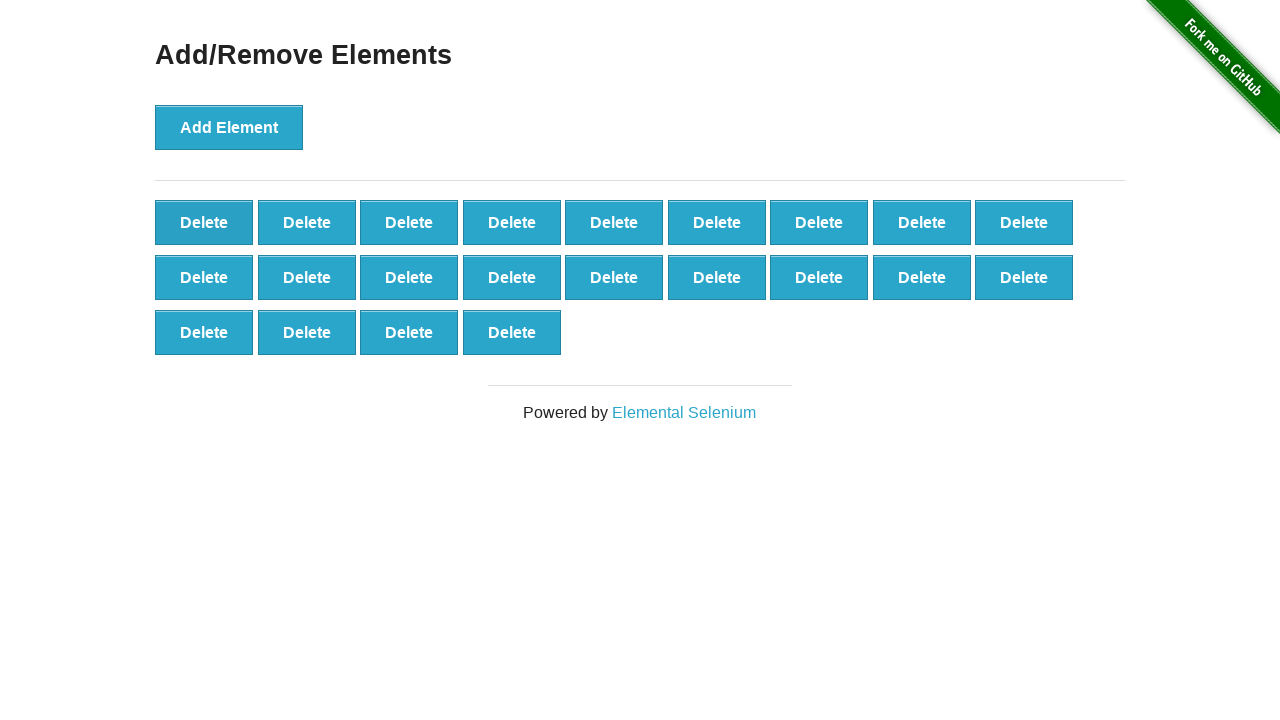

Clicked delete button (iteration 79/100) at (204, 222) on button[onclick='deleteElement()'] >> nth=0
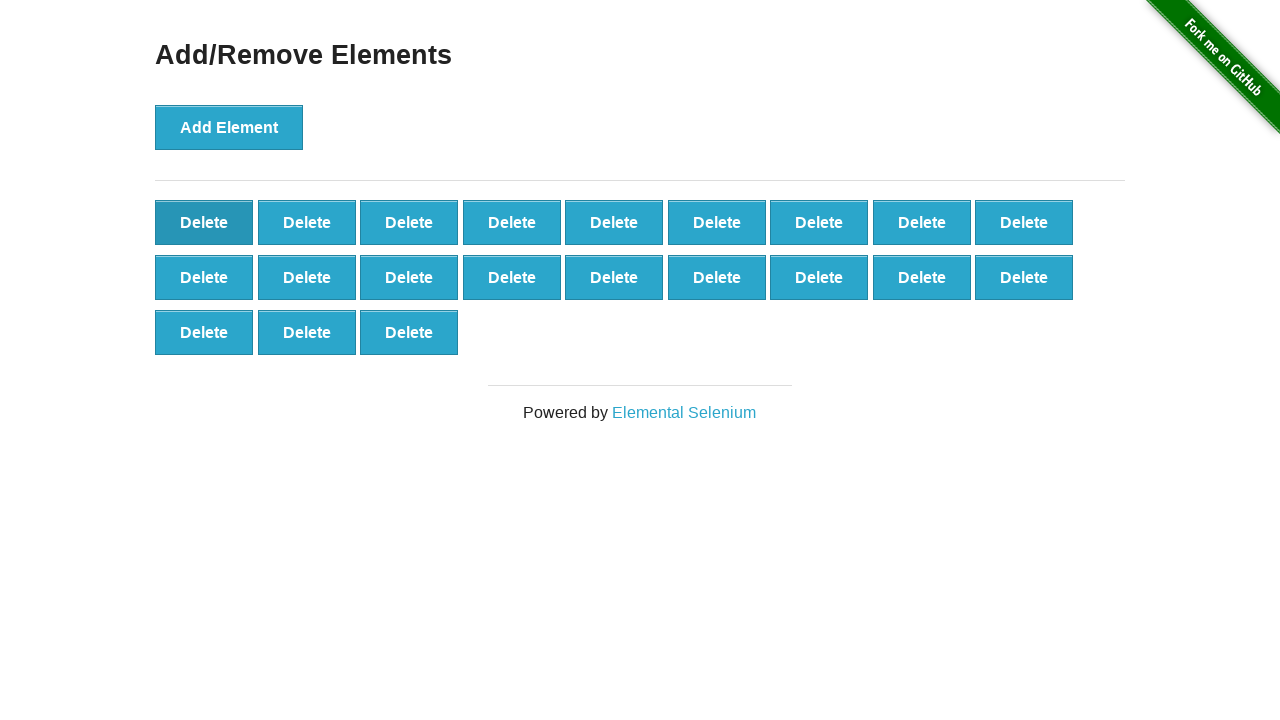

Clicked delete button (iteration 80/100) at (204, 222) on button[onclick='deleteElement()'] >> nth=0
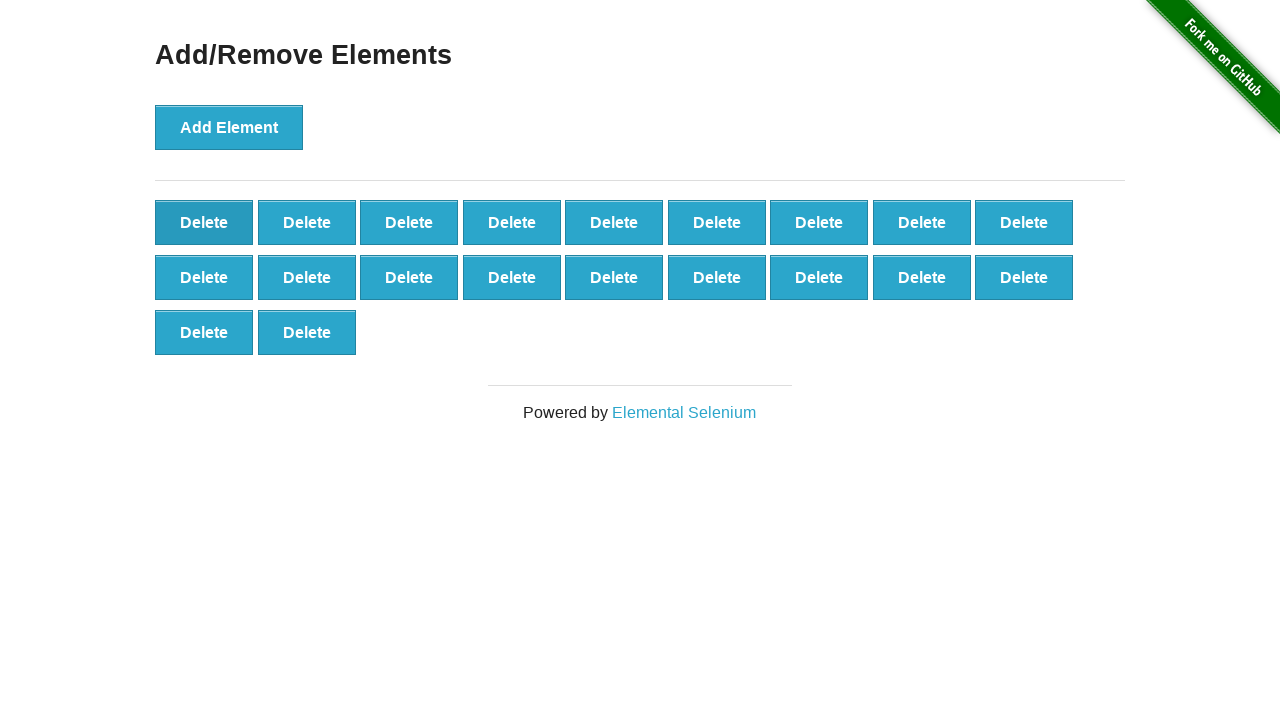

Clicked delete button (iteration 81/100) at (204, 222) on button[onclick='deleteElement()'] >> nth=0
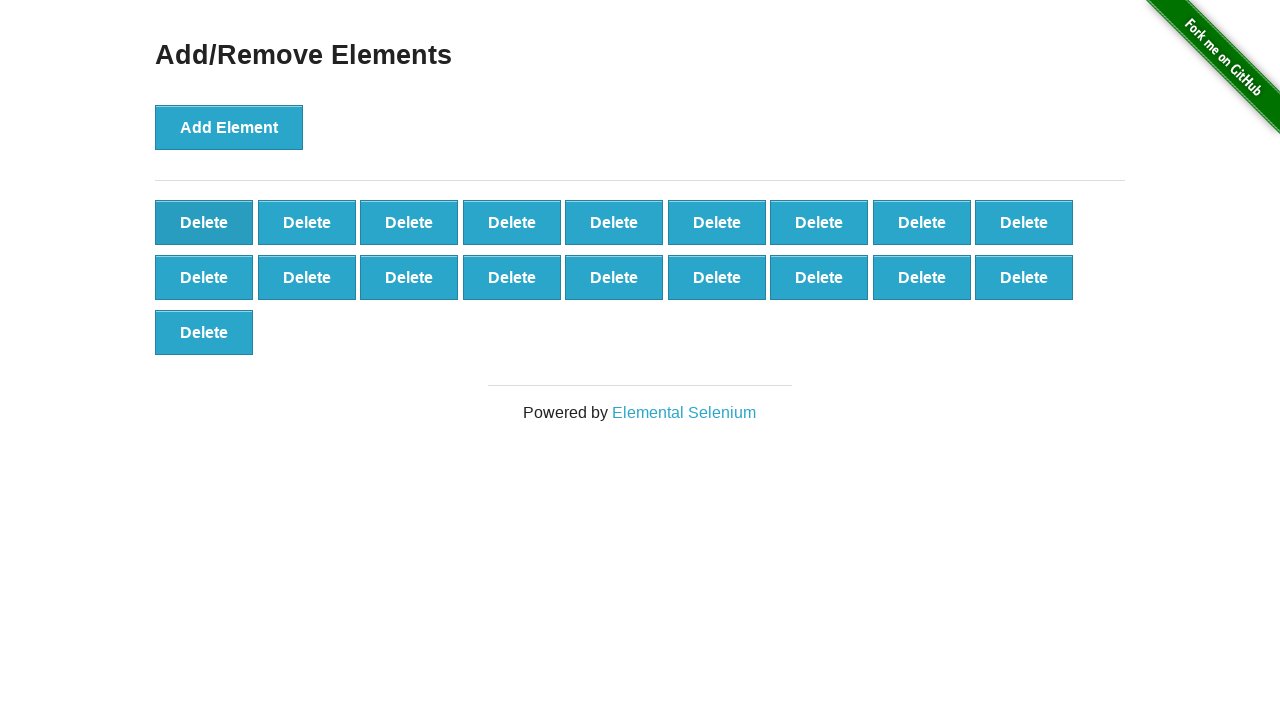

Clicked delete button (iteration 82/100) at (204, 222) on button[onclick='deleteElement()'] >> nth=0
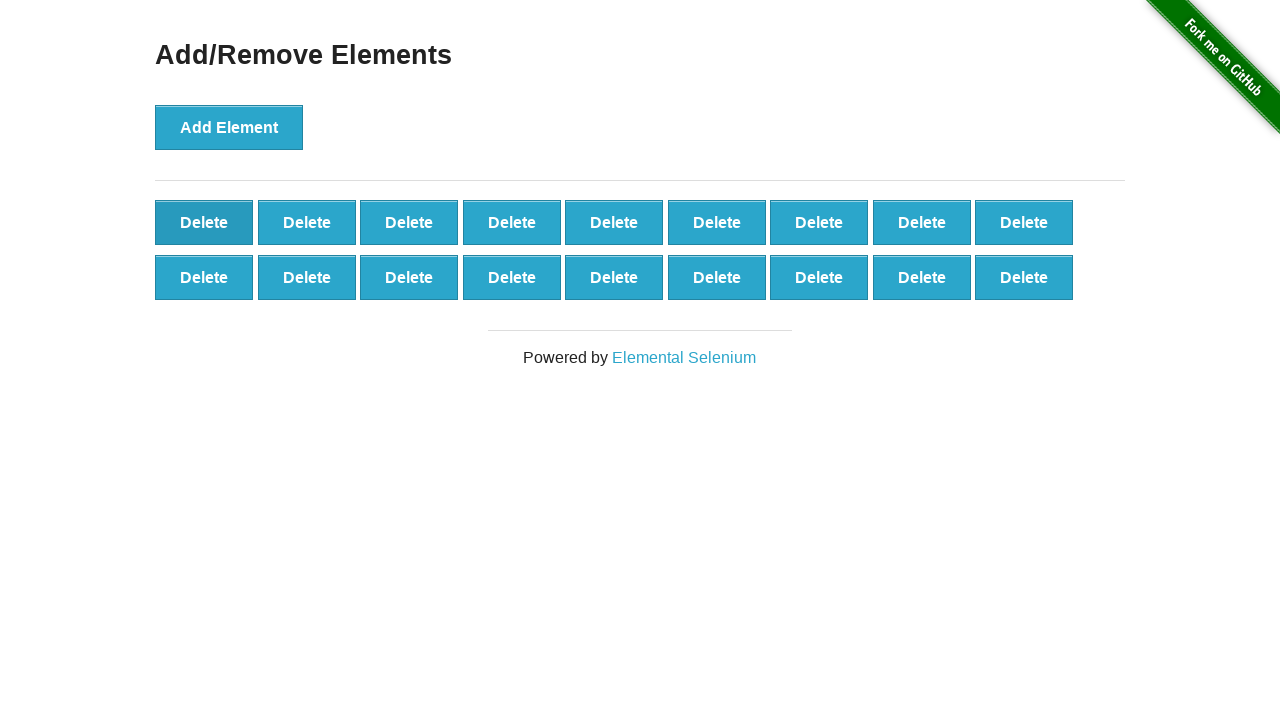

Clicked delete button (iteration 83/100) at (204, 222) on button[onclick='deleteElement()'] >> nth=0
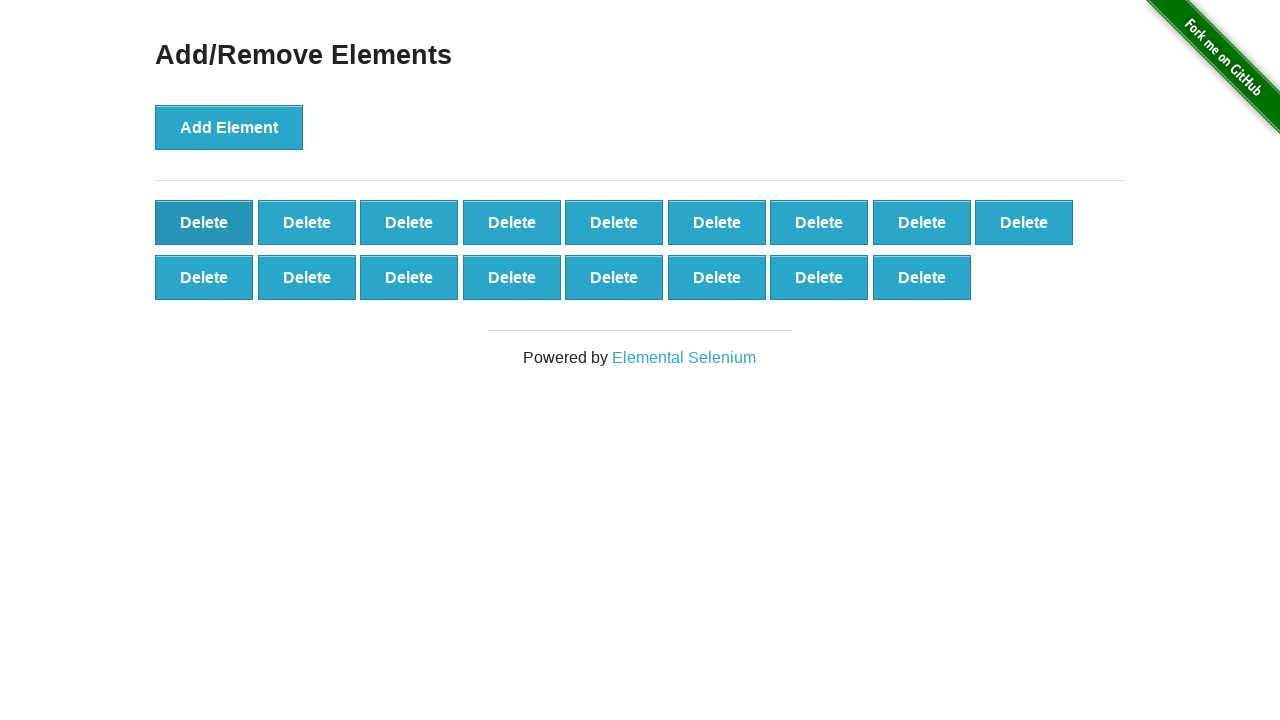

Clicked delete button (iteration 84/100) at (204, 222) on button[onclick='deleteElement()'] >> nth=0
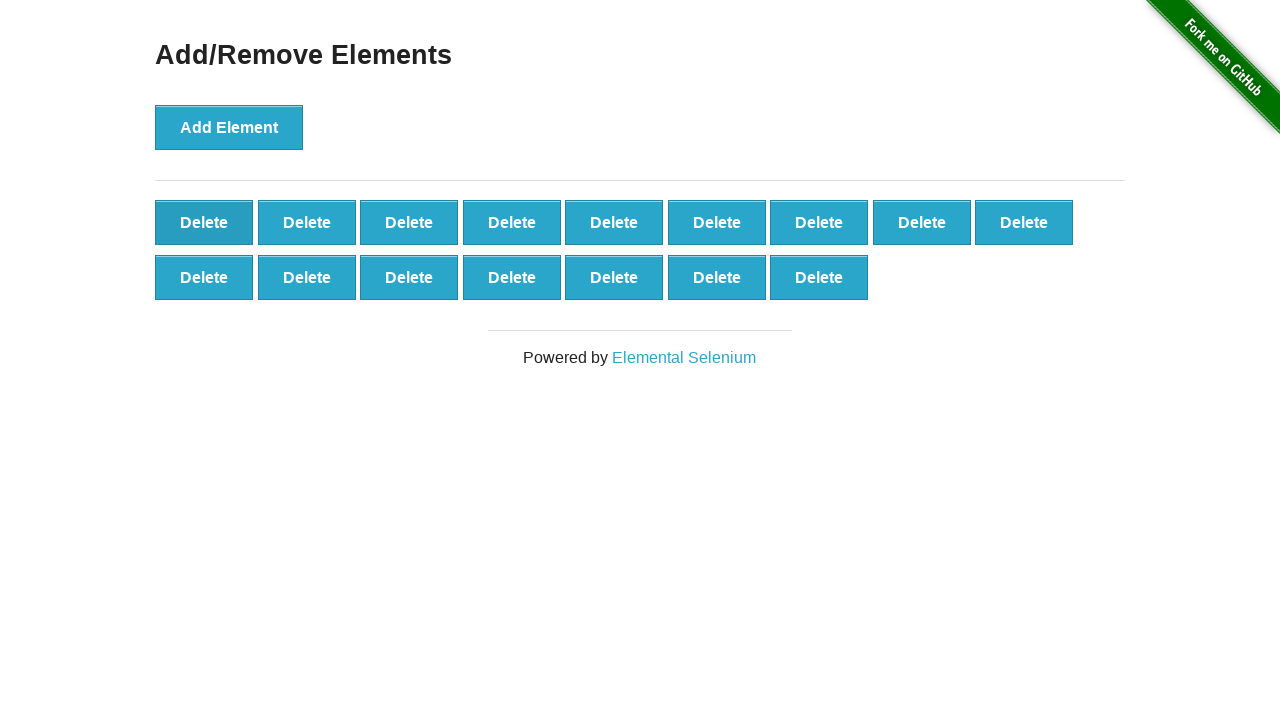

Clicked delete button (iteration 85/100) at (204, 222) on button[onclick='deleteElement()'] >> nth=0
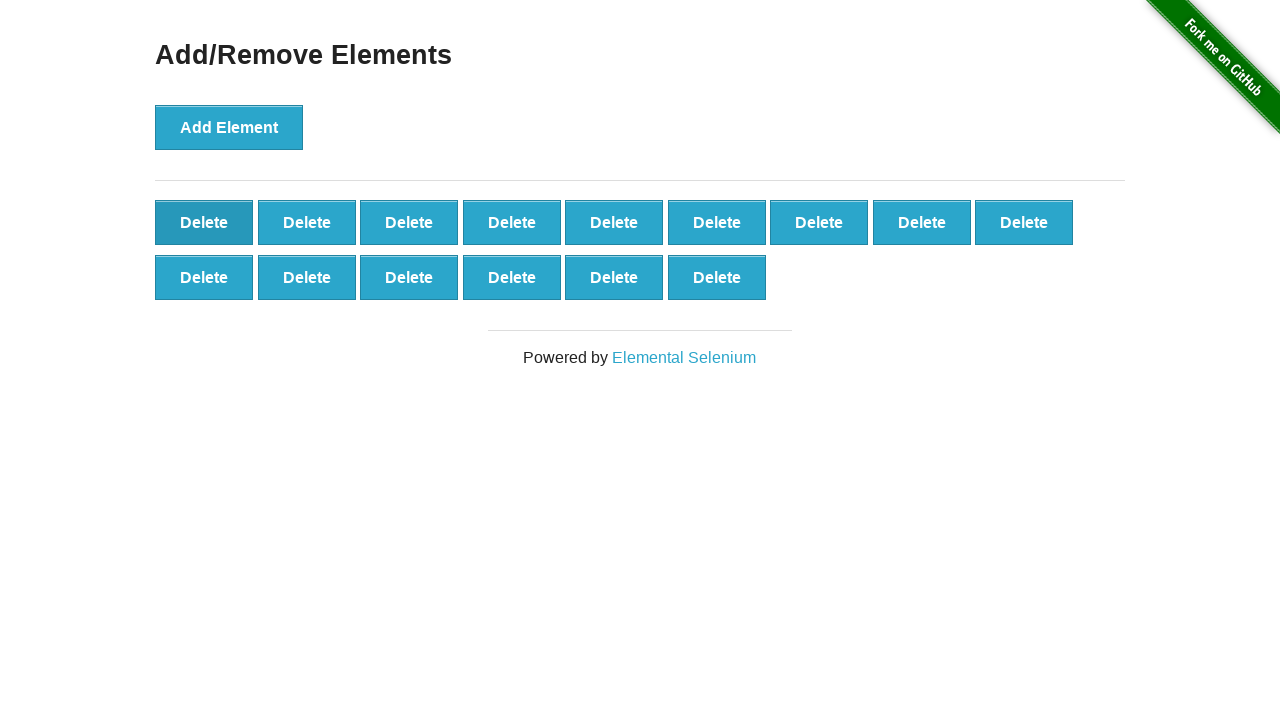

Clicked delete button (iteration 86/100) at (204, 222) on button[onclick='deleteElement()'] >> nth=0
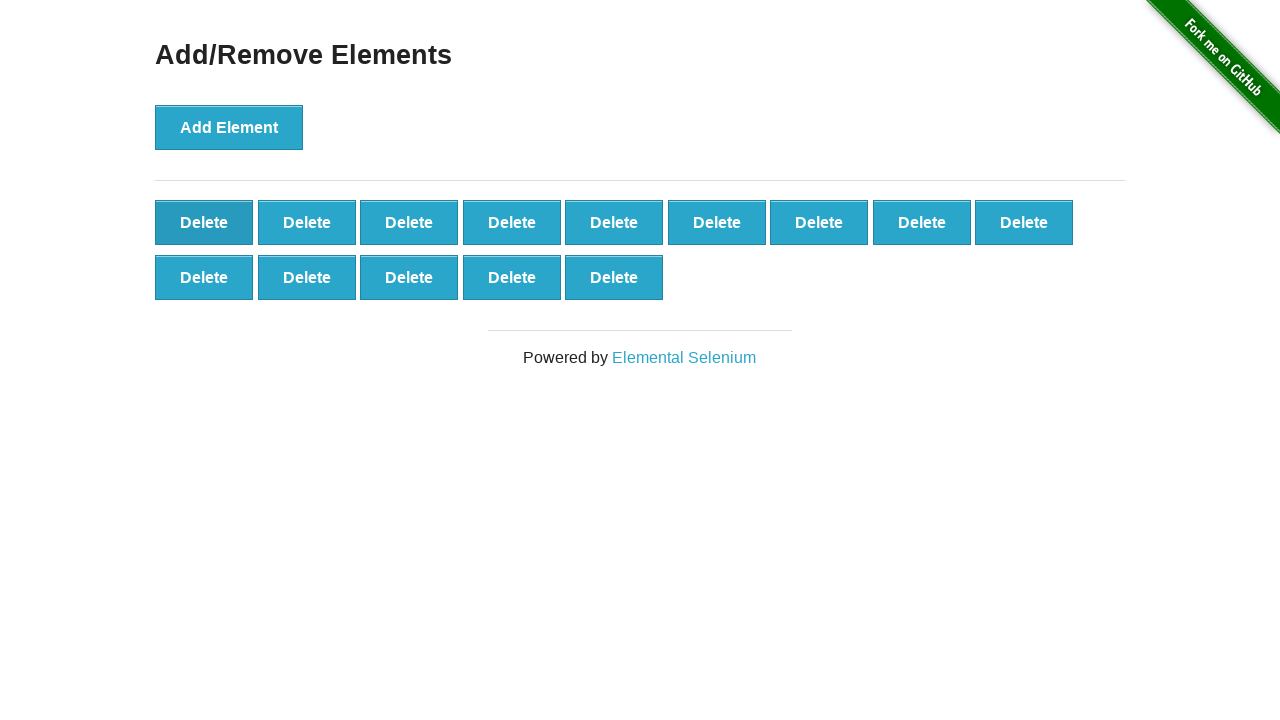

Clicked delete button (iteration 87/100) at (204, 222) on button[onclick='deleteElement()'] >> nth=0
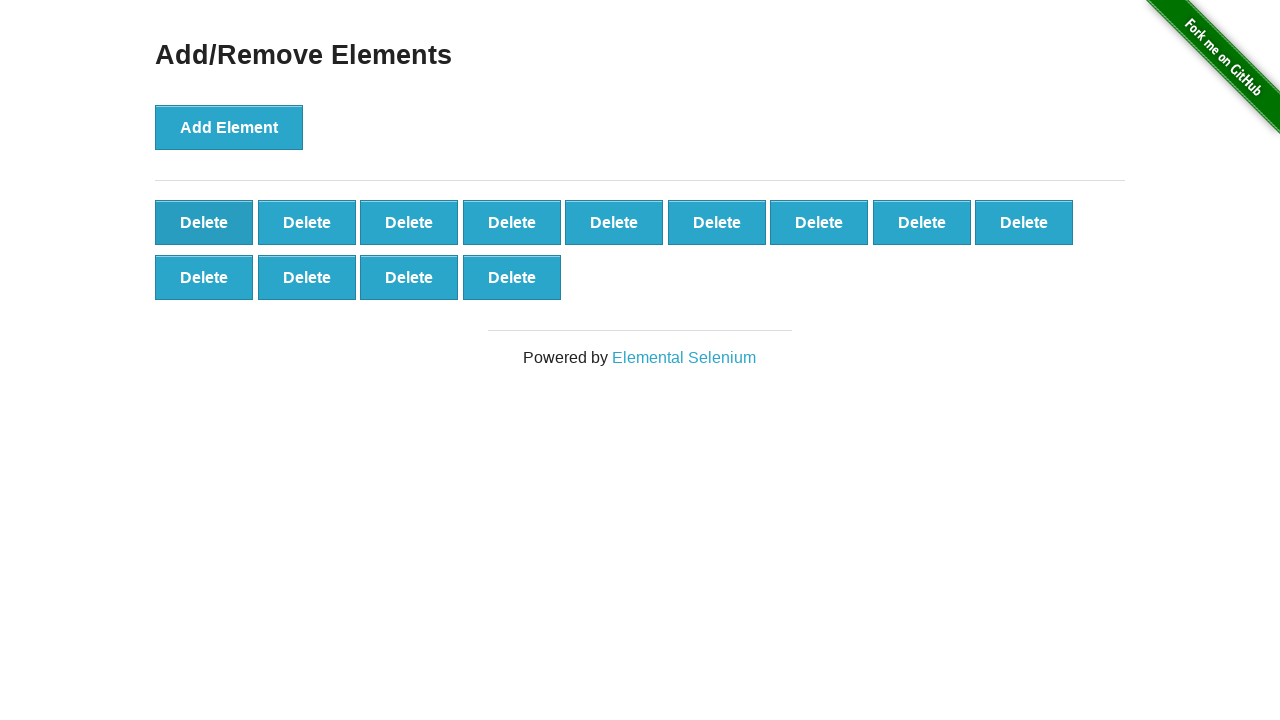

Clicked delete button (iteration 88/100) at (204, 222) on button[onclick='deleteElement()'] >> nth=0
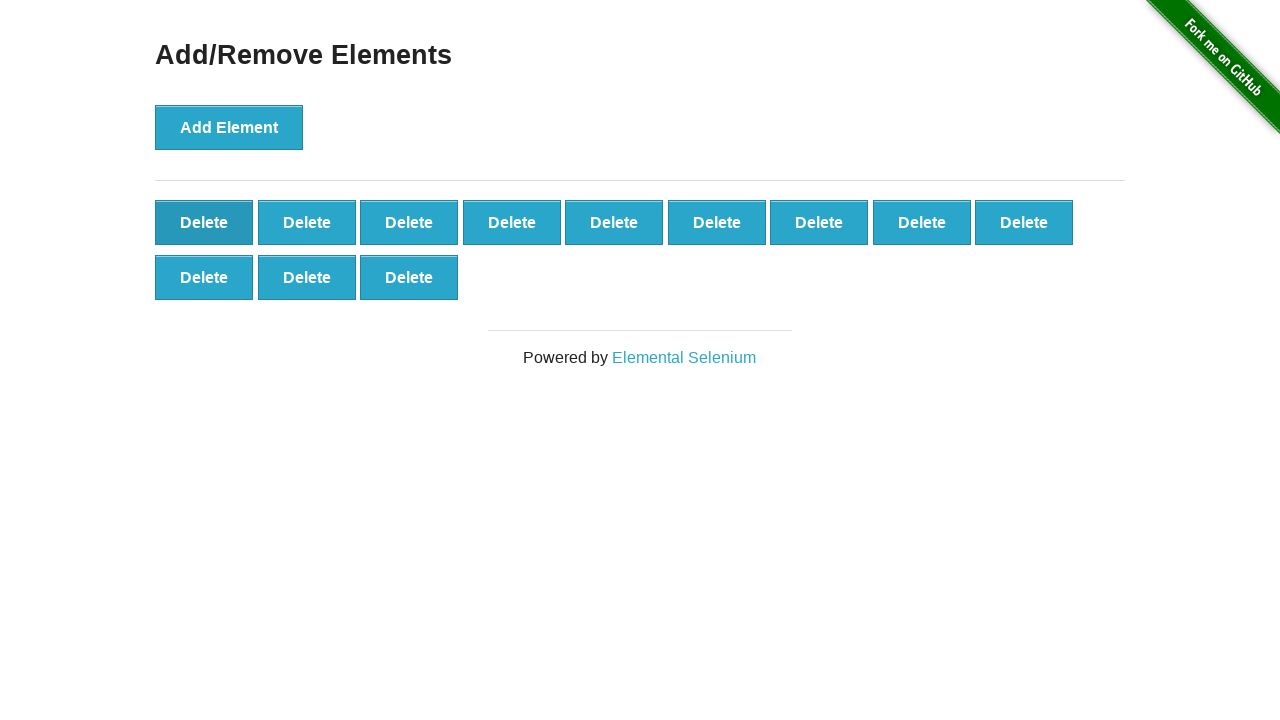

Clicked delete button (iteration 89/100) at (204, 222) on button[onclick='deleteElement()'] >> nth=0
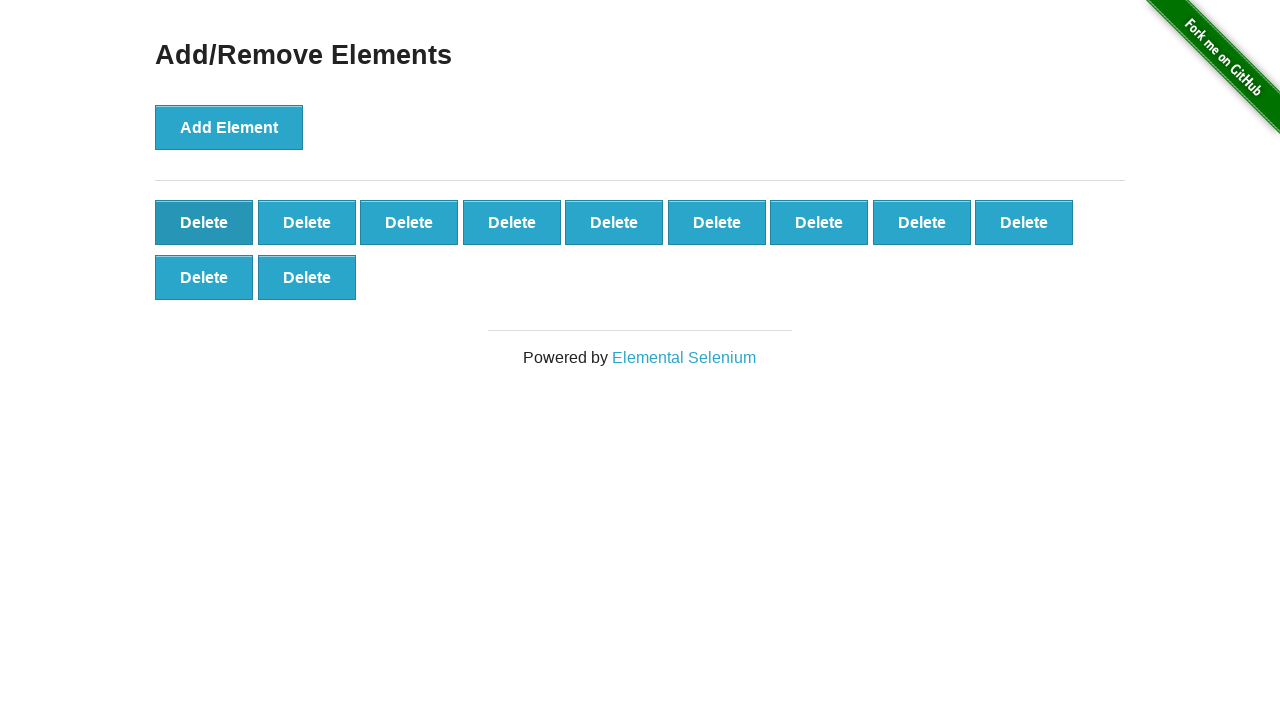

Clicked delete button (iteration 90/100) at (204, 222) on button[onclick='deleteElement()'] >> nth=0
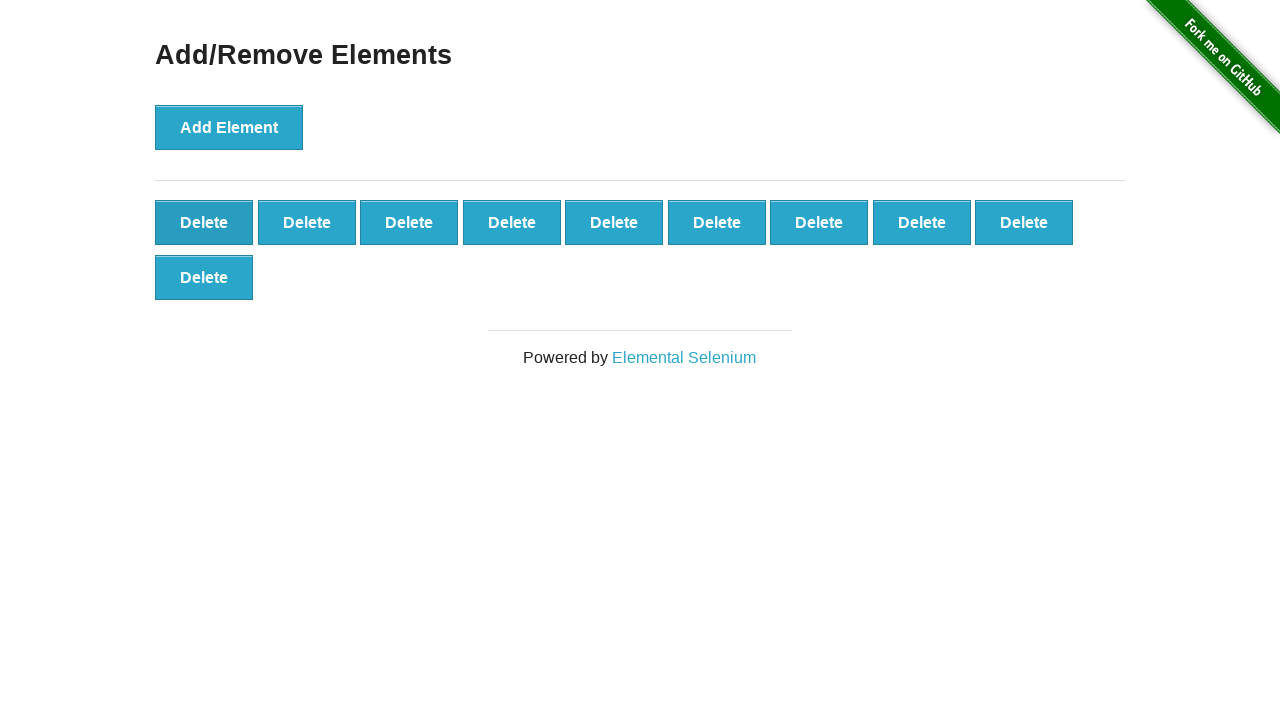

Clicked delete button (iteration 91/100) at (204, 222) on button[onclick='deleteElement()'] >> nth=0
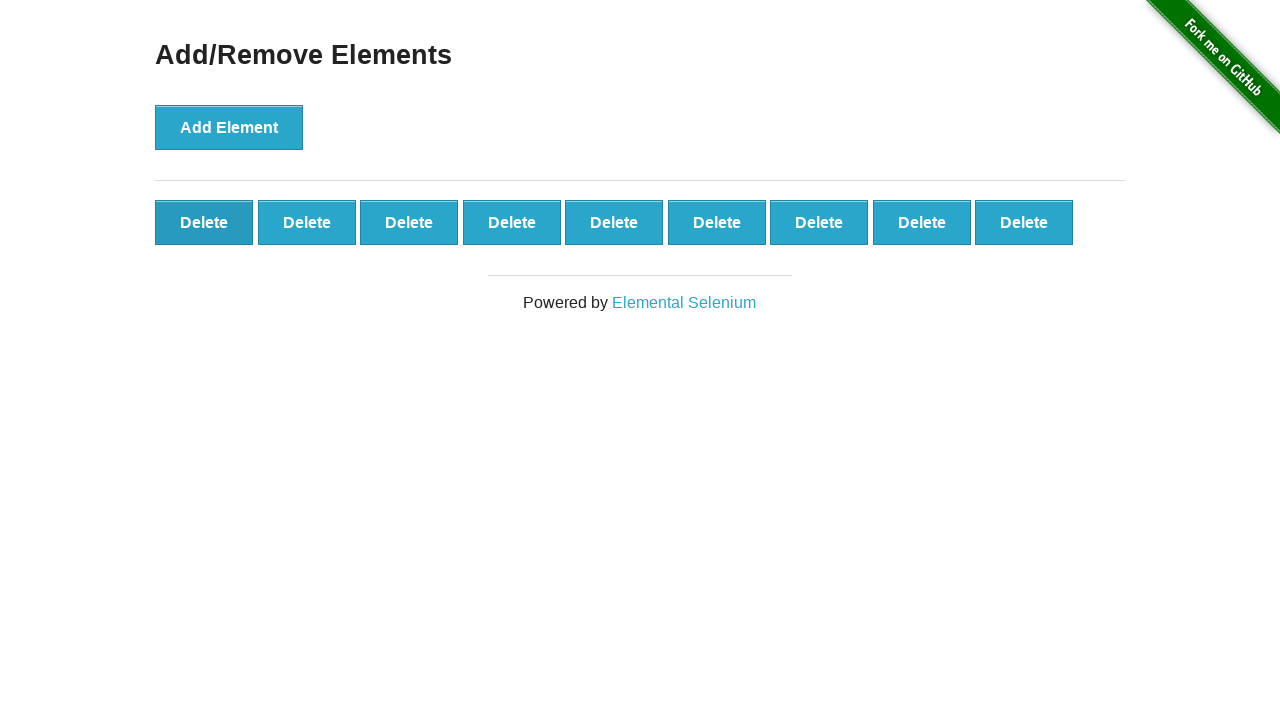

Clicked delete button (iteration 92/100) at (204, 222) on button[onclick='deleteElement()'] >> nth=0
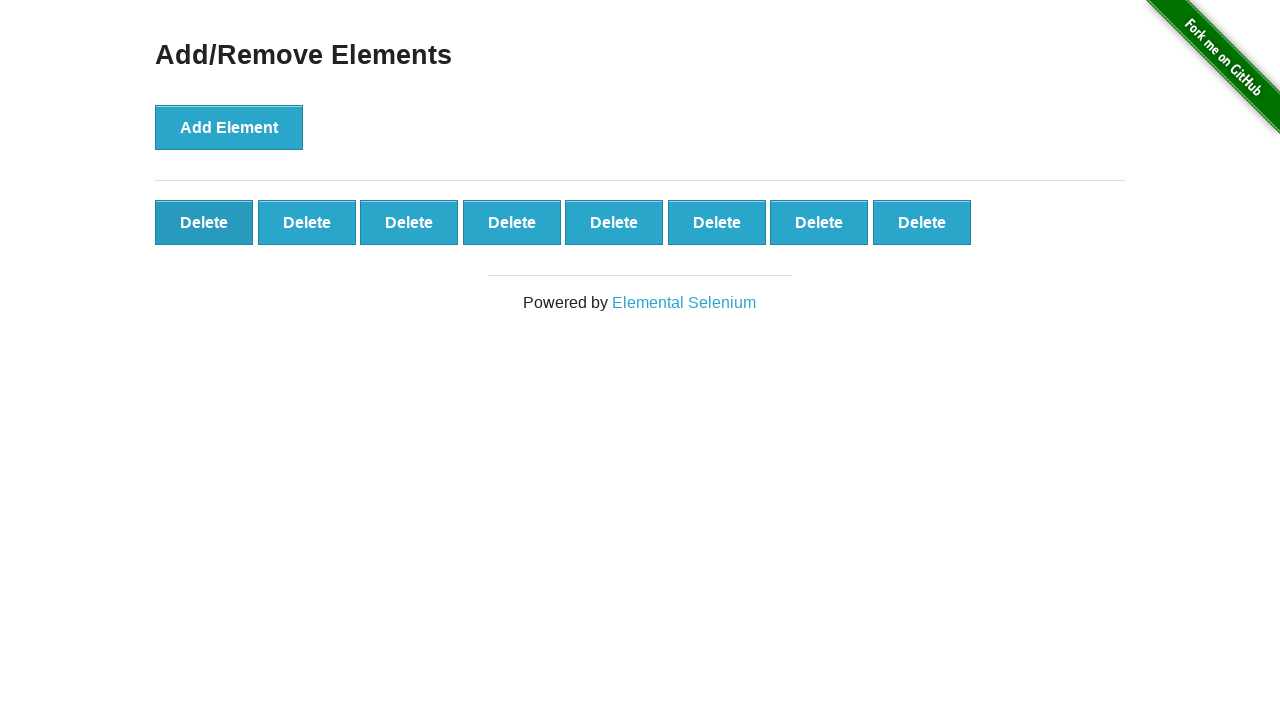

Clicked delete button (iteration 93/100) at (204, 222) on button[onclick='deleteElement()'] >> nth=0
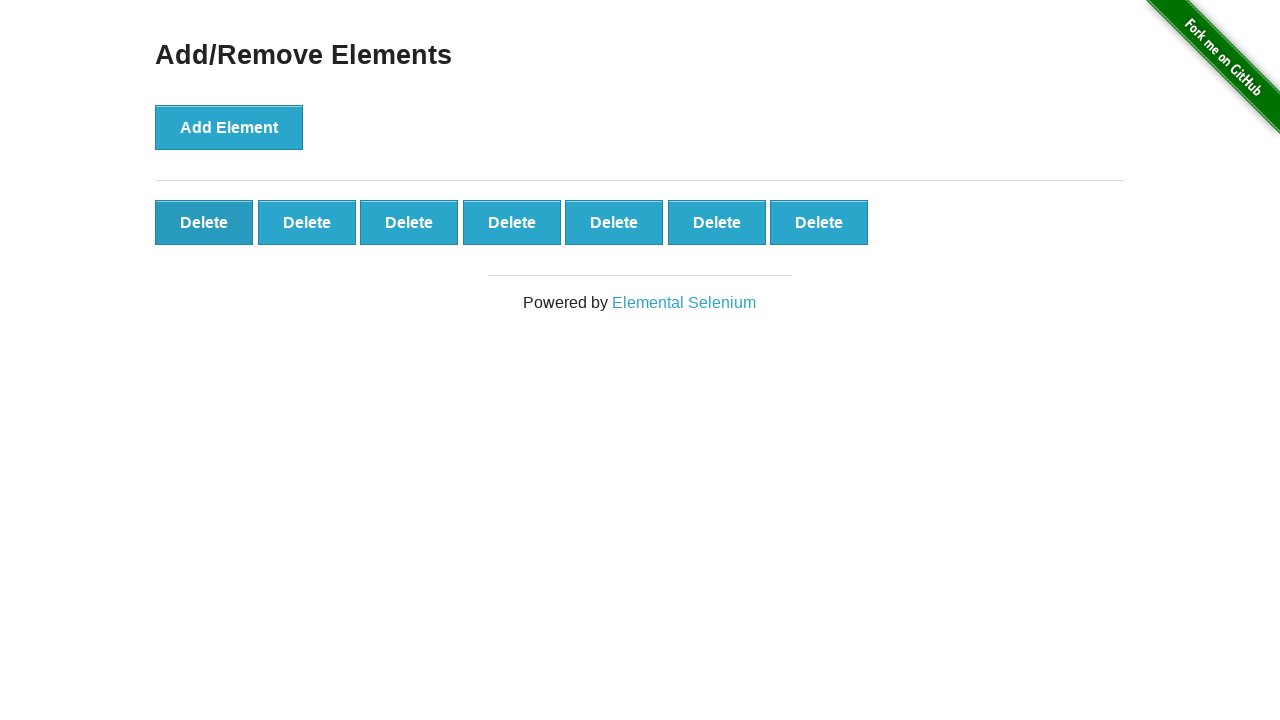

Clicked delete button (iteration 94/100) at (204, 222) on button[onclick='deleteElement()'] >> nth=0
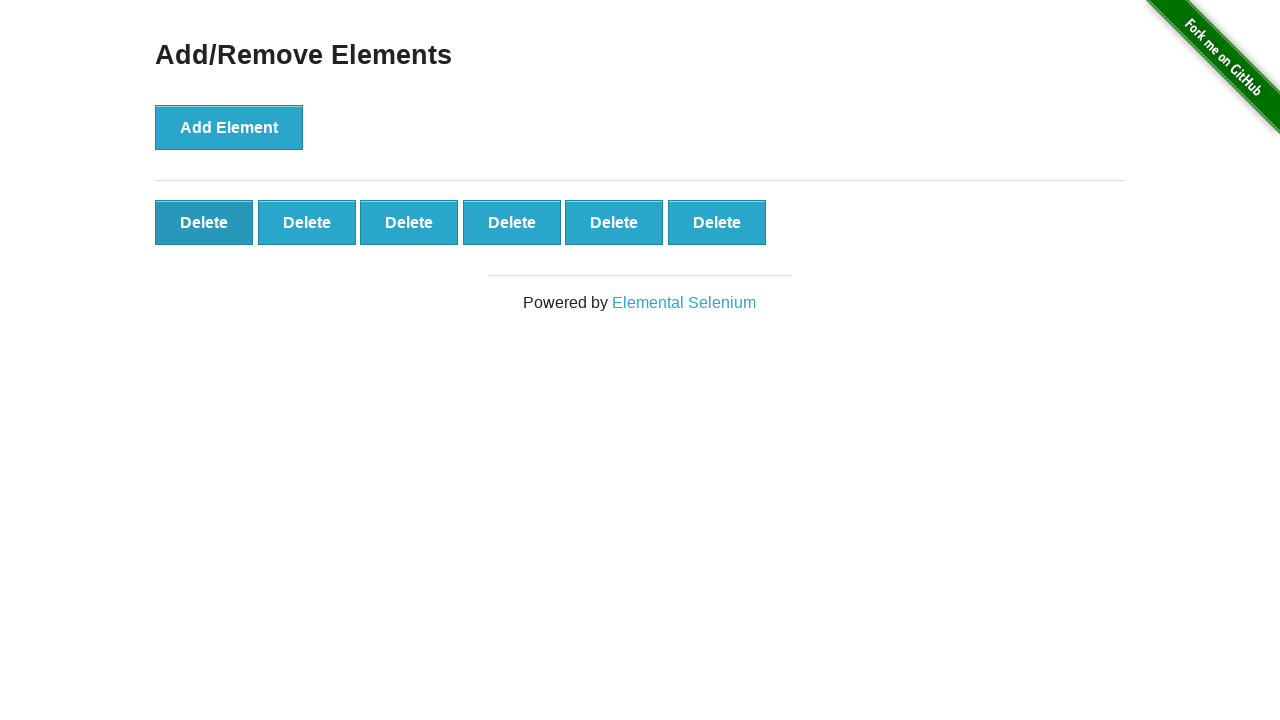

Clicked delete button (iteration 95/100) at (204, 222) on button[onclick='deleteElement()'] >> nth=0
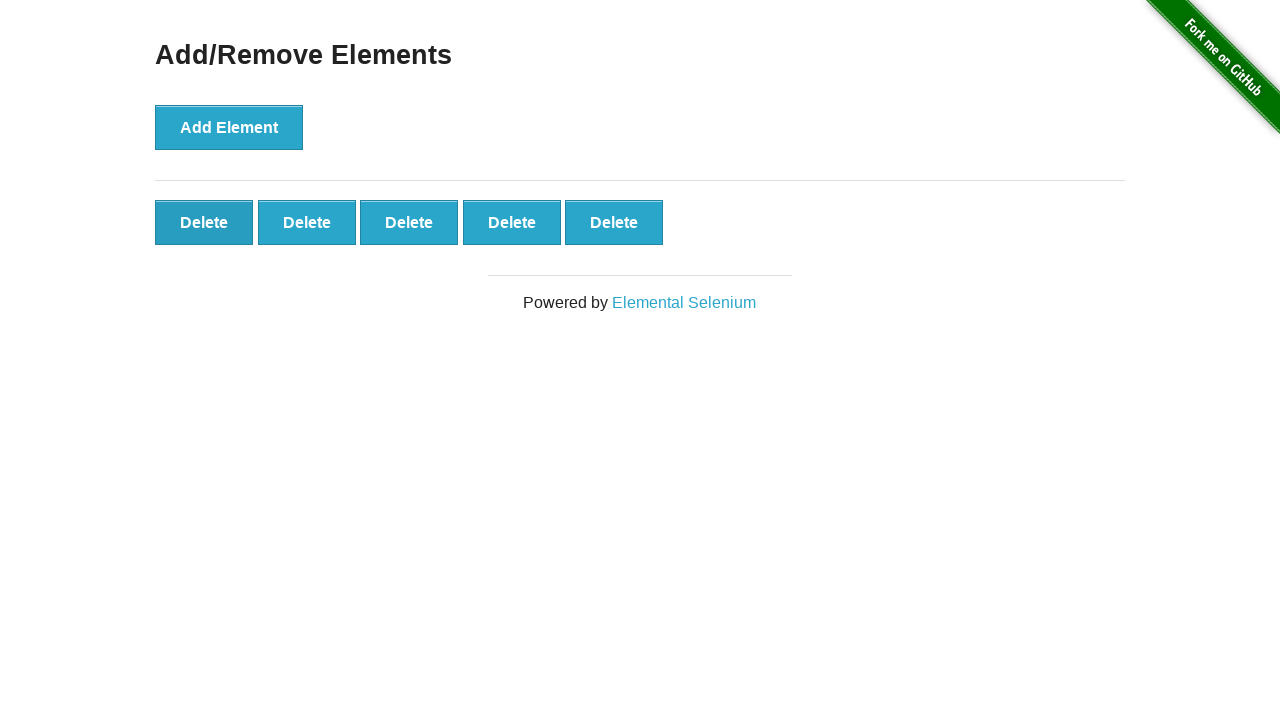

Clicked delete button (iteration 96/100) at (204, 222) on button[onclick='deleteElement()'] >> nth=0
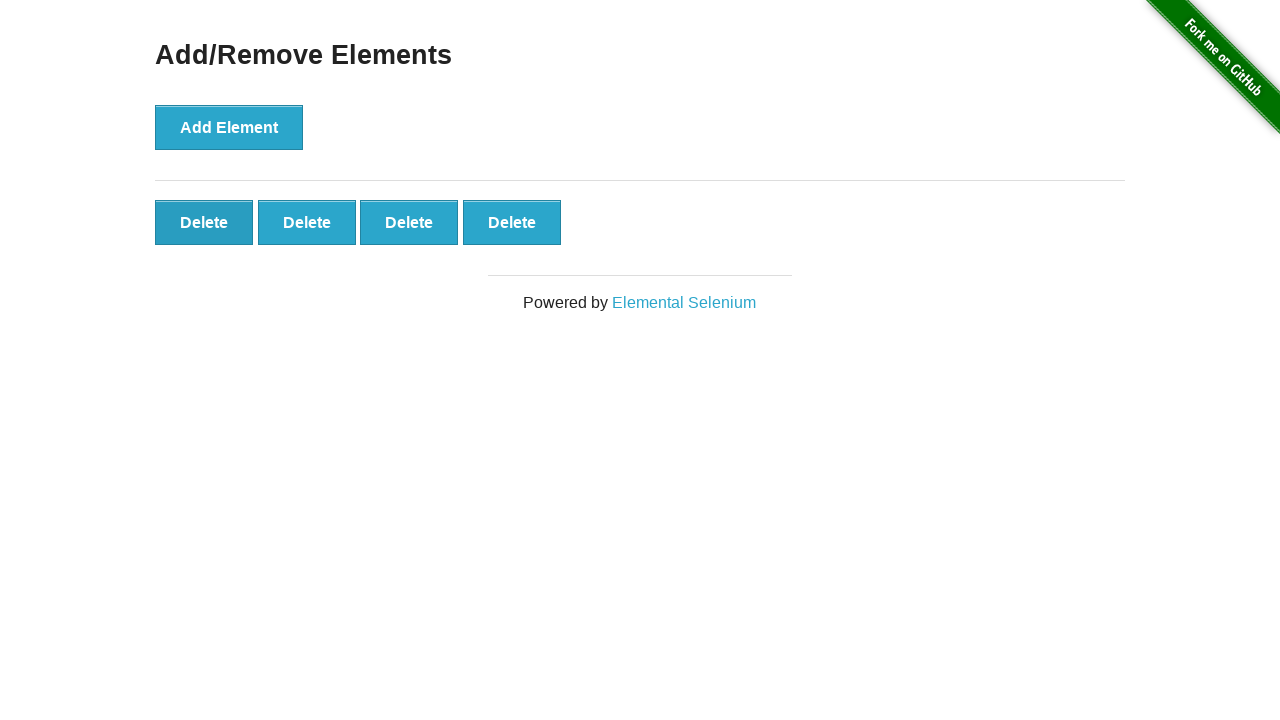

Clicked delete button (iteration 97/100) at (204, 222) on button[onclick='deleteElement()'] >> nth=0
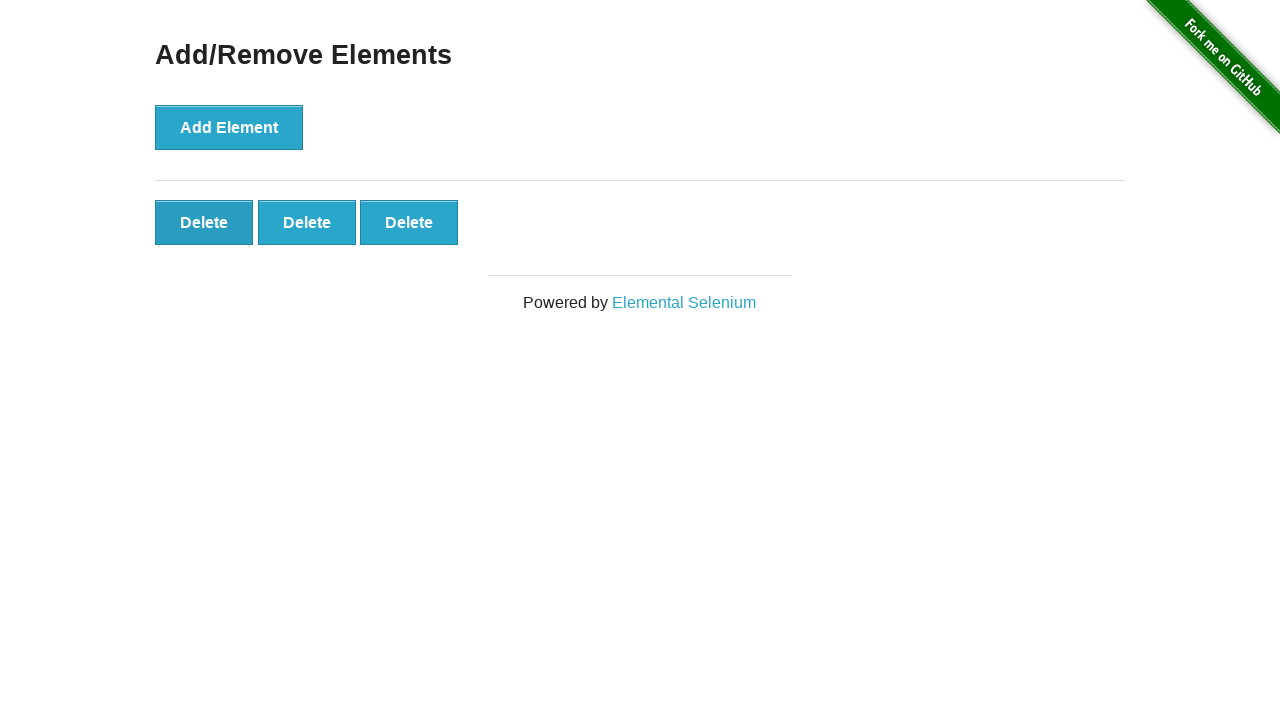

Clicked delete button (iteration 98/100) at (204, 222) on button[onclick='deleteElement()'] >> nth=0
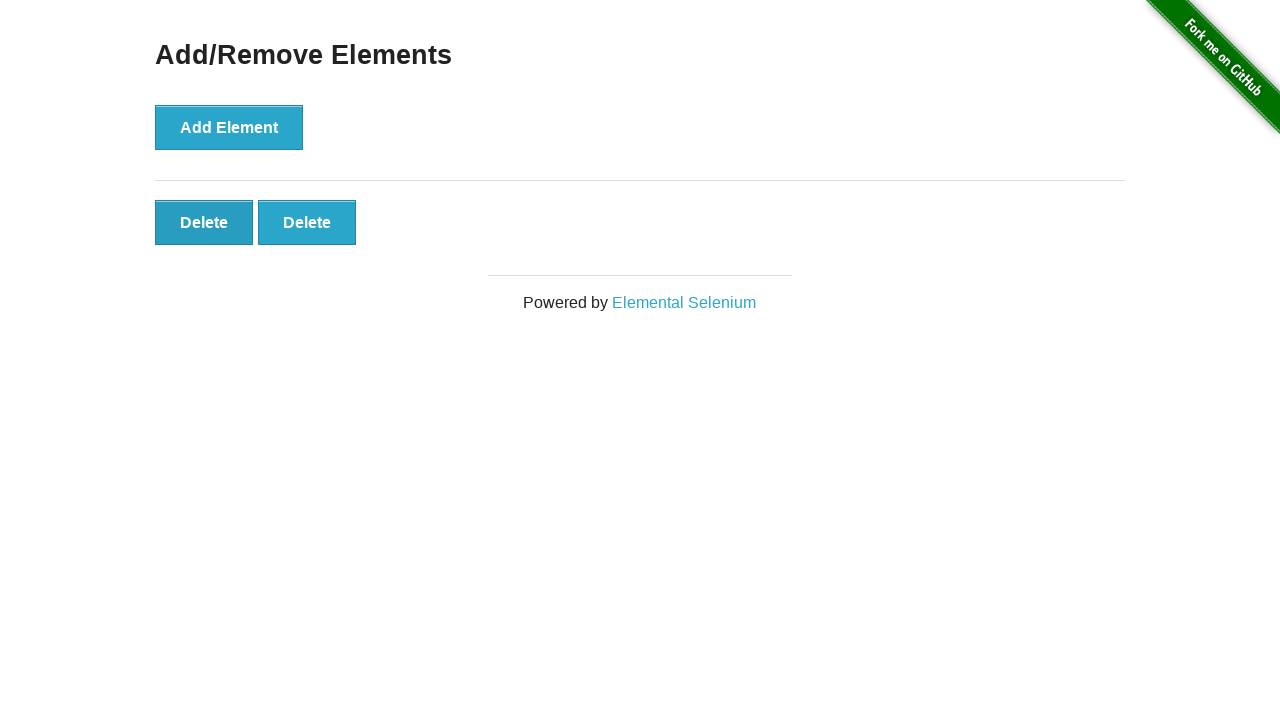

Clicked delete button (iteration 99/100) at (204, 222) on button[onclick='deleteElement()'] >> nth=0
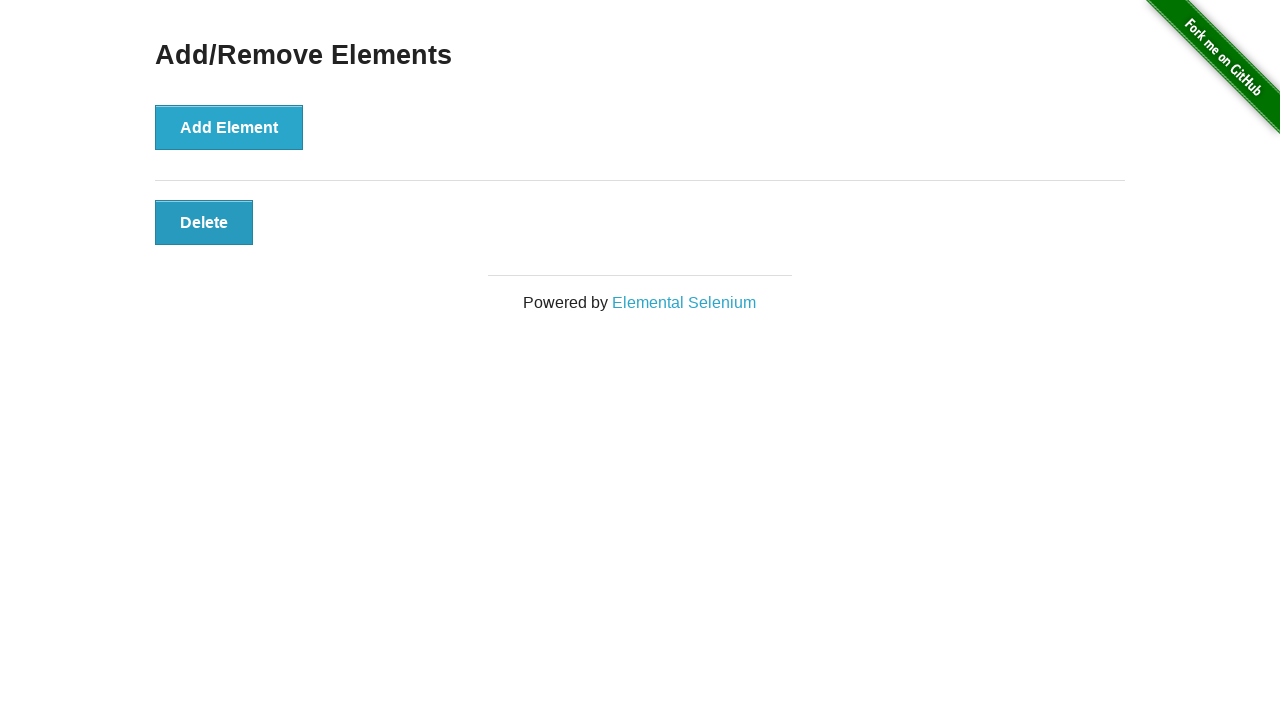

Clicked delete button (iteration 100/100) at (204, 222) on button[onclick='deleteElement()'] >> nth=0
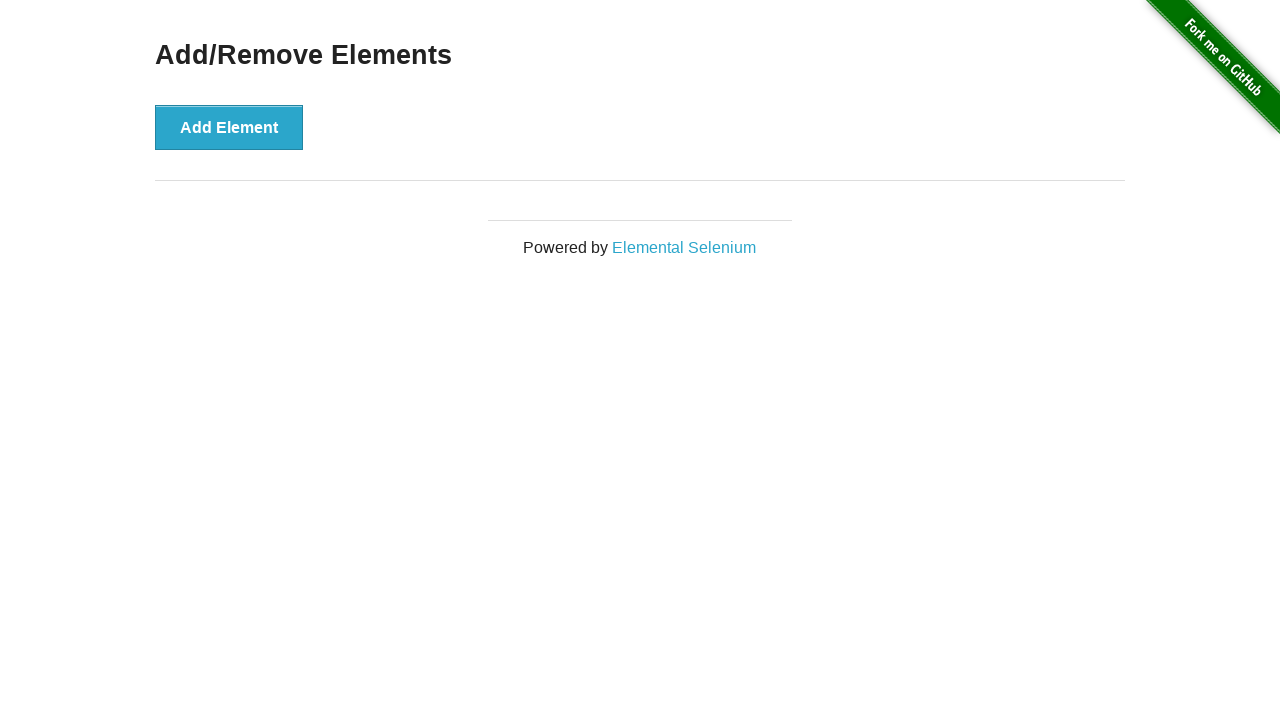

Verified all delete buttons have been removed
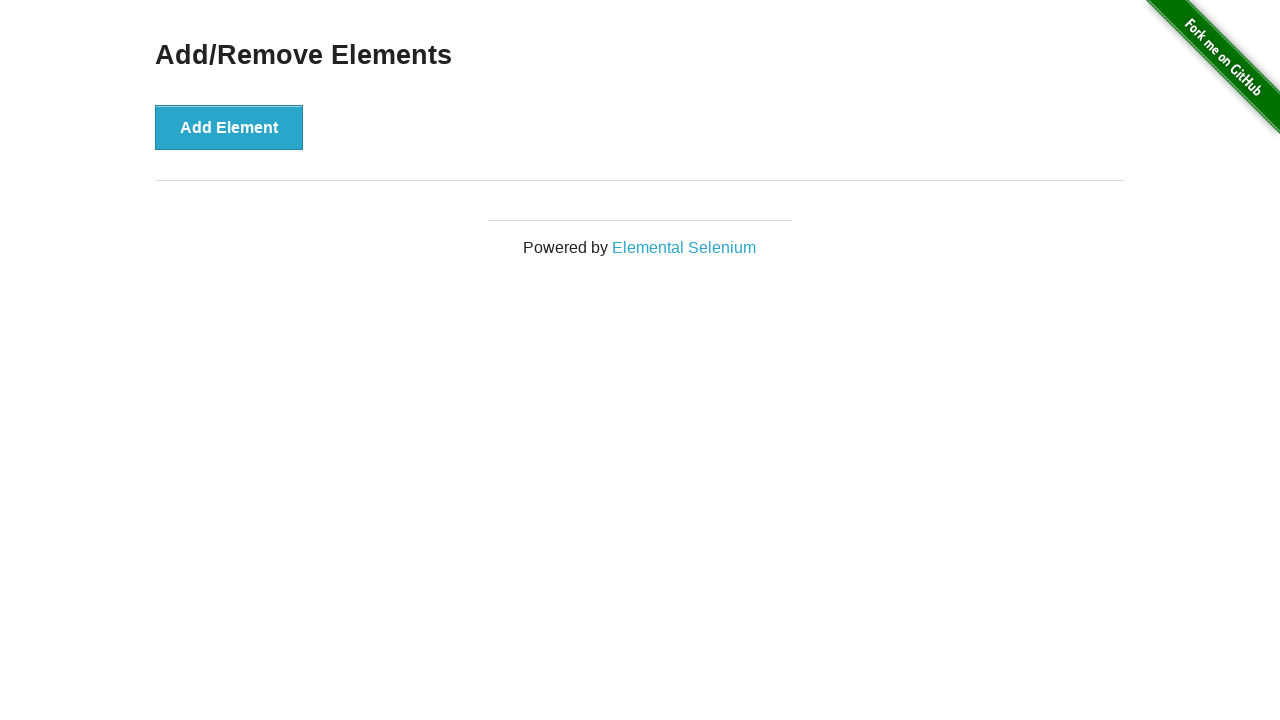

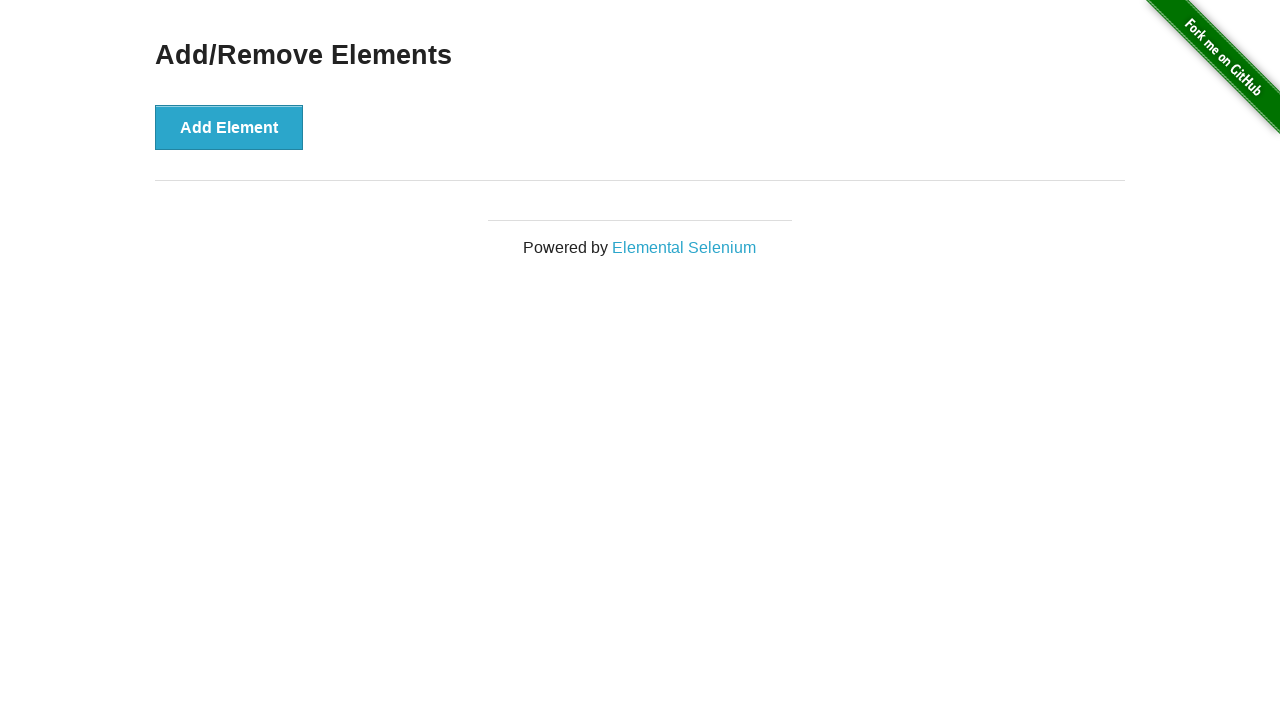